Tests checkbox interaction by clicking all checkboxes on the page, then toggling even-indexed checkboxes, then clicking all checkboxes again to demonstrate bulk checkbox manipulation

Starting URL: https://faculty.washington.edu/chudler/java/boxes.html

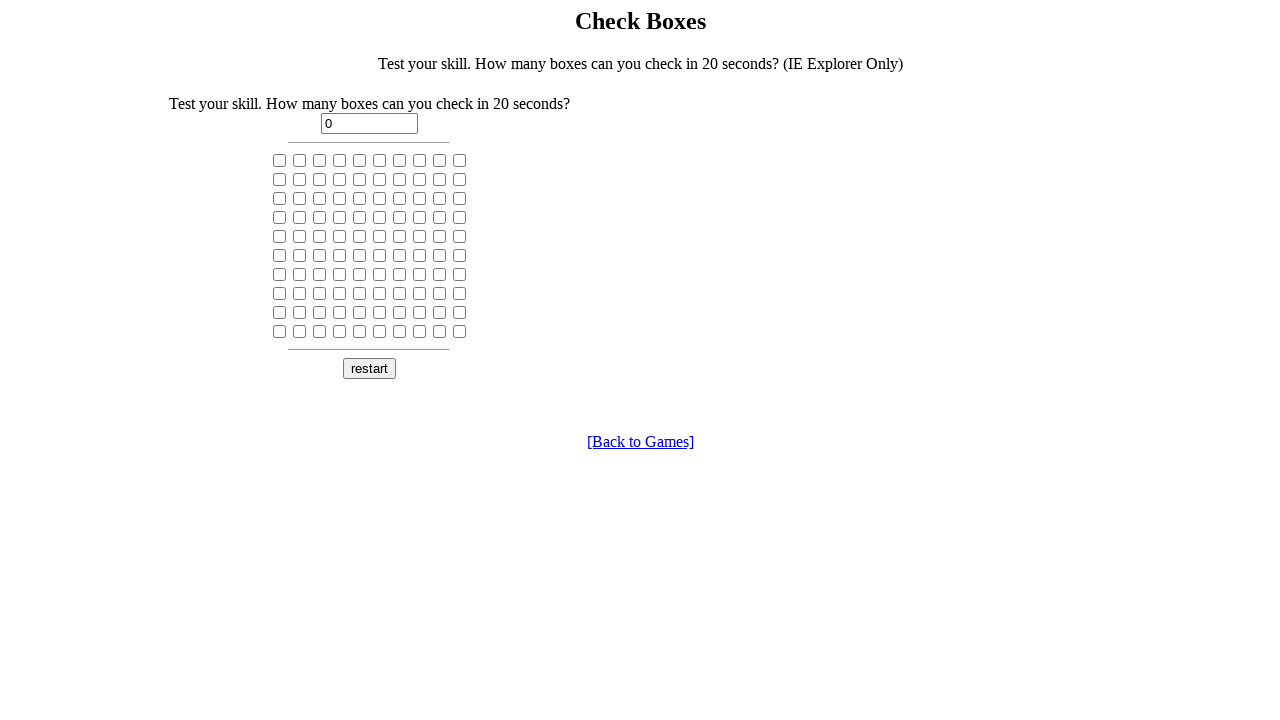

Waited for checkboxes to load on the page
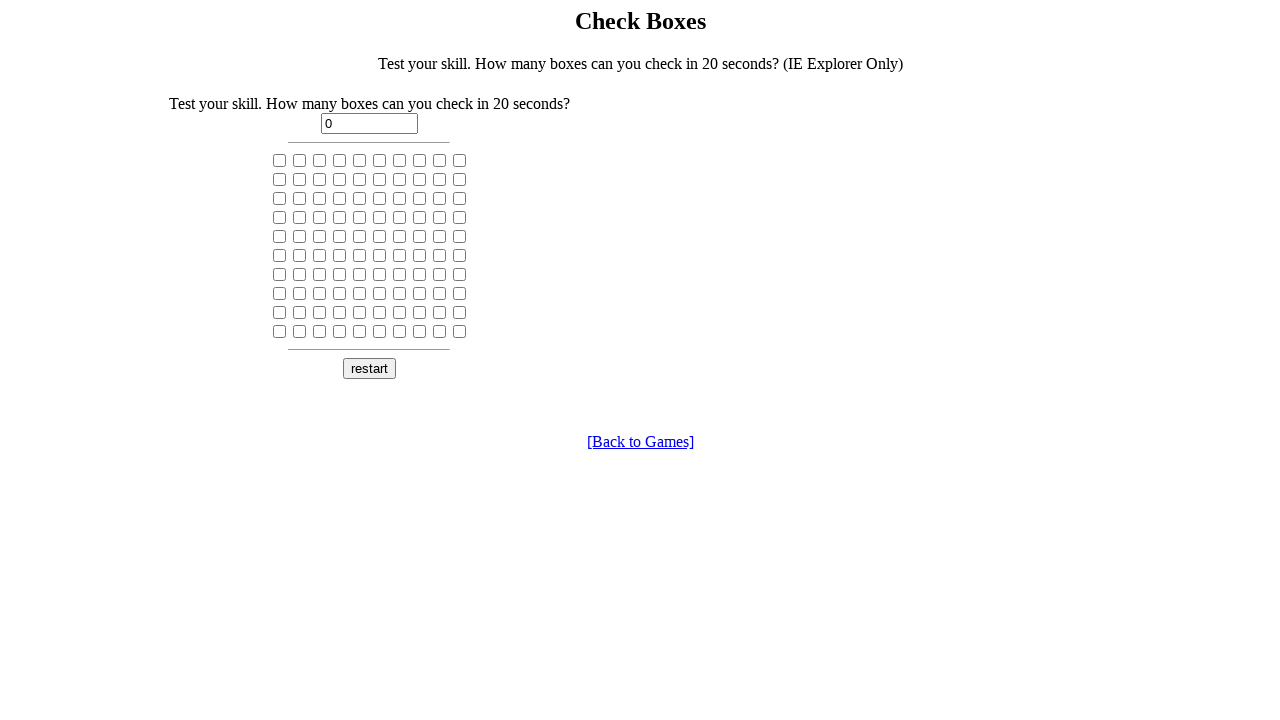

Found 100 checkboxes on the page
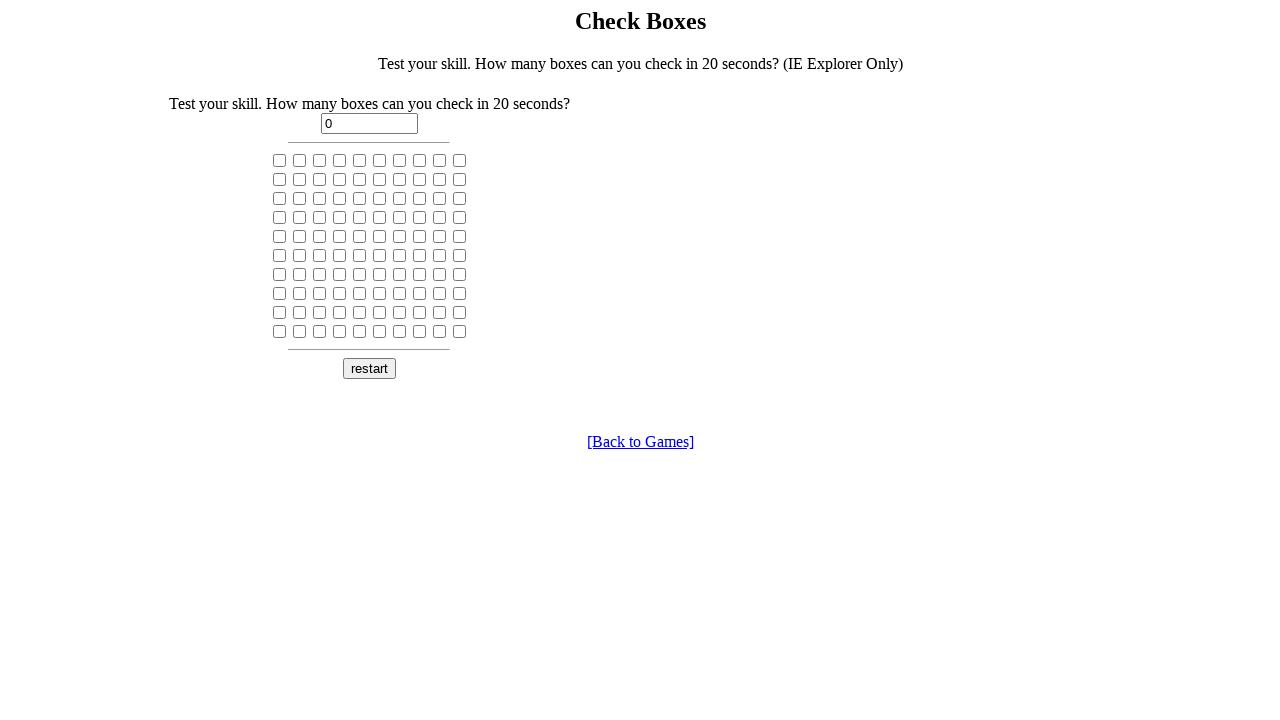

Clicked checkbox 1 of 100 in first loop at (280, 160) on input[type='checkbox'] >> nth=0
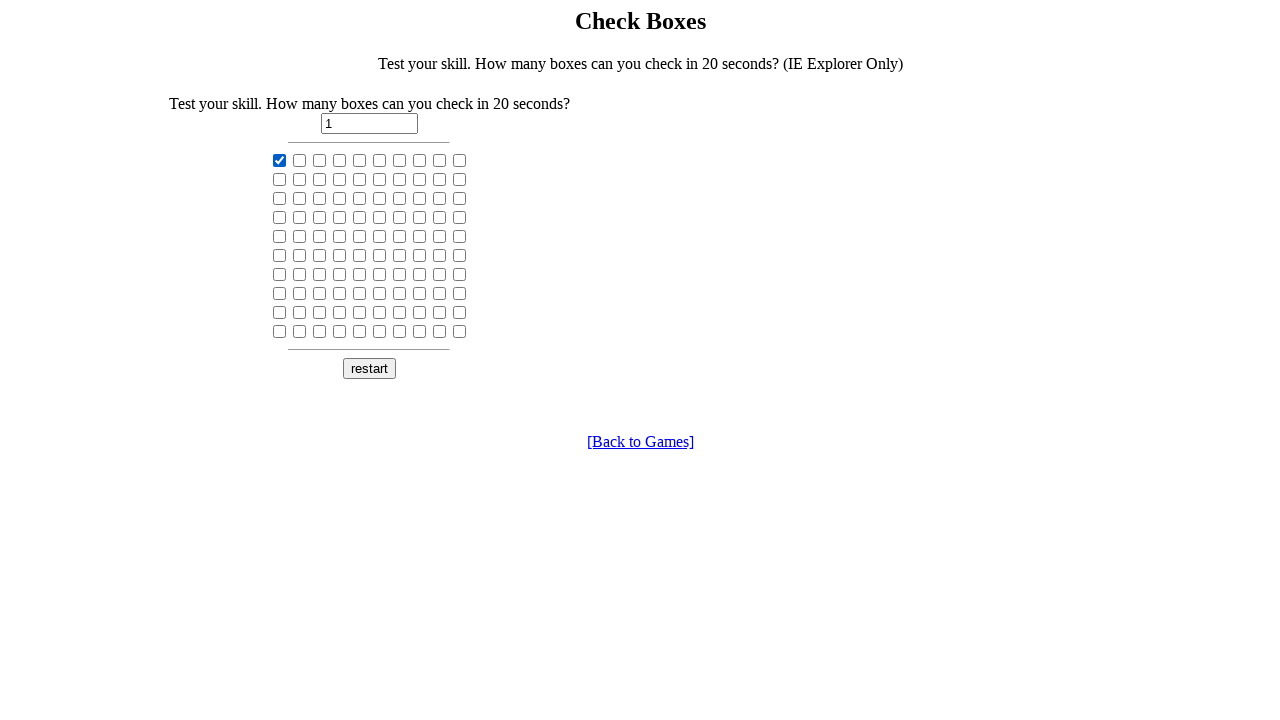

Clicked checkbox 2 of 100 in first loop at (300, 160) on input[type='checkbox'] >> nth=1
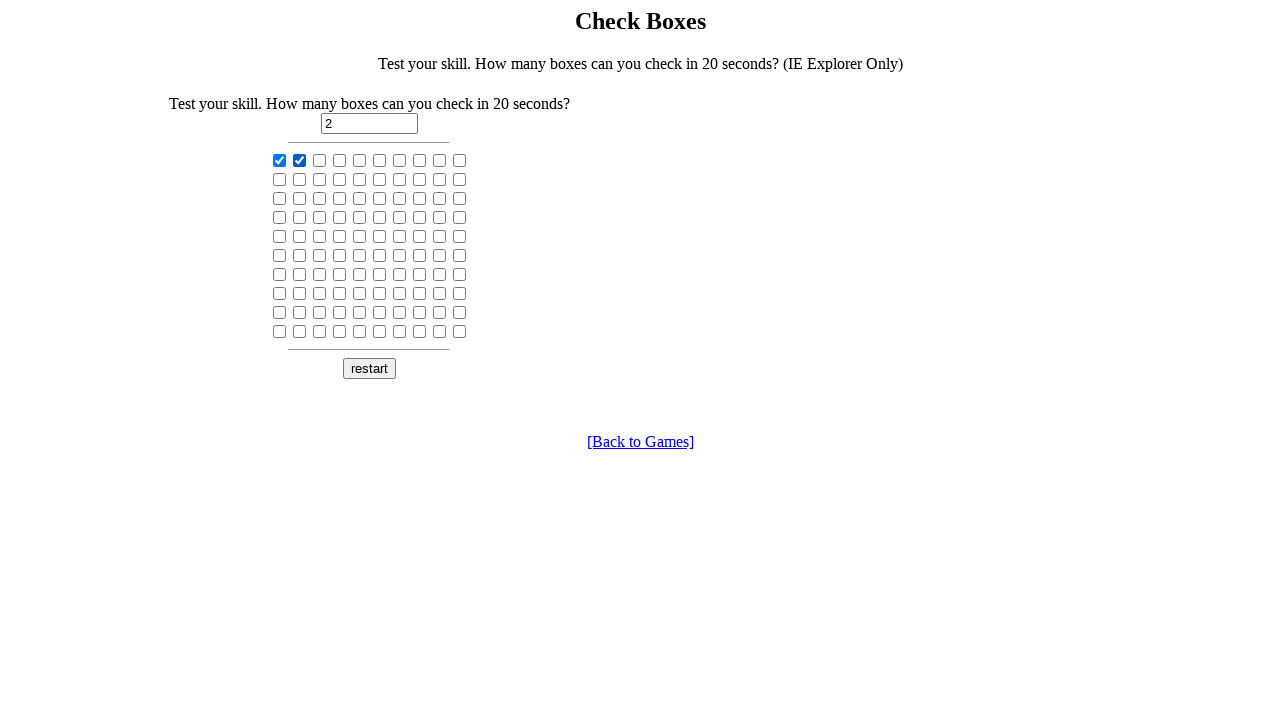

Clicked checkbox 3 of 100 in first loop at (320, 160) on input[type='checkbox'] >> nth=2
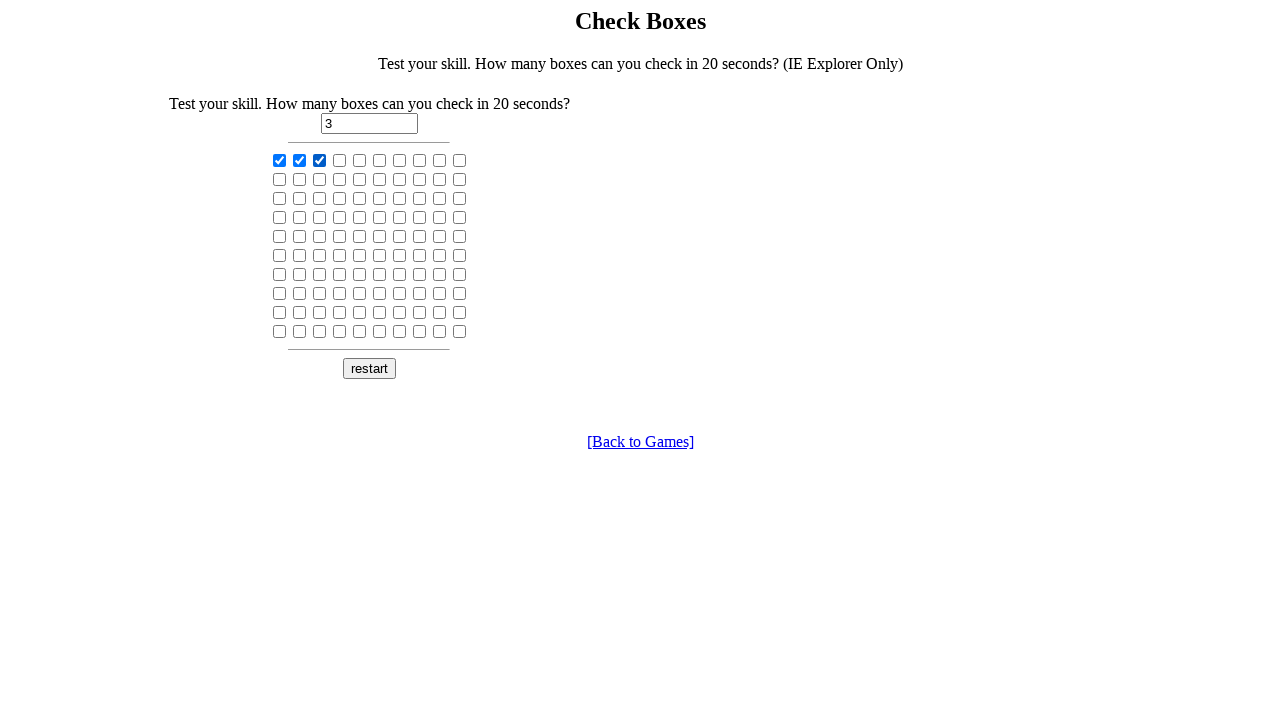

Clicked checkbox 4 of 100 in first loop at (340, 160) on input[type='checkbox'] >> nth=3
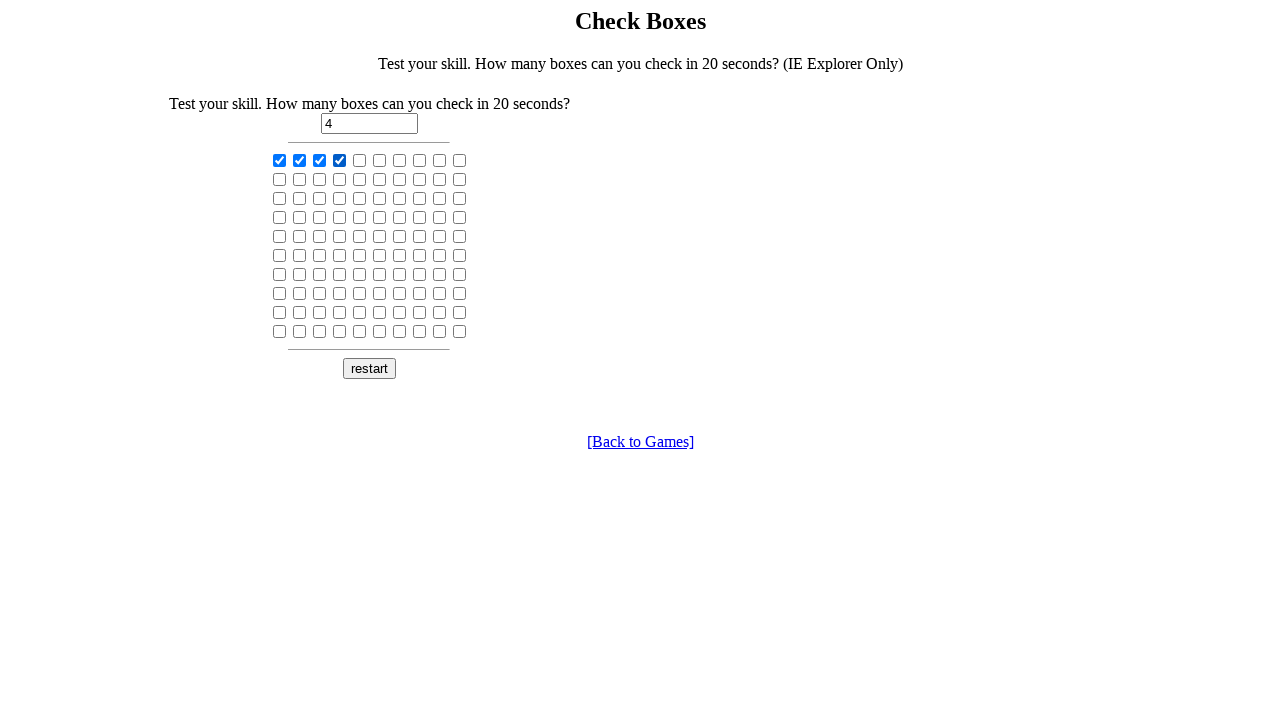

Clicked checkbox 5 of 100 in first loop at (360, 160) on input[type='checkbox'] >> nth=4
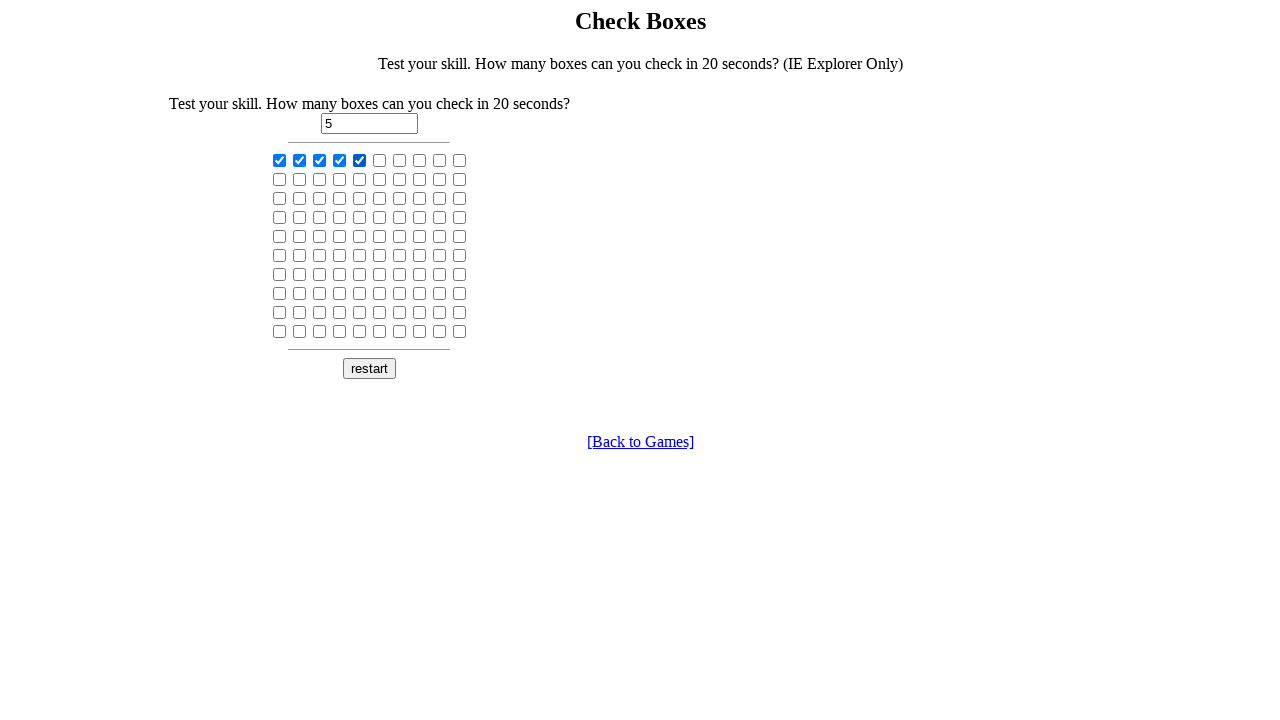

Clicked checkbox 6 of 100 in first loop at (380, 160) on input[type='checkbox'] >> nth=5
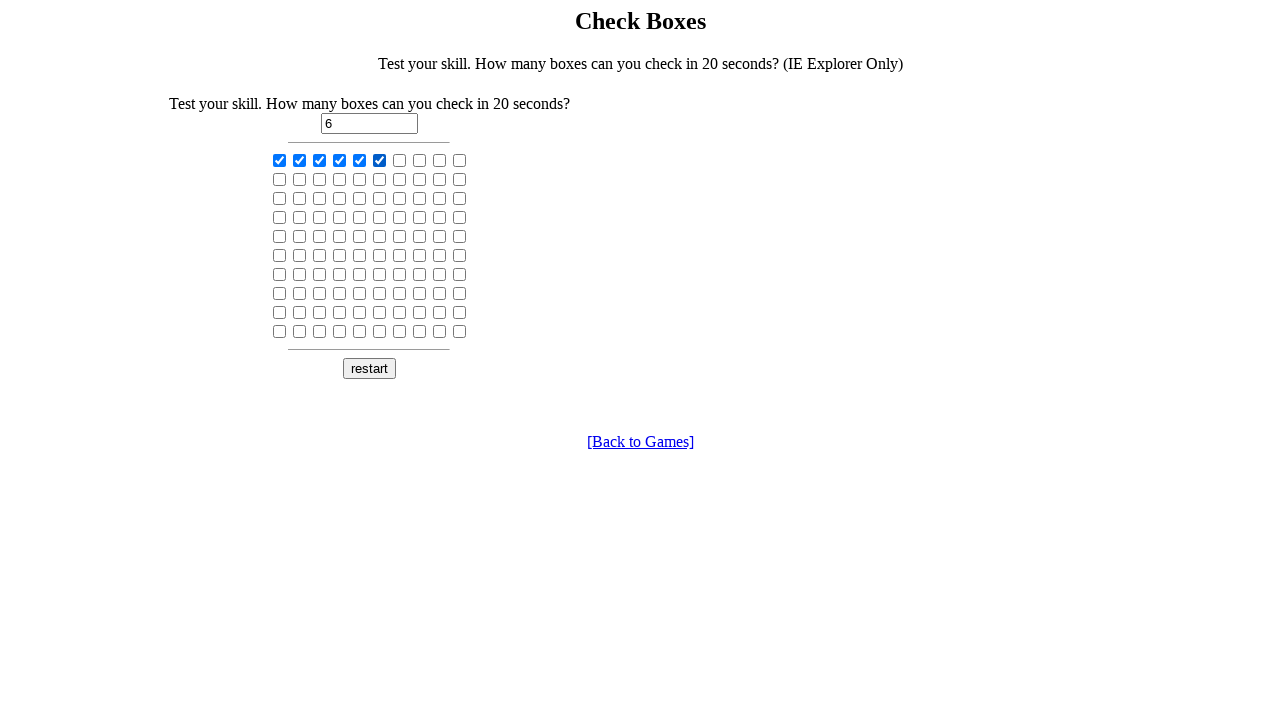

Clicked checkbox 7 of 100 in first loop at (400, 160) on input[type='checkbox'] >> nth=6
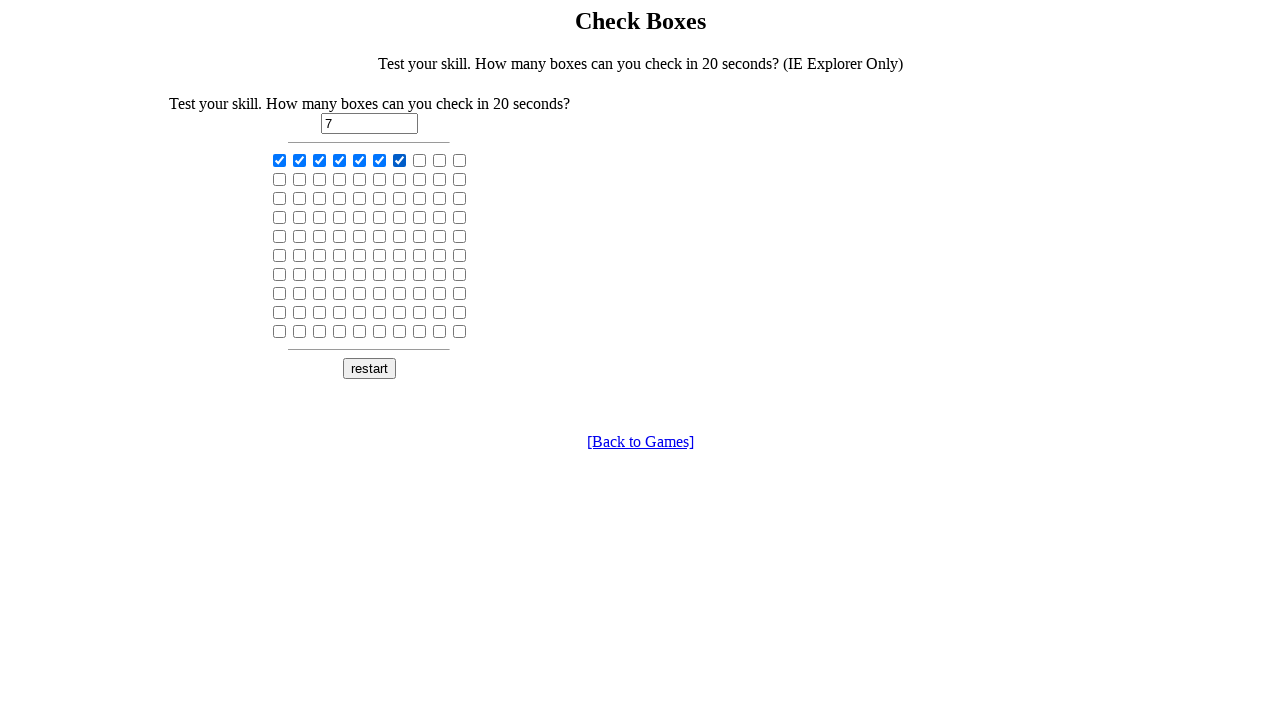

Clicked checkbox 8 of 100 in first loop at (420, 160) on input[type='checkbox'] >> nth=7
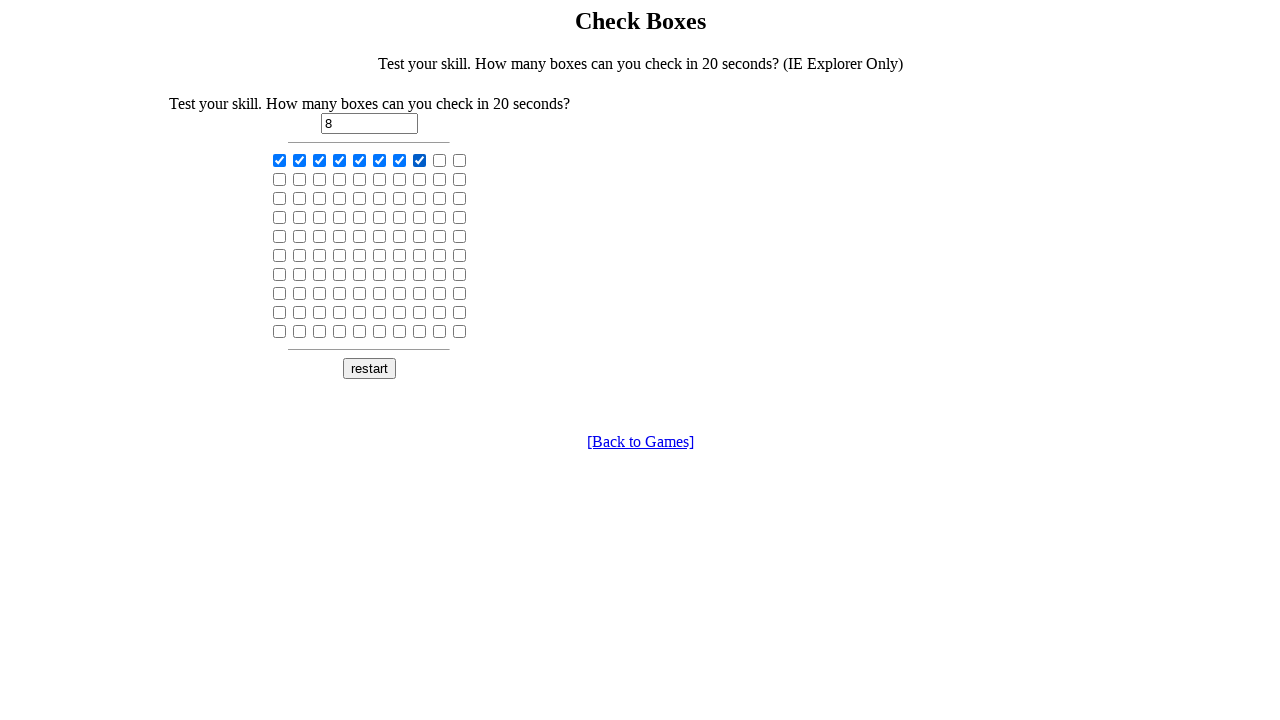

Clicked checkbox 9 of 100 in first loop at (440, 160) on input[type='checkbox'] >> nth=8
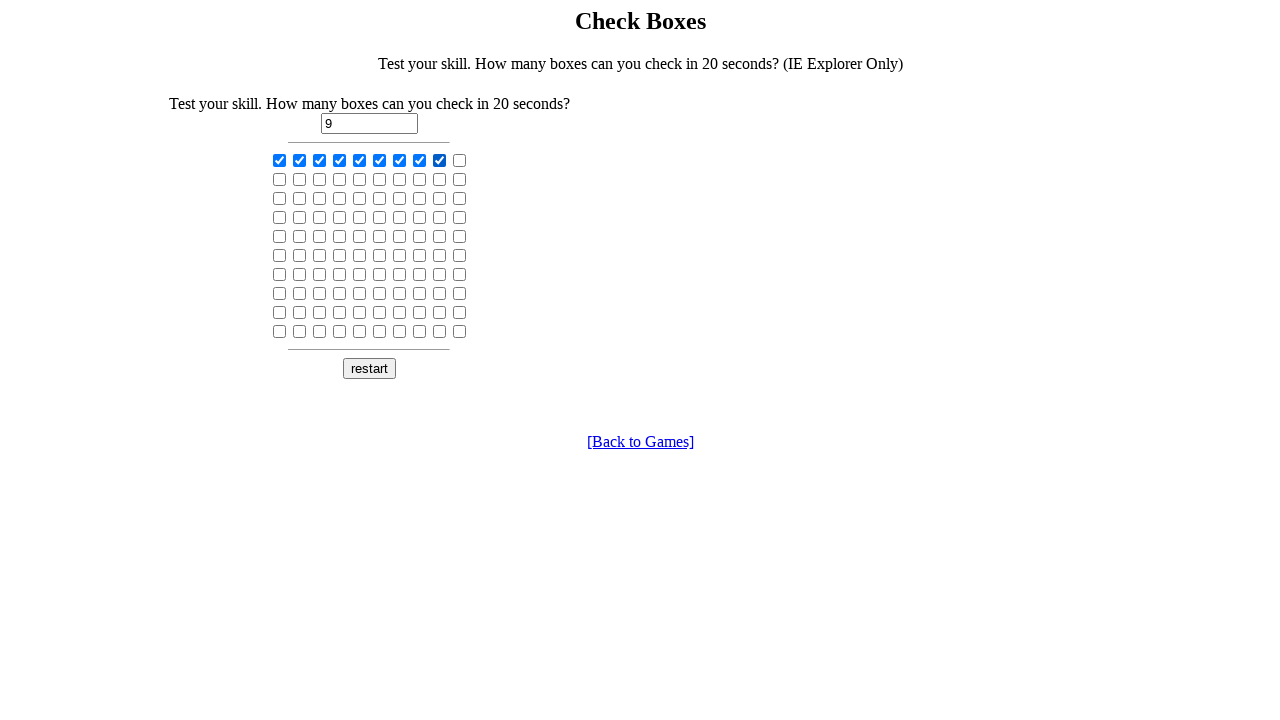

Clicked checkbox 10 of 100 in first loop at (460, 160) on input[type='checkbox'] >> nth=9
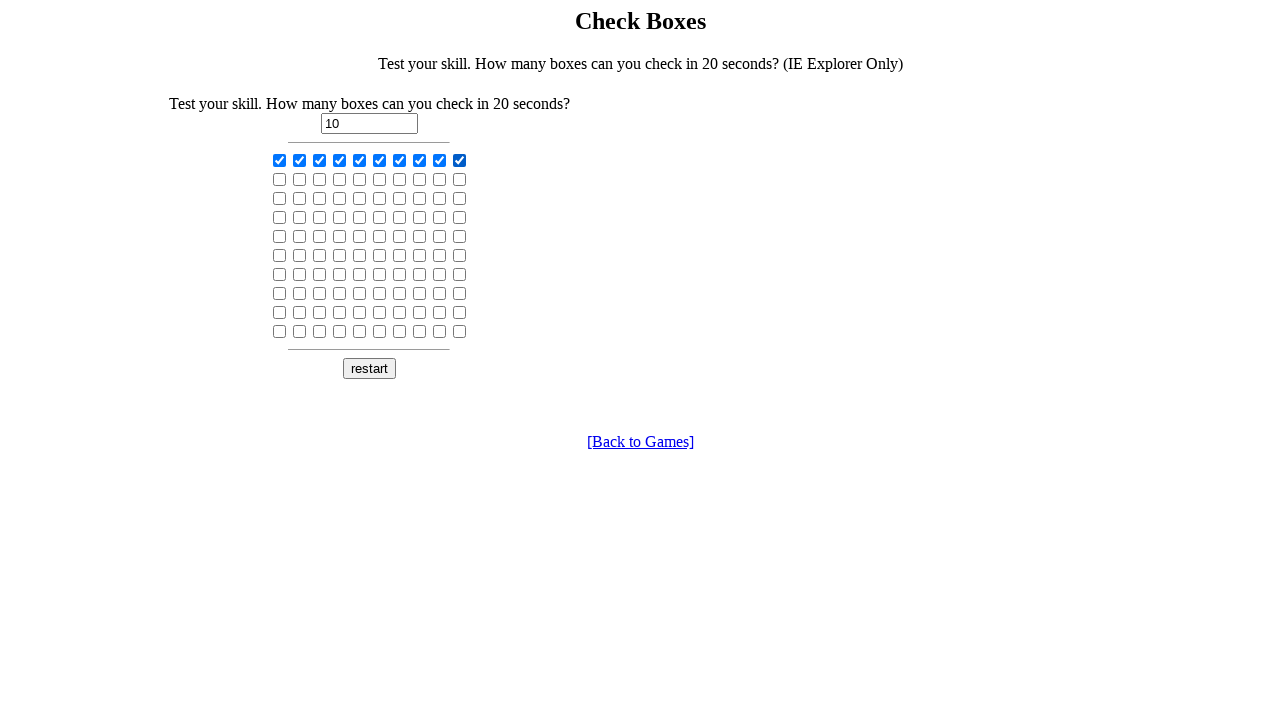

Clicked checkbox 11 of 100 in first loop at (280, 179) on input[type='checkbox'] >> nth=10
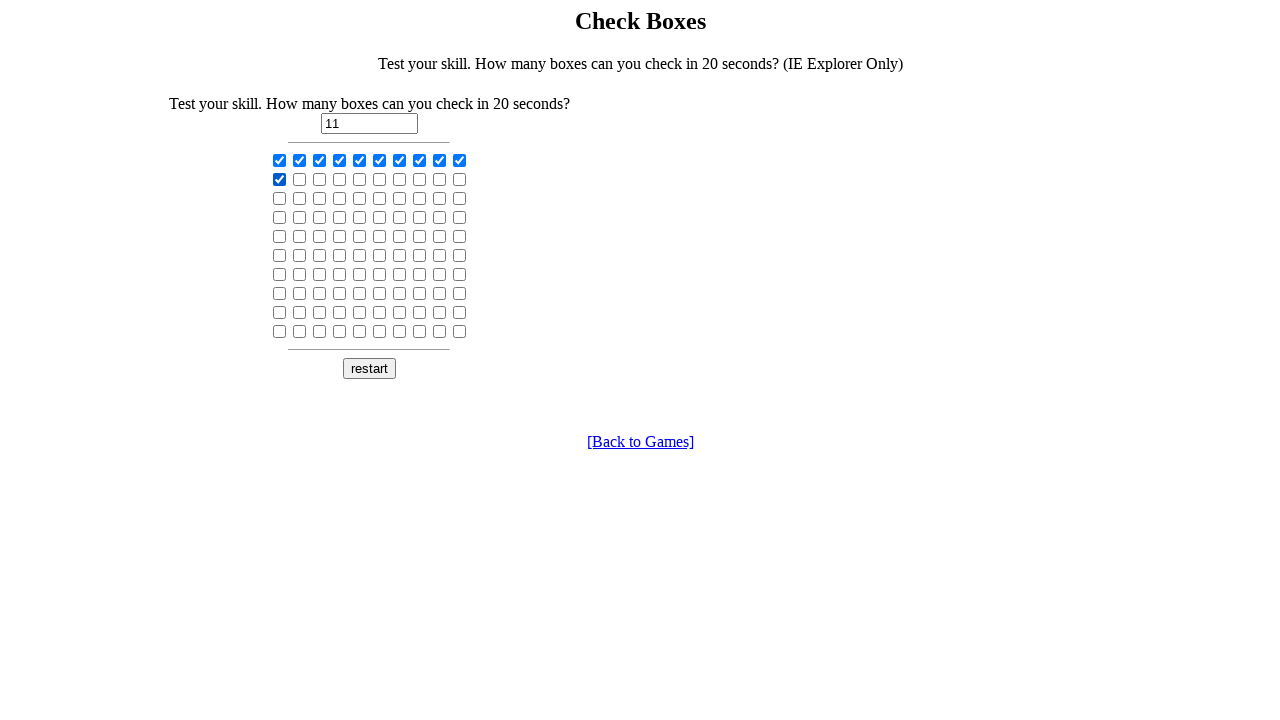

Clicked checkbox 12 of 100 in first loop at (300, 179) on input[type='checkbox'] >> nth=11
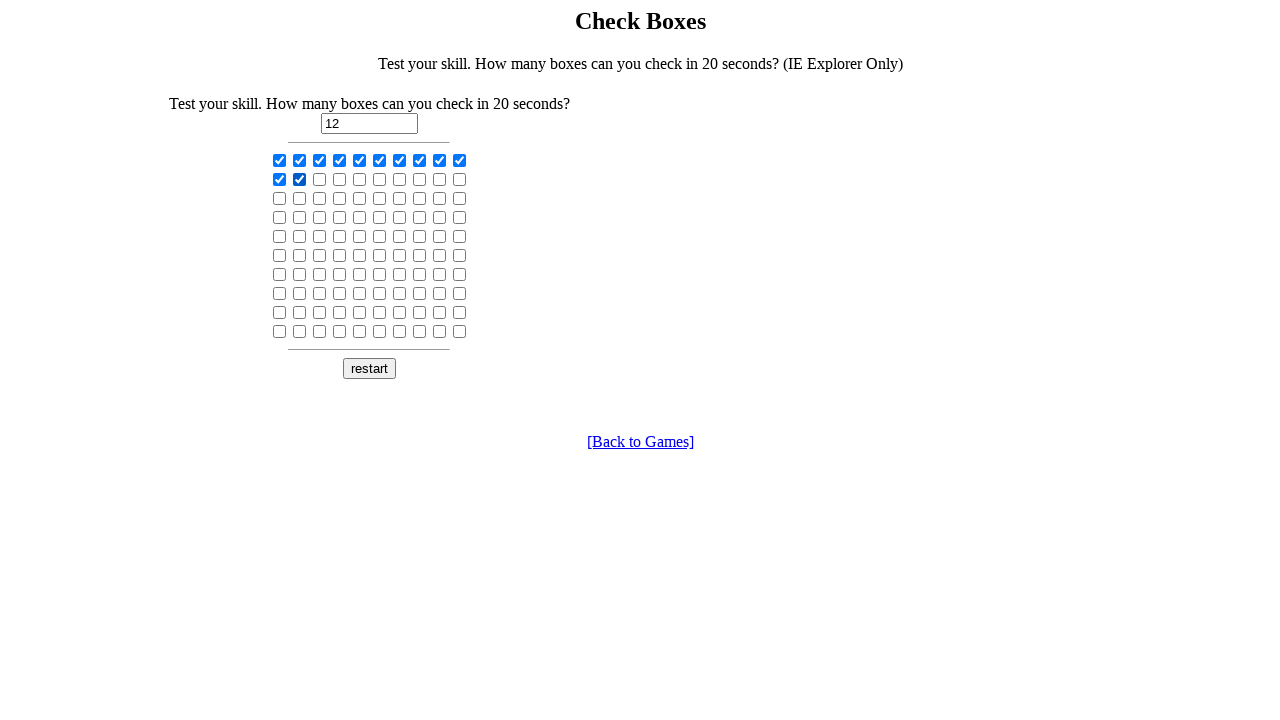

Clicked checkbox 13 of 100 in first loop at (320, 179) on input[type='checkbox'] >> nth=12
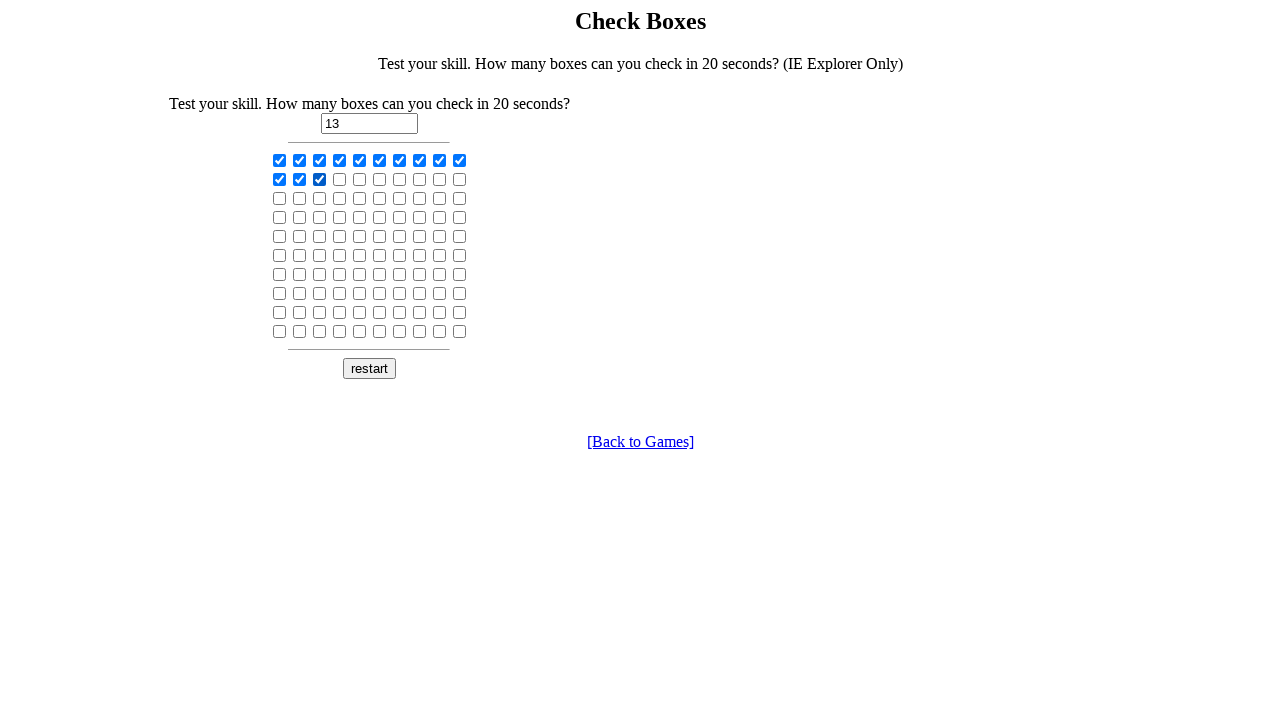

Clicked checkbox 14 of 100 in first loop at (340, 179) on input[type='checkbox'] >> nth=13
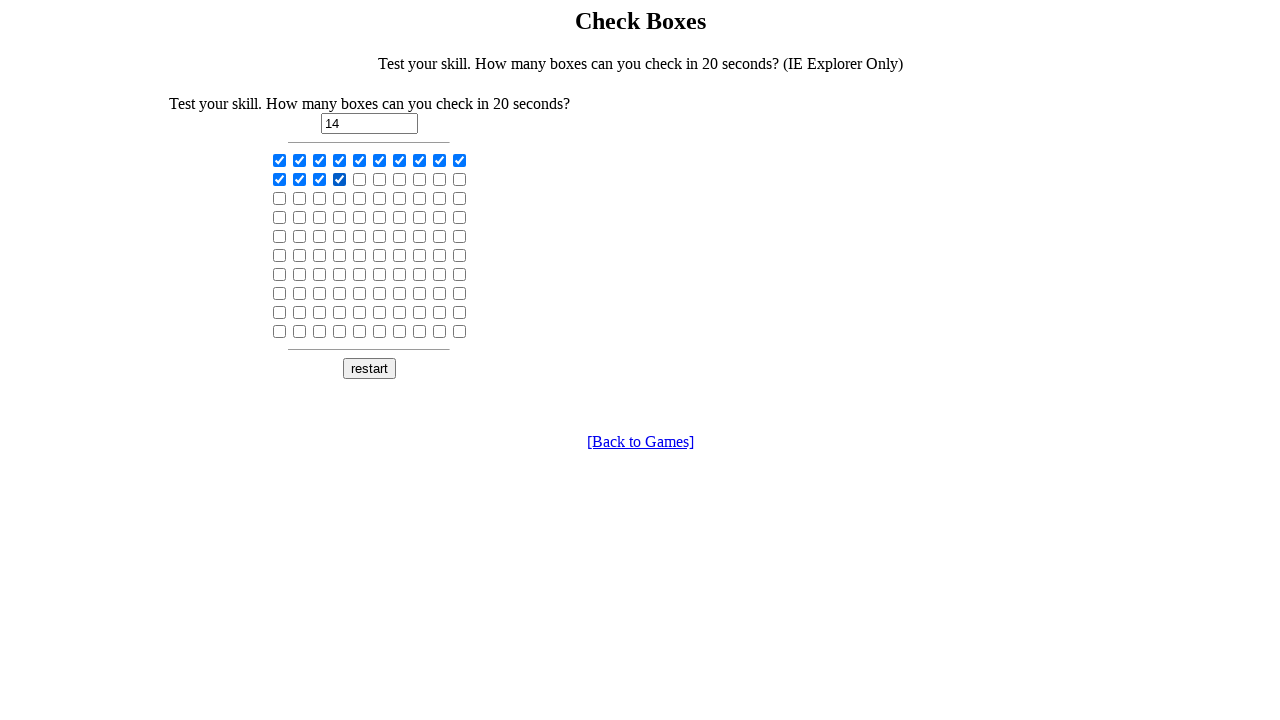

Clicked checkbox 15 of 100 in first loop at (360, 179) on input[type='checkbox'] >> nth=14
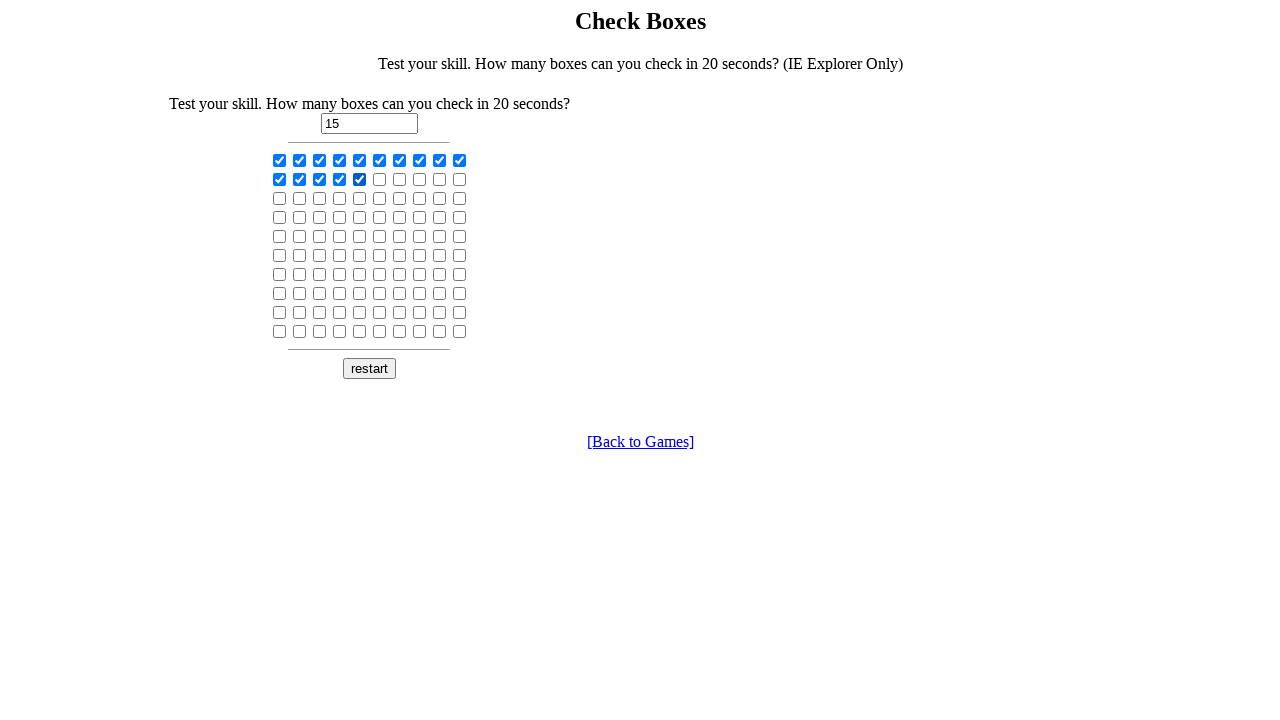

Clicked checkbox 16 of 100 in first loop at (380, 179) on input[type='checkbox'] >> nth=15
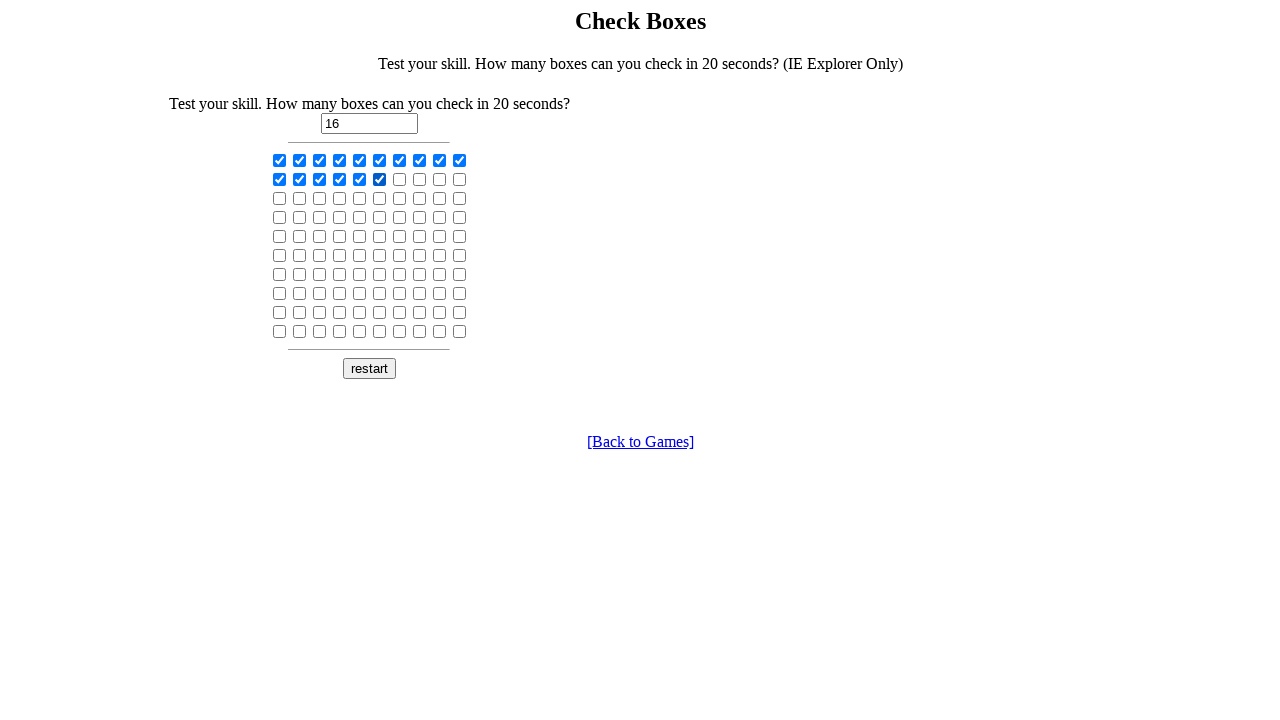

Clicked checkbox 17 of 100 in first loop at (400, 179) on input[type='checkbox'] >> nth=16
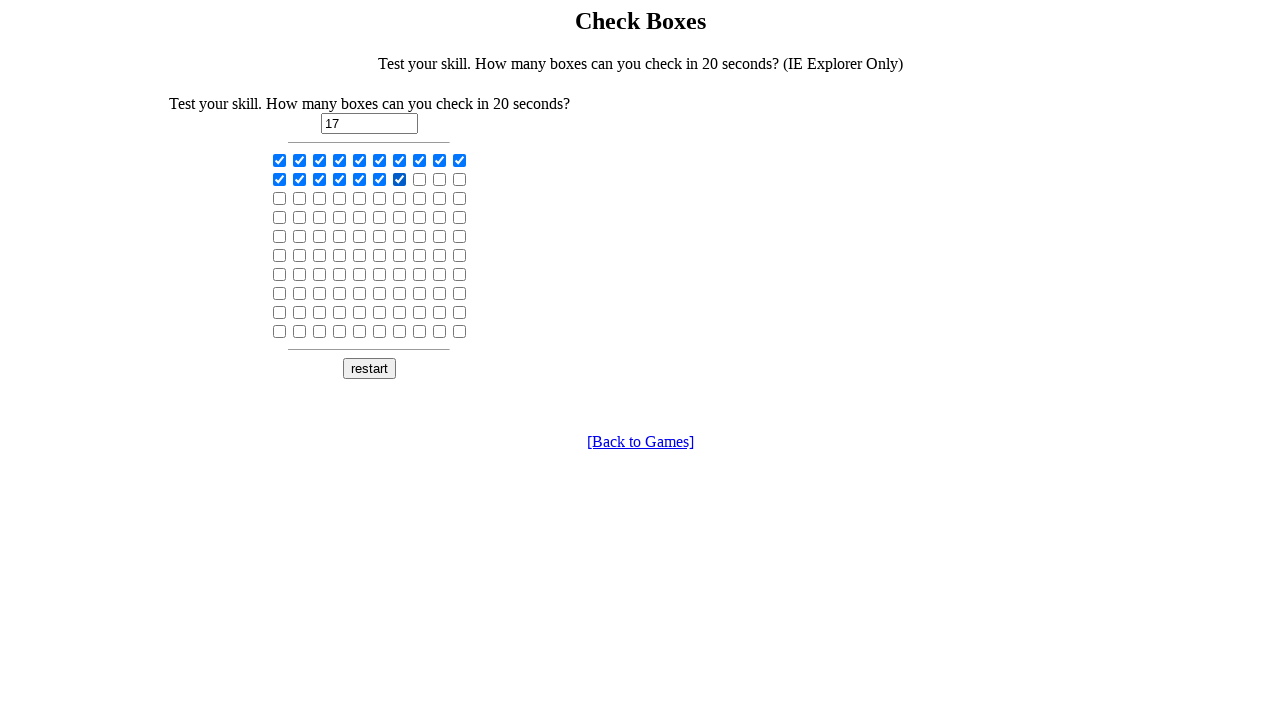

Clicked checkbox 18 of 100 in first loop at (420, 179) on input[type='checkbox'] >> nth=17
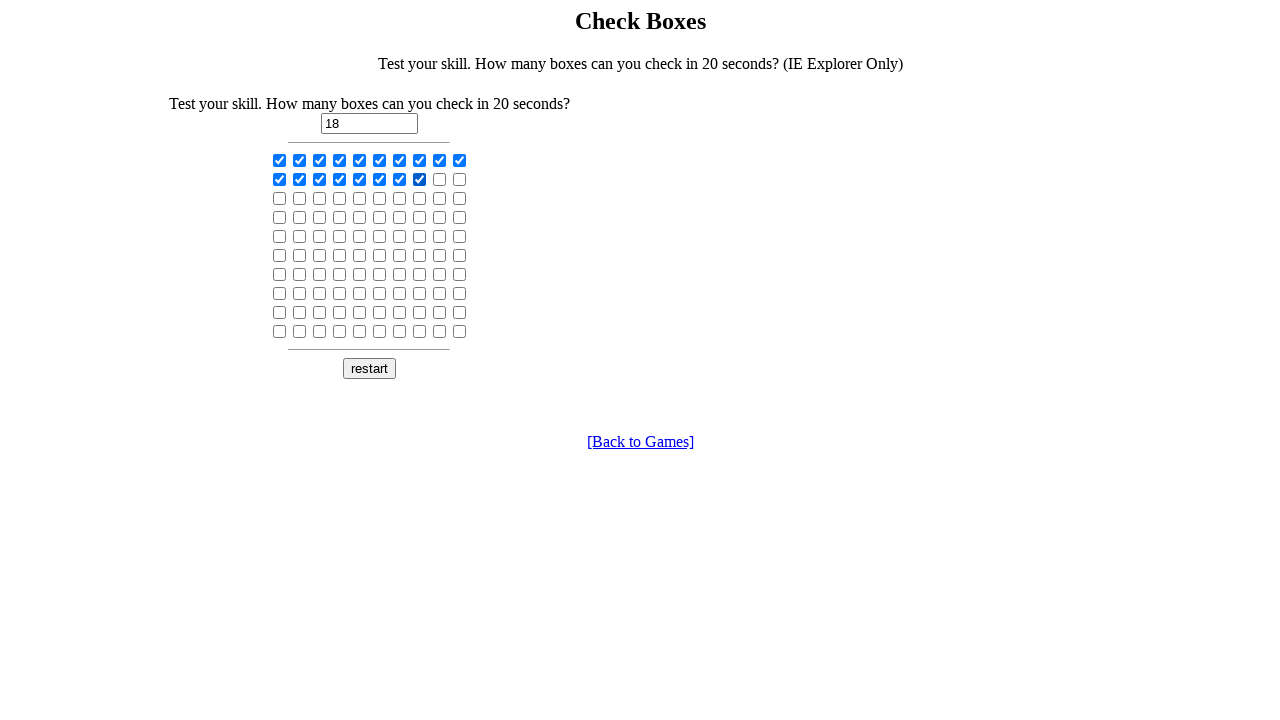

Clicked checkbox 19 of 100 in first loop at (440, 179) on input[type='checkbox'] >> nth=18
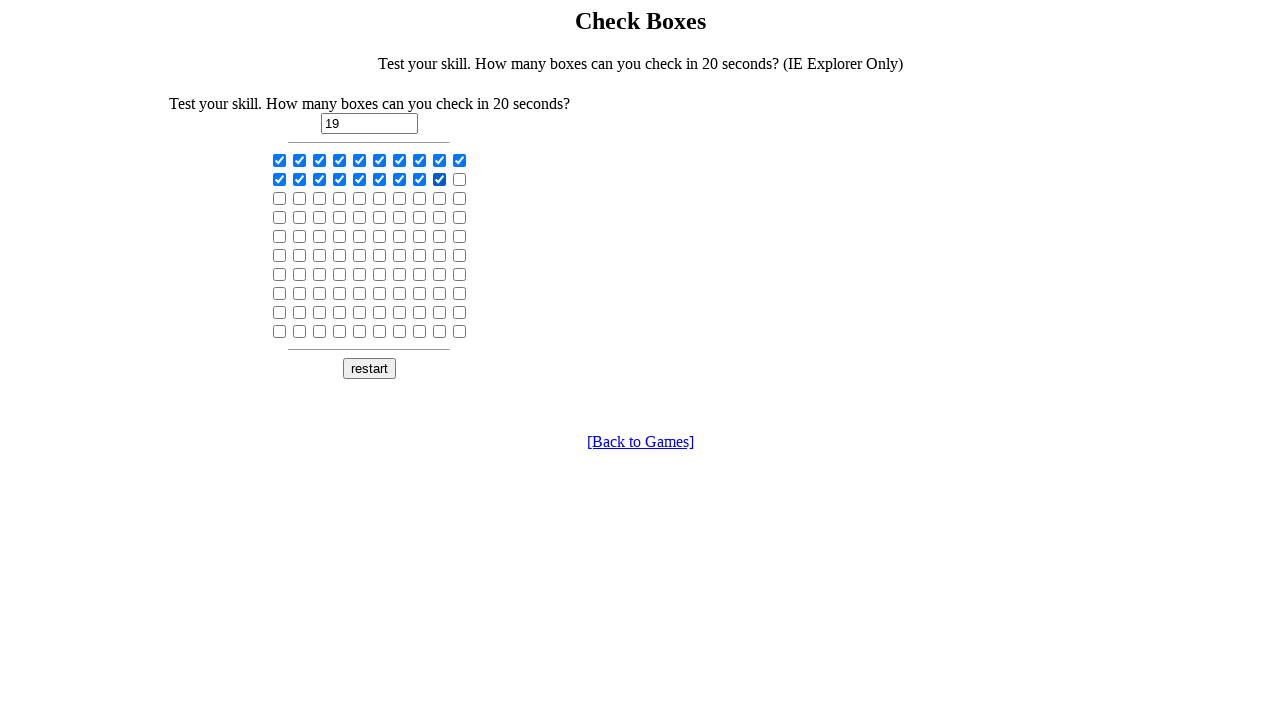

Clicked checkbox 20 of 100 in first loop at (460, 179) on input[type='checkbox'] >> nth=19
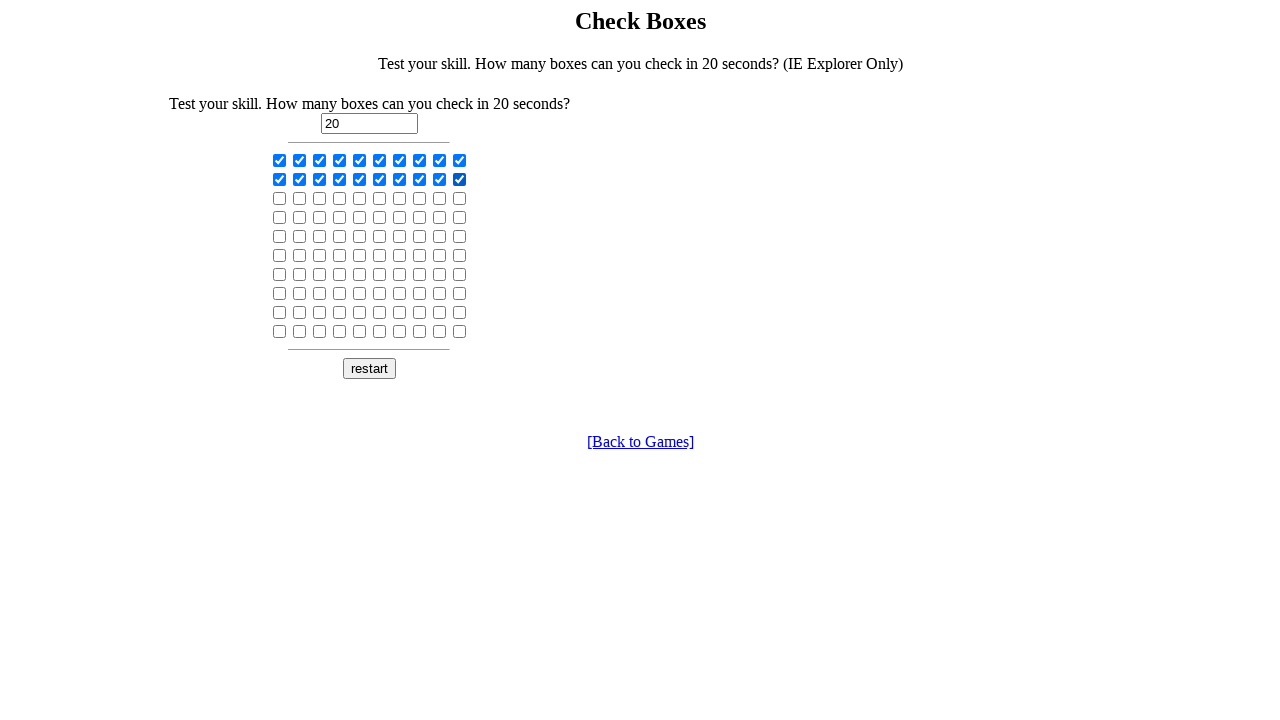

Clicked checkbox 21 of 100 in first loop at (280, 198) on input[type='checkbox'] >> nth=20
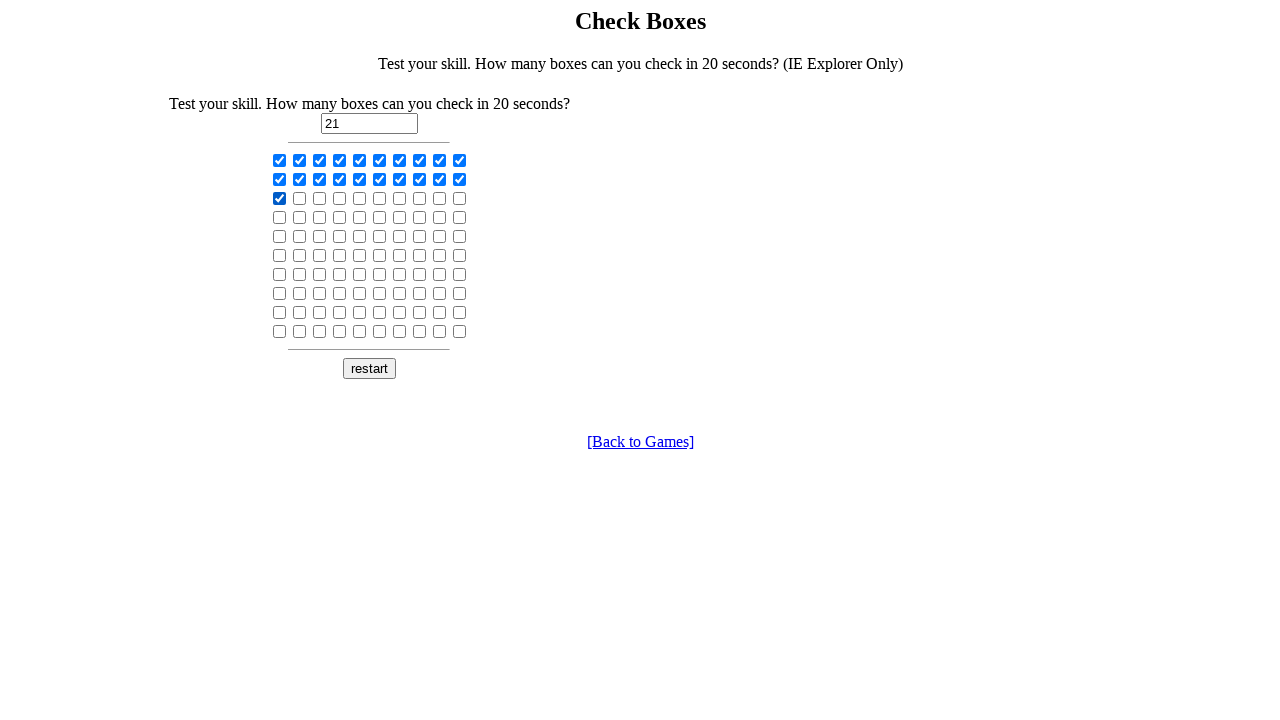

Clicked checkbox 22 of 100 in first loop at (300, 198) on input[type='checkbox'] >> nth=21
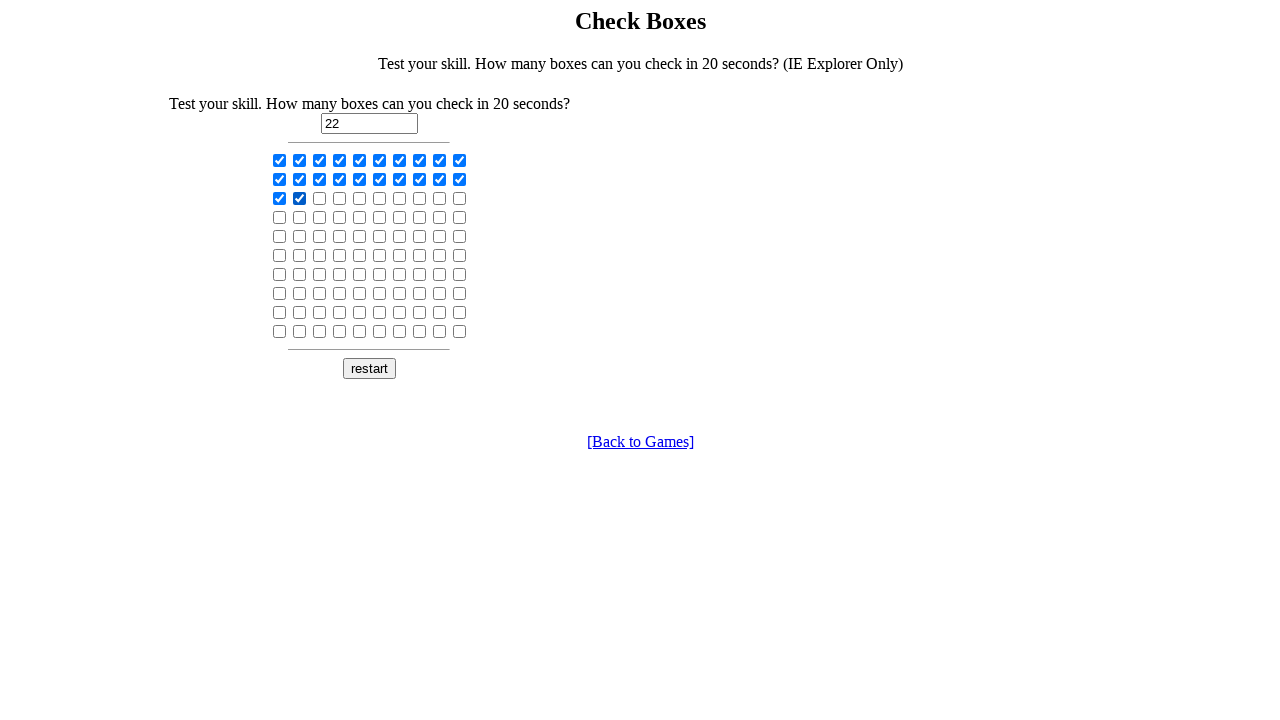

Clicked checkbox 23 of 100 in first loop at (320, 198) on input[type='checkbox'] >> nth=22
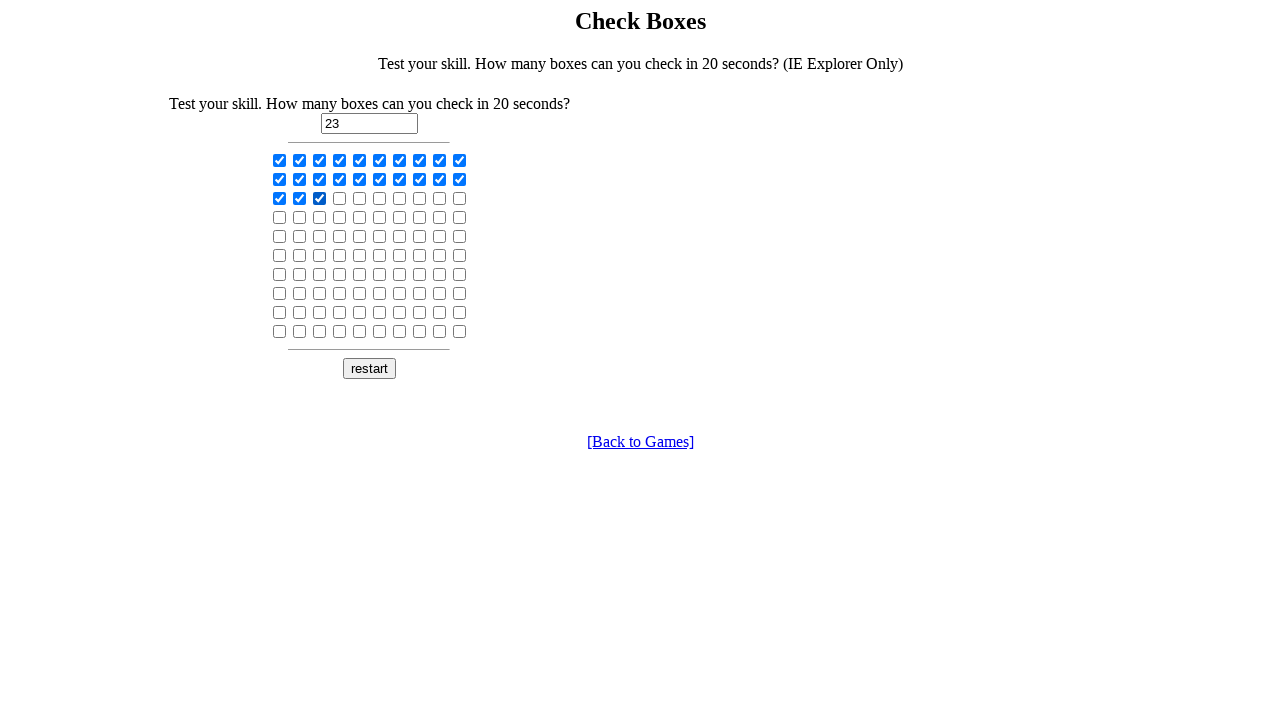

Clicked checkbox 24 of 100 in first loop at (340, 198) on input[type='checkbox'] >> nth=23
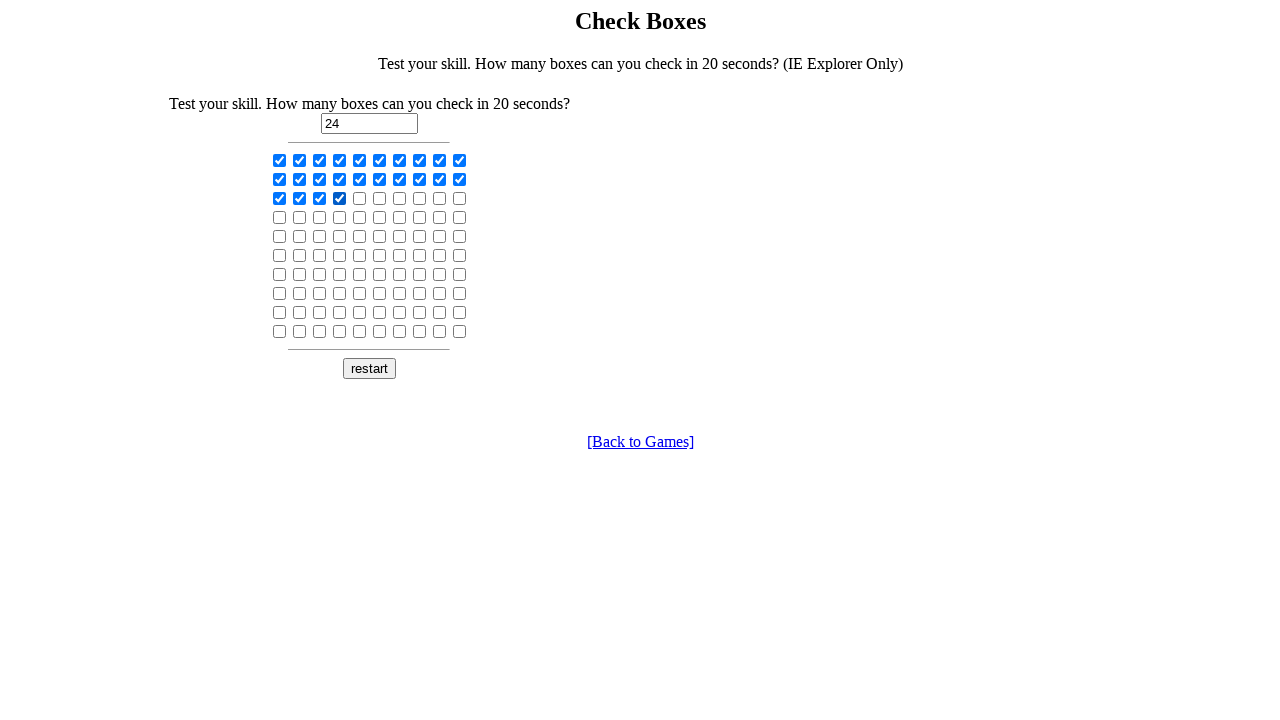

Clicked checkbox 25 of 100 in first loop at (360, 198) on input[type='checkbox'] >> nth=24
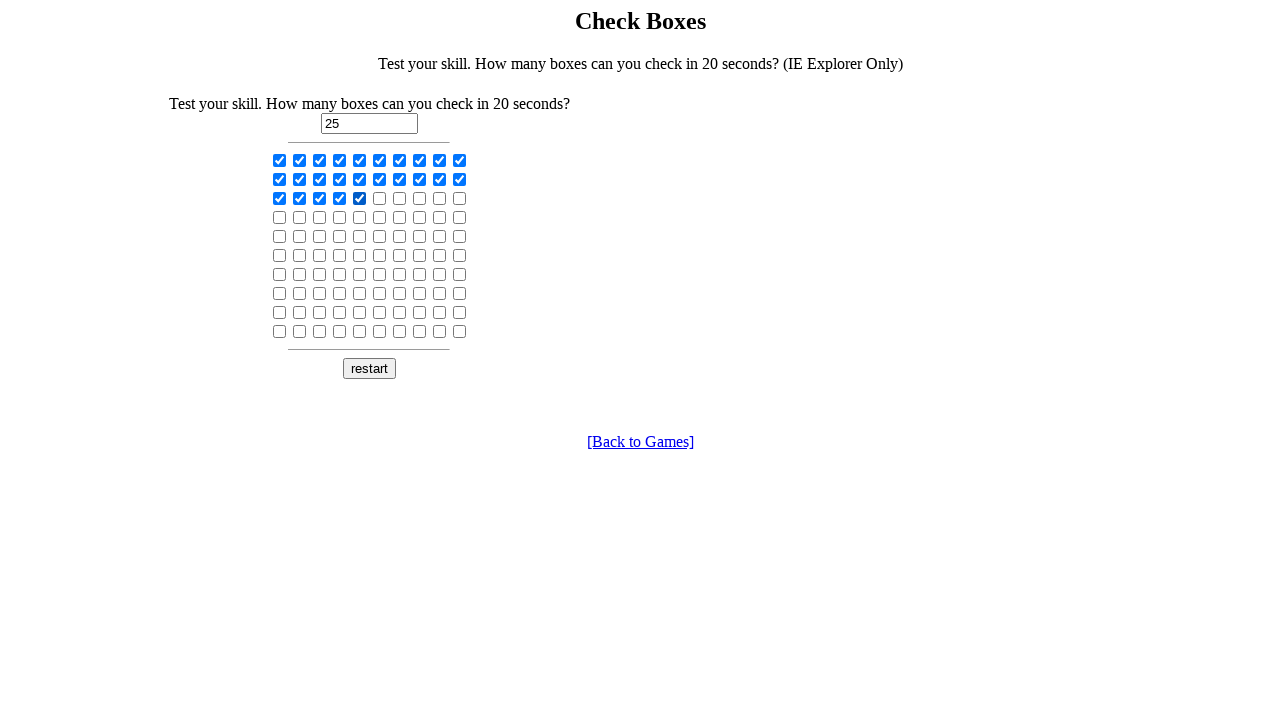

Clicked checkbox 26 of 100 in first loop at (380, 198) on input[type='checkbox'] >> nth=25
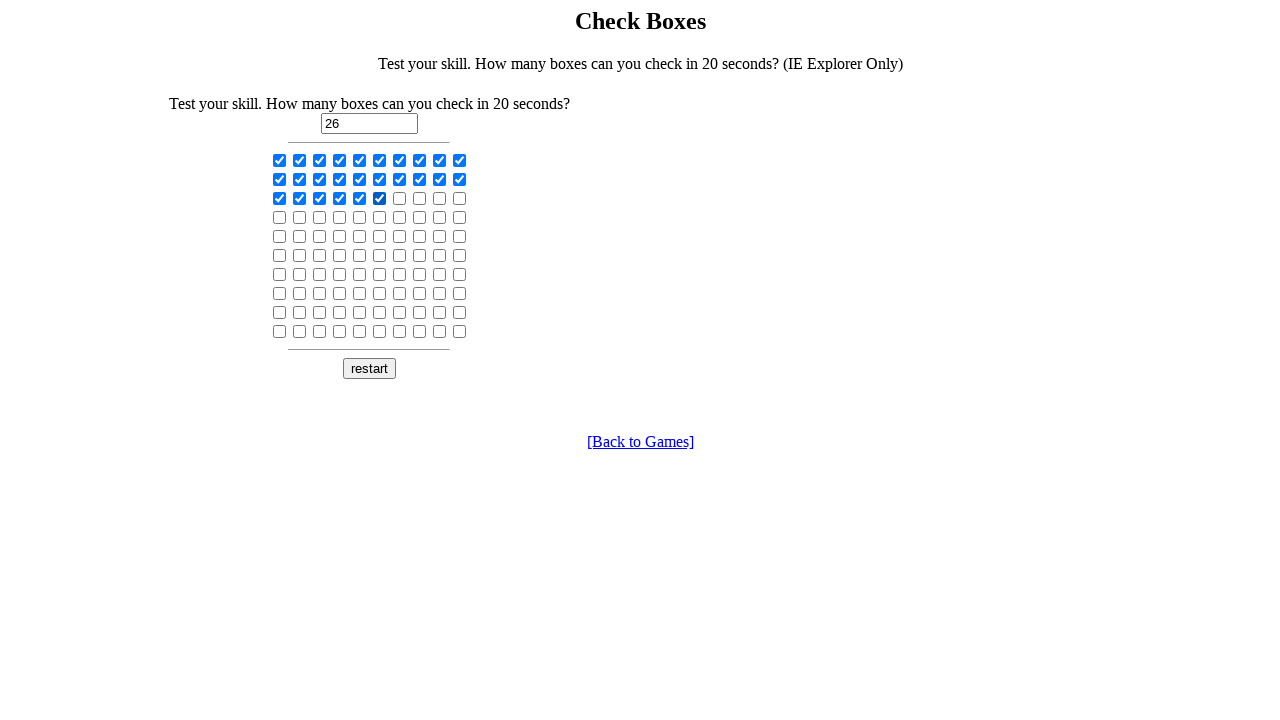

Clicked checkbox 27 of 100 in first loop at (400, 198) on input[type='checkbox'] >> nth=26
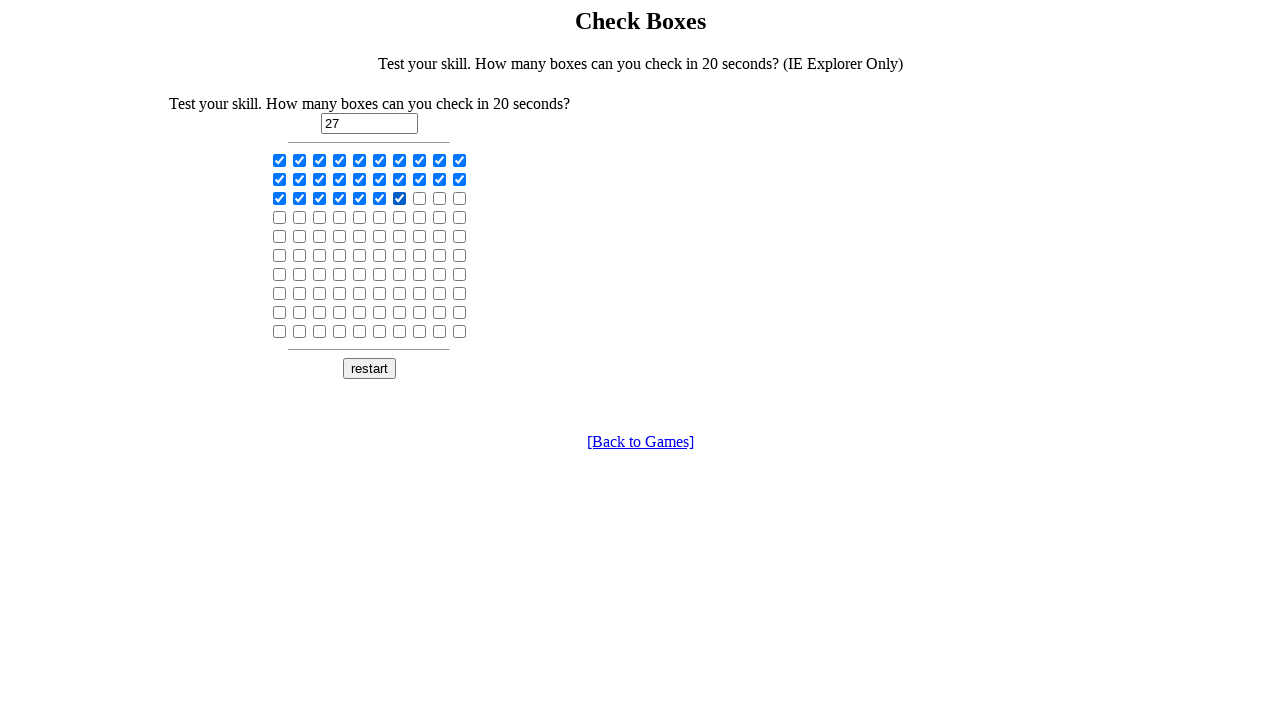

Clicked checkbox 28 of 100 in first loop at (420, 198) on input[type='checkbox'] >> nth=27
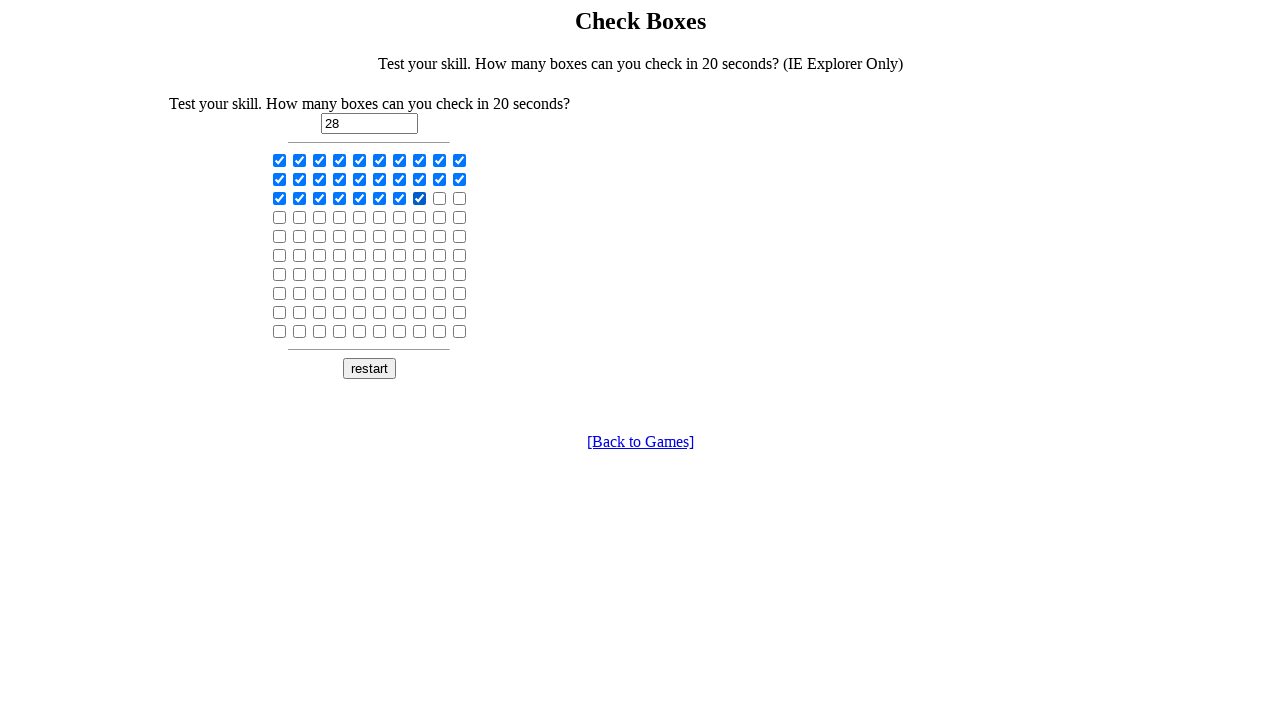

Clicked checkbox 29 of 100 in first loop at (440, 198) on input[type='checkbox'] >> nth=28
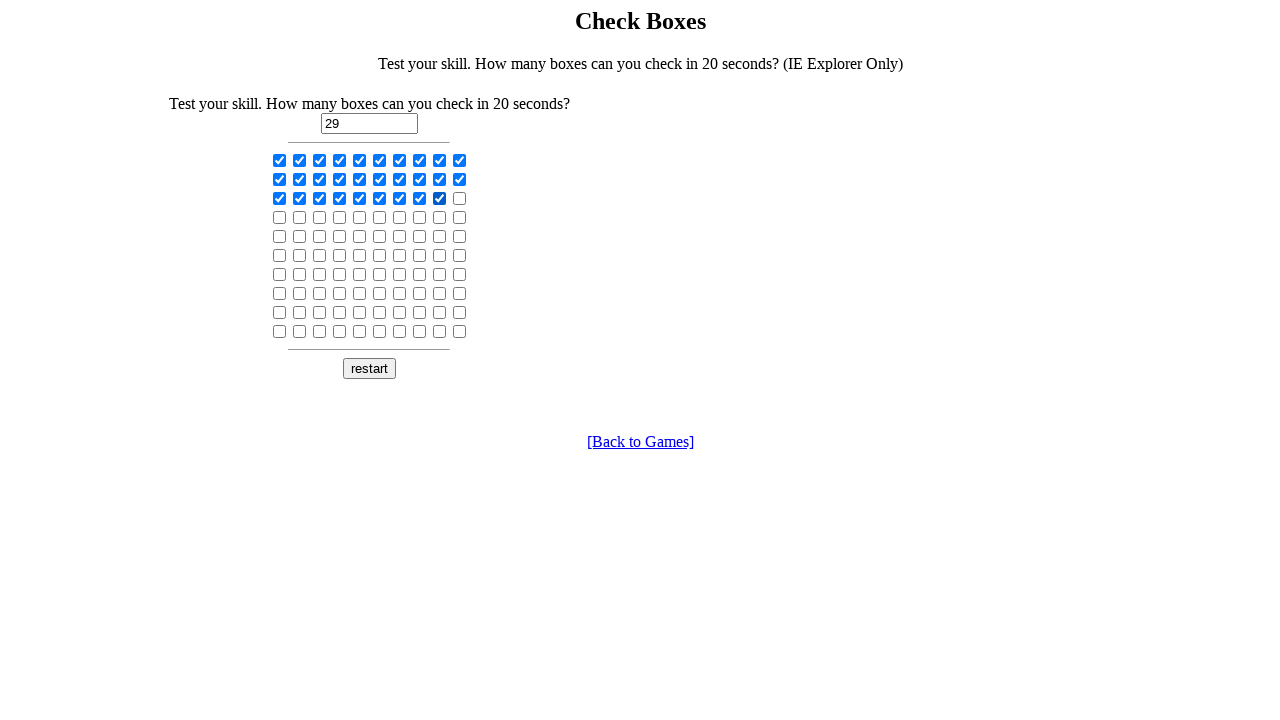

Clicked checkbox 30 of 100 in first loop at (460, 198) on input[type='checkbox'] >> nth=29
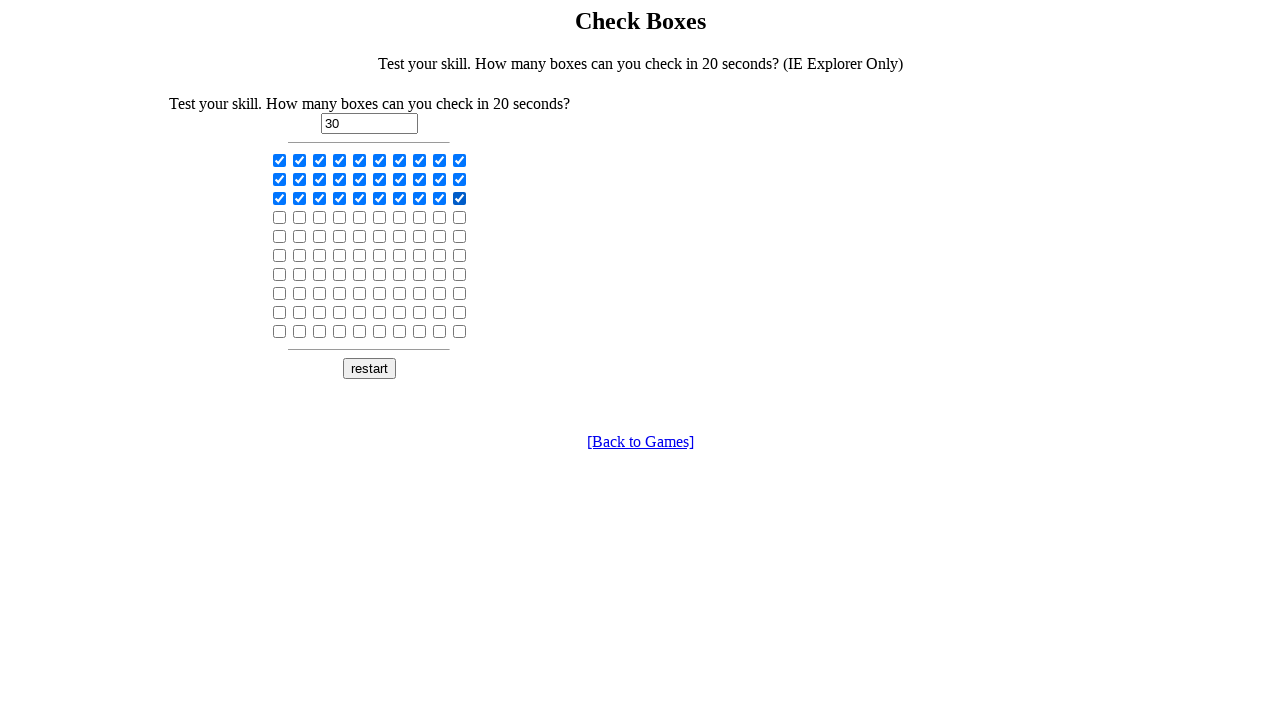

Clicked checkbox 31 of 100 in first loop at (280, 217) on input[type='checkbox'] >> nth=30
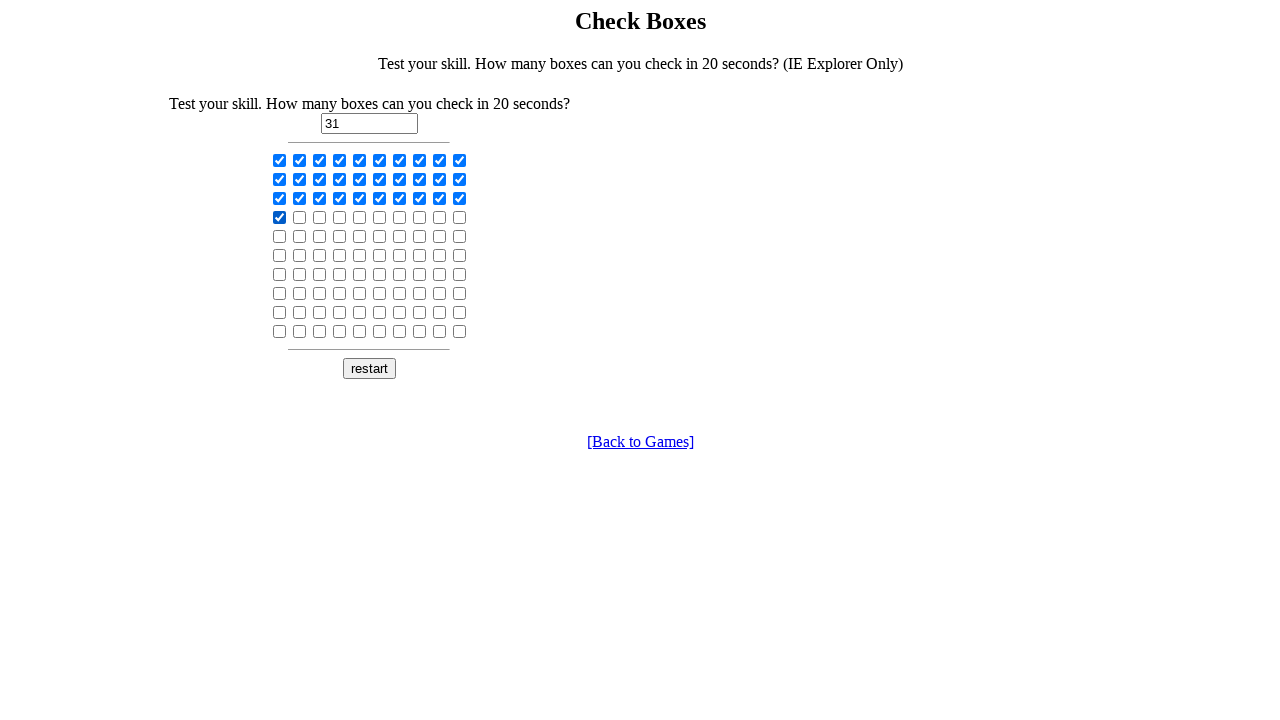

Clicked checkbox 32 of 100 in first loop at (300, 217) on input[type='checkbox'] >> nth=31
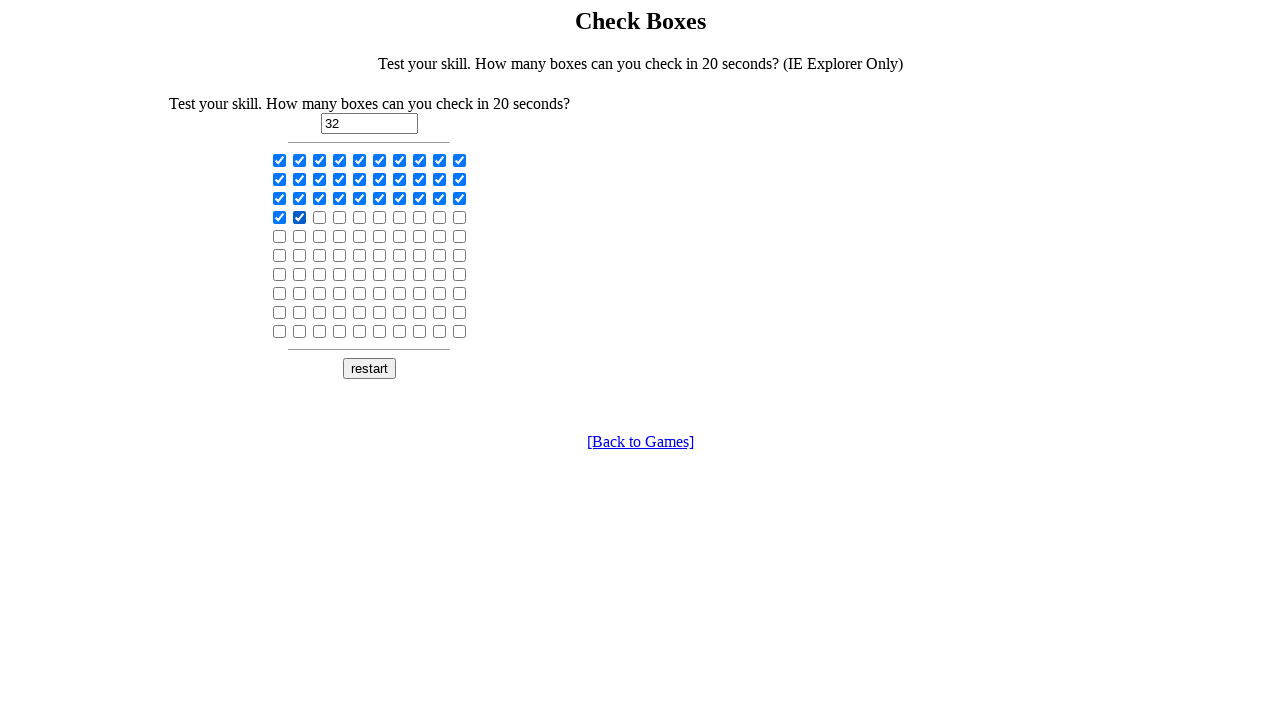

Clicked checkbox 33 of 100 in first loop at (320, 217) on input[type='checkbox'] >> nth=32
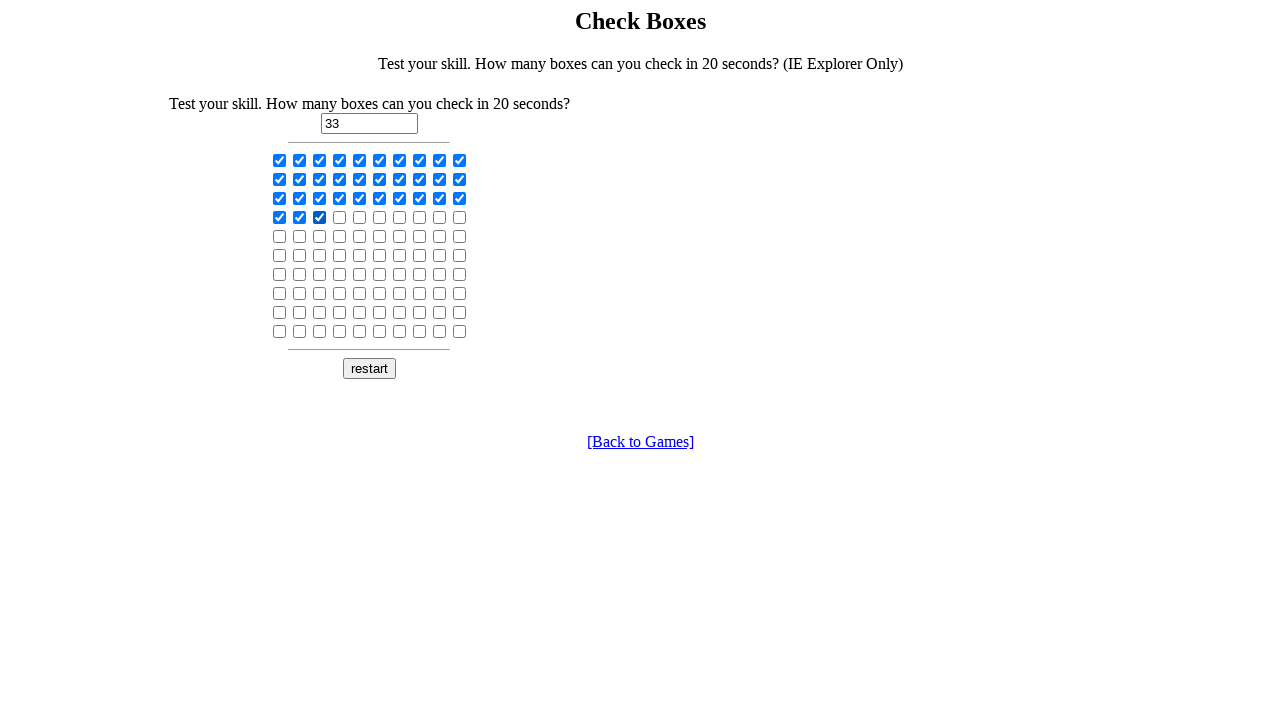

Clicked checkbox 34 of 100 in first loop at (340, 217) on input[type='checkbox'] >> nth=33
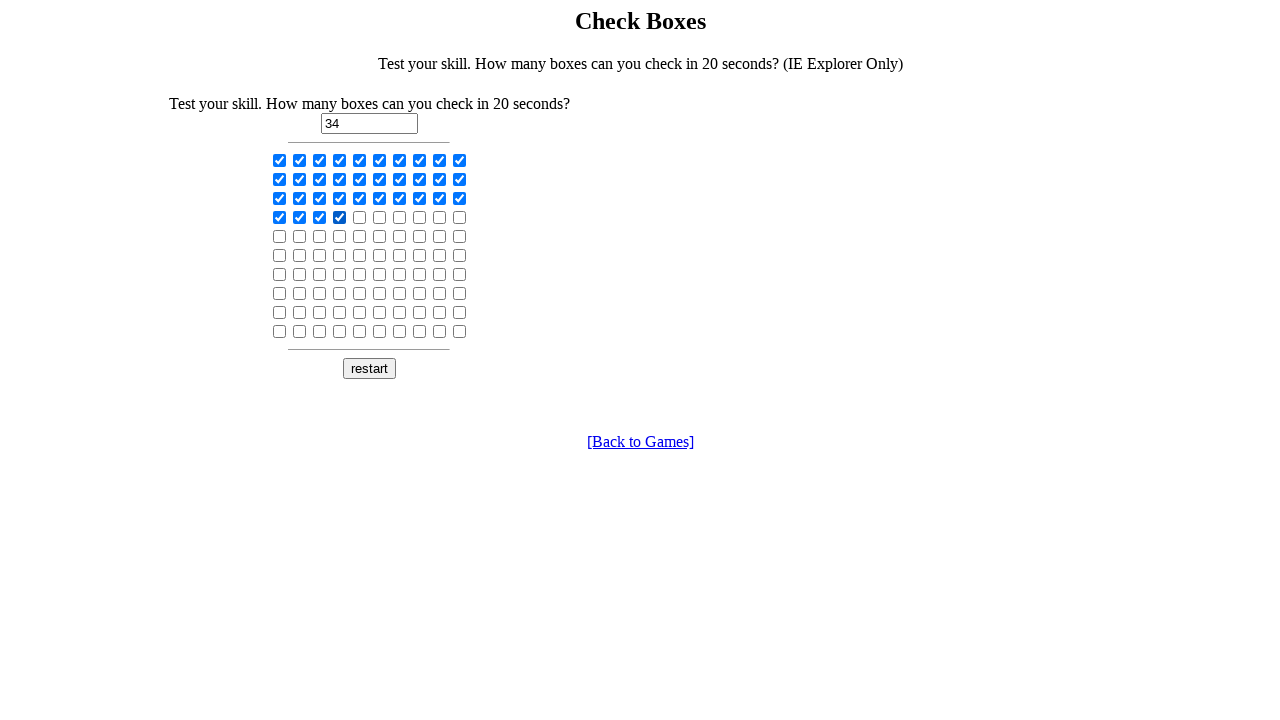

Clicked checkbox 35 of 100 in first loop at (360, 217) on input[type='checkbox'] >> nth=34
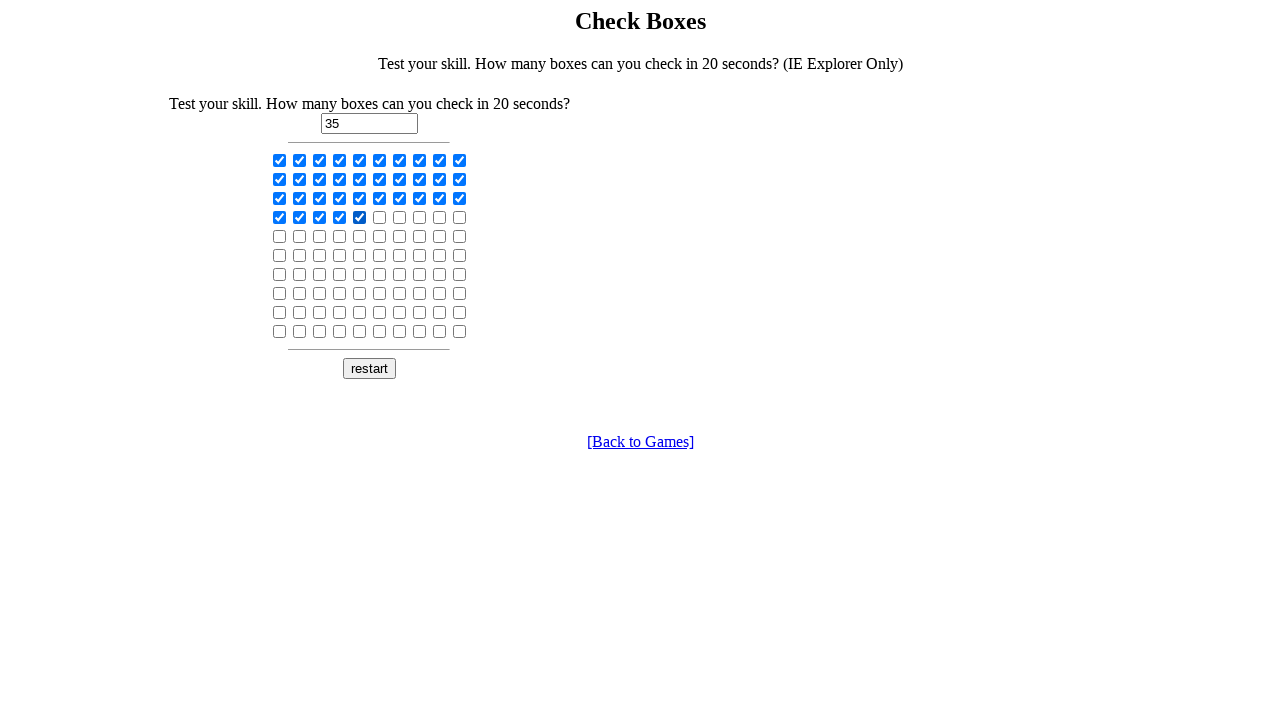

Clicked checkbox 36 of 100 in first loop at (380, 217) on input[type='checkbox'] >> nth=35
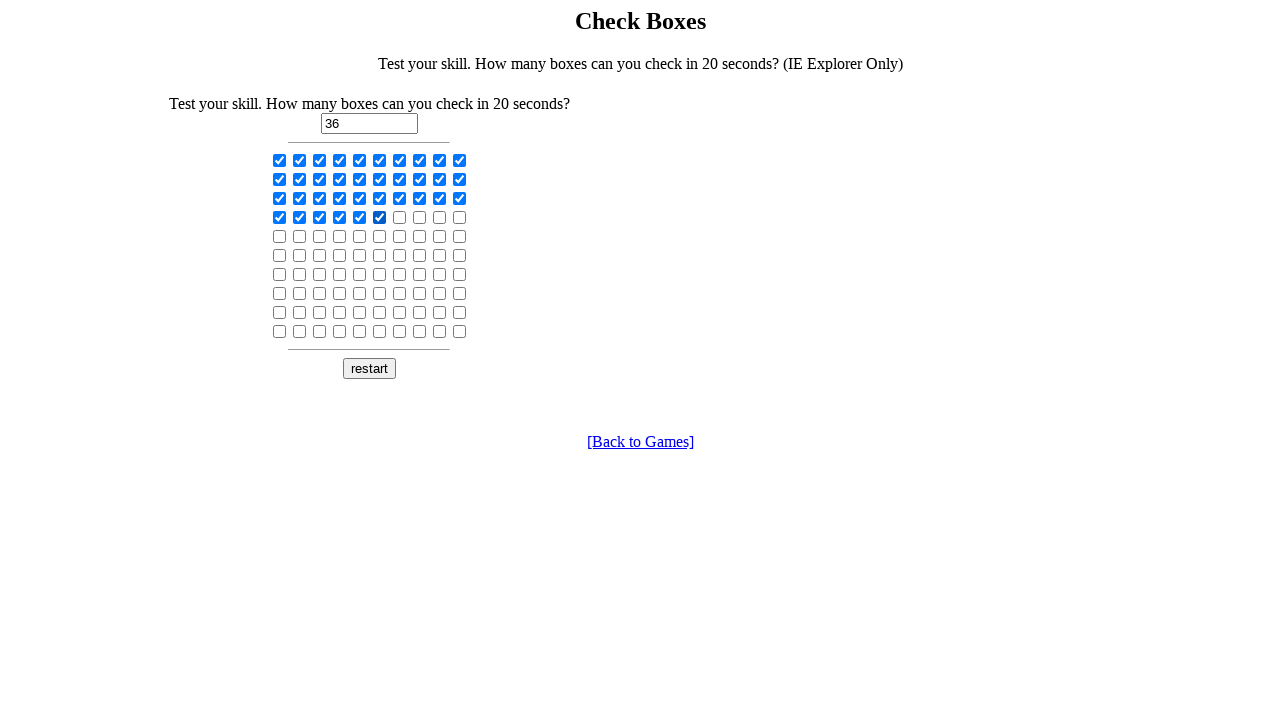

Clicked checkbox 37 of 100 in first loop at (400, 217) on input[type='checkbox'] >> nth=36
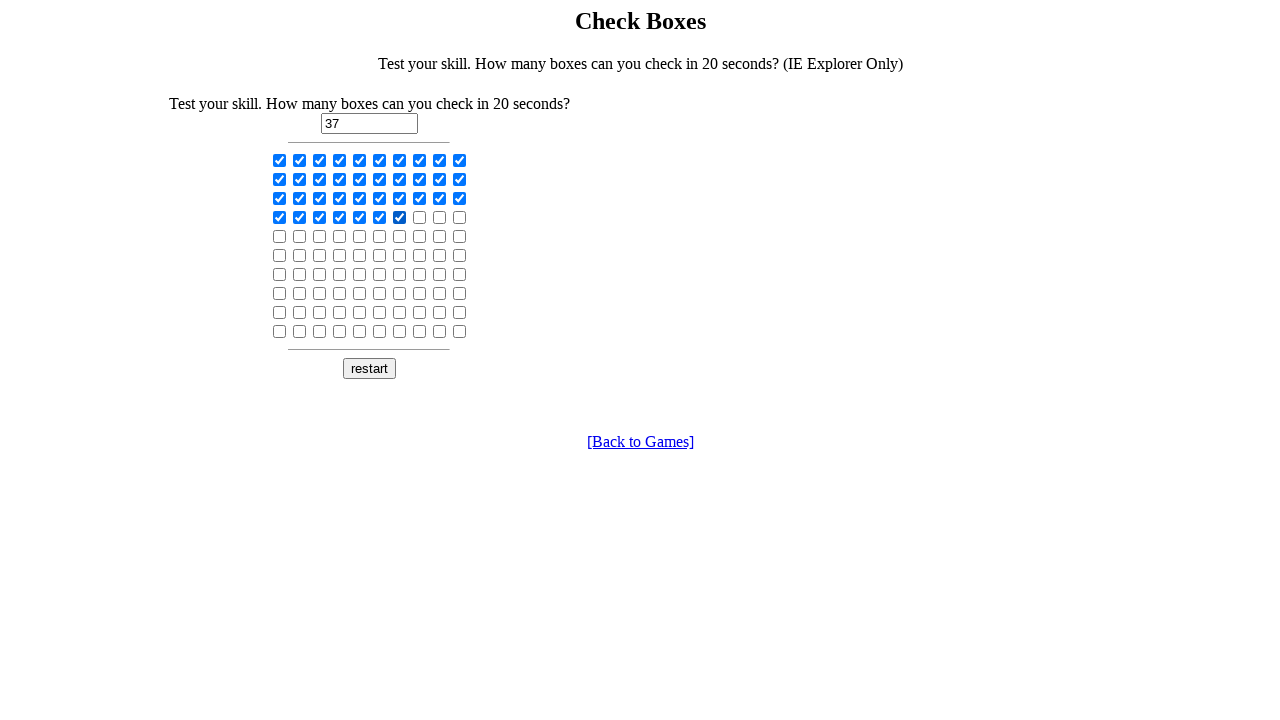

Clicked checkbox 38 of 100 in first loop at (420, 217) on input[type='checkbox'] >> nth=37
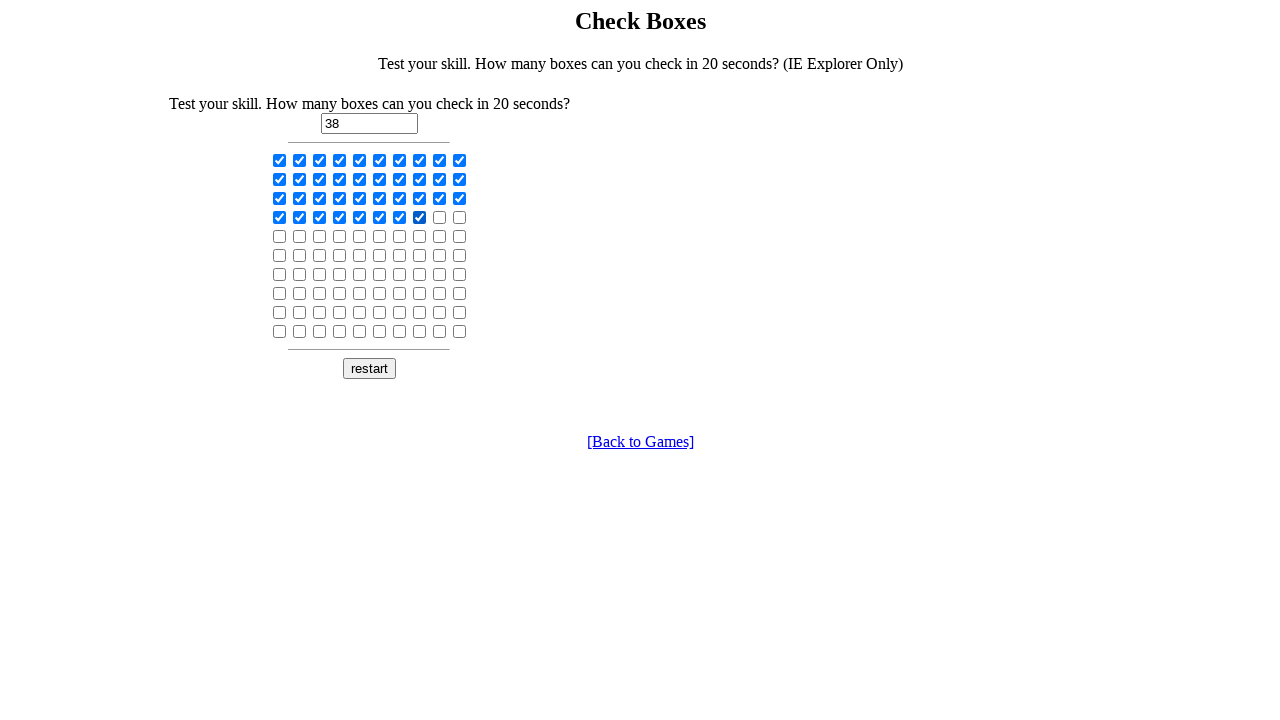

Clicked checkbox 39 of 100 in first loop at (440, 217) on input[type='checkbox'] >> nth=38
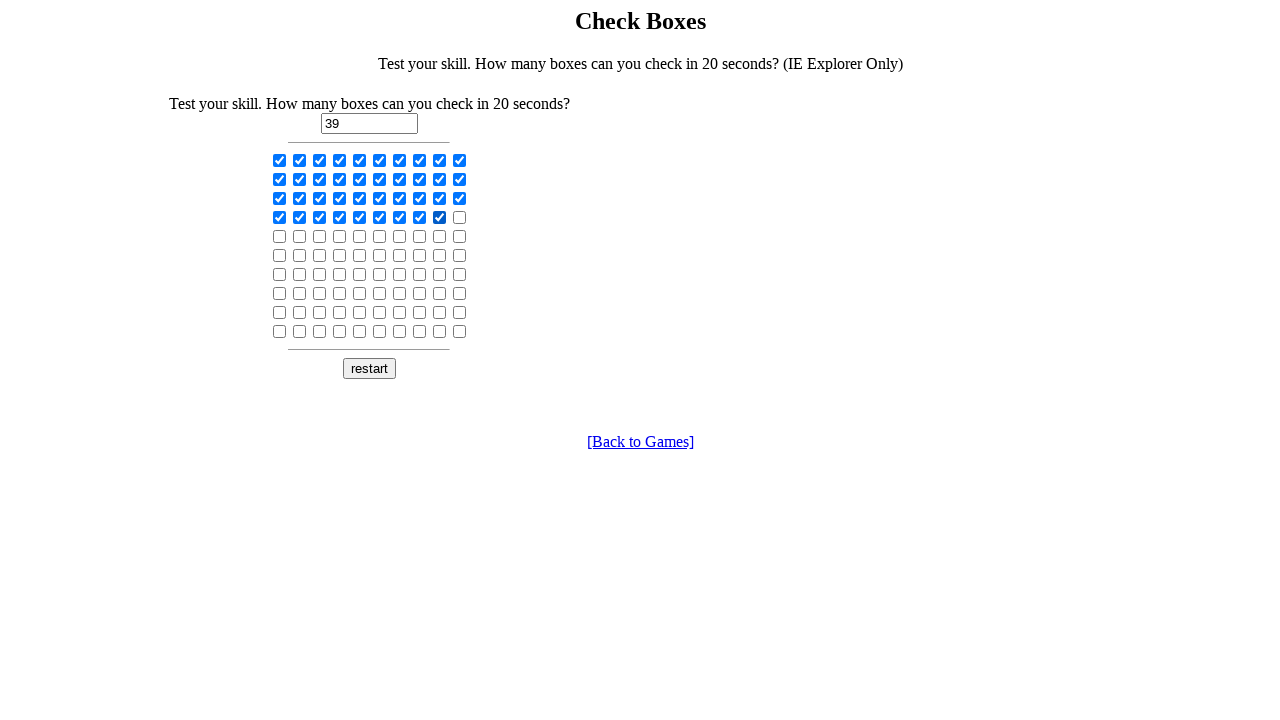

Clicked checkbox 40 of 100 in first loop at (460, 217) on input[type='checkbox'] >> nth=39
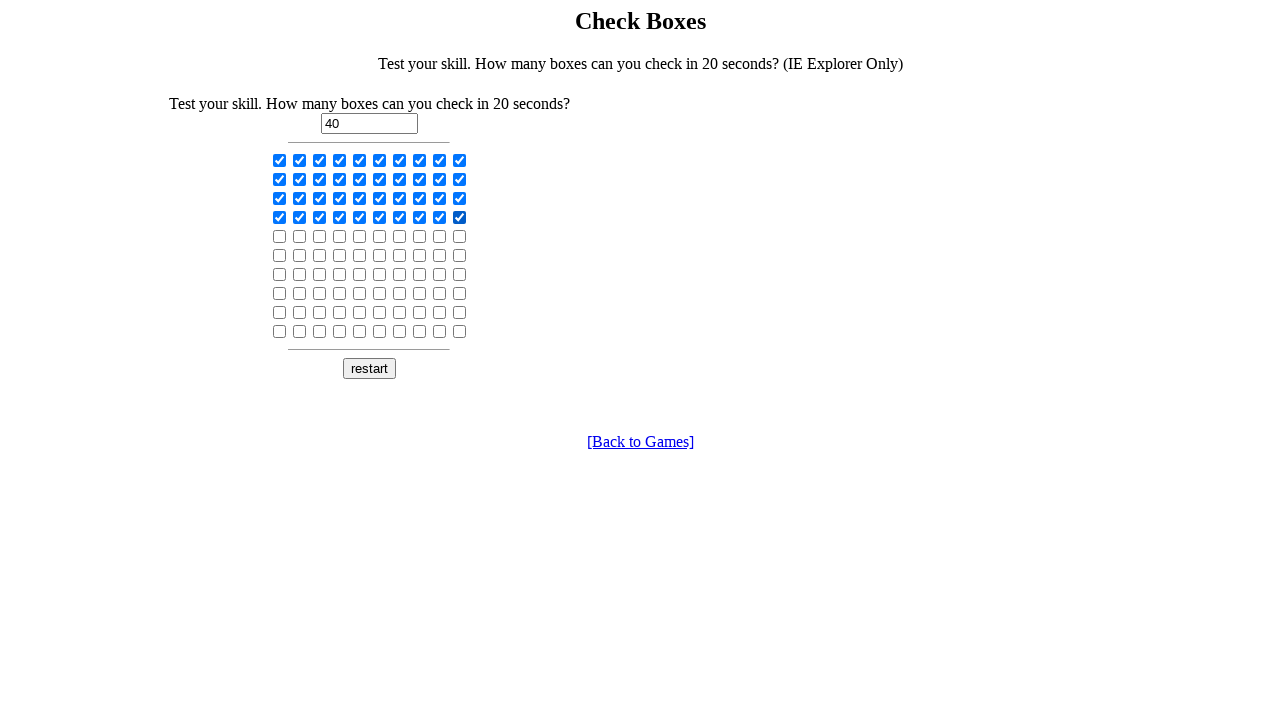

Clicked checkbox 41 of 100 in first loop at (280, 236) on input[type='checkbox'] >> nth=40
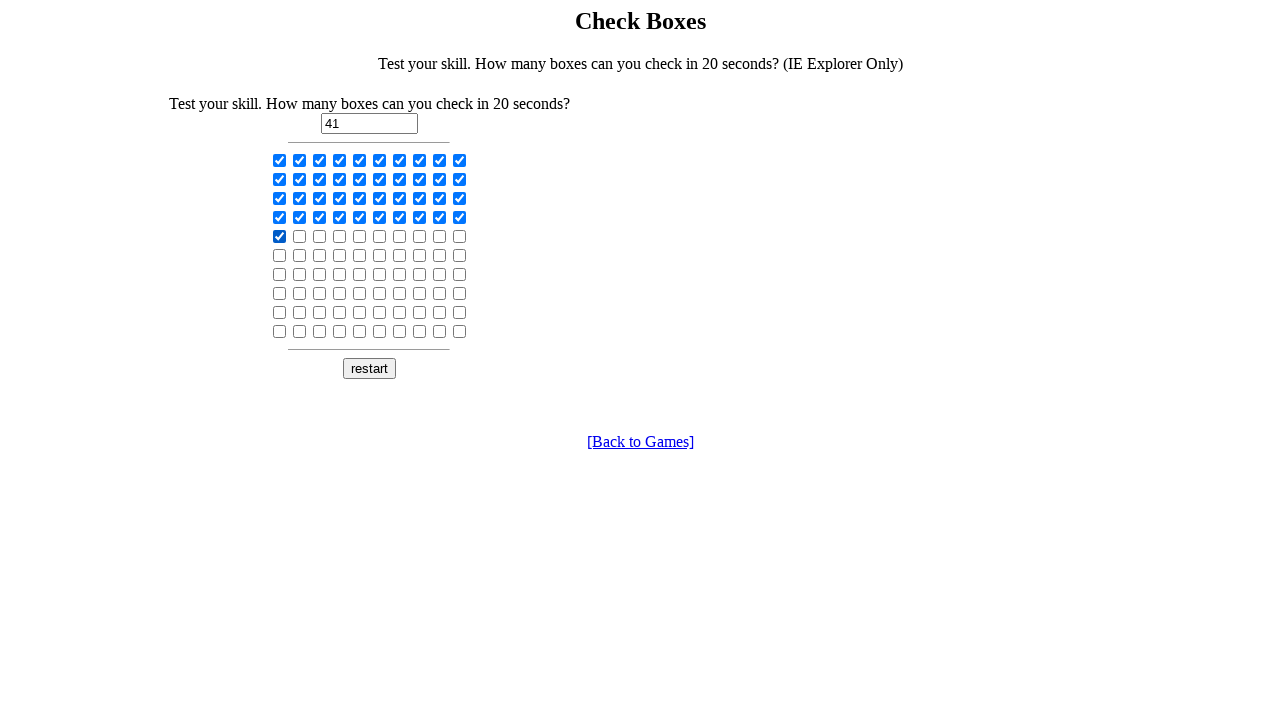

Clicked checkbox 42 of 100 in first loop at (300, 236) on input[type='checkbox'] >> nth=41
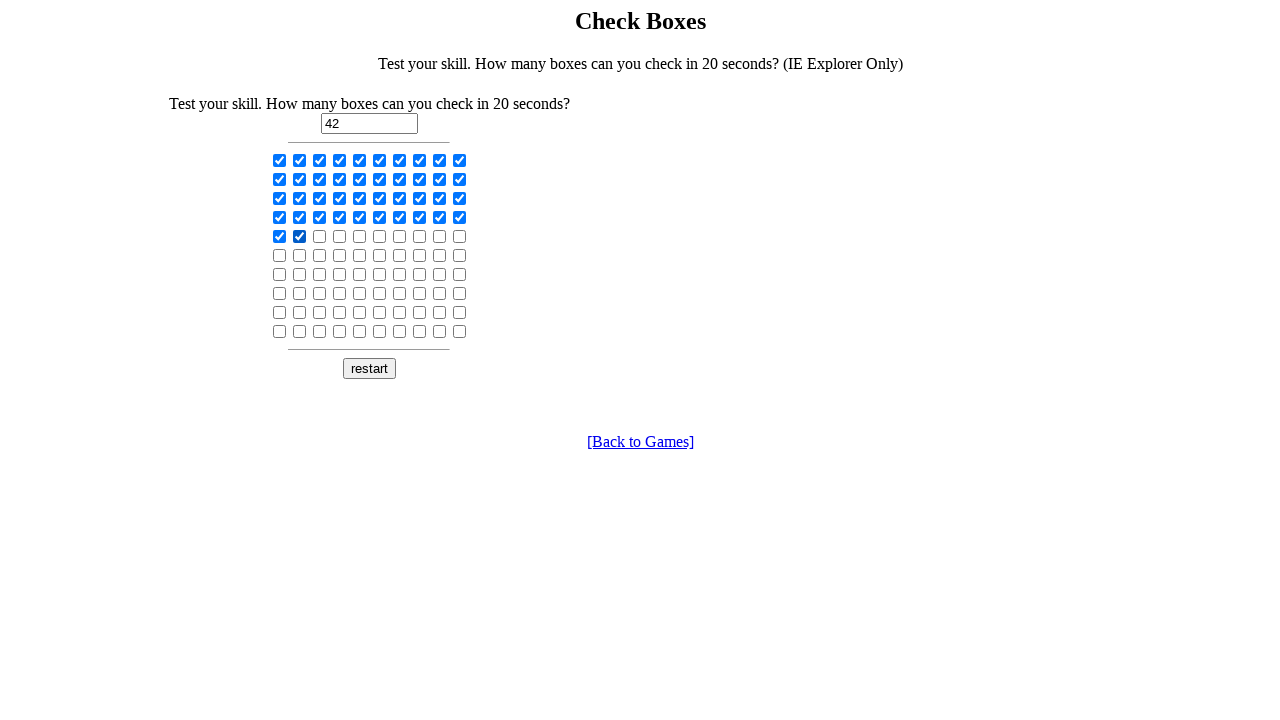

Clicked checkbox 43 of 100 in first loop at (320, 236) on input[type='checkbox'] >> nth=42
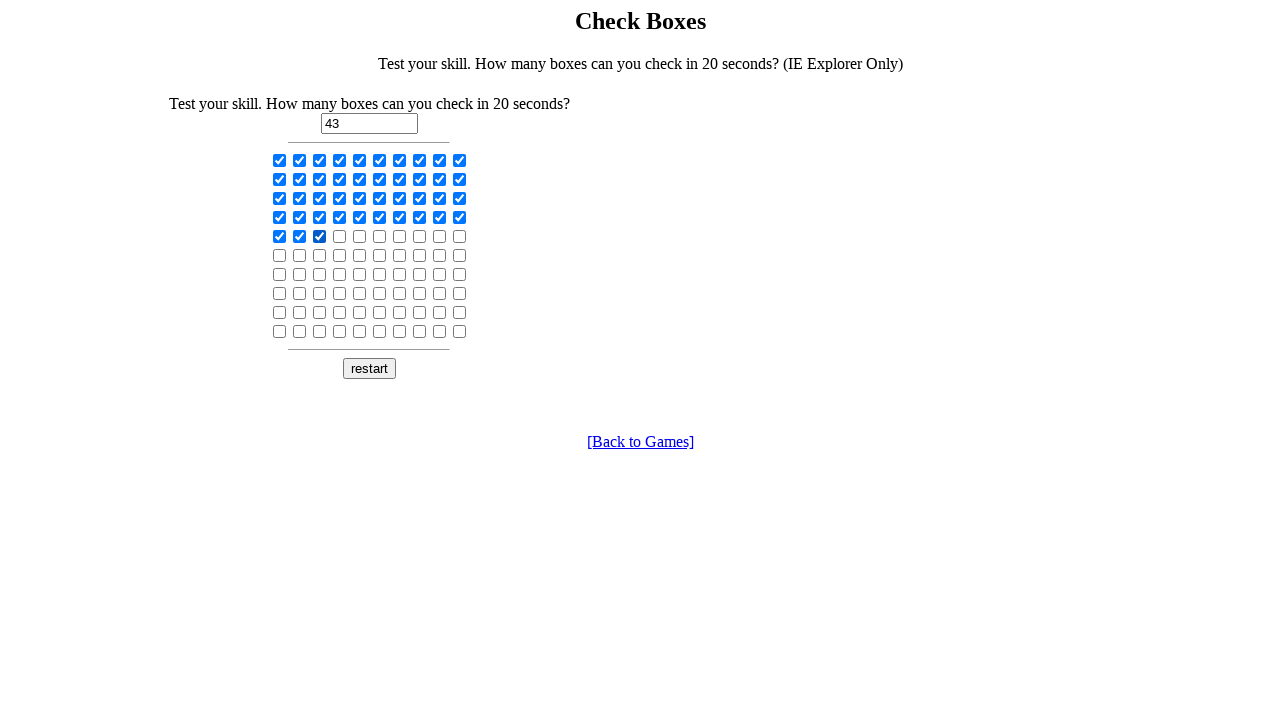

Clicked checkbox 44 of 100 in first loop at (340, 236) on input[type='checkbox'] >> nth=43
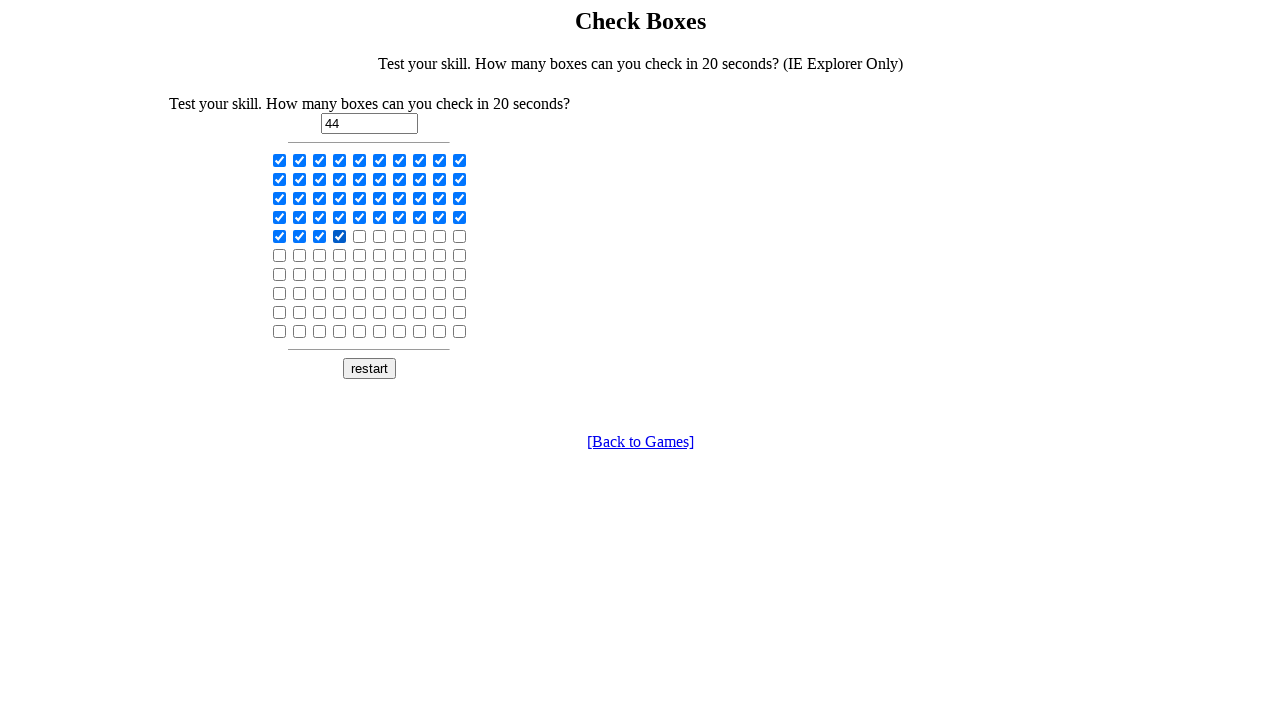

Clicked checkbox 45 of 100 in first loop at (360, 236) on input[type='checkbox'] >> nth=44
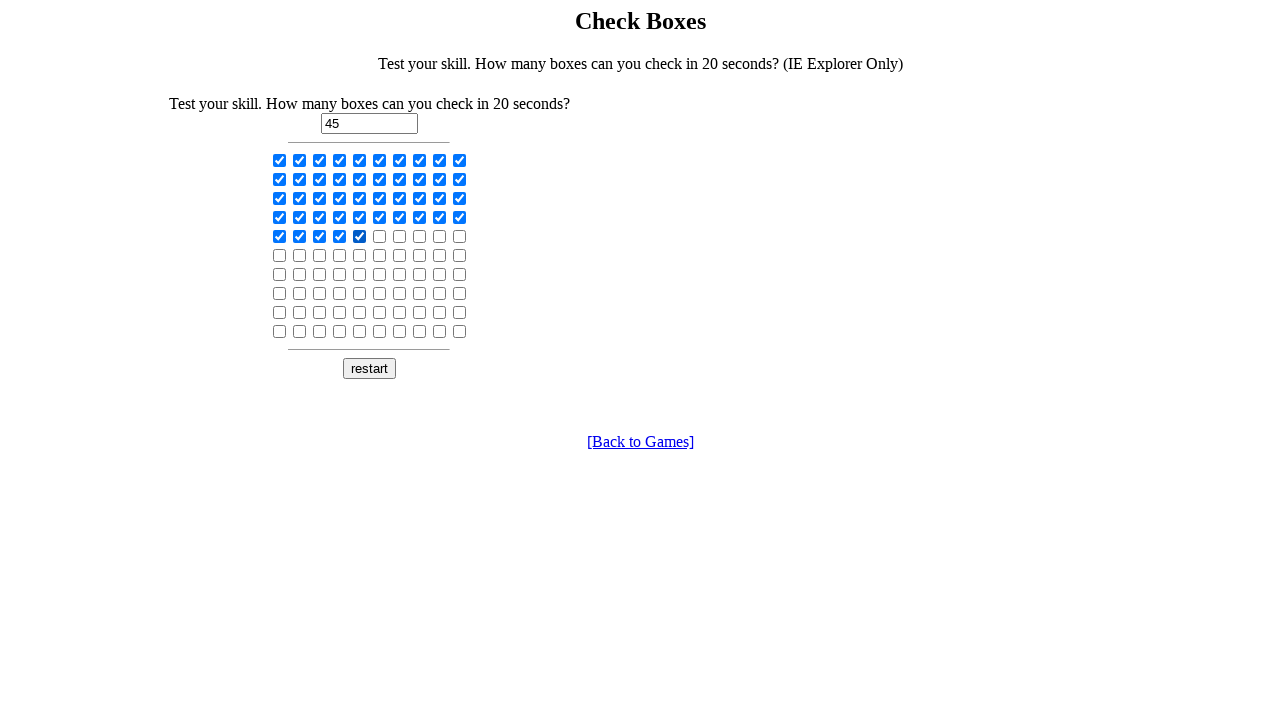

Clicked checkbox 46 of 100 in first loop at (380, 236) on input[type='checkbox'] >> nth=45
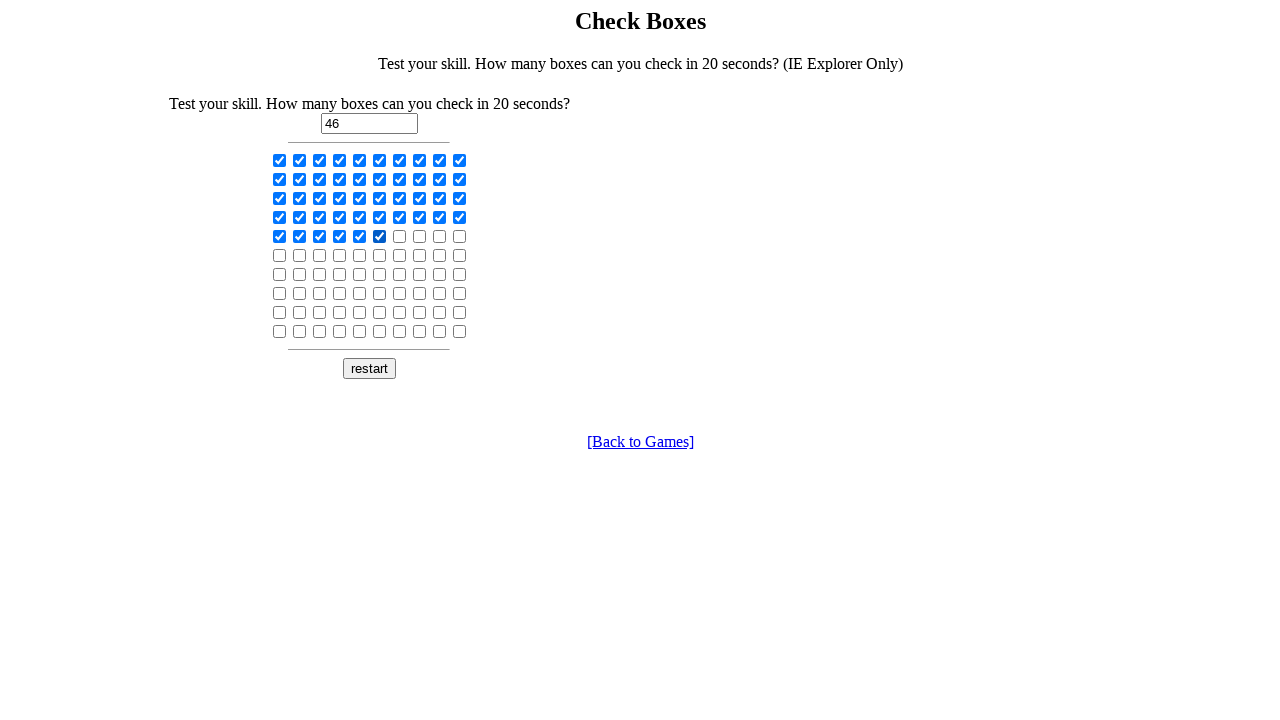

Clicked checkbox 47 of 100 in first loop at (400, 236) on input[type='checkbox'] >> nth=46
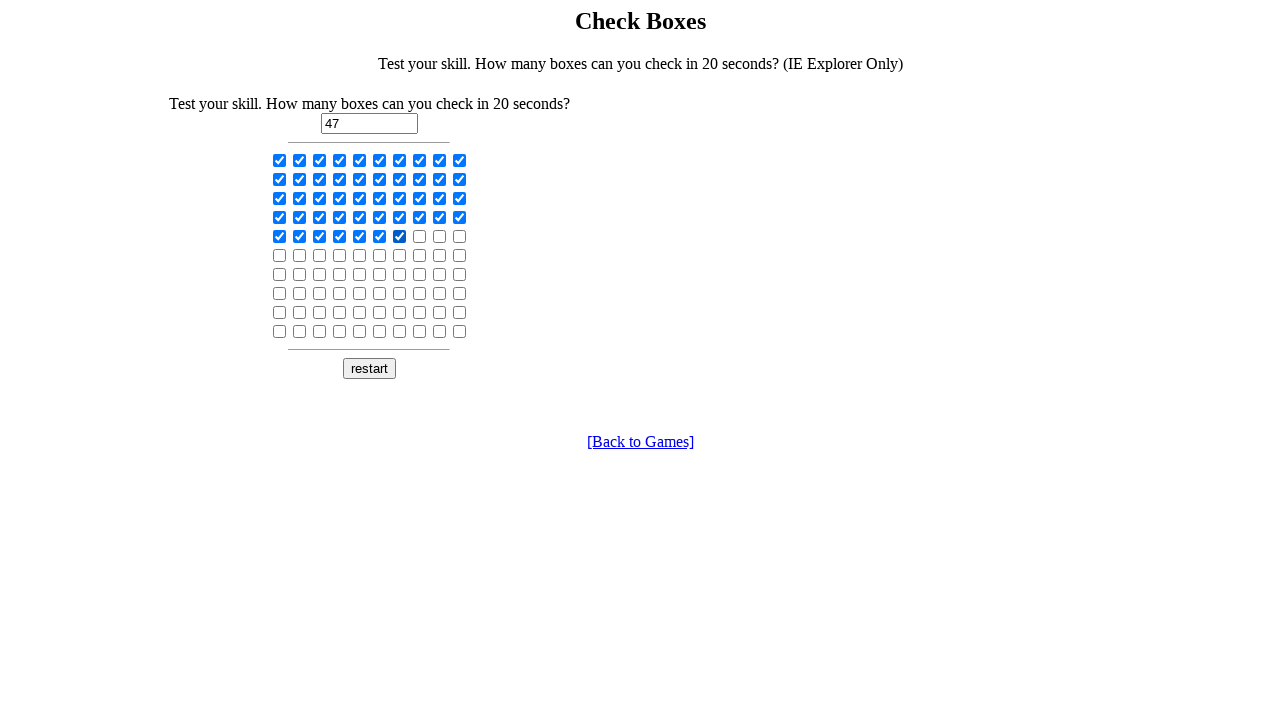

Clicked checkbox 48 of 100 in first loop at (420, 236) on input[type='checkbox'] >> nth=47
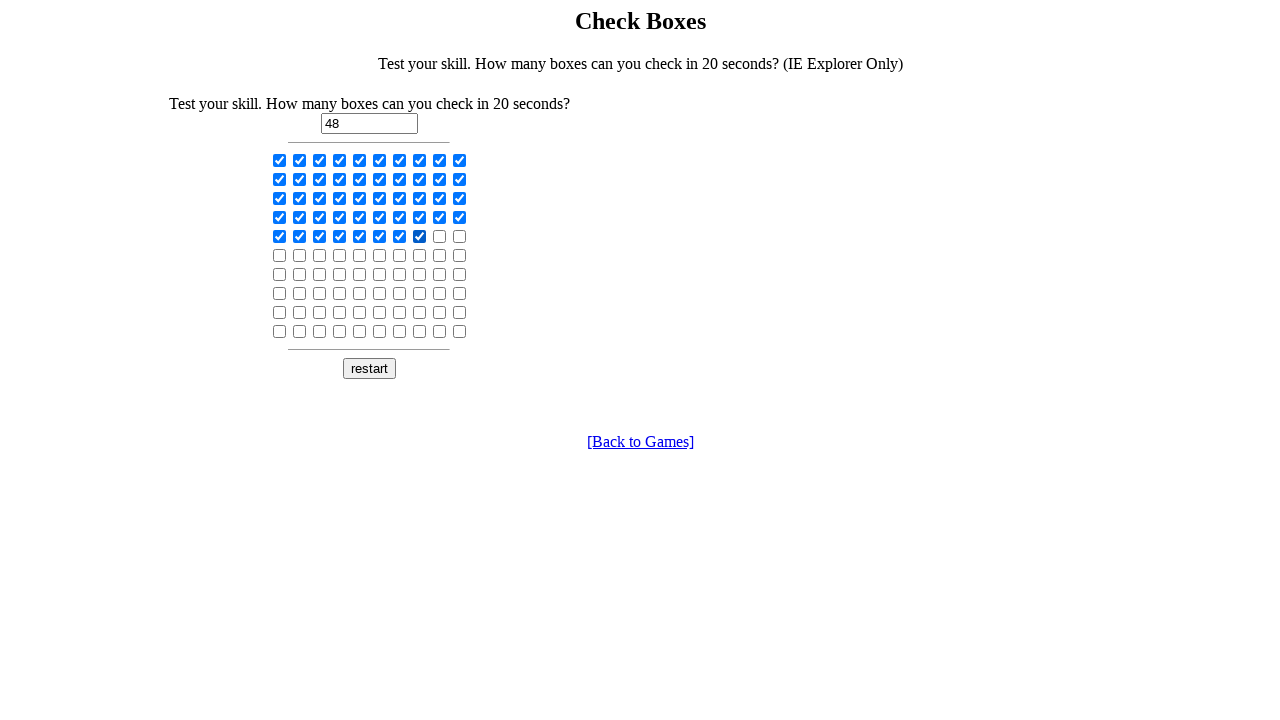

Clicked checkbox 49 of 100 in first loop at (440, 236) on input[type='checkbox'] >> nth=48
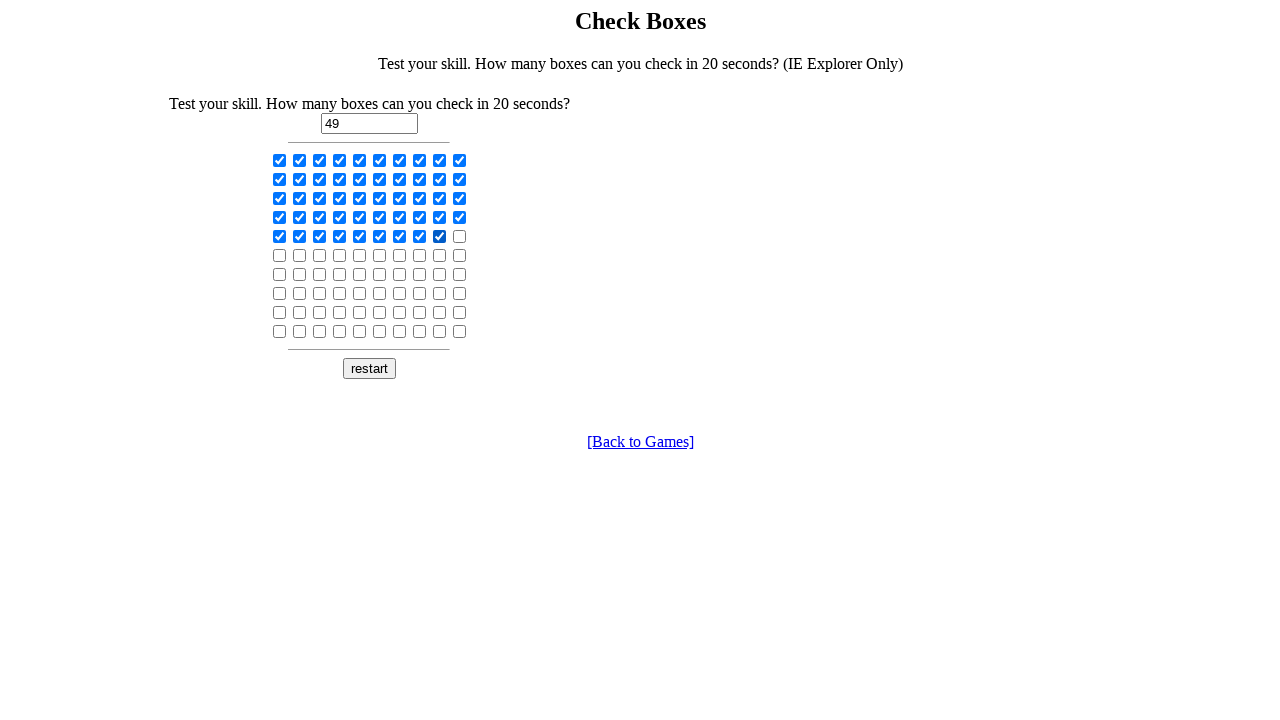

Clicked checkbox 50 of 100 in first loop at (460, 236) on input[type='checkbox'] >> nth=49
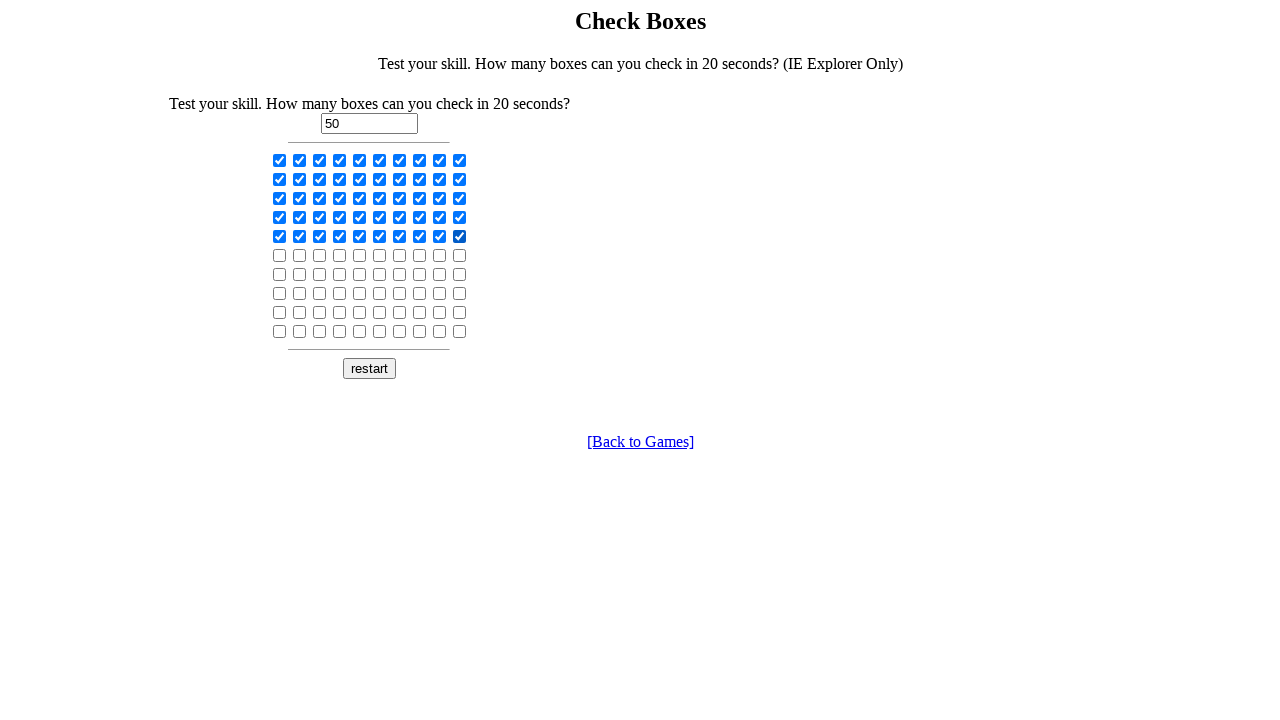

Clicked checkbox 51 of 100 in first loop at (280, 255) on input[type='checkbox'] >> nth=50
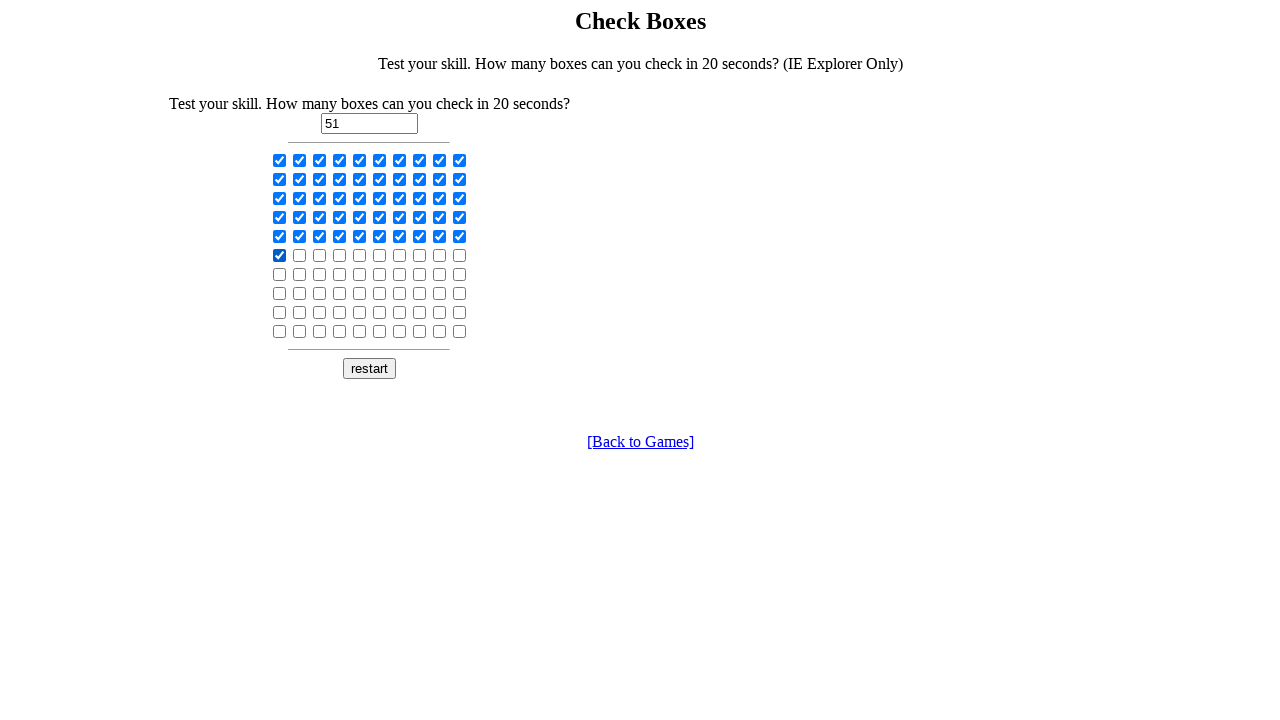

Clicked checkbox 52 of 100 in first loop at (300, 255) on input[type='checkbox'] >> nth=51
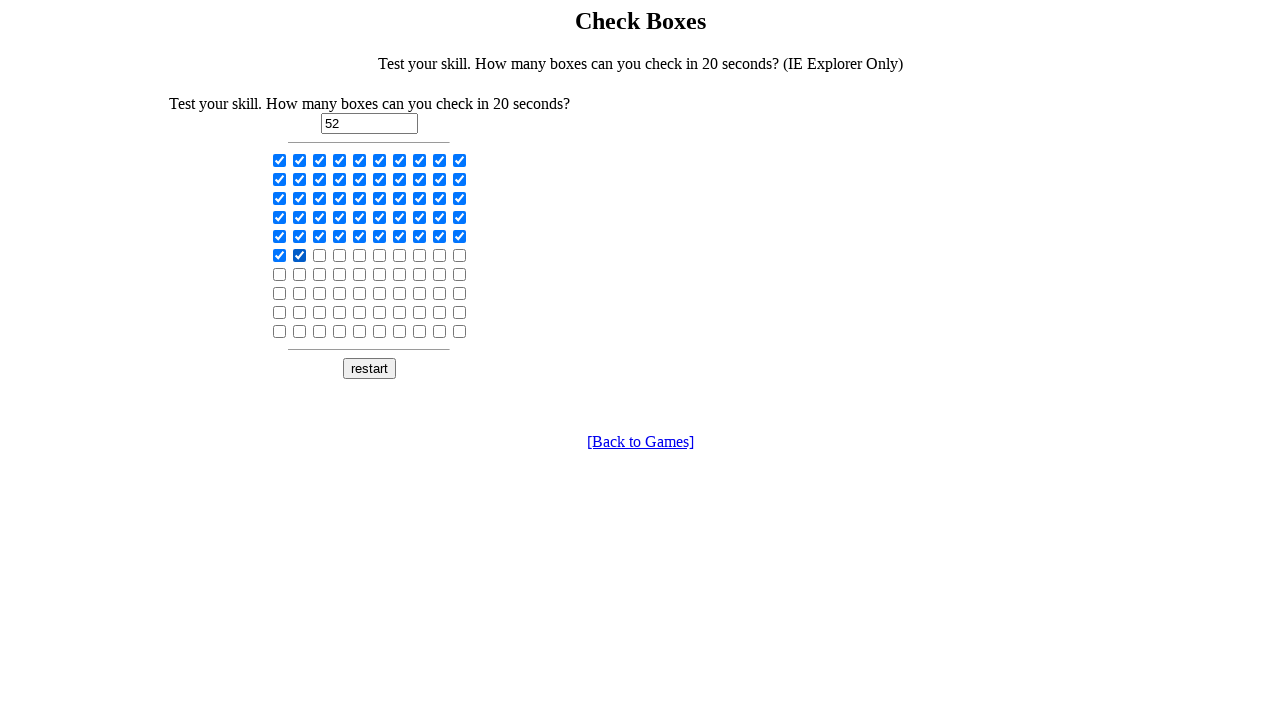

Clicked checkbox 53 of 100 in first loop at (320, 255) on input[type='checkbox'] >> nth=52
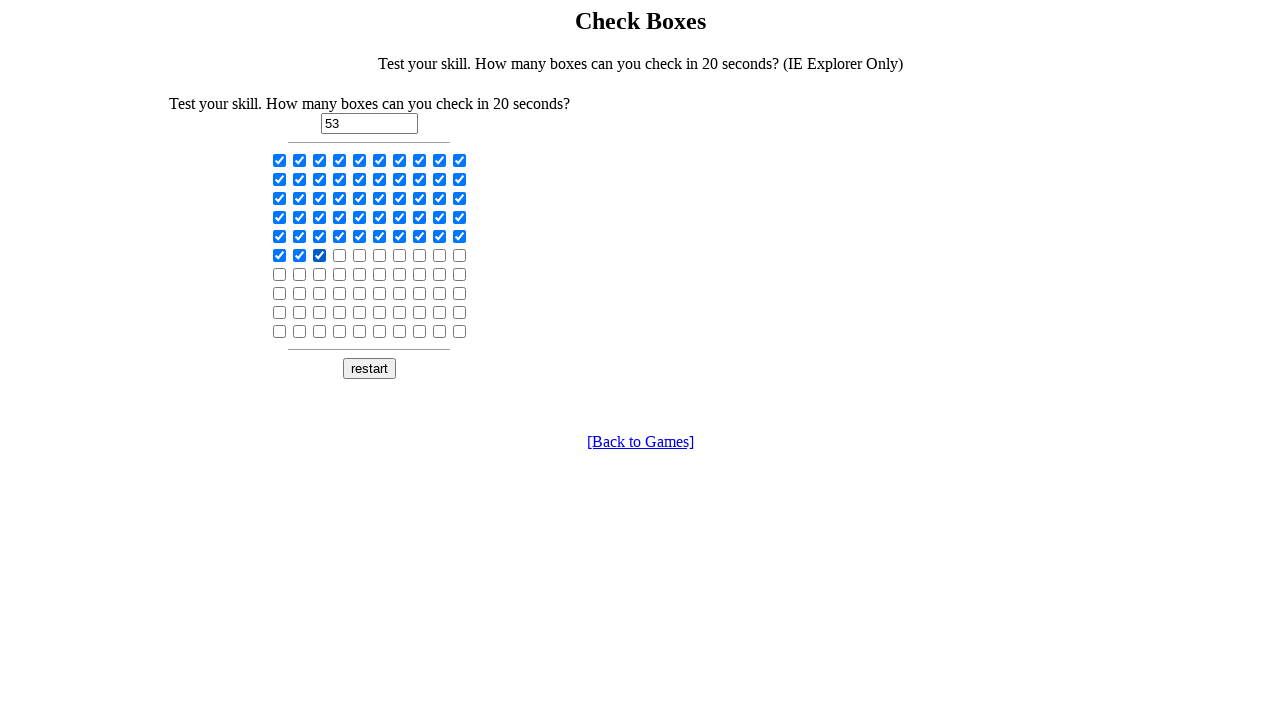

Clicked checkbox 54 of 100 in first loop at (340, 255) on input[type='checkbox'] >> nth=53
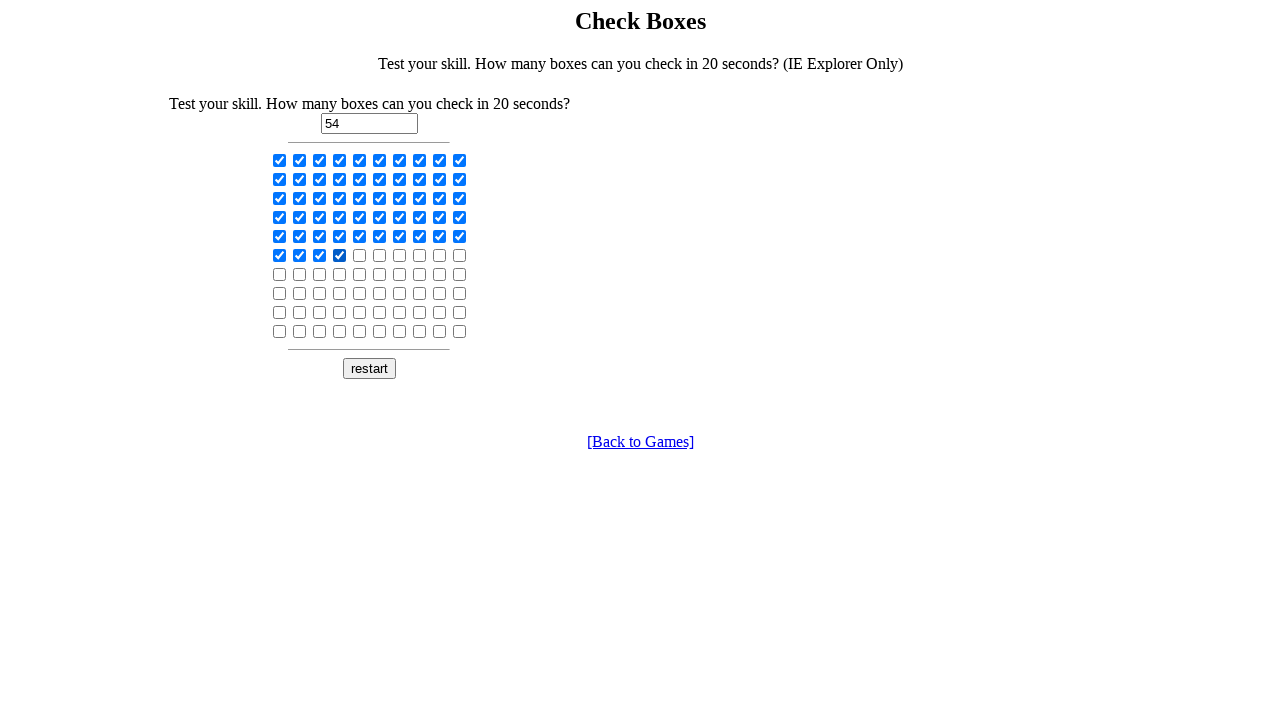

Clicked checkbox 55 of 100 in first loop at (360, 255) on input[type='checkbox'] >> nth=54
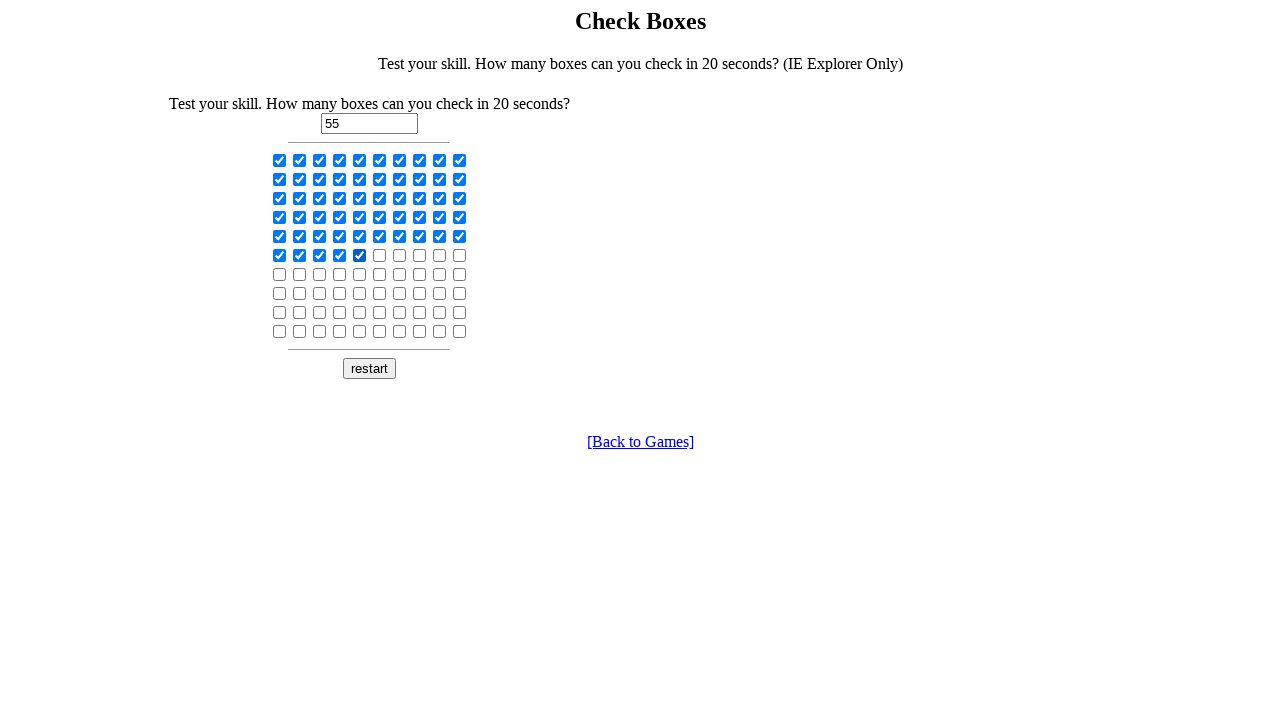

Clicked checkbox 56 of 100 in first loop at (380, 255) on input[type='checkbox'] >> nth=55
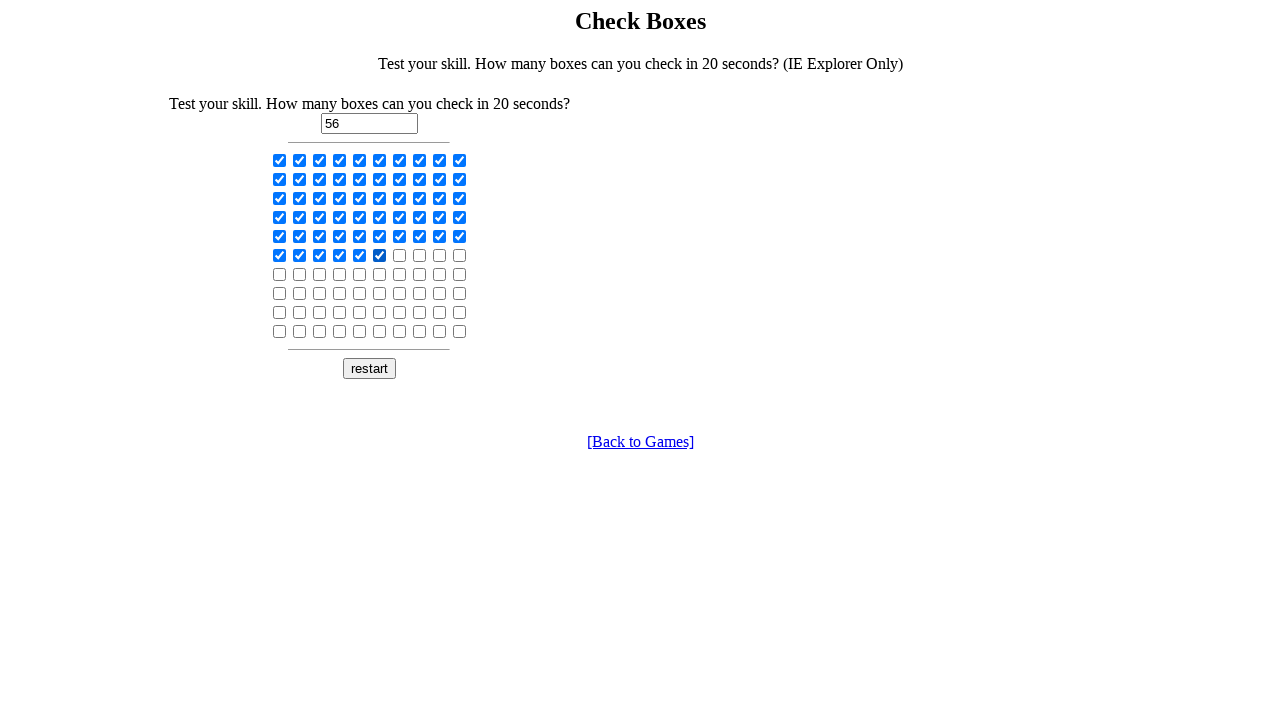

Clicked checkbox 57 of 100 in first loop at (400, 255) on input[type='checkbox'] >> nth=56
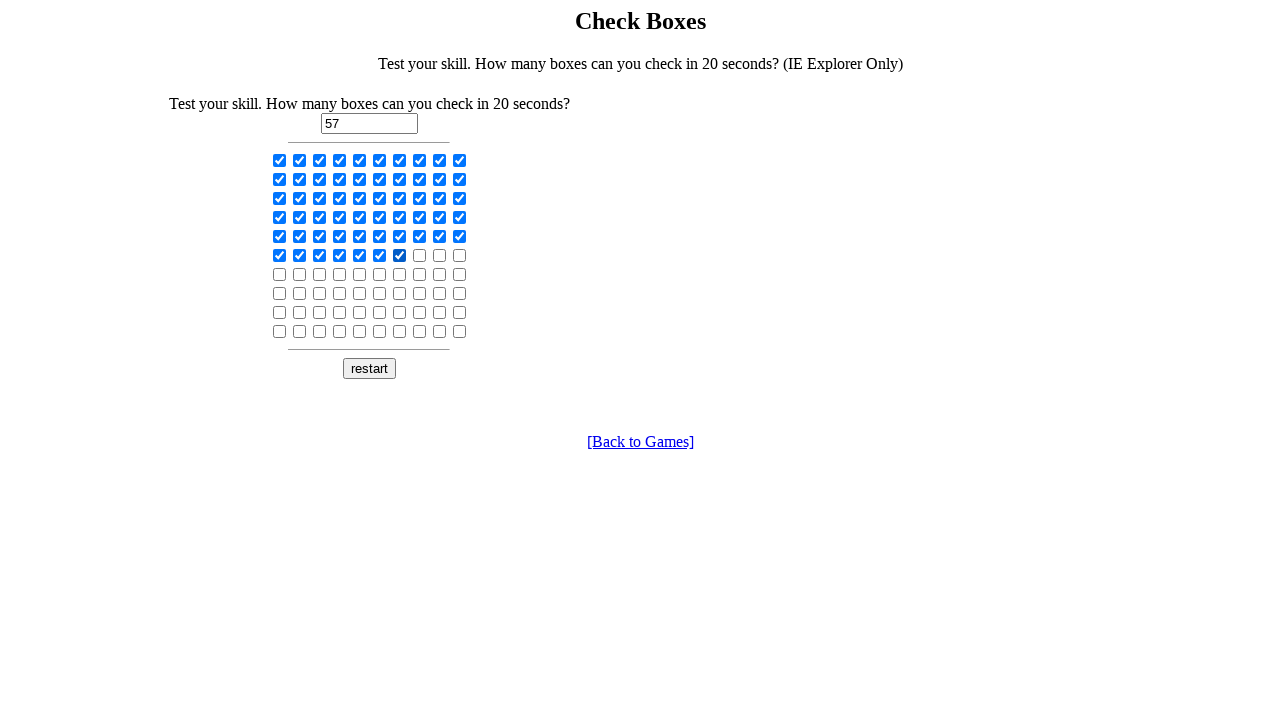

Clicked checkbox 58 of 100 in first loop at (420, 255) on input[type='checkbox'] >> nth=57
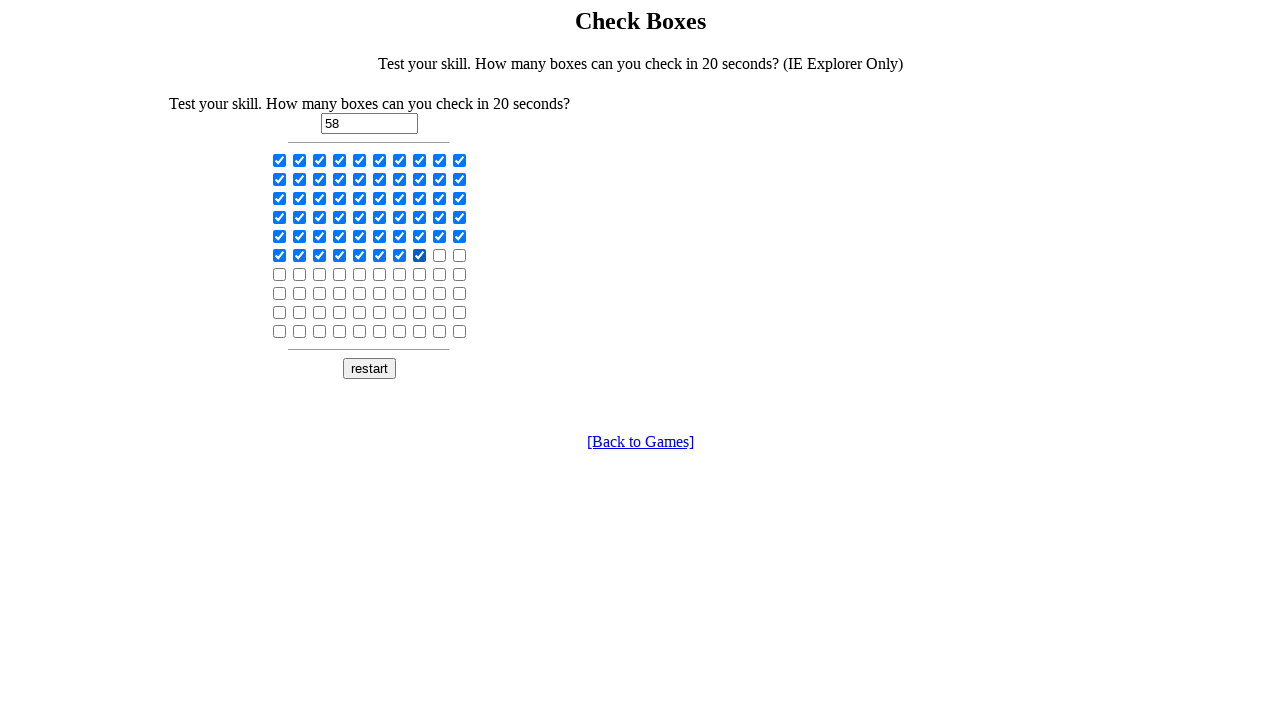

Clicked checkbox 59 of 100 in first loop at (440, 255) on input[type='checkbox'] >> nth=58
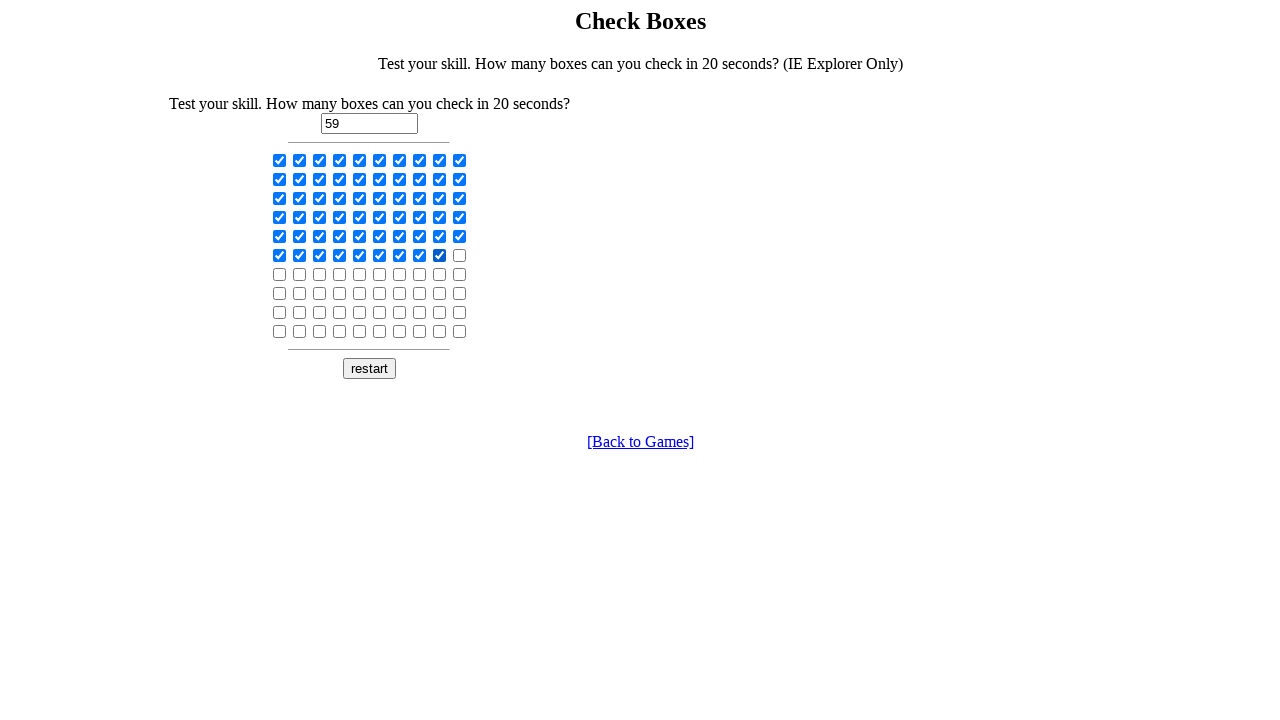

Clicked checkbox 60 of 100 in first loop at (460, 255) on input[type='checkbox'] >> nth=59
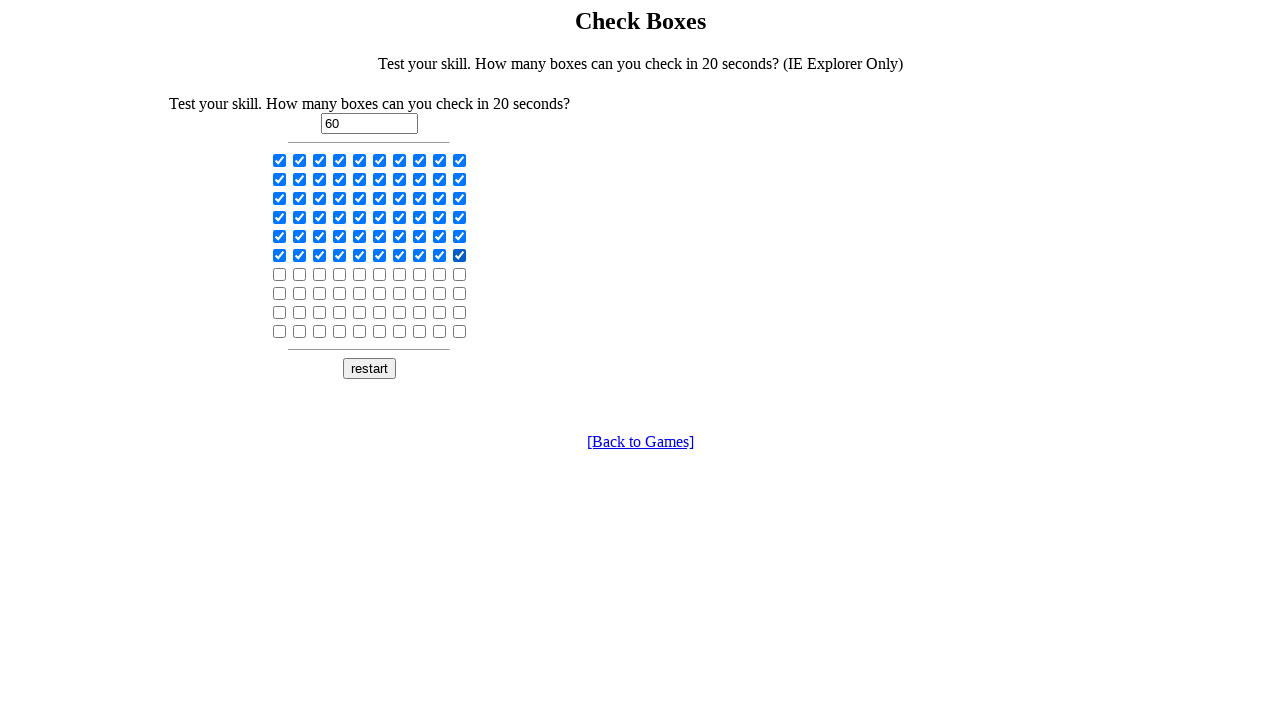

Clicked checkbox 61 of 100 in first loop at (280, 274) on input[type='checkbox'] >> nth=60
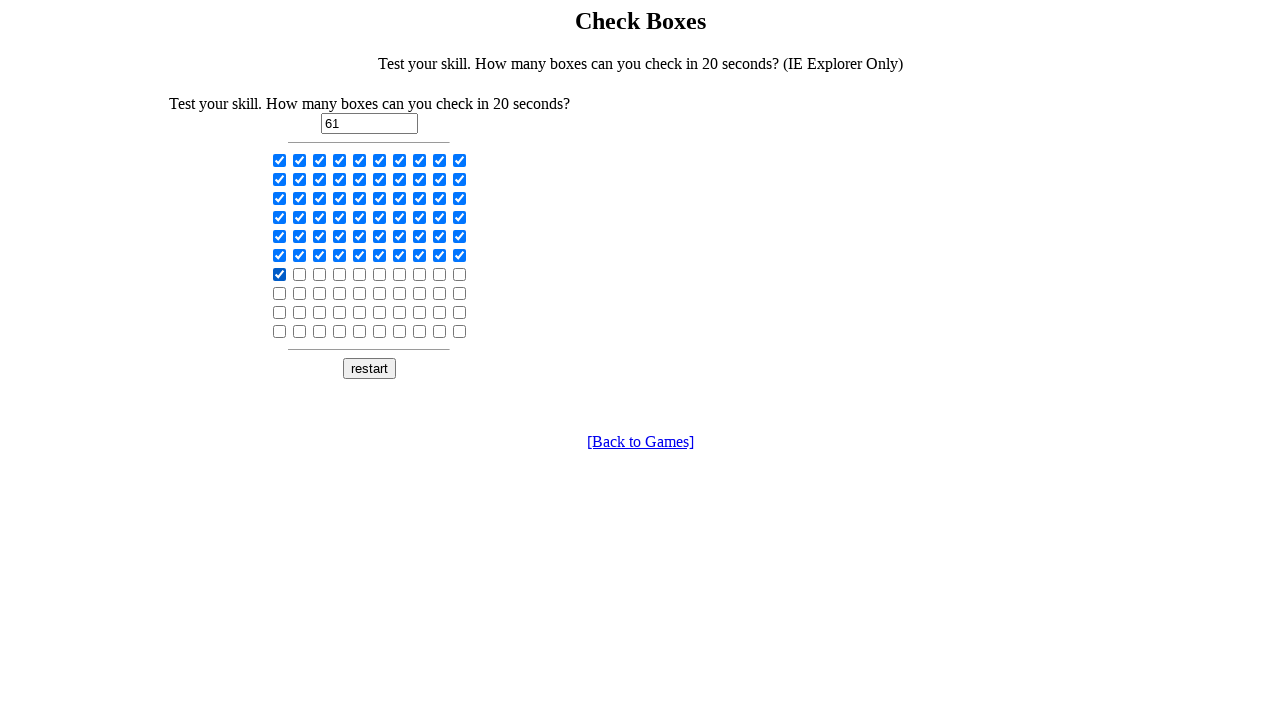

Clicked checkbox 62 of 100 in first loop at (300, 274) on input[type='checkbox'] >> nth=61
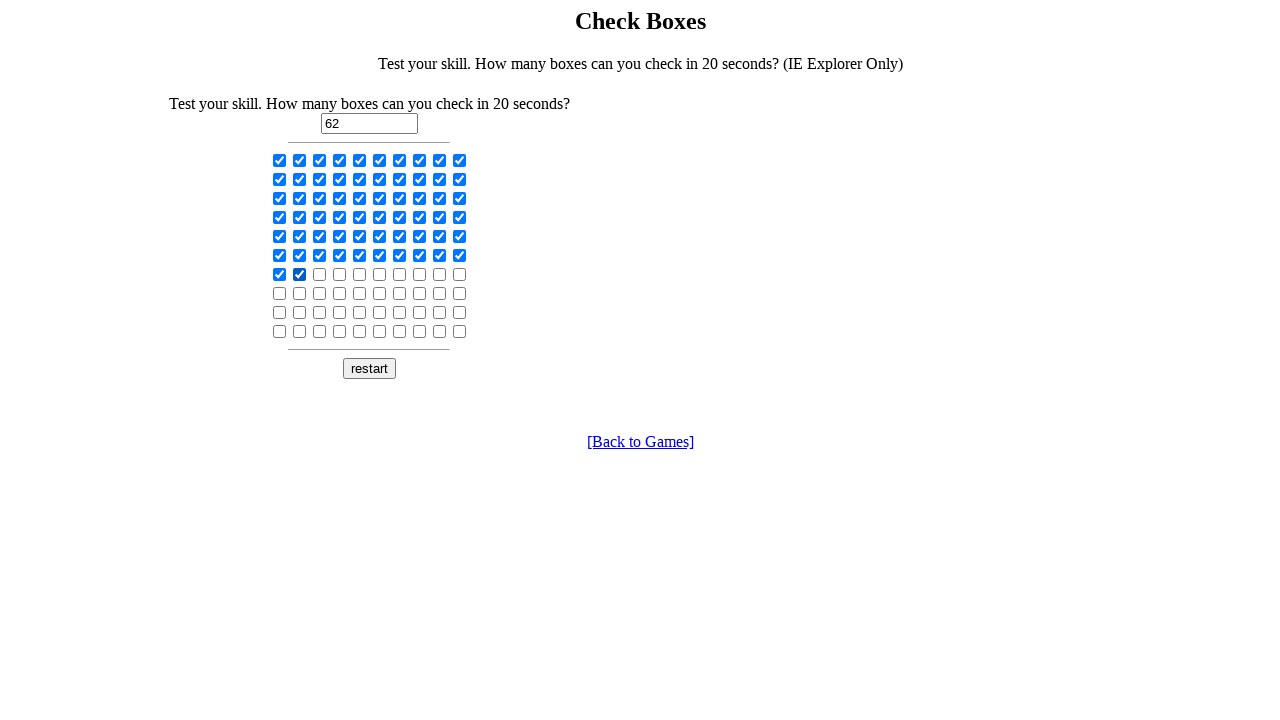

Clicked checkbox 63 of 100 in first loop at (320, 274) on input[type='checkbox'] >> nth=62
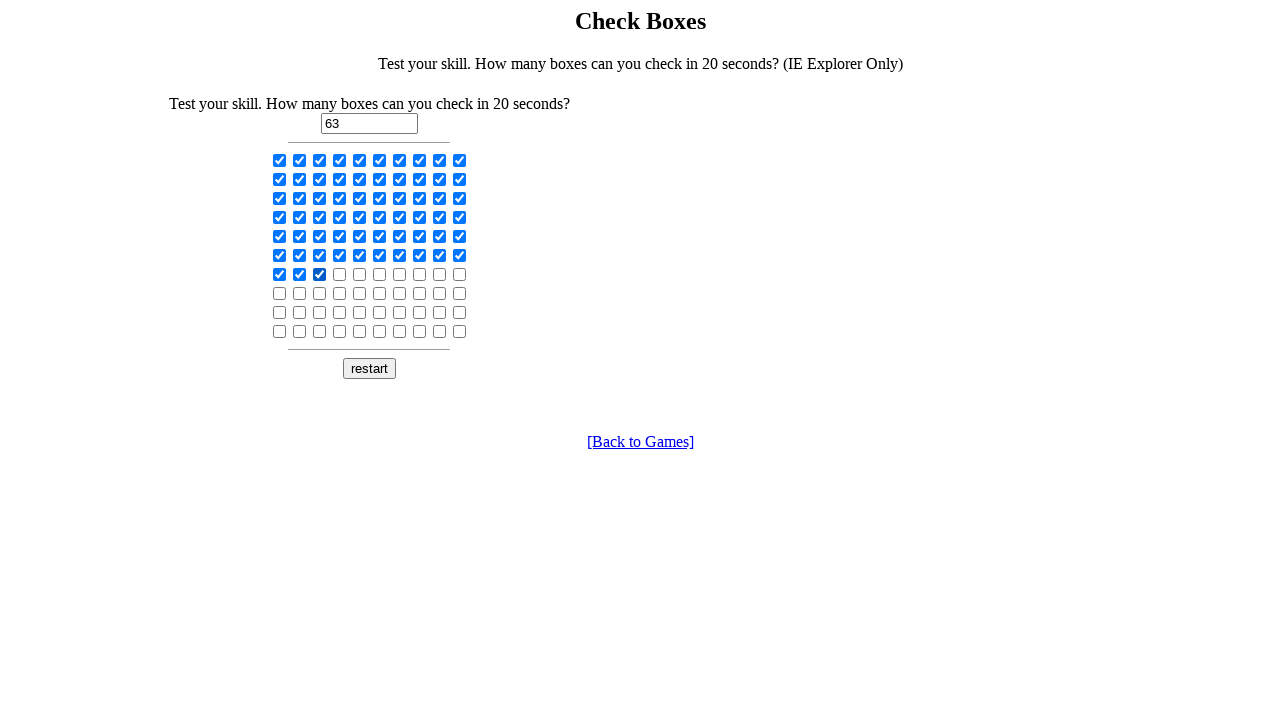

Clicked checkbox 64 of 100 in first loop at (340, 274) on input[type='checkbox'] >> nth=63
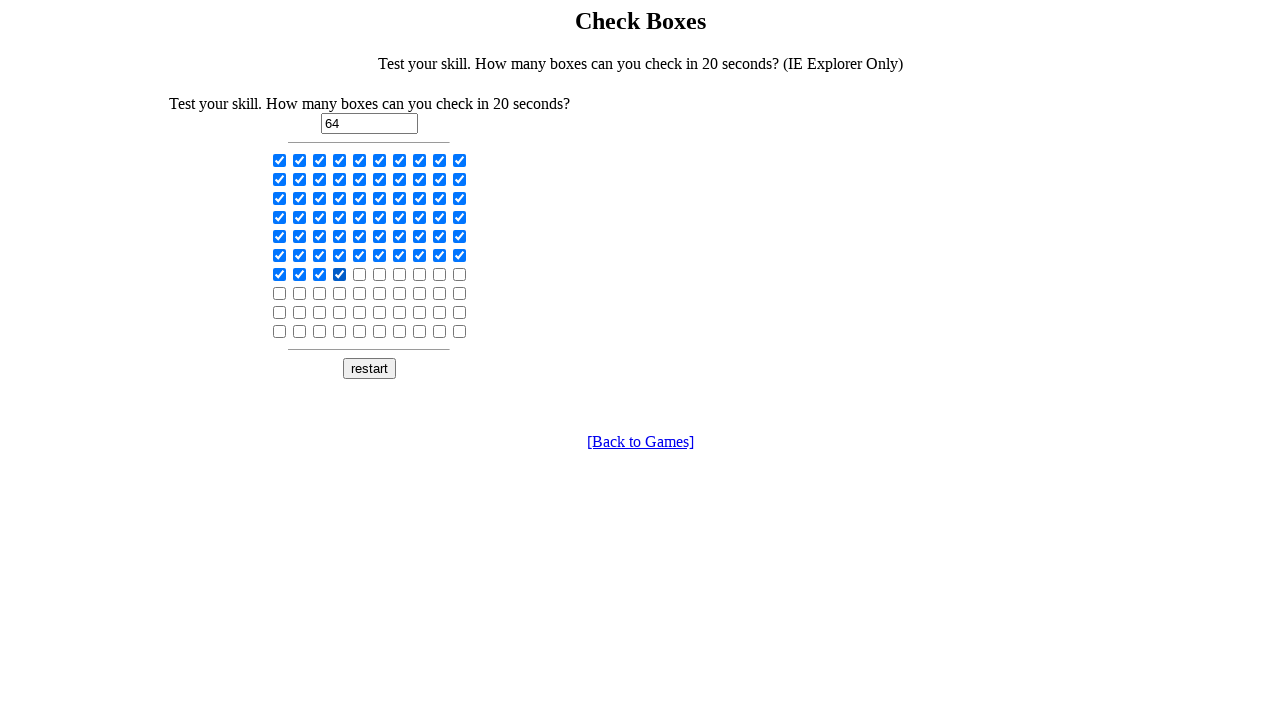

Clicked checkbox 65 of 100 in first loop at (360, 274) on input[type='checkbox'] >> nth=64
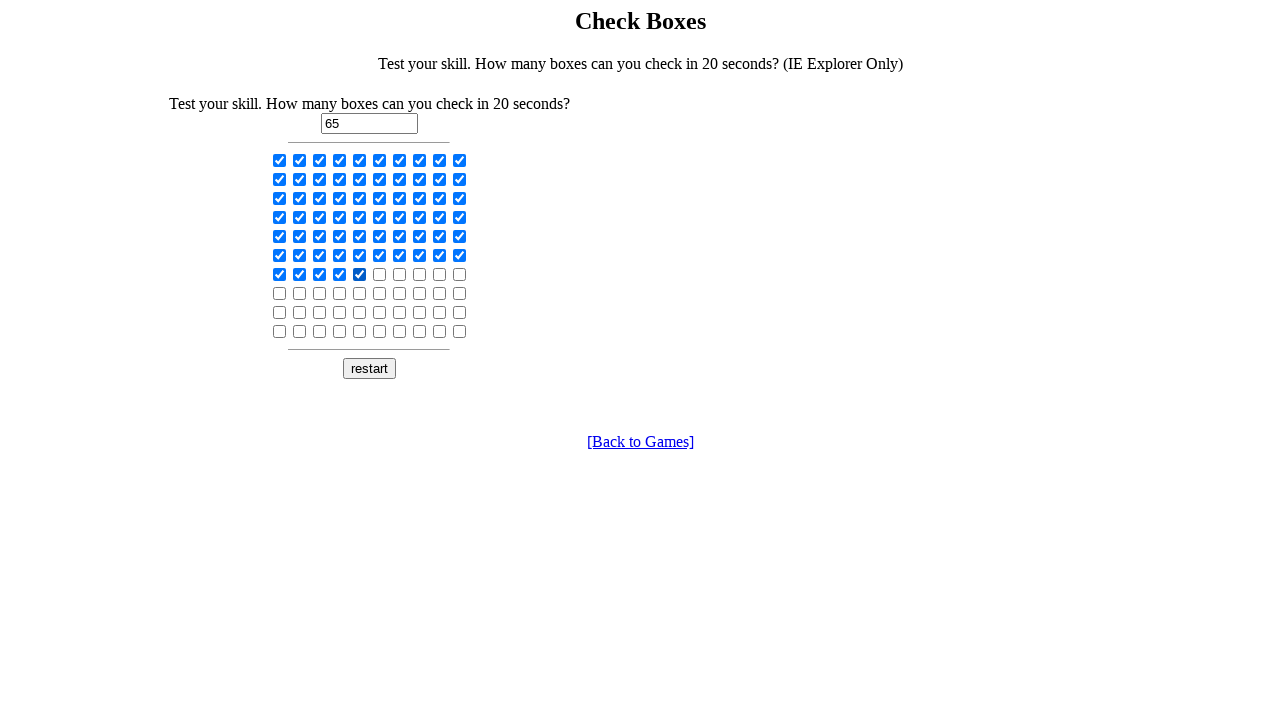

Clicked checkbox 66 of 100 in first loop at (380, 274) on input[type='checkbox'] >> nth=65
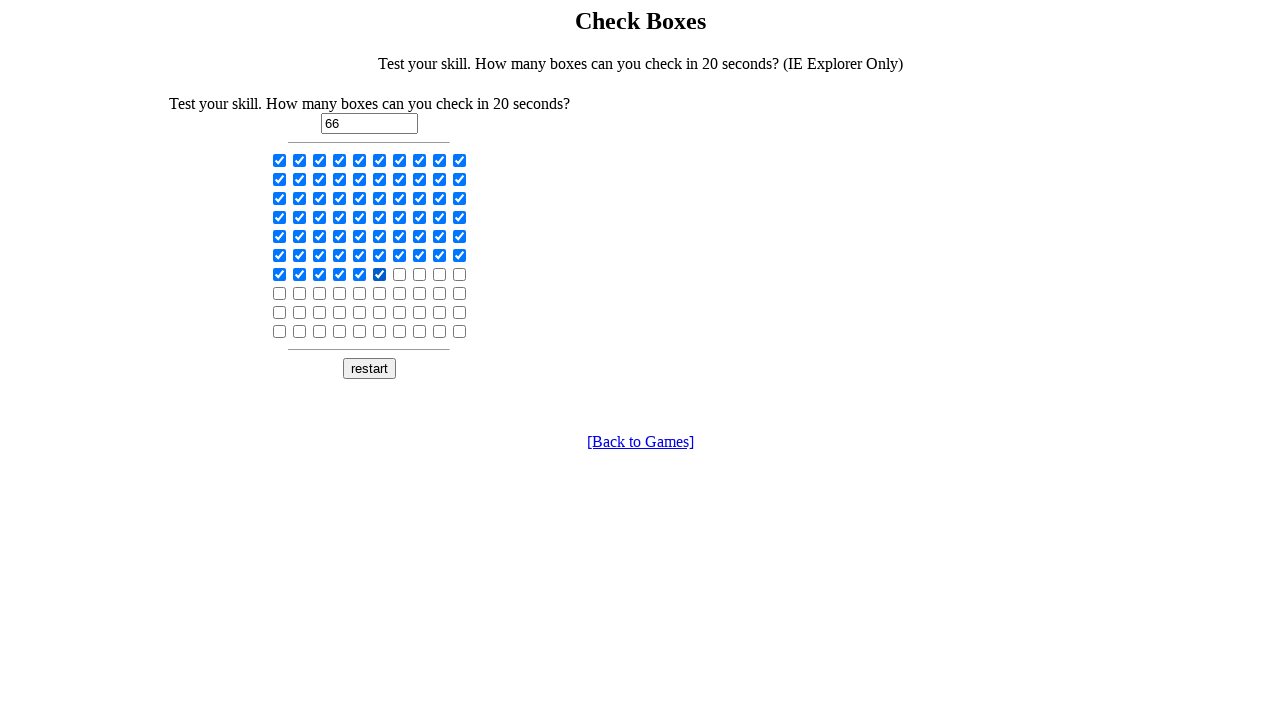

Clicked checkbox 67 of 100 in first loop at (400, 274) on input[type='checkbox'] >> nth=66
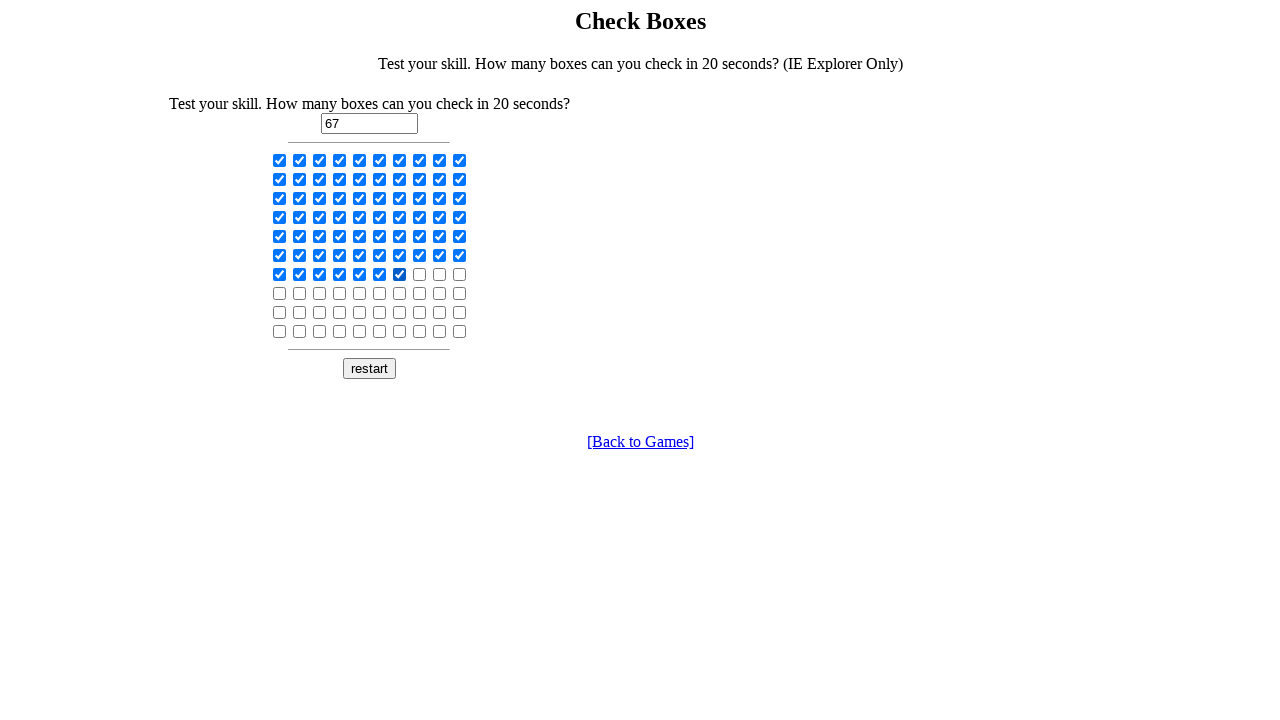

Clicked checkbox 68 of 100 in first loop at (420, 274) on input[type='checkbox'] >> nth=67
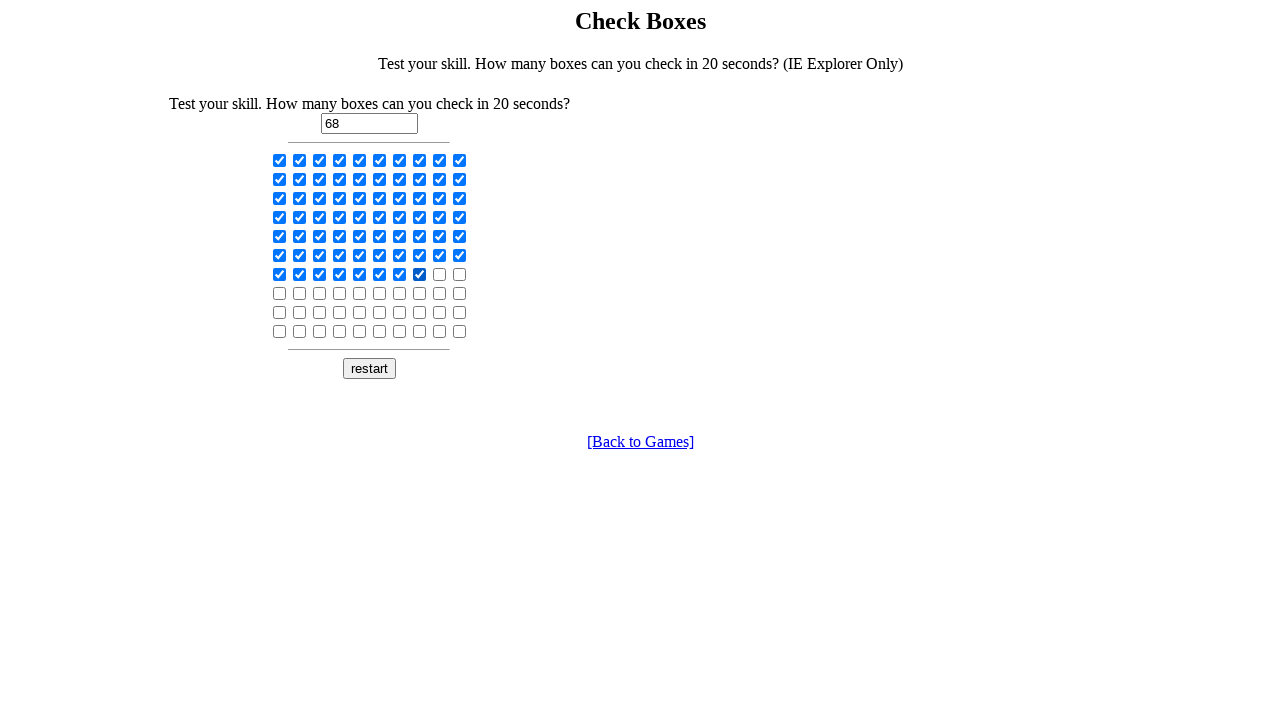

Clicked checkbox 69 of 100 in first loop at (440, 274) on input[type='checkbox'] >> nth=68
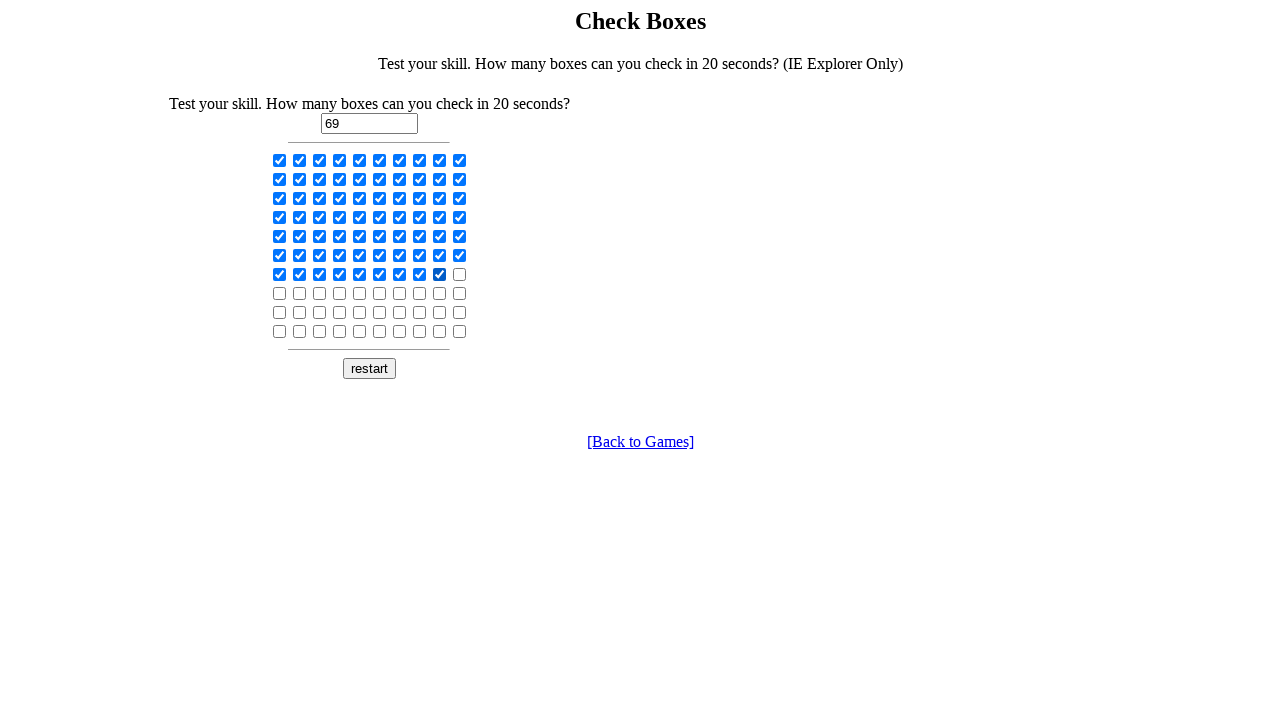

Clicked checkbox 70 of 100 in first loop at (460, 274) on input[type='checkbox'] >> nth=69
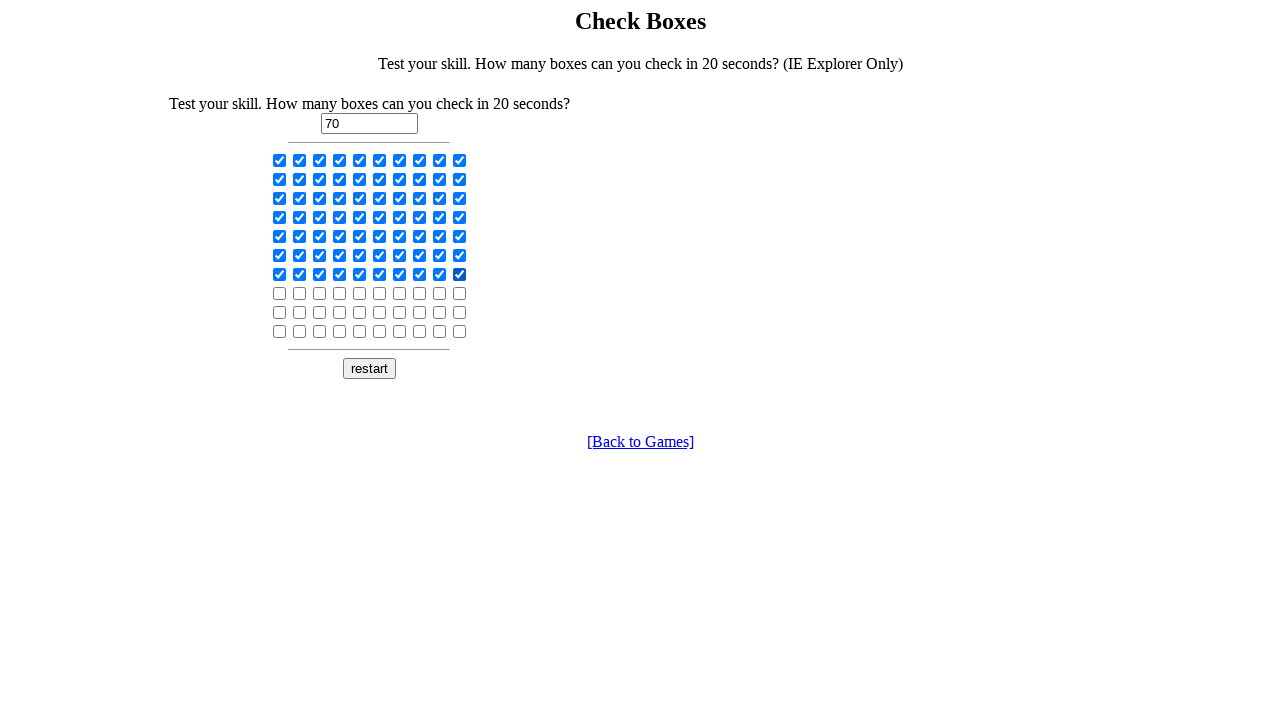

Clicked checkbox 71 of 100 in first loop at (280, 293) on input[type='checkbox'] >> nth=70
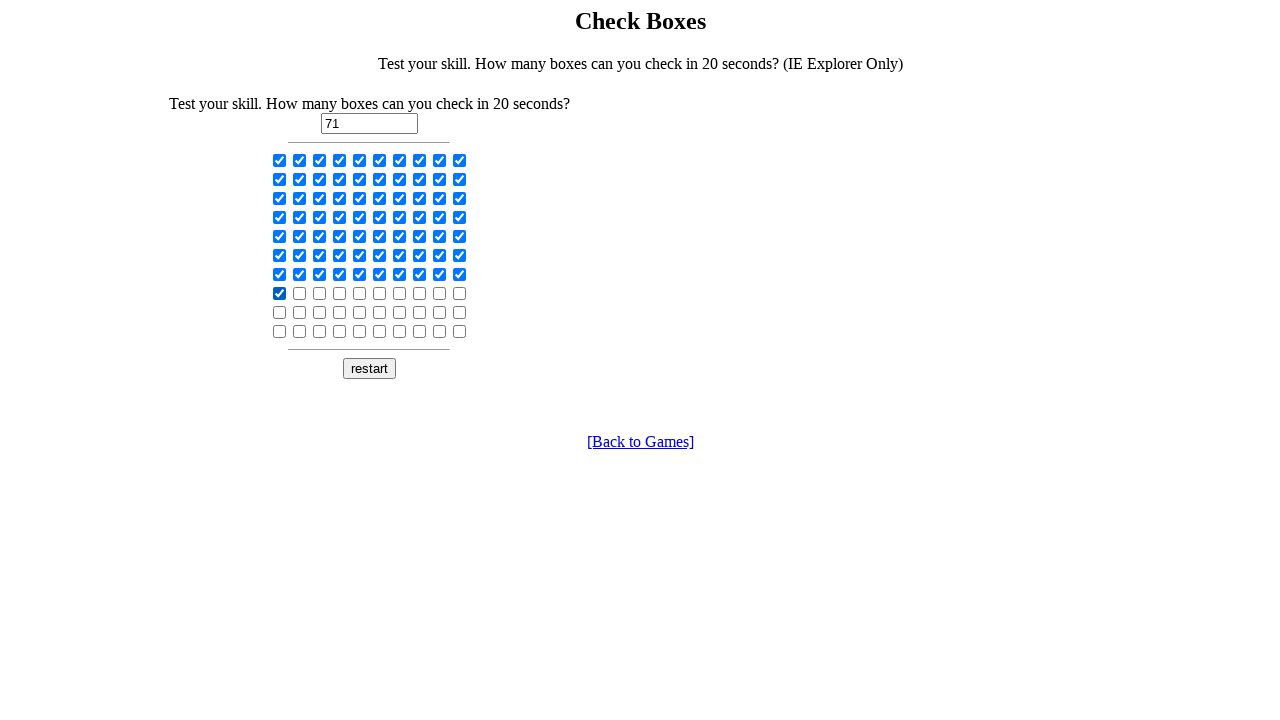

Clicked checkbox 72 of 100 in first loop at (300, 293) on input[type='checkbox'] >> nth=71
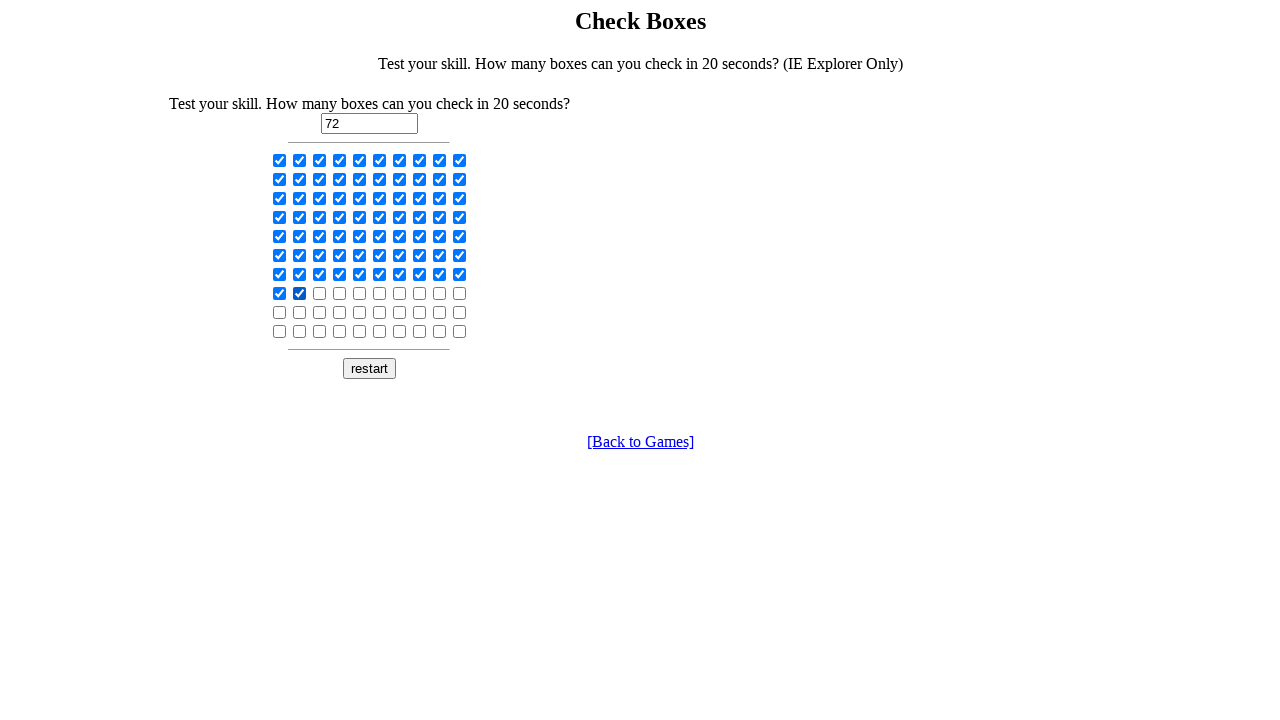

Clicked checkbox 73 of 100 in first loop at (320, 293) on input[type='checkbox'] >> nth=72
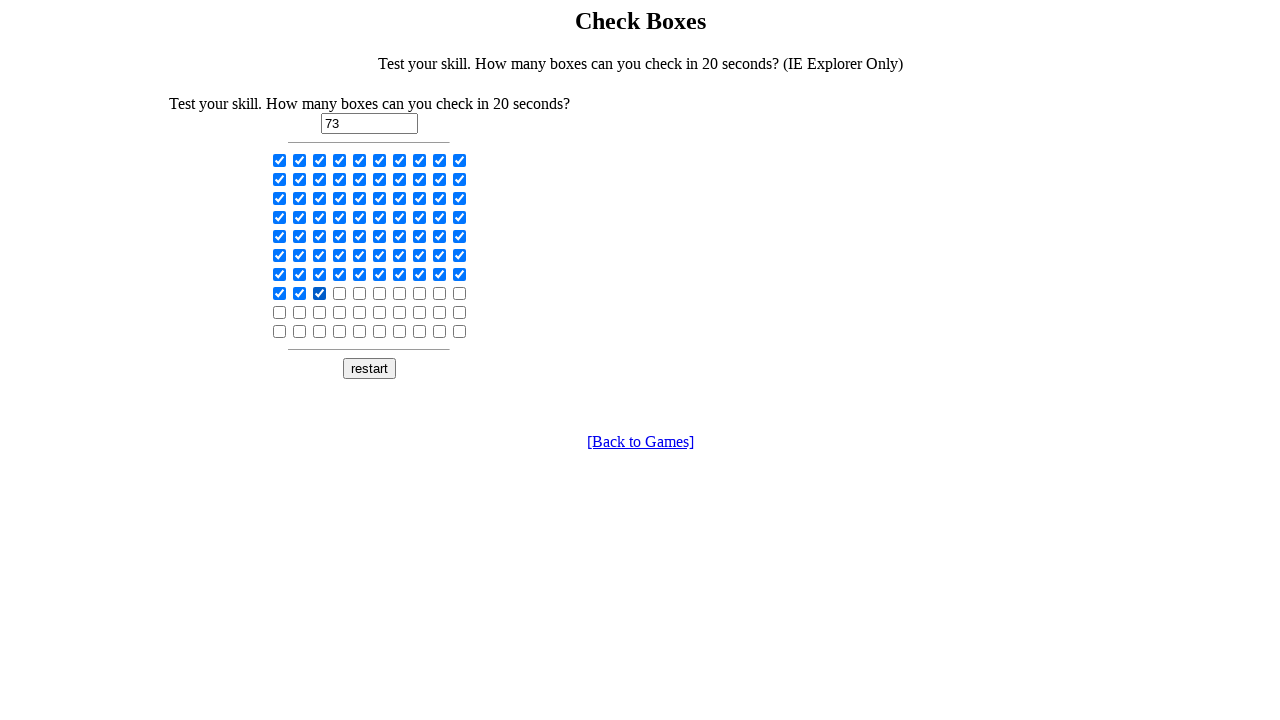

Clicked checkbox 74 of 100 in first loop at (340, 293) on input[type='checkbox'] >> nth=73
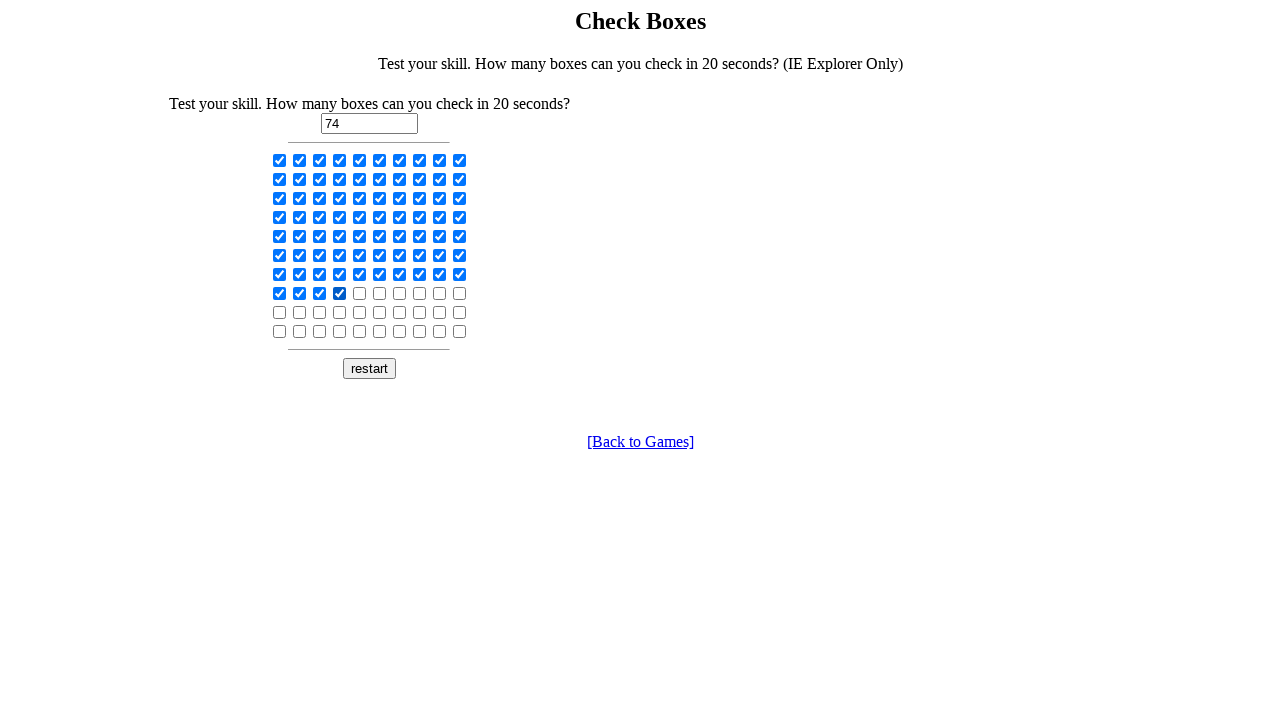

Clicked checkbox 75 of 100 in first loop at (360, 293) on input[type='checkbox'] >> nth=74
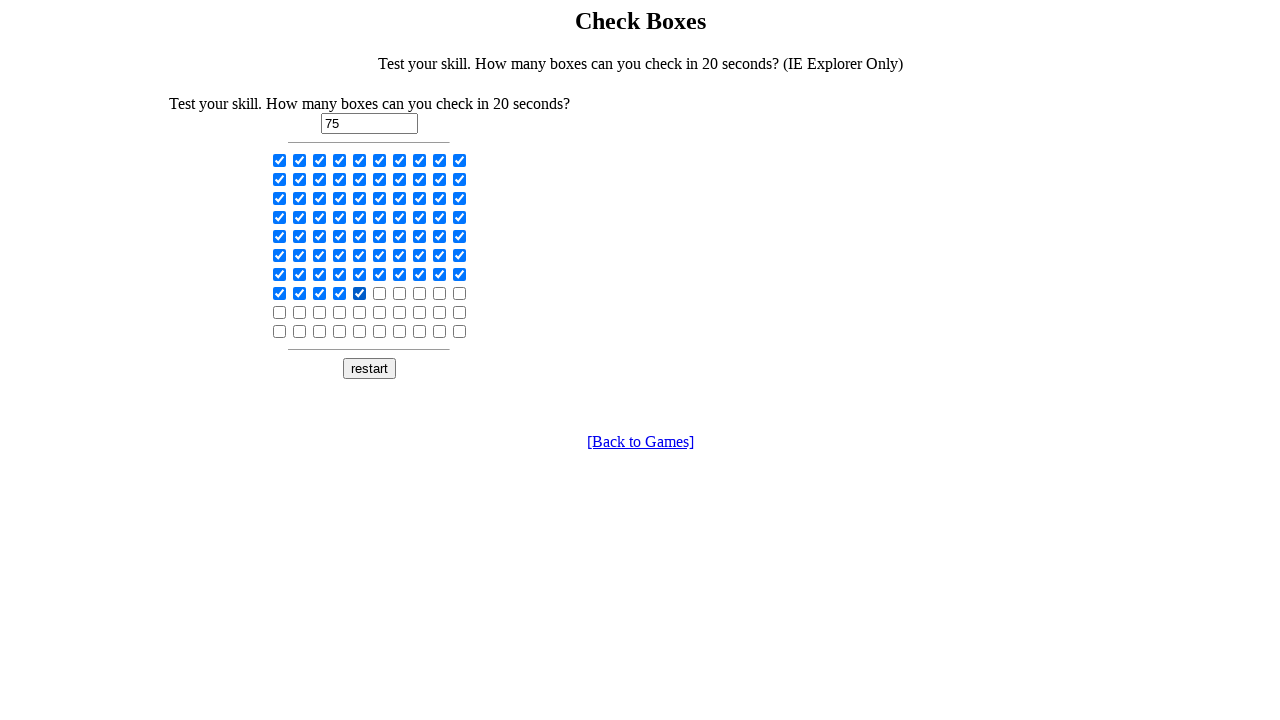

Clicked checkbox 76 of 100 in first loop at (380, 293) on input[type='checkbox'] >> nth=75
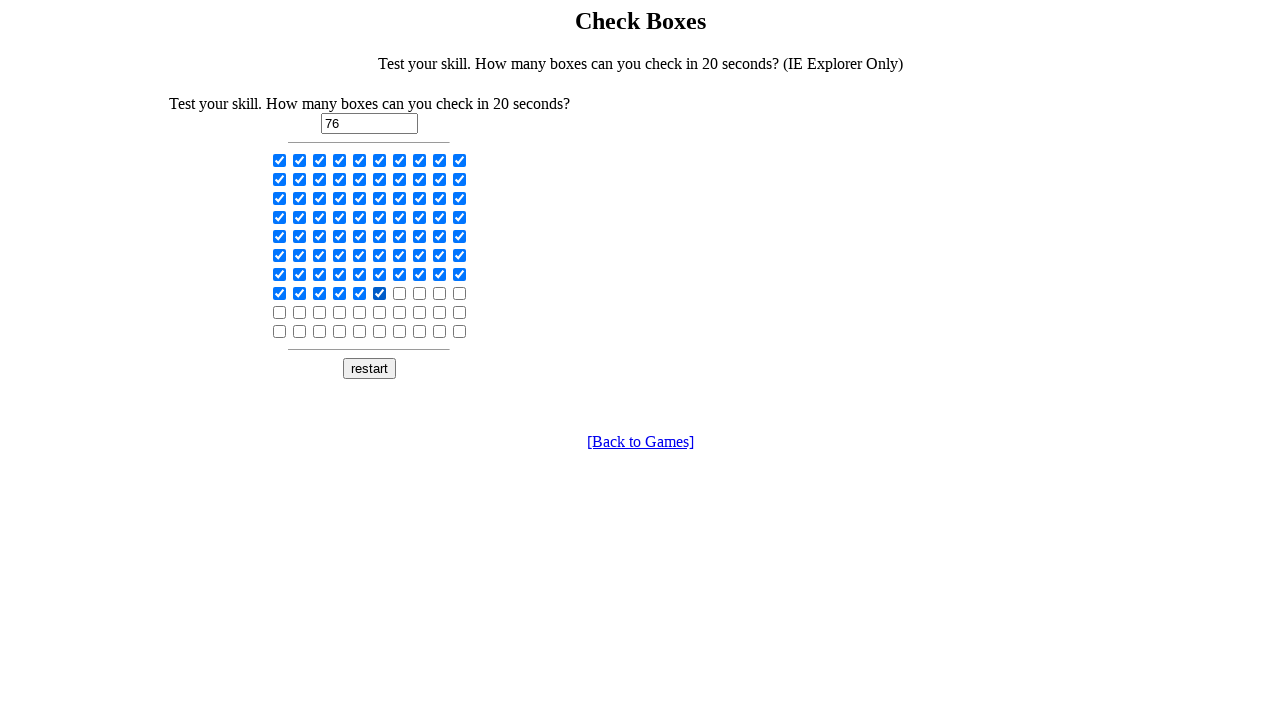

Clicked checkbox 77 of 100 in first loop at (400, 293) on input[type='checkbox'] >> nth=76
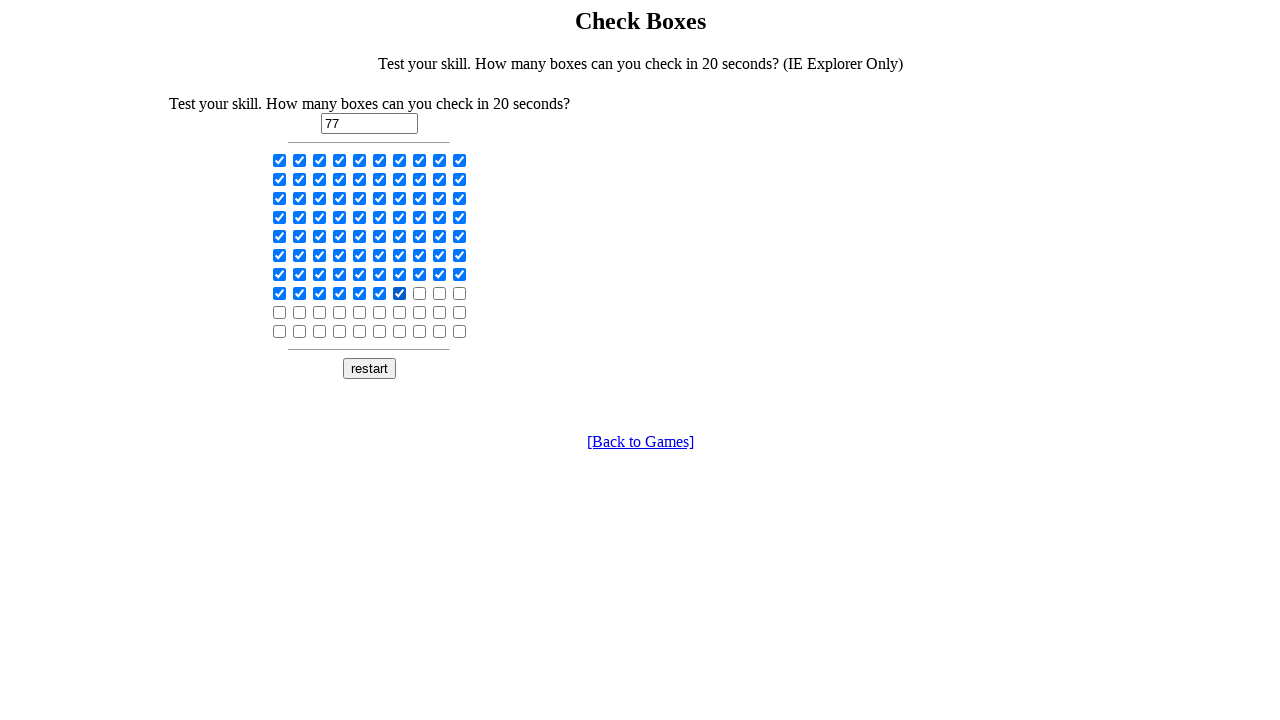

Clicked checkbox 78 of 100 in first loop at (420, 293) on input[type='checkbox'] >> nth=77
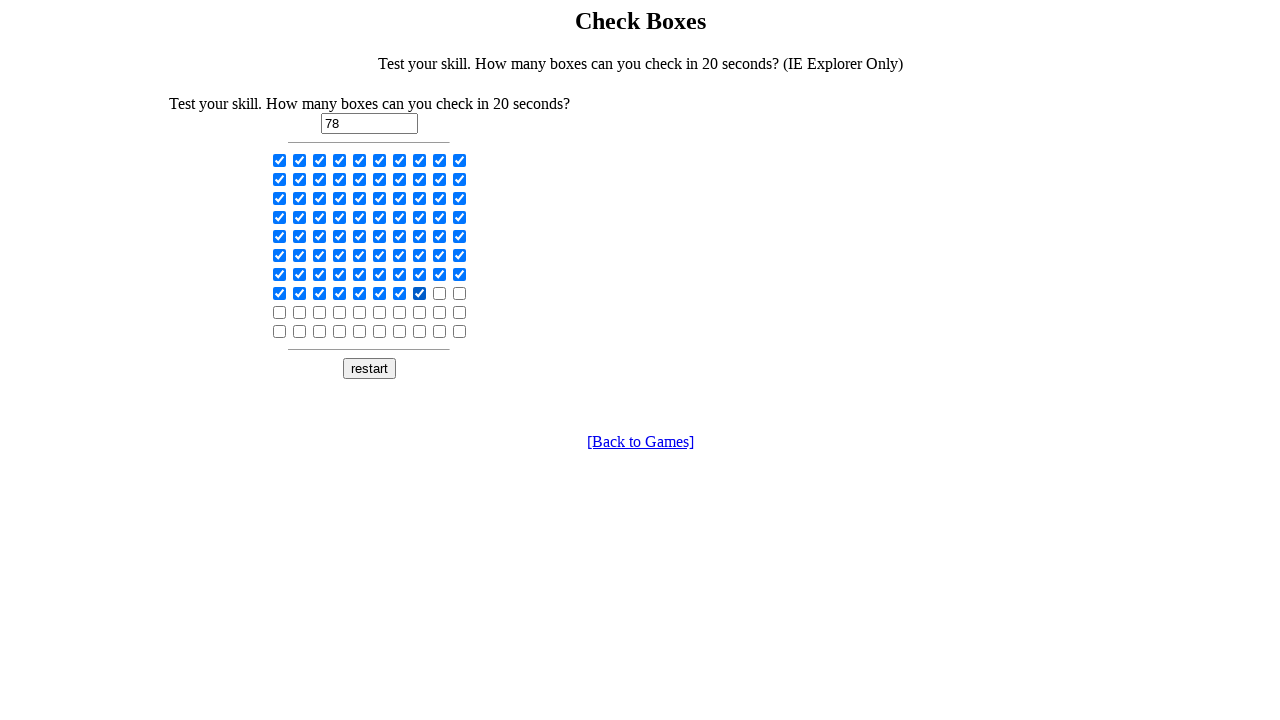

Clicked checkbox 79 of 100 in first loop at (440, 293) on input[type='checkbox'] >> nth=78
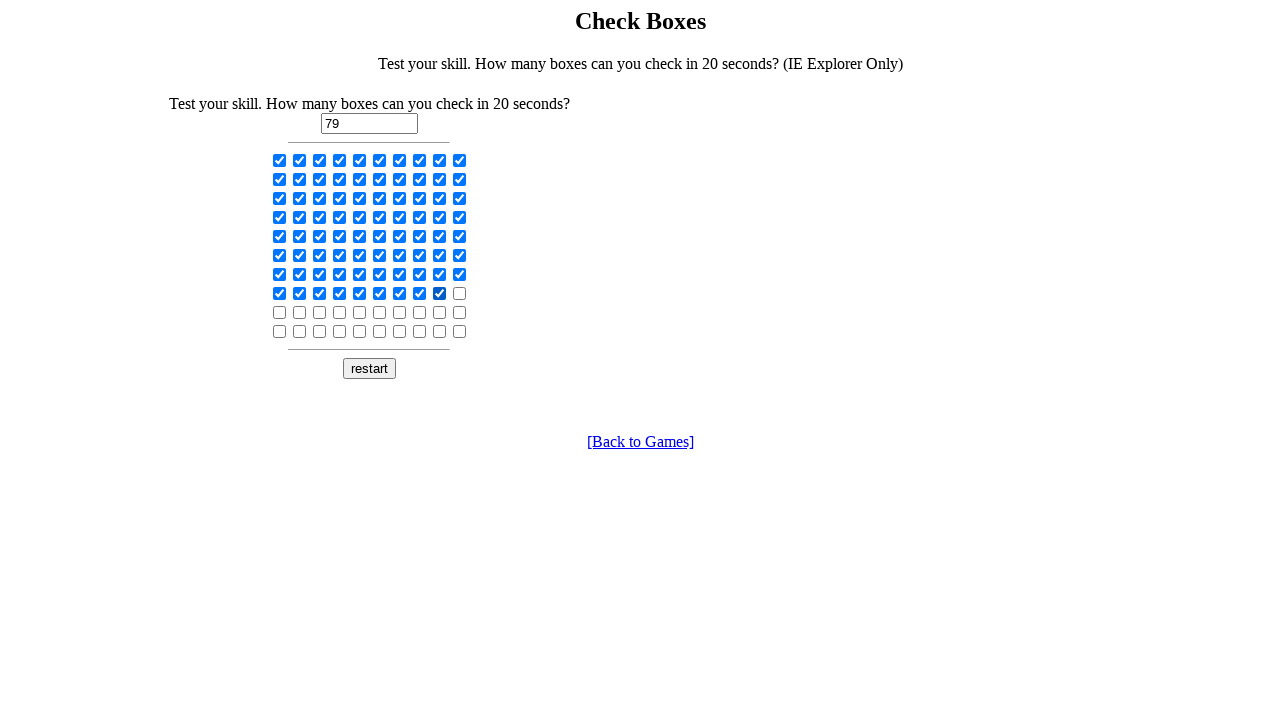

Clicked checkbox 80 of 100 in first loop at (460, 293) on input[type='checkbox'] >> nth=79
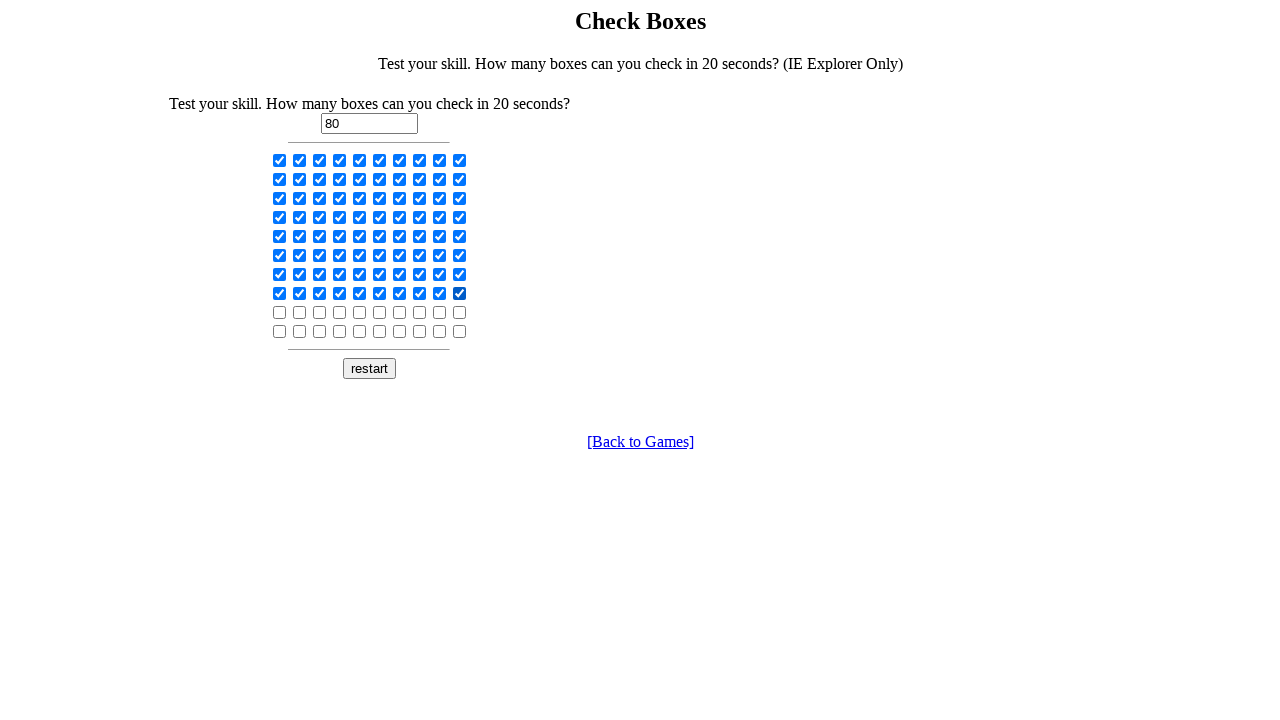

Clicked checkbox 81 of 100 in first loop at (280, 312) on input[type='checkbox'] >> nth=80
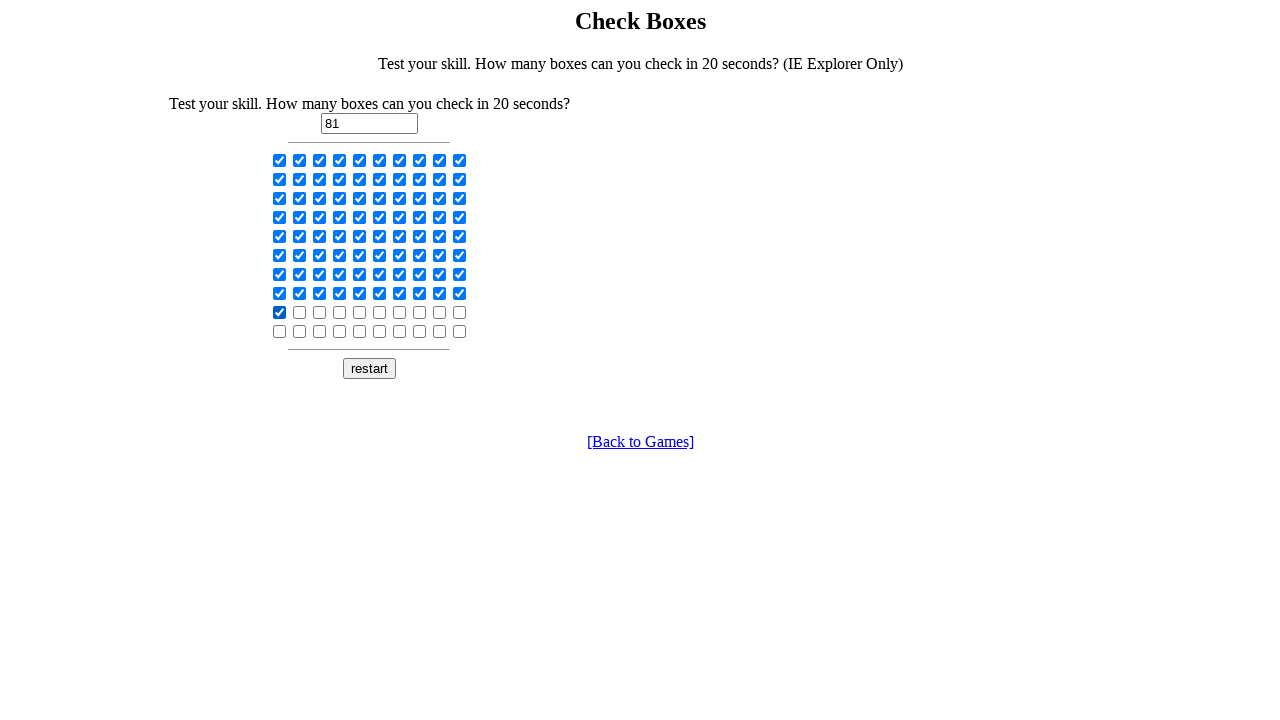

Clicked checkbox 82 of 100 in first loop at (300, 312) on input[type='checkbox'] >> nth=81
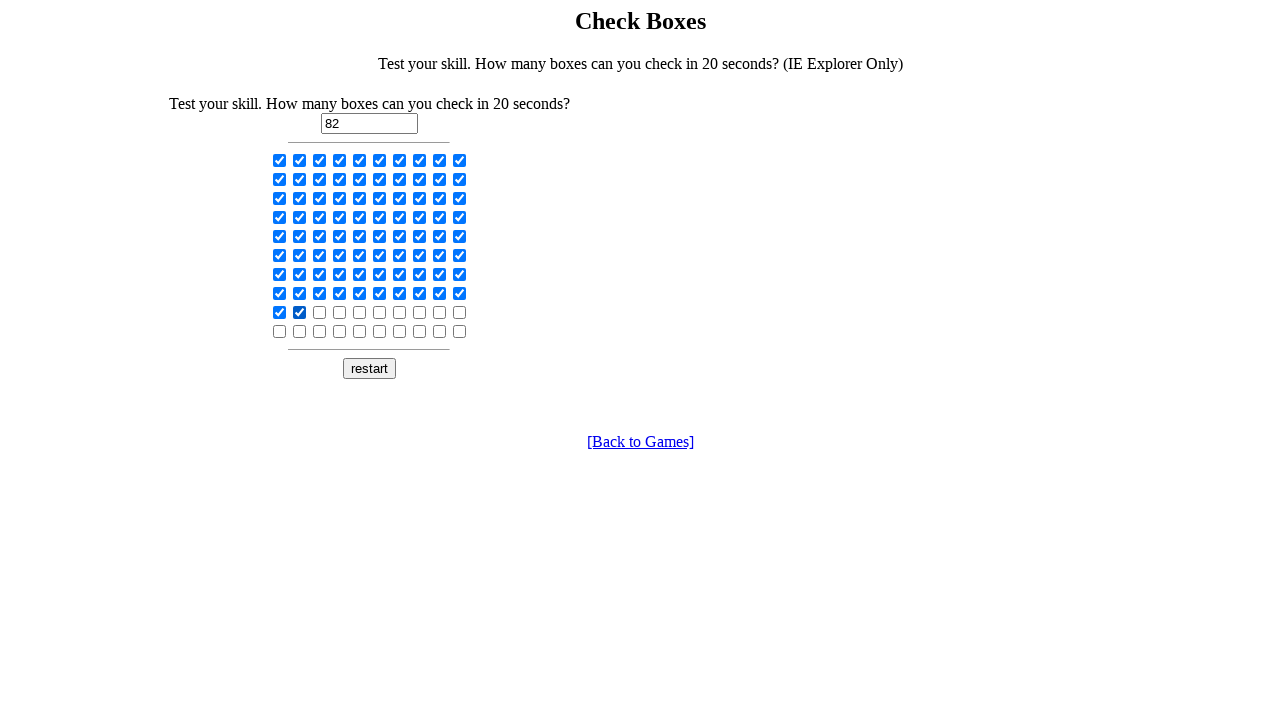

Clicked checkbox 83 of 100 in first loop at (320, 312) on input[type='checkbox'] >> nth=82
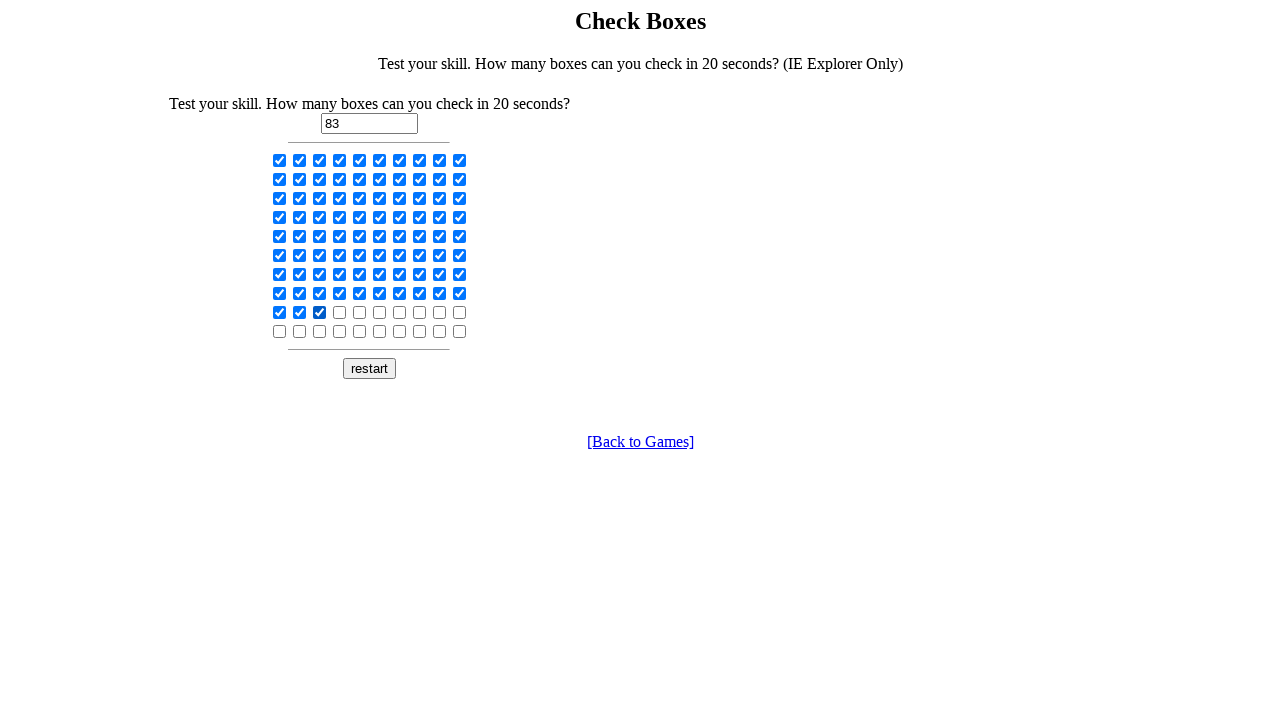

Clicked checkbox 84 of 100 in first loop at (340, 312) on input[type='checkbox'] >> nth=83
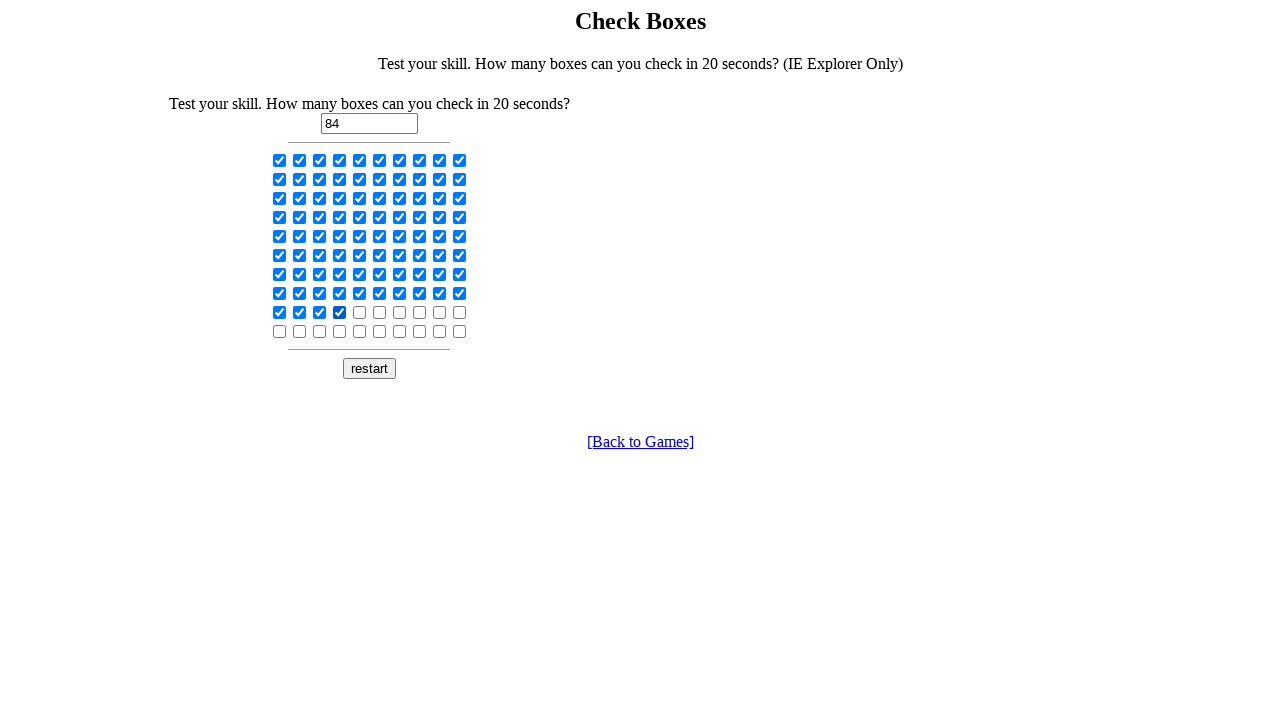

Clicked checkbox 85 of 100 in first loop at (360, 312) on input[type='checkbox'] >> nth=84
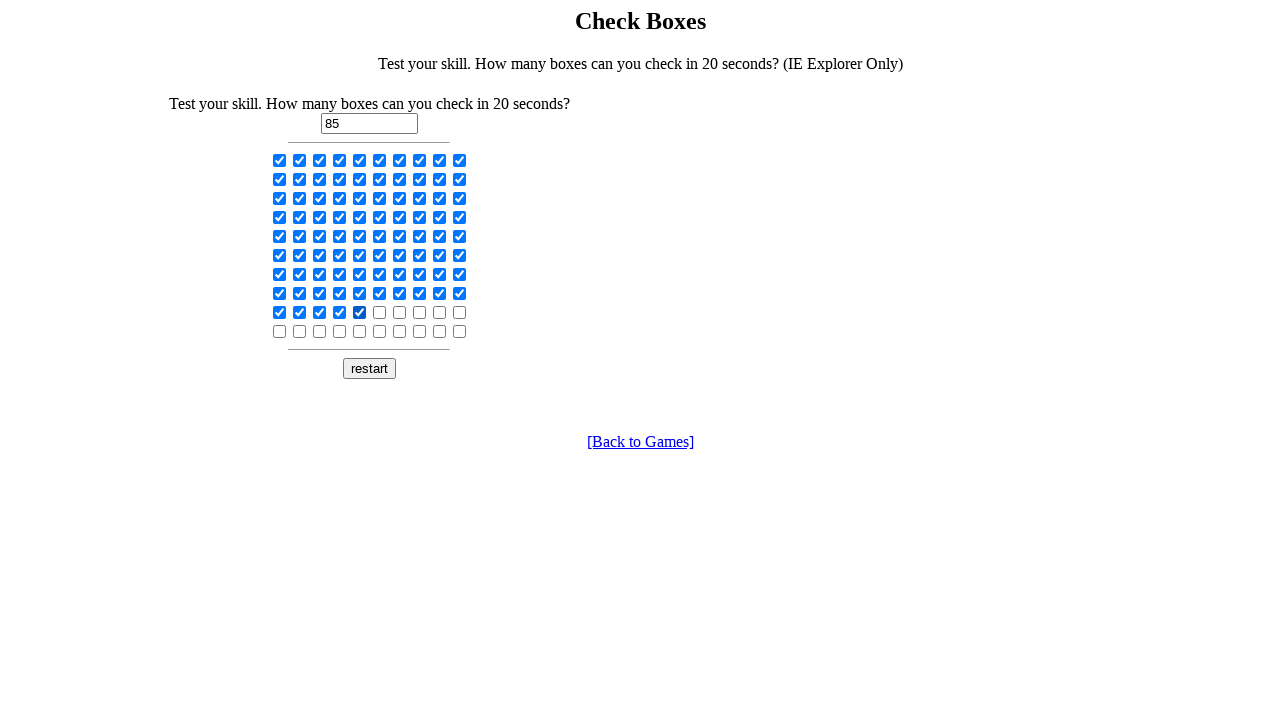

Clicked checkbox 86 of 100 in first loop at (380, 312) on input[type='checkbox'] >> nth=85
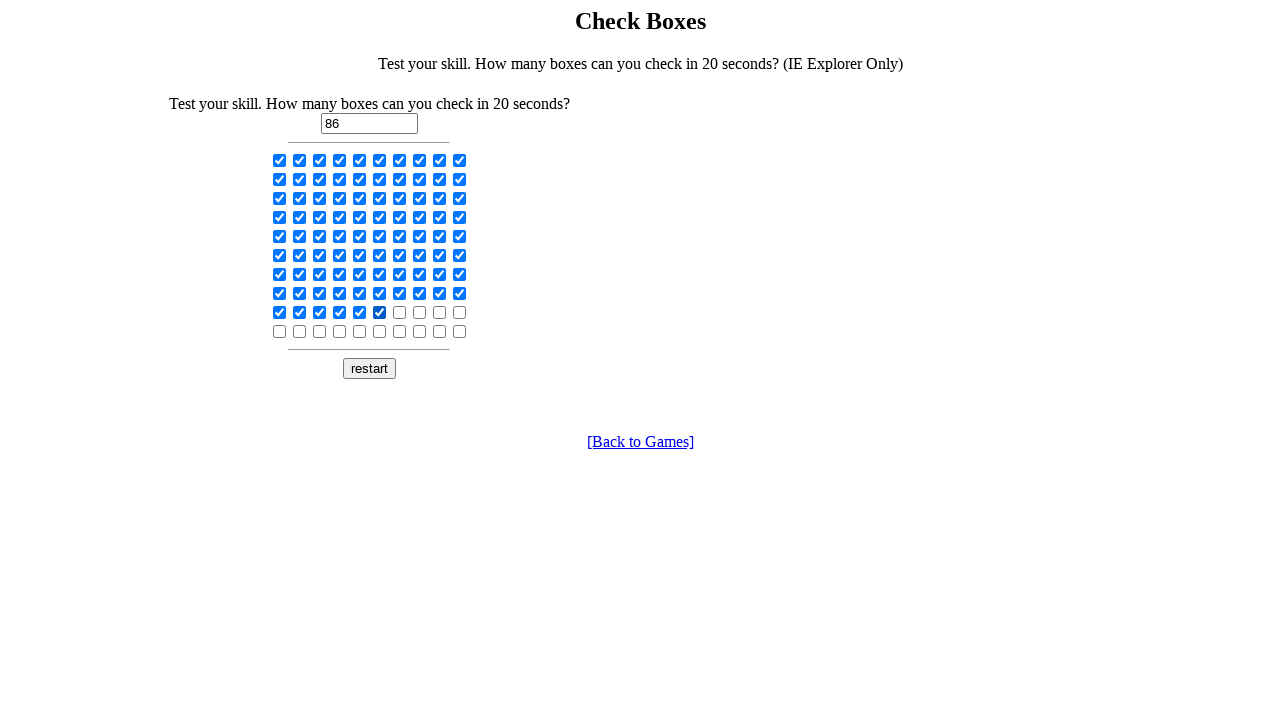

Clicked checkbox 87 of 100 in first loop at (400, 312) on input[type='checkbox'] >> nth=86
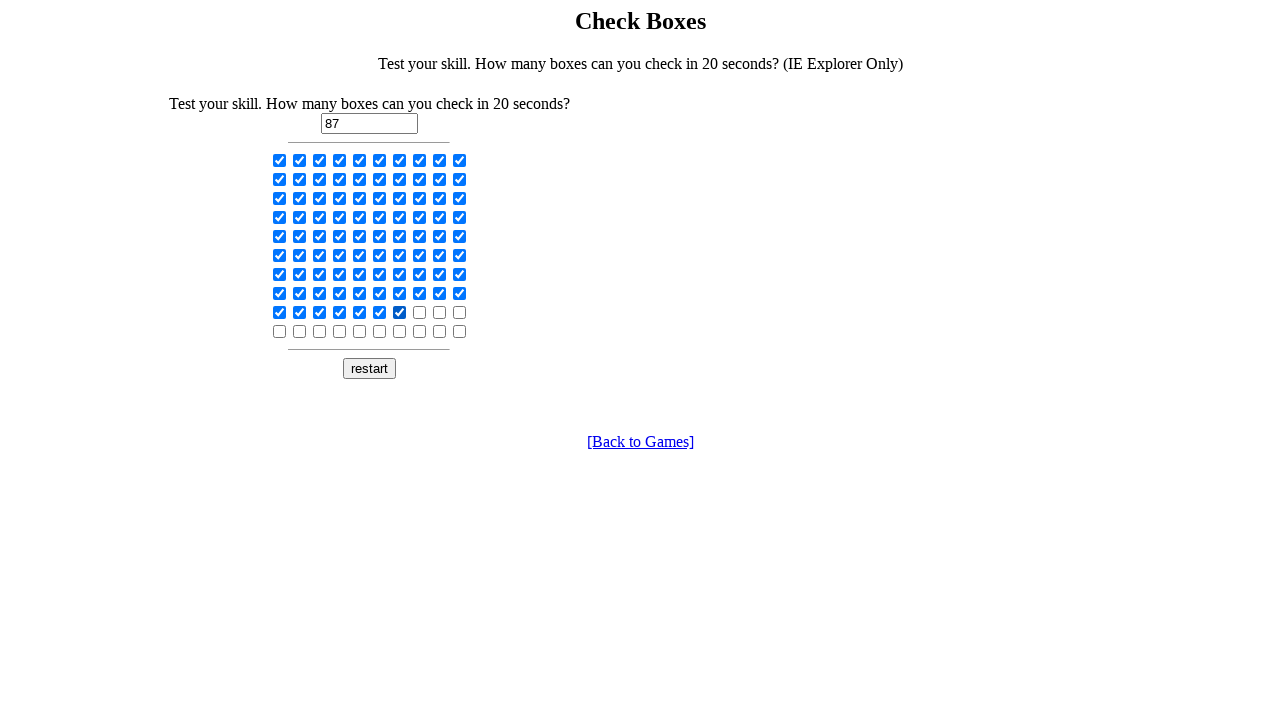

Clicked checkbox 88 of 100 in first loop at (420, 312) on input[type='checkbox'] >> nth=87
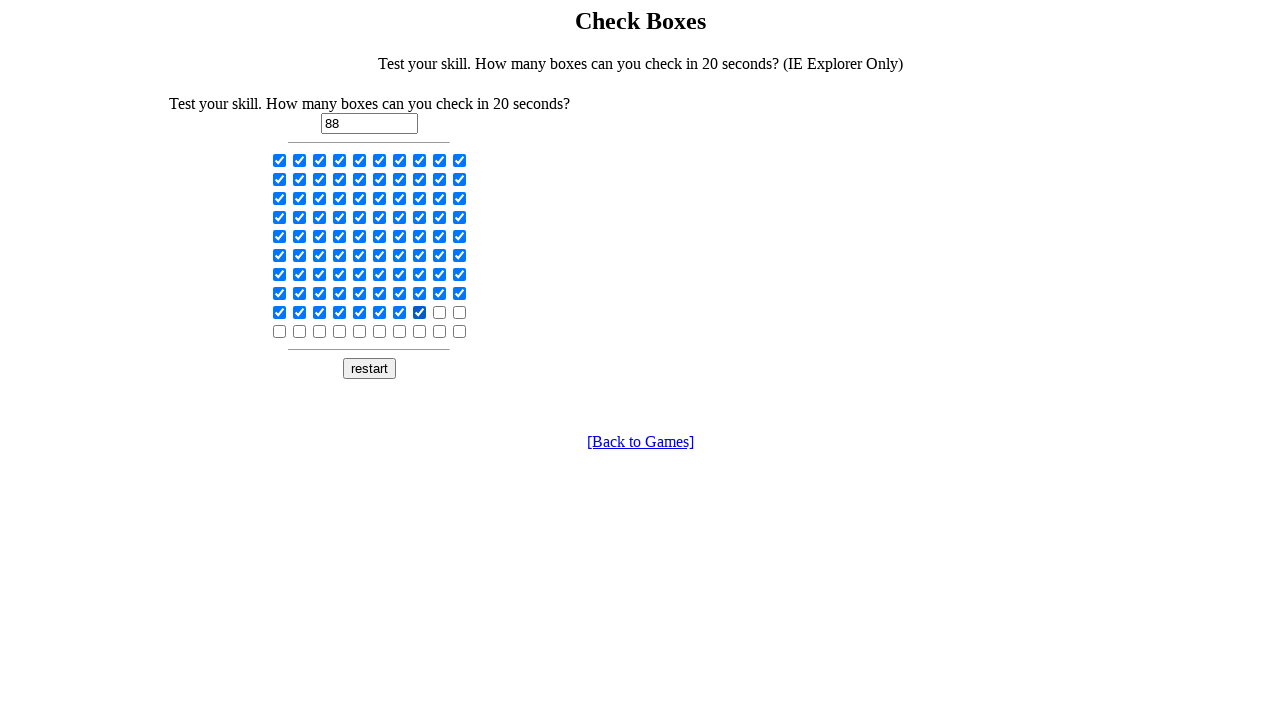

Clicked checkbox 89 of 100 in first loop at (440, 312) on input[type='checkbox'] >> nth=88
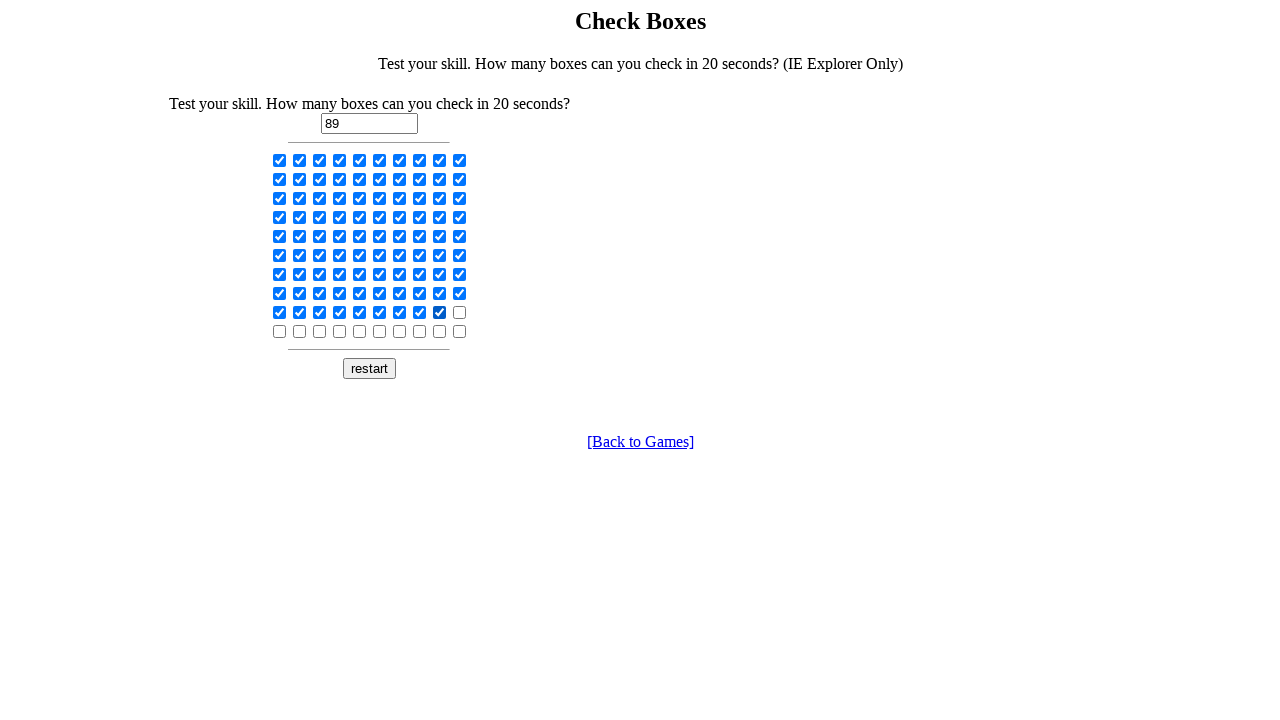

Clicked checkbox 90 of 100 in first loop at (460, 312) on input[type='checkbox'] >> nth=89
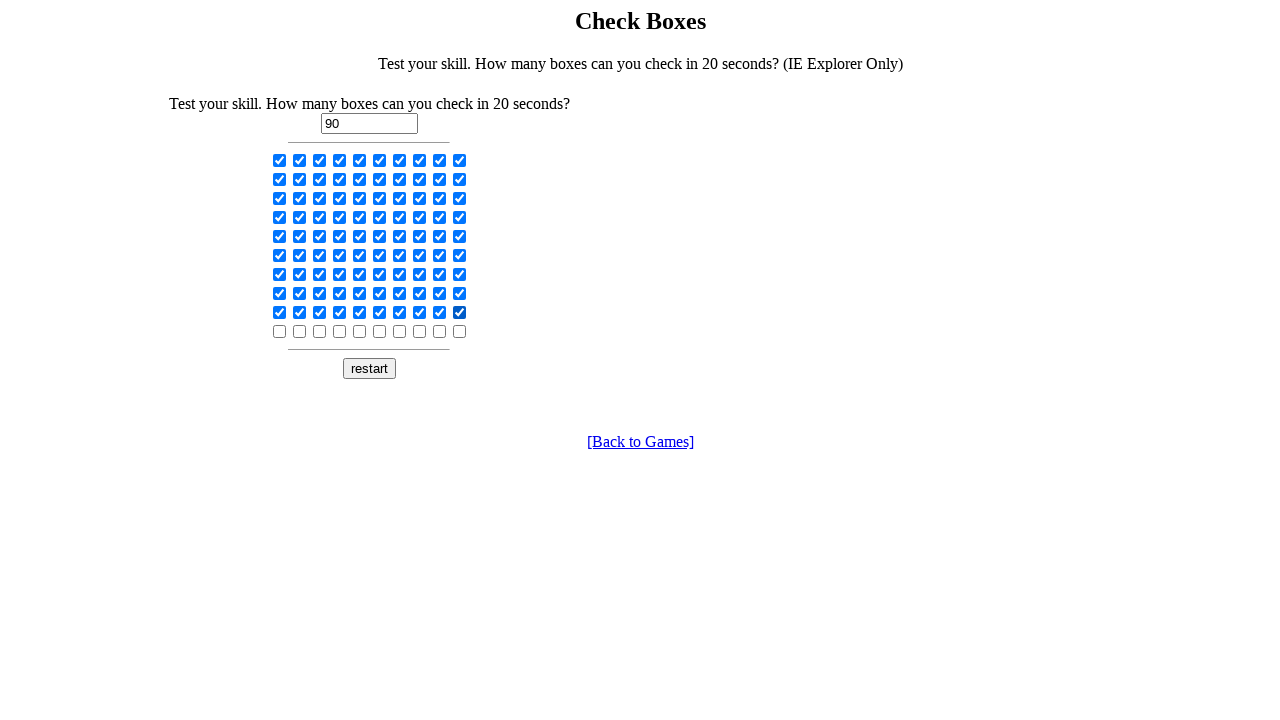

Clicked checkbox 91 of 100 in first loop at (280, 331) on input[type='checkbox'] >> nth=90
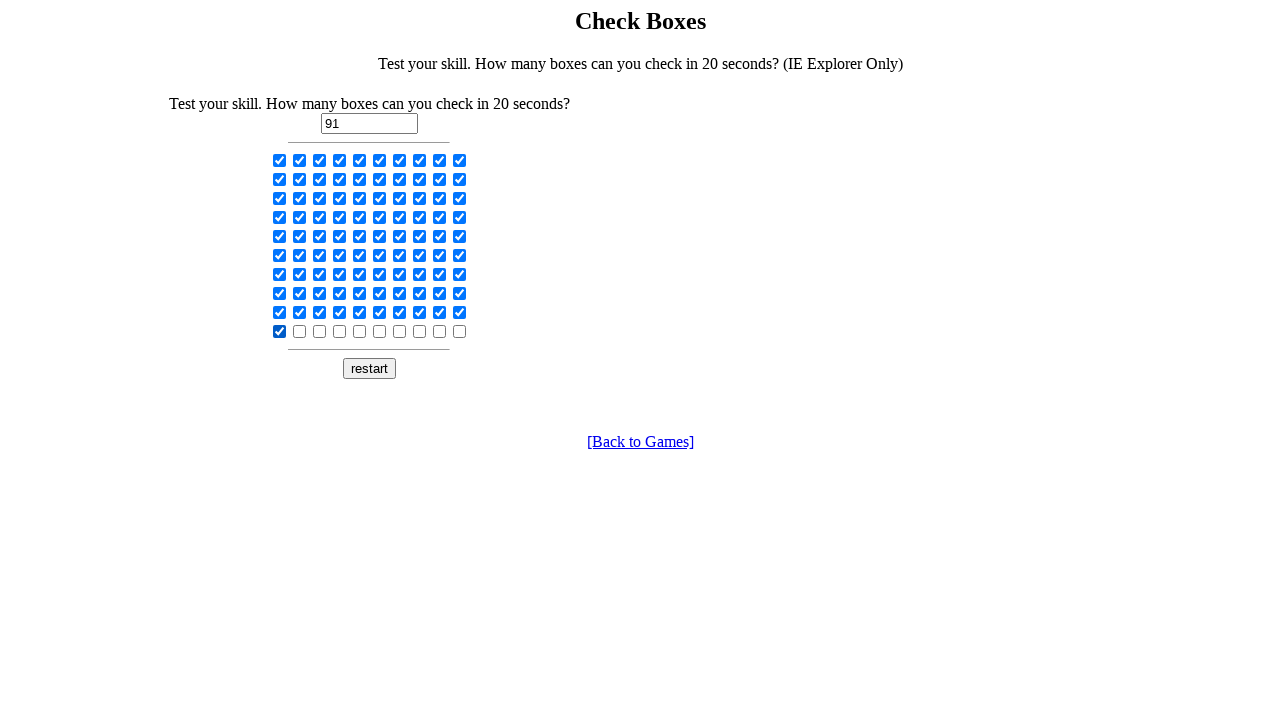

Clicked checkbox 92 of 100 in first loop at (300, 331) on input[type='checkbox'] >> nth=91
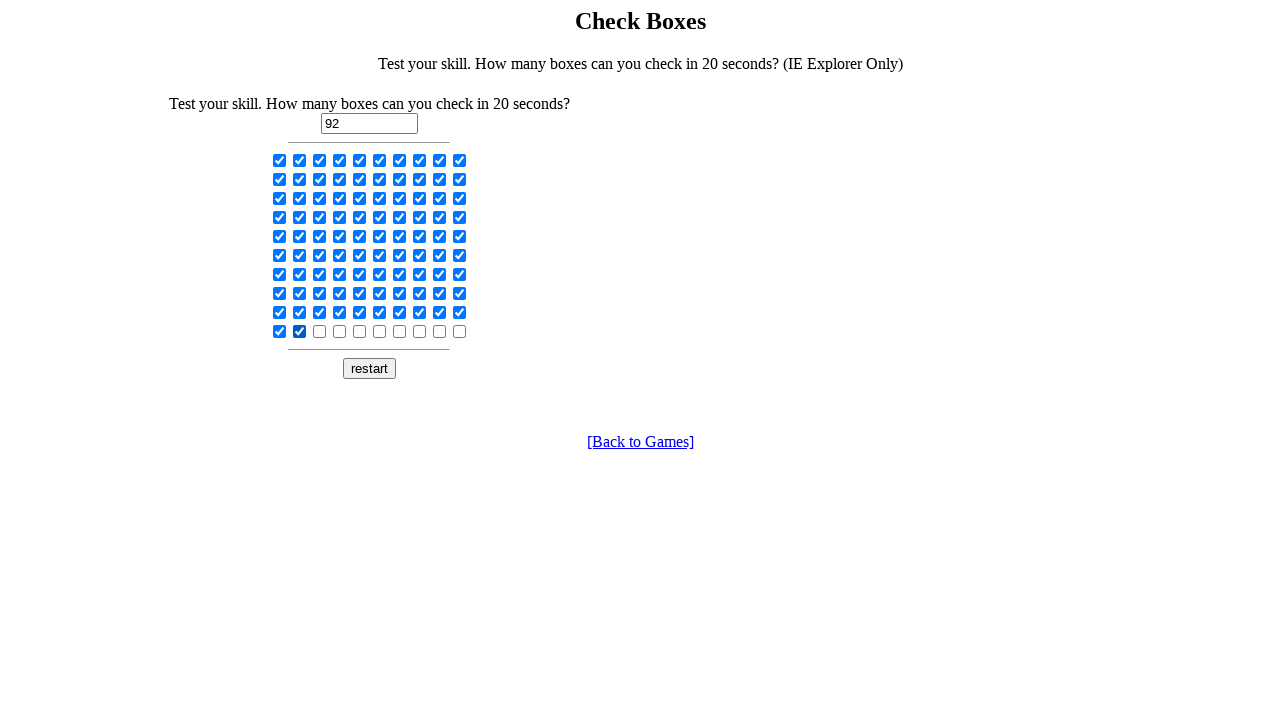

Clicked checkbox 93 of 100 in first loop at (320, 331) on input[type='checkbox'] >> nth=92
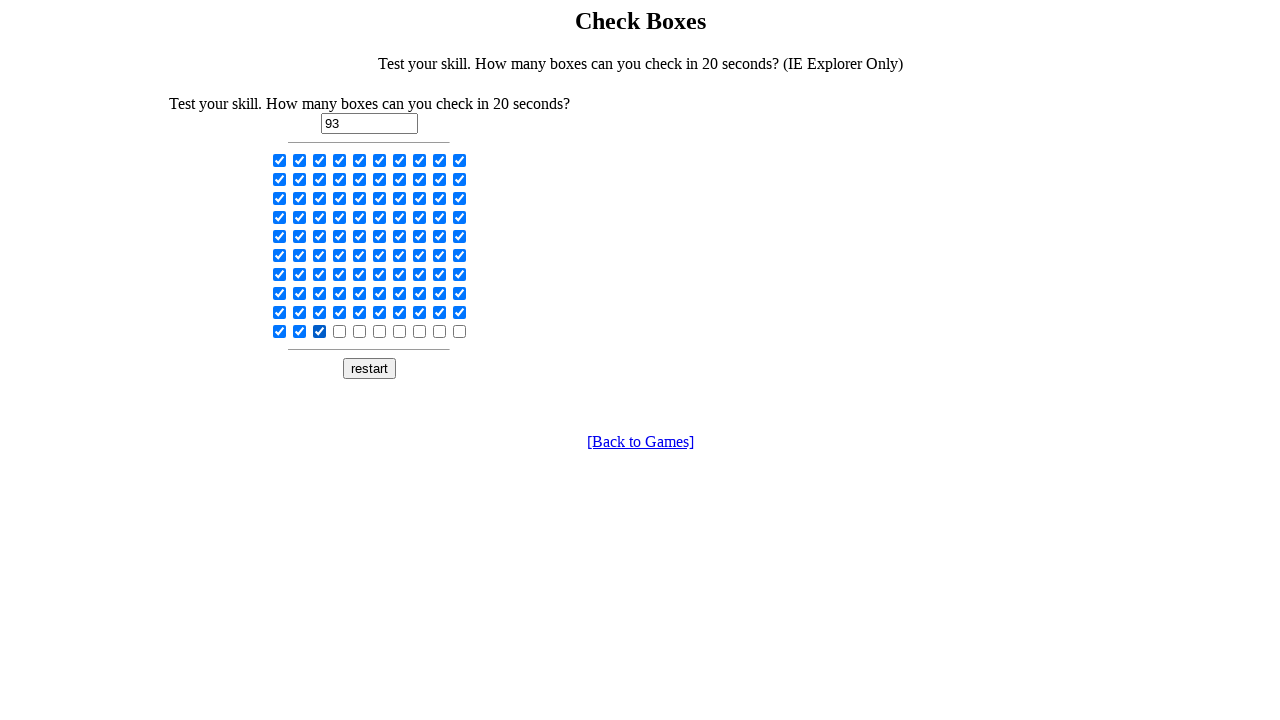

Clicked checkbox 94 of 100 in first loop at (340, 331) on input[type='checkbox'] >> nth=93
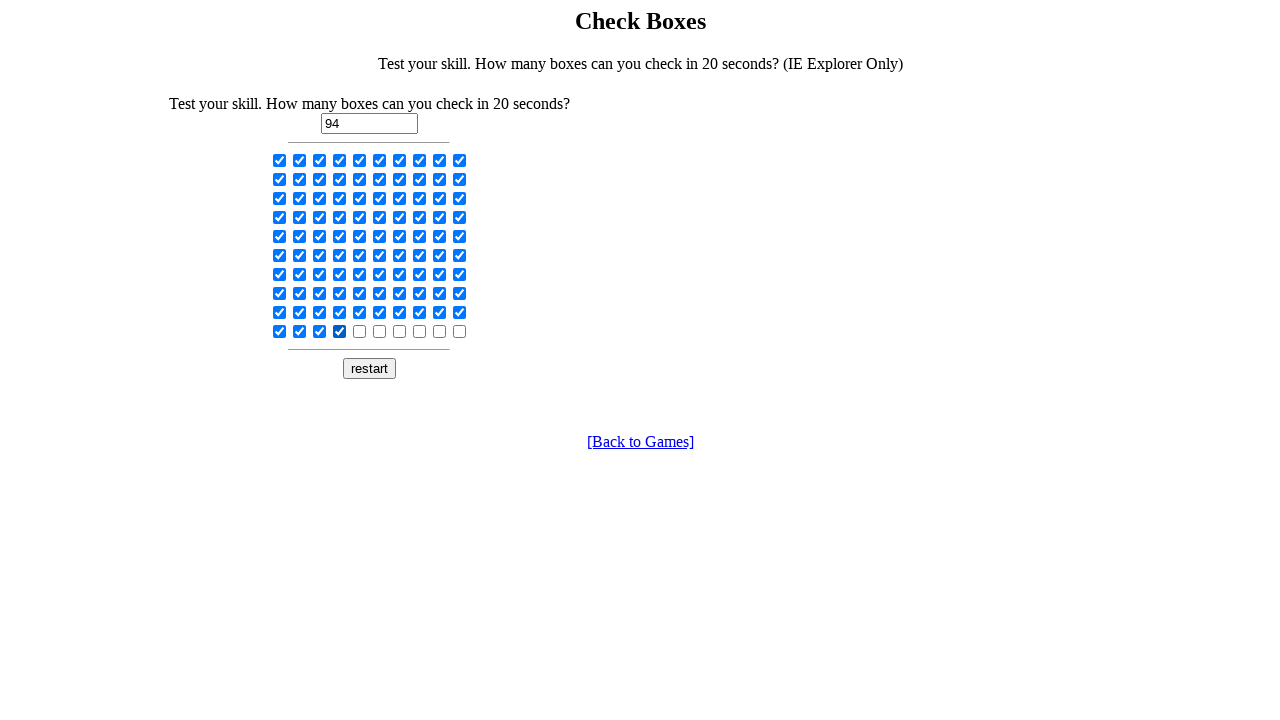

Clicked checkbox 95 of 100 in first loop at (360, 331) on input[type='checkbox'] >> nth=94
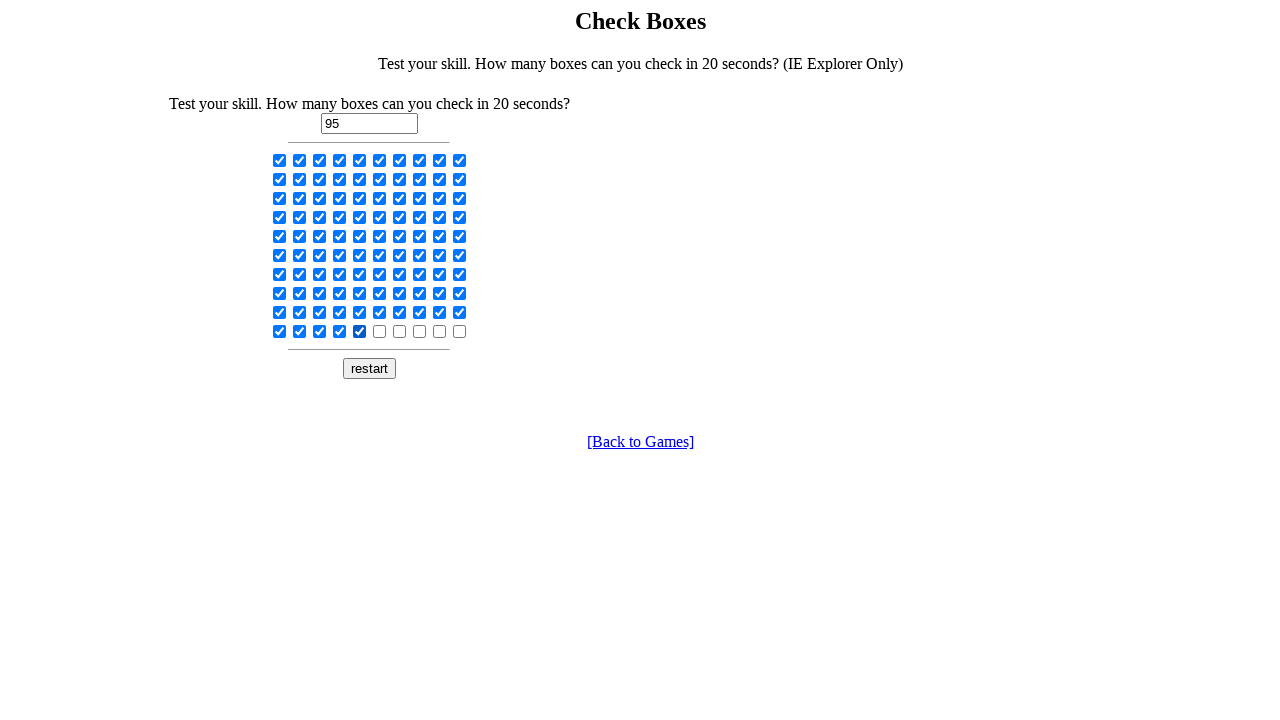

Clicked checkbox 96 of 100 in first loop at (380, 331) on input[type='checkbox'] >> nth=95
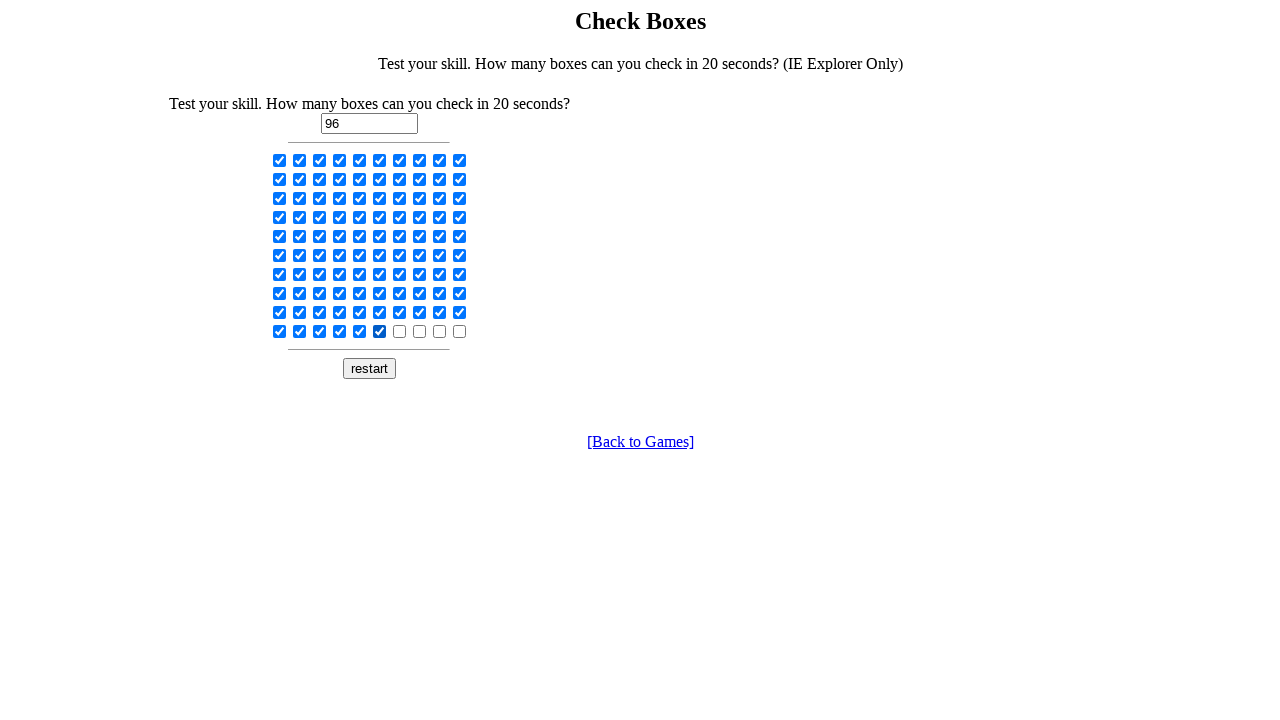

Clicked checkbox 97 of 100 in first loop at (400, 331) on input[type='checkbox'] >> nth=96
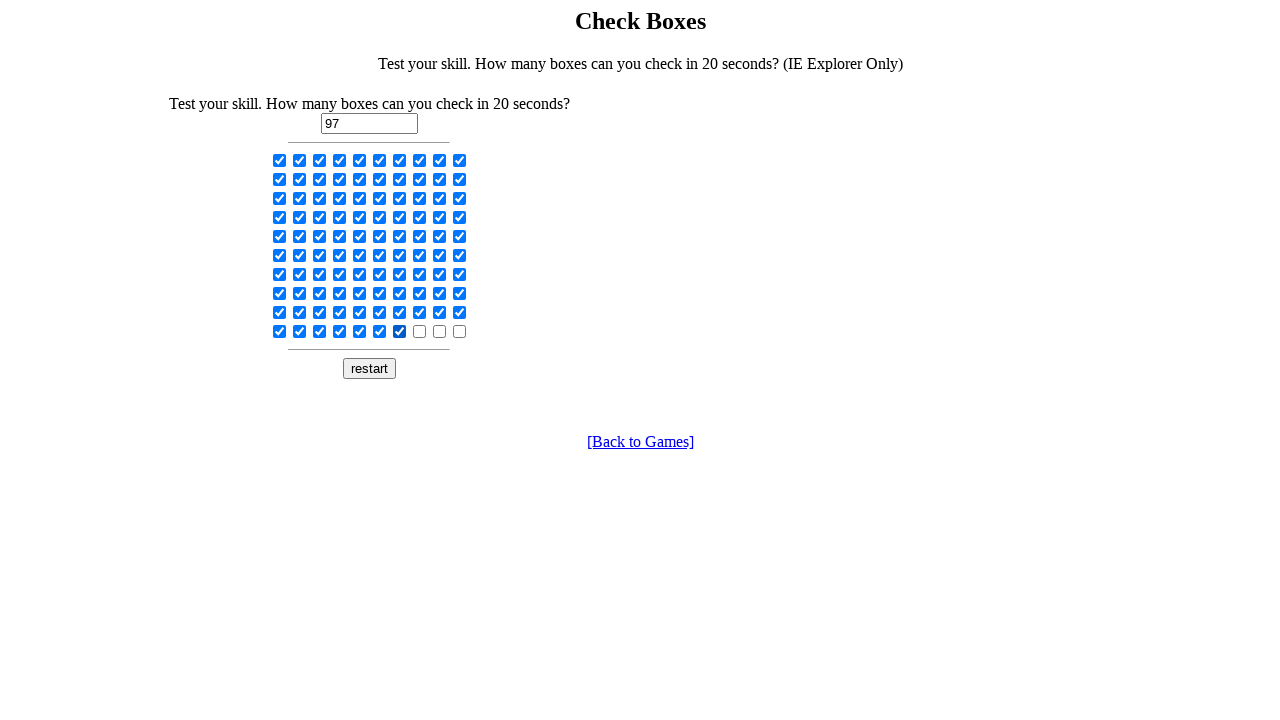

Clicked checkbox 98 of 100 in first loop at (420, 331) on input[type='checkbox'] >> nth=97
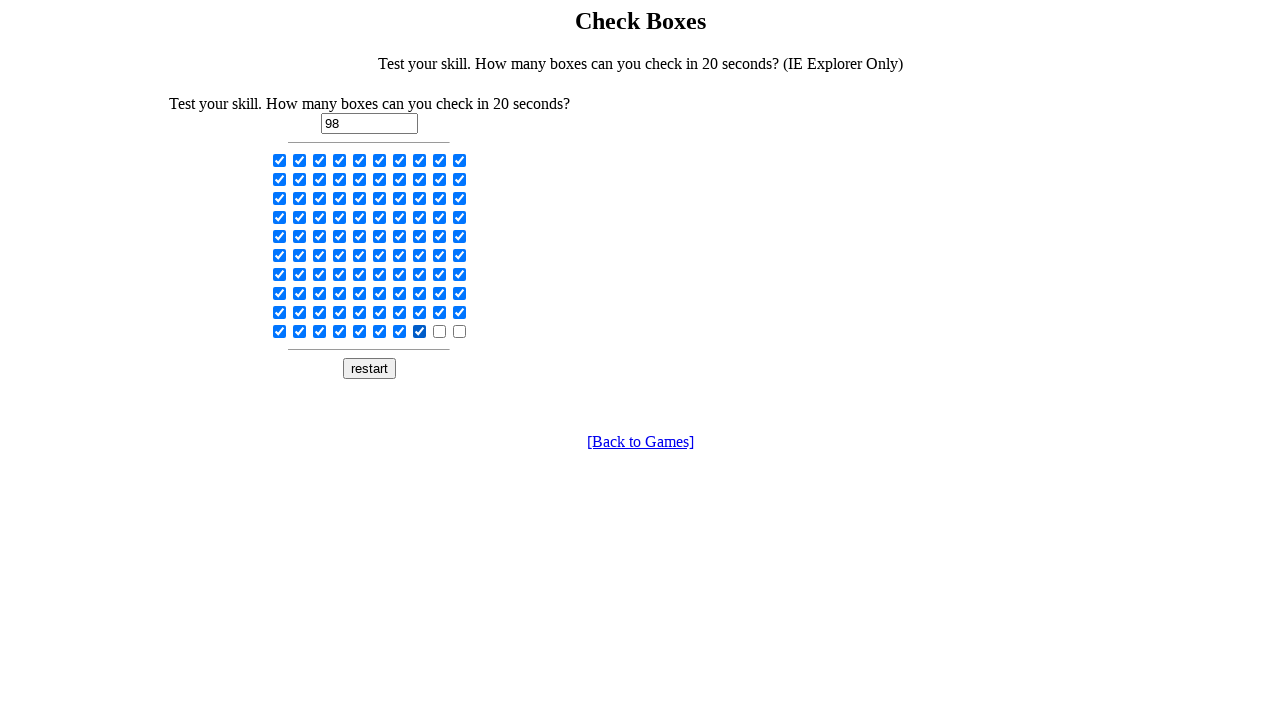

Clicked checkbox 99 of 100 in first loop at (440, 331) on input[type='checkbox'] >> nth=98
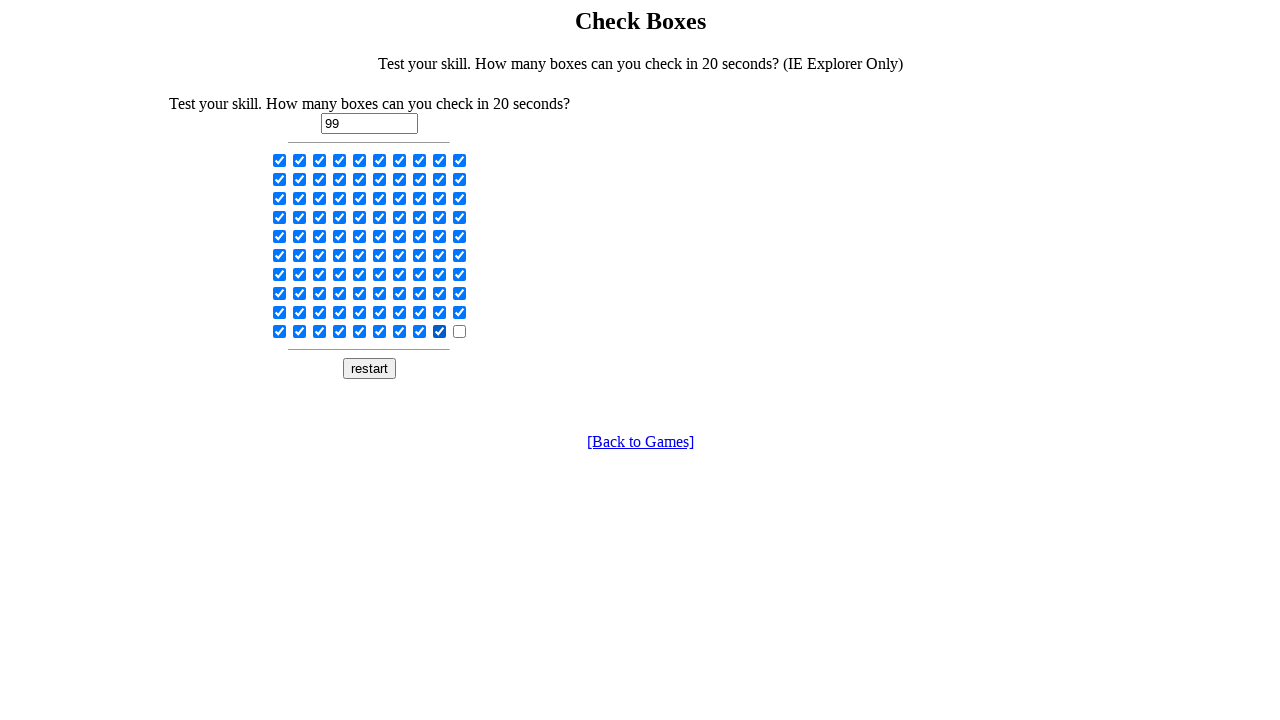

Clicked checkbox 100 of 100 in first loop at (460, 331) on input[type='checkbox'] >> nth=99
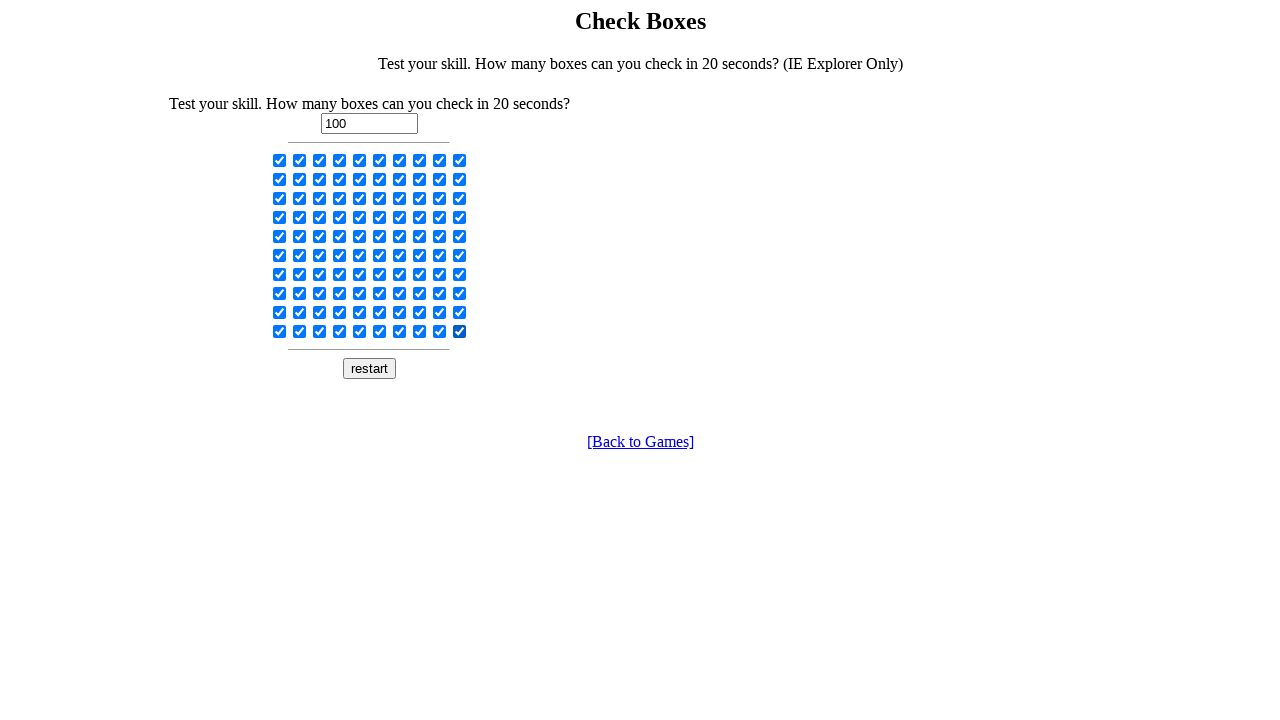

Toggled even-indexed checkbox 0 in second loop at (280, 160) on input[type='checkbox'] >> nth=0
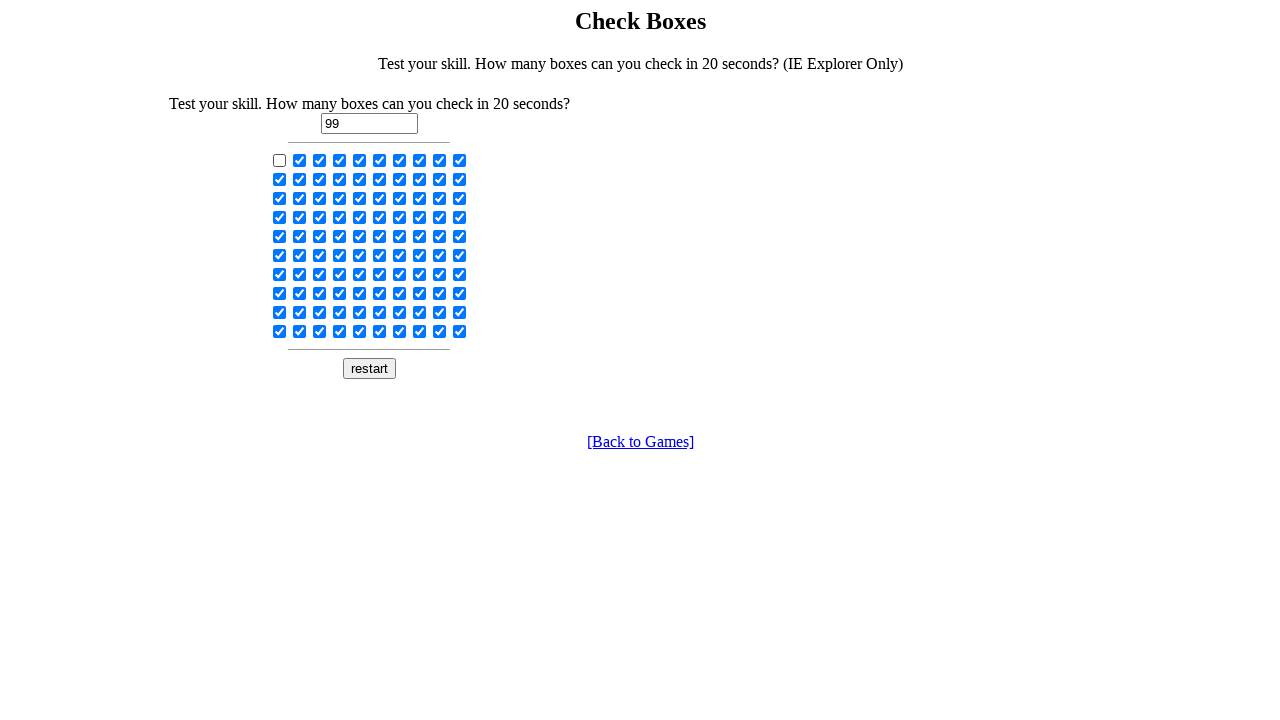

Toggled even-indexed checkbox 2 in second loop at (320, 160) on input[type='checkbox'] >> nth=2
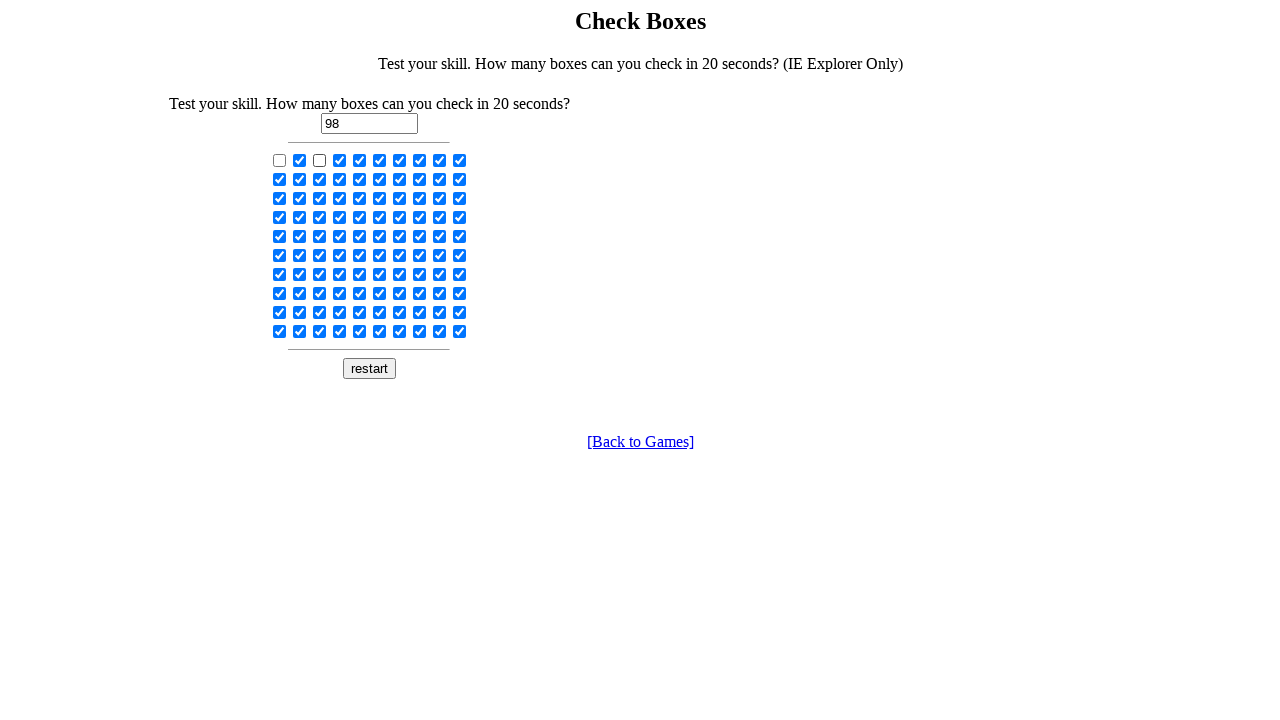

Toggled even-indexed checkbox 4 in second loop at (360, 160) on input[type='checkbox'] >> nth=4
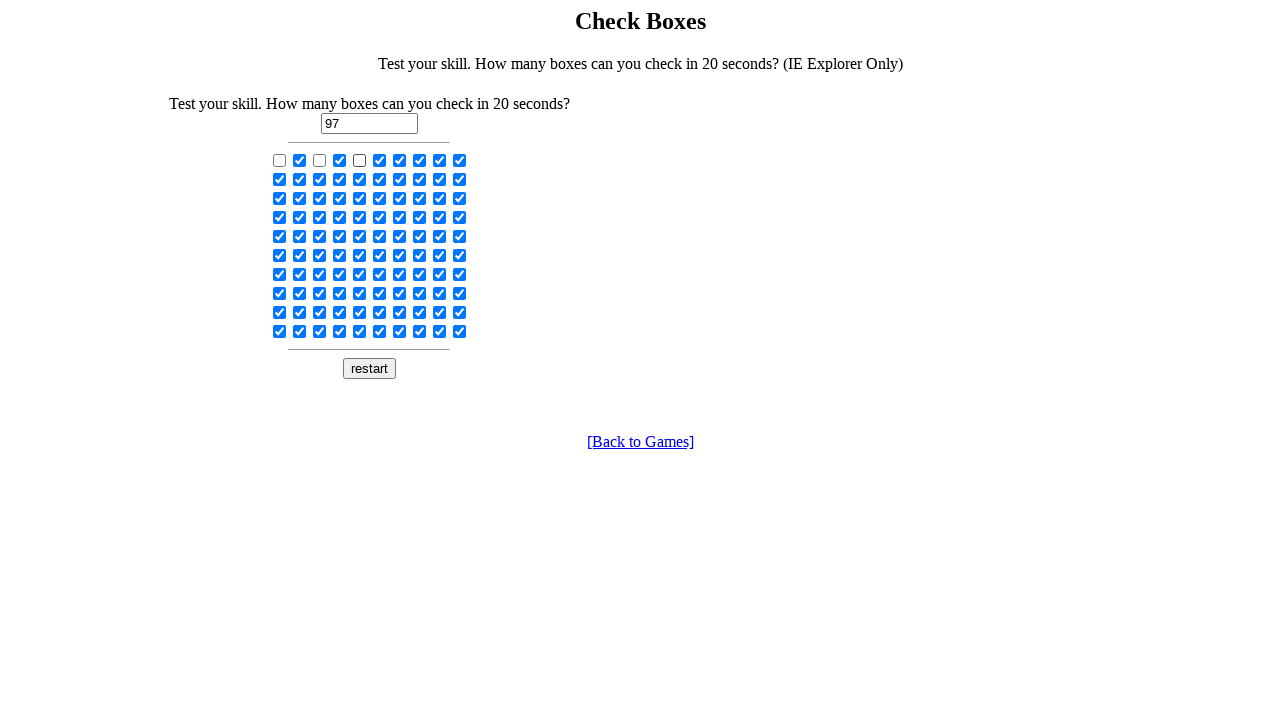

Toggled even-indexed checkbox 6 in second loop at (400, 160) on input[type='checkbox'] >> nth=6
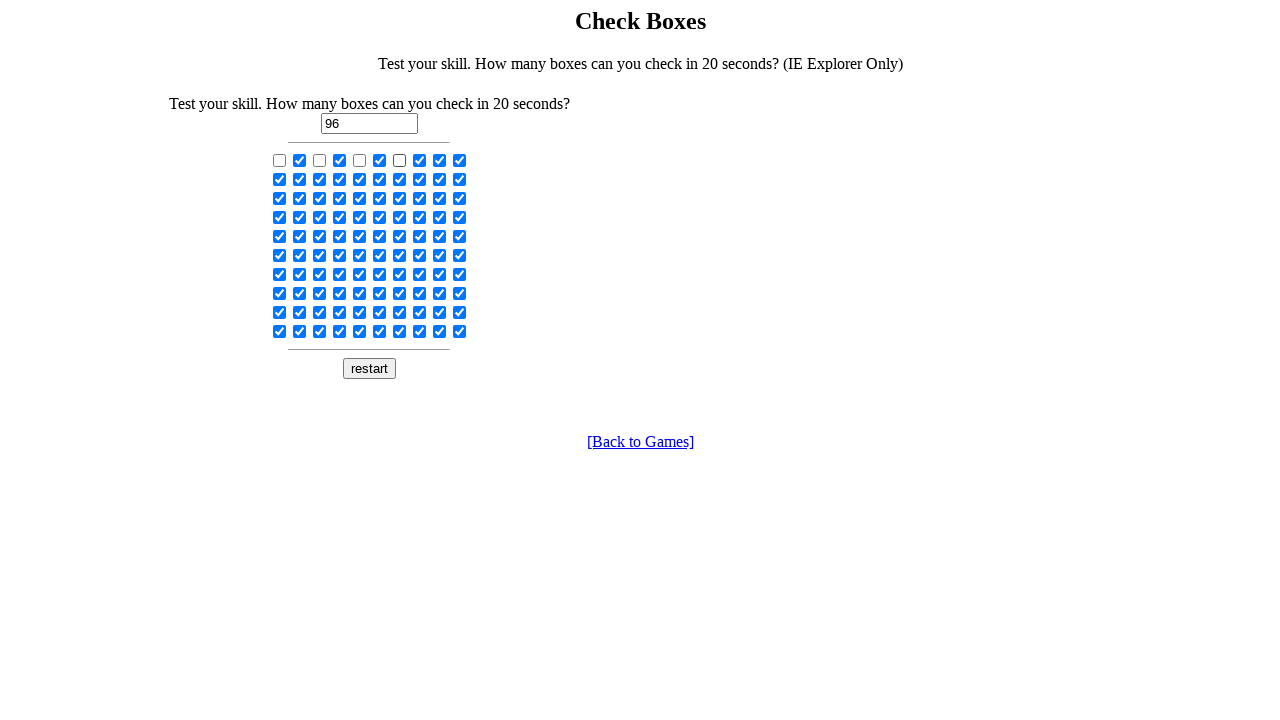

Toggled even-indexed checkbox 8 in second loop at (440, 160) on input[type='checkbox'] >> nth=8
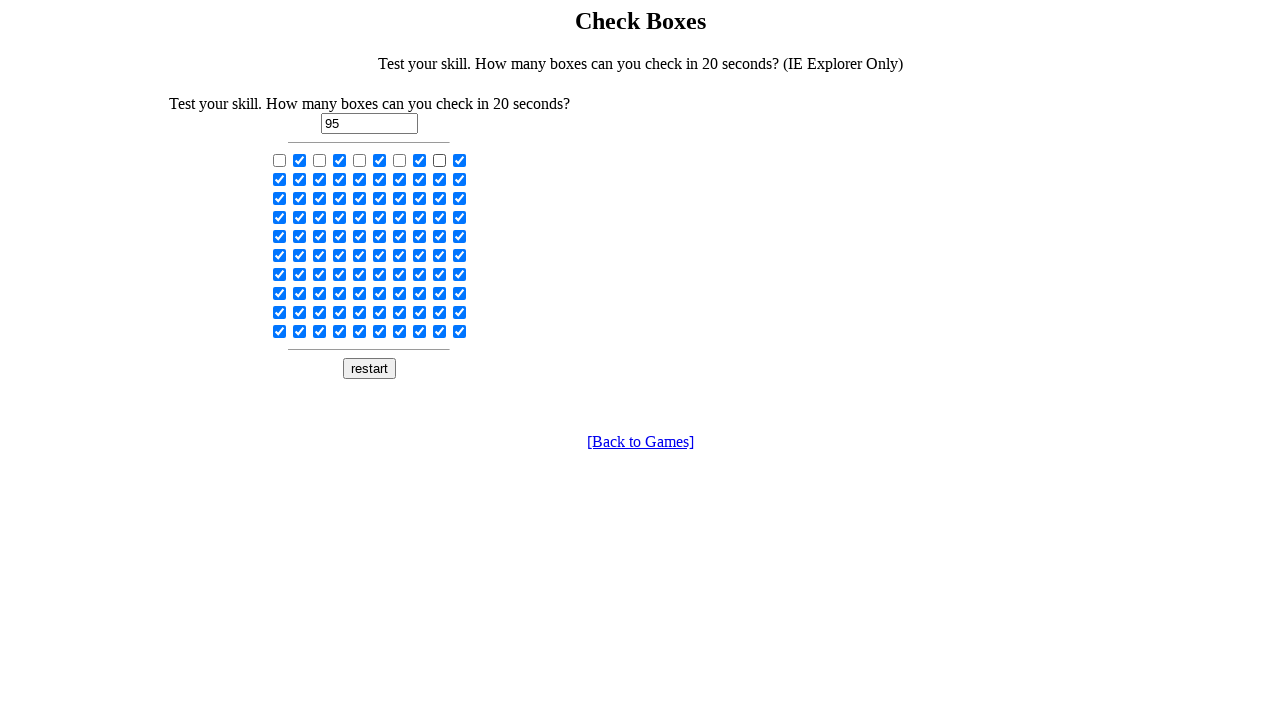

Toggled even-indexed checkbox 10 in second loop at (280, 179) on input[type='checkbox'] >> nth=10
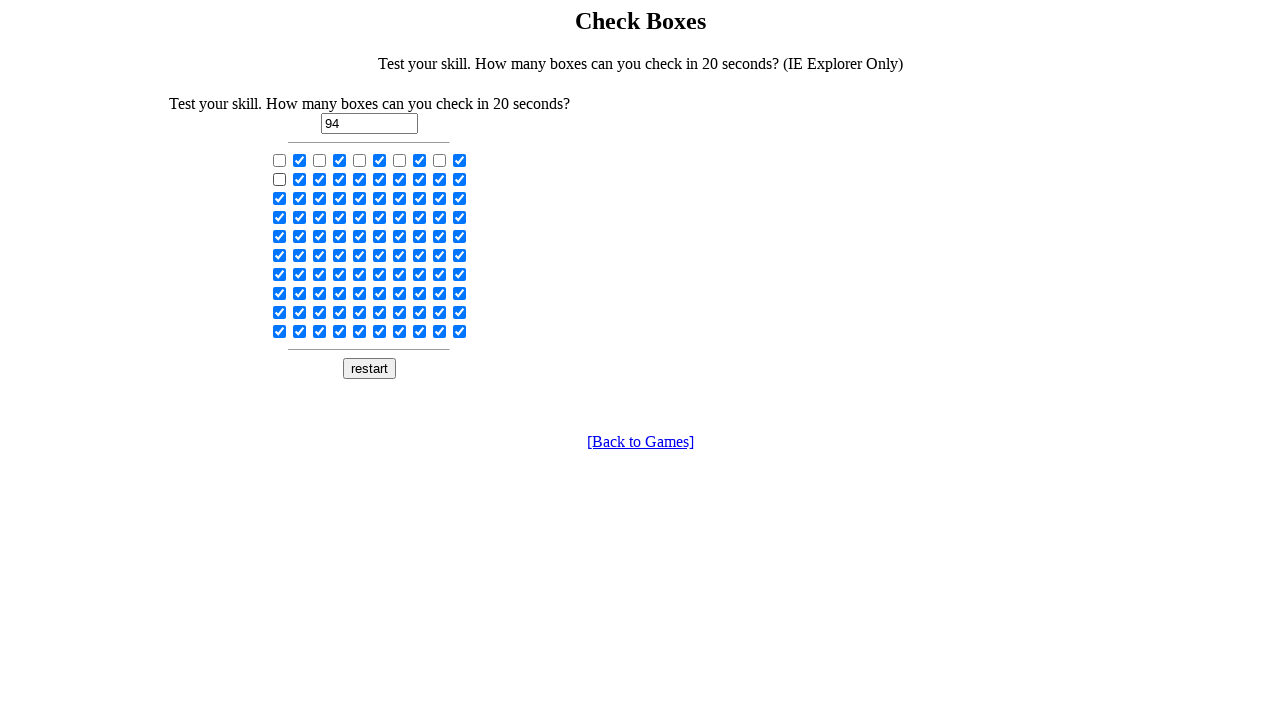

Toggled even-indexed checkbox 12 in second loop at (320, 179) on input[type='checkbox'] >> nth=12
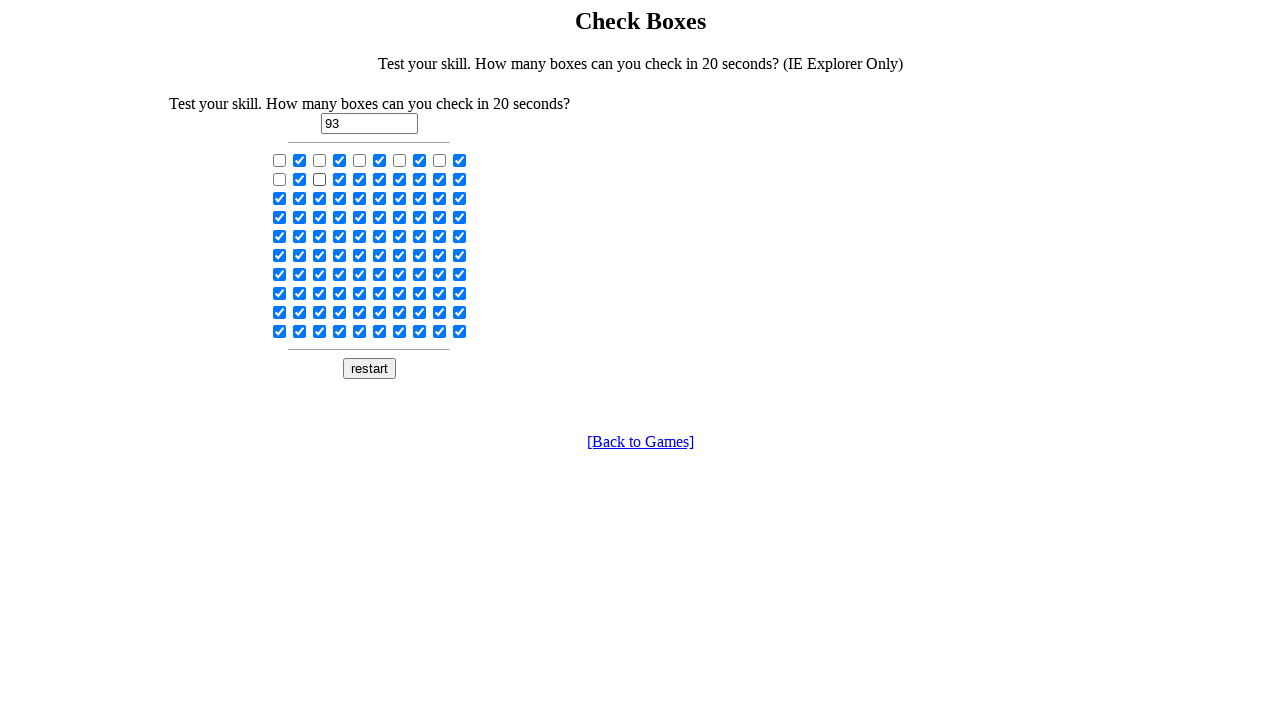

Toggled even-indexed checkbox 14 in second loop at (360, 179) on input[type='checkbox'] >> nth=14
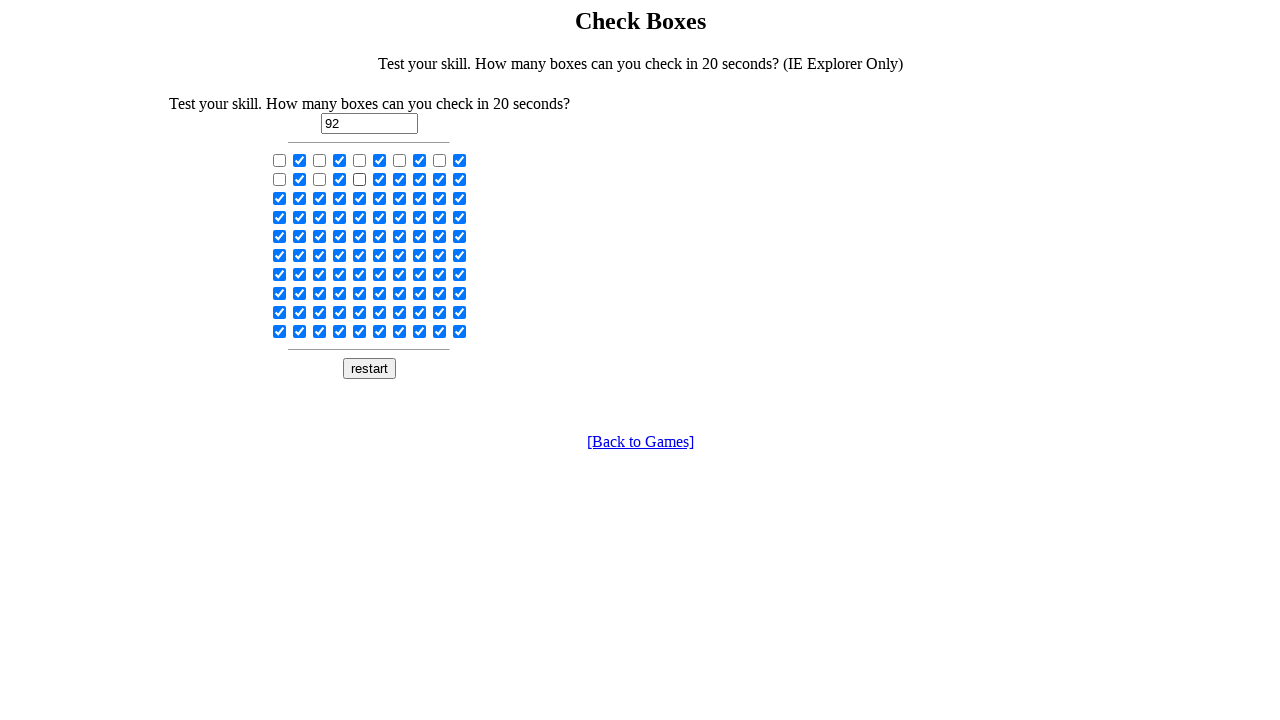

Toggled even-indexed checkbox 16 in second loop at (400, 179) on input[type='checkbox'] >> nth=16
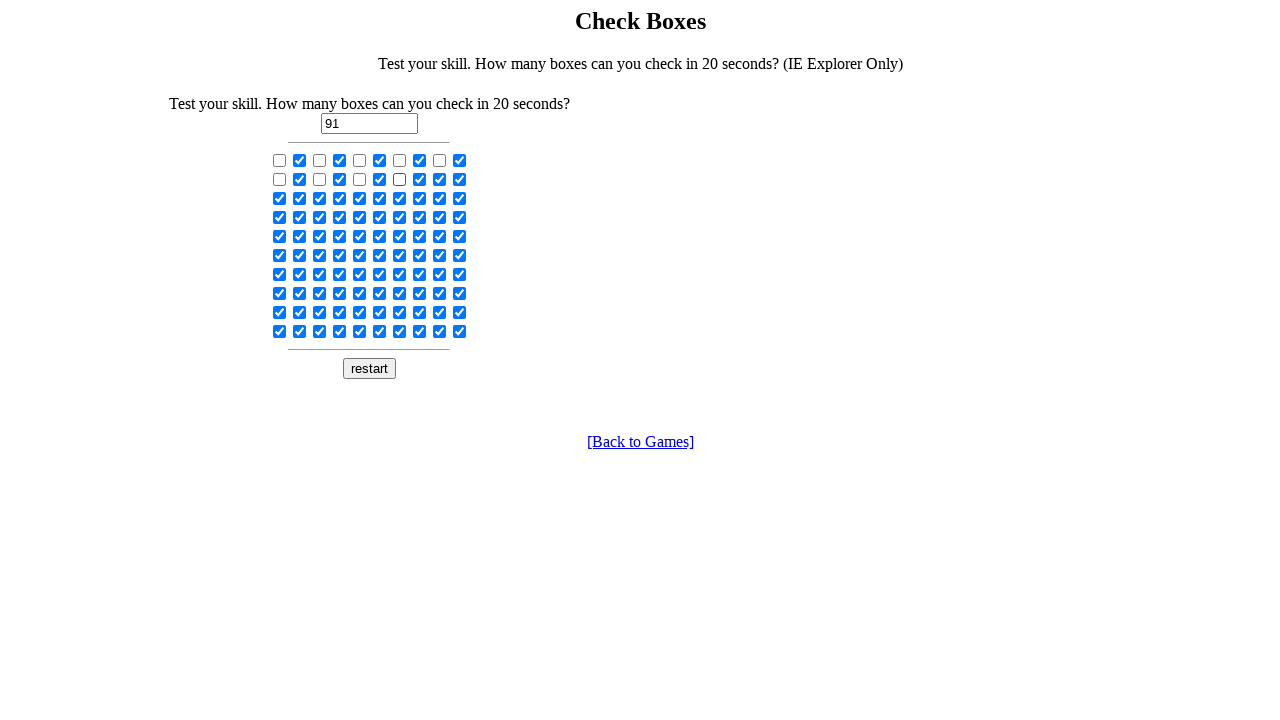

Toggled even-indexed checkbox 18 in second loop at (440, 179) on input[type='checkbox'] >> nth=18
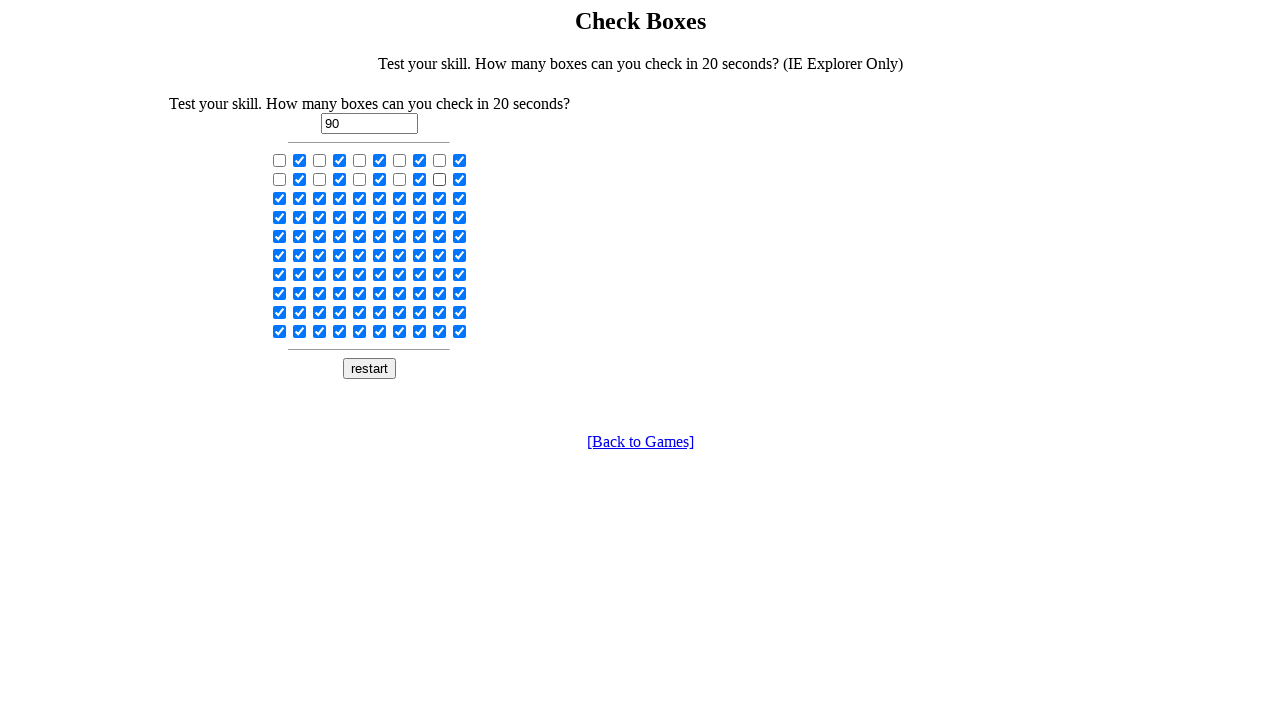

Toggled even-indexed checkbox 20 in second loop at (280, 198) on input[type='checkbox'] >> nth=20
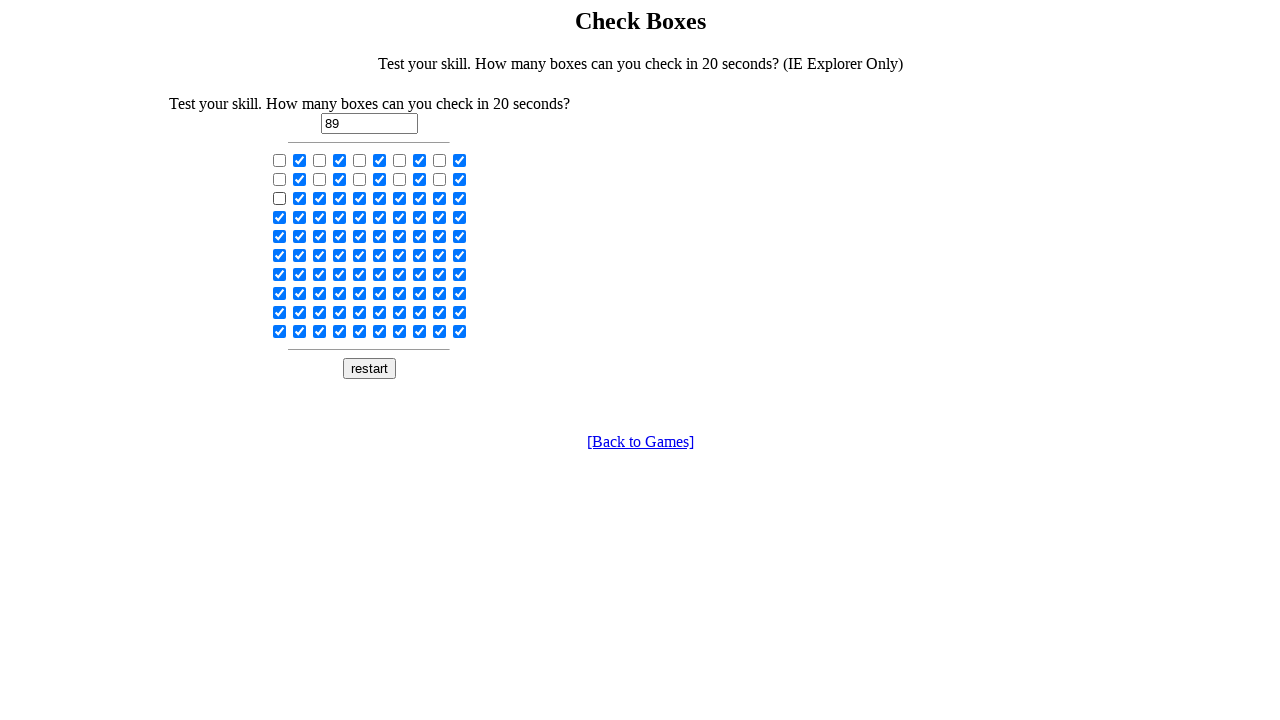

Toggled even-indexed checkbox 22 in second loop at (320, 198) on input[type='checkbox'] >> nth=22
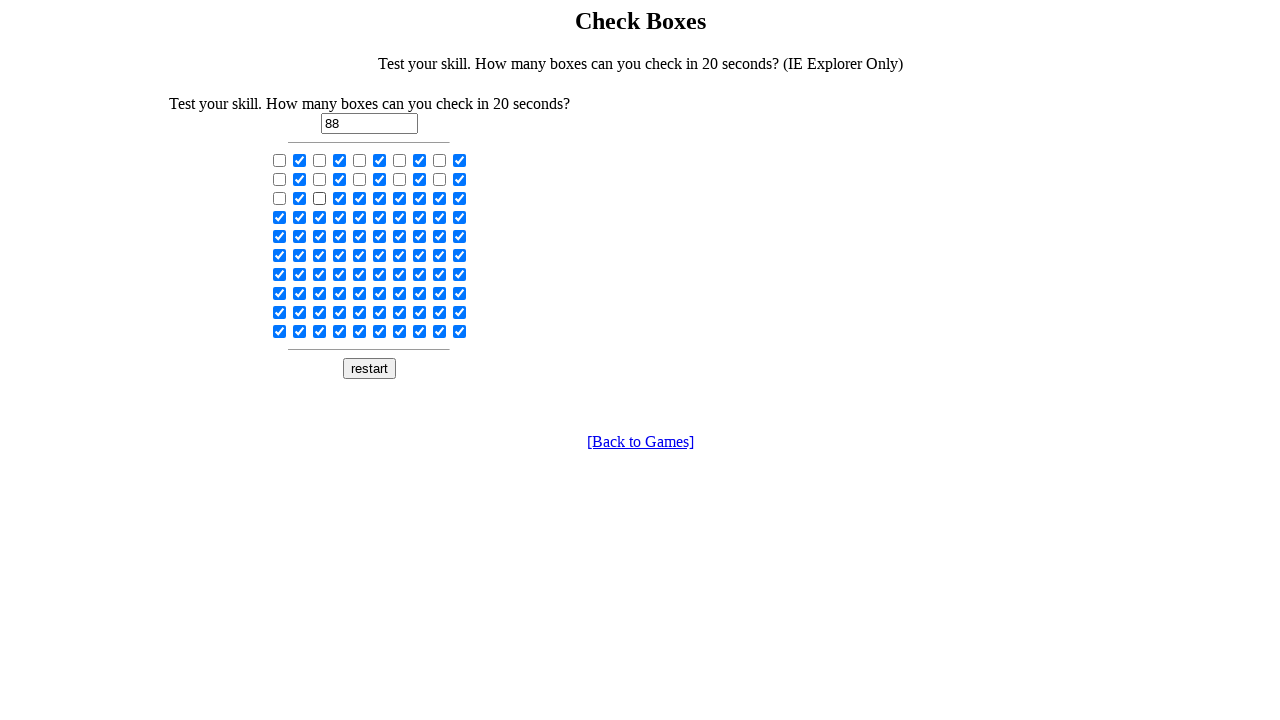

Toggled even-indexed checkbox 24 in second loop at (360, 198) on input[type='checkbox'] >> nth=24
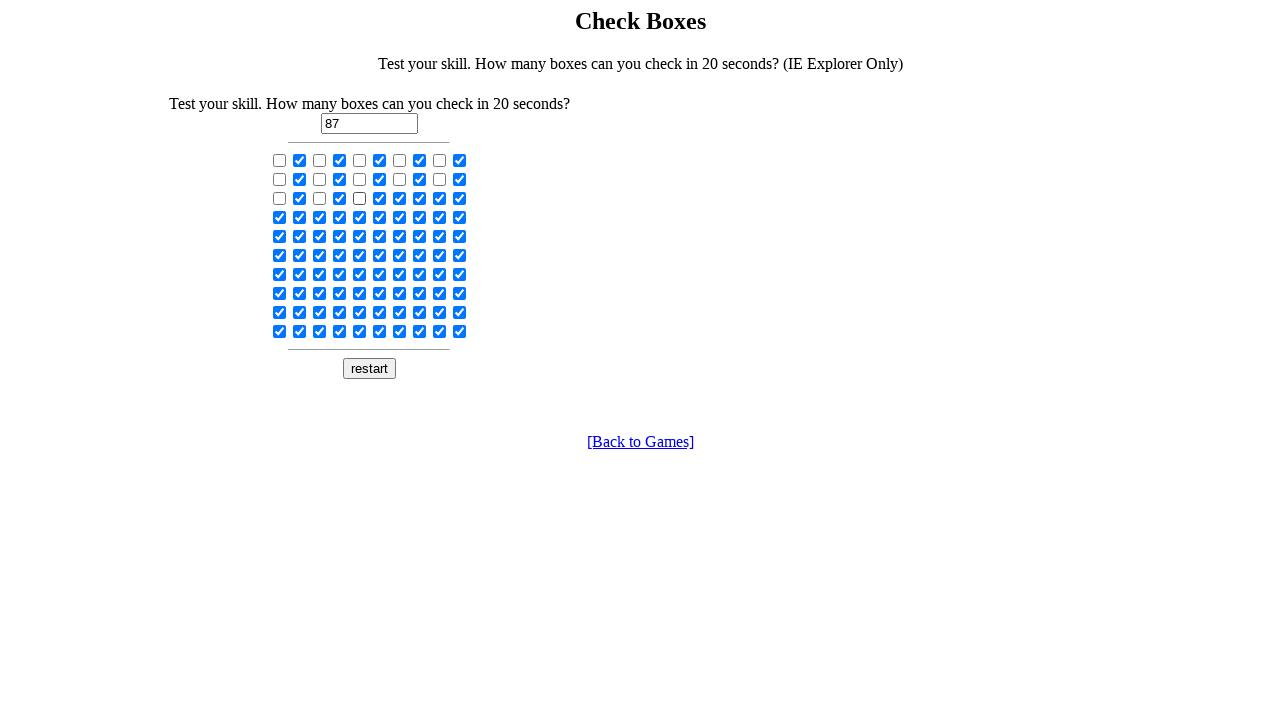

Toggled even-indexed checkbox 26 in second loop at (400, 198) on input[type='checkbox'] >> nth=26
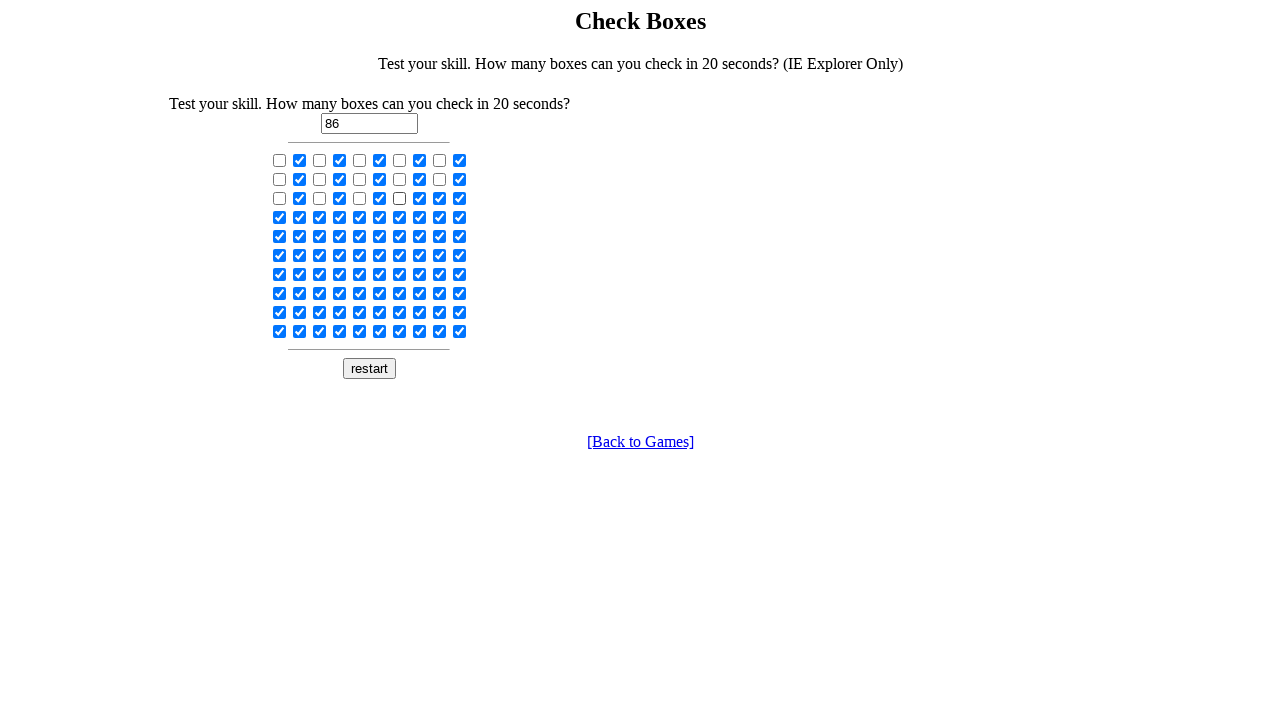

Toggled even-indexed checkbox 28 in second loop at (440, 198) on input[type='checkbox'] >> nth=28
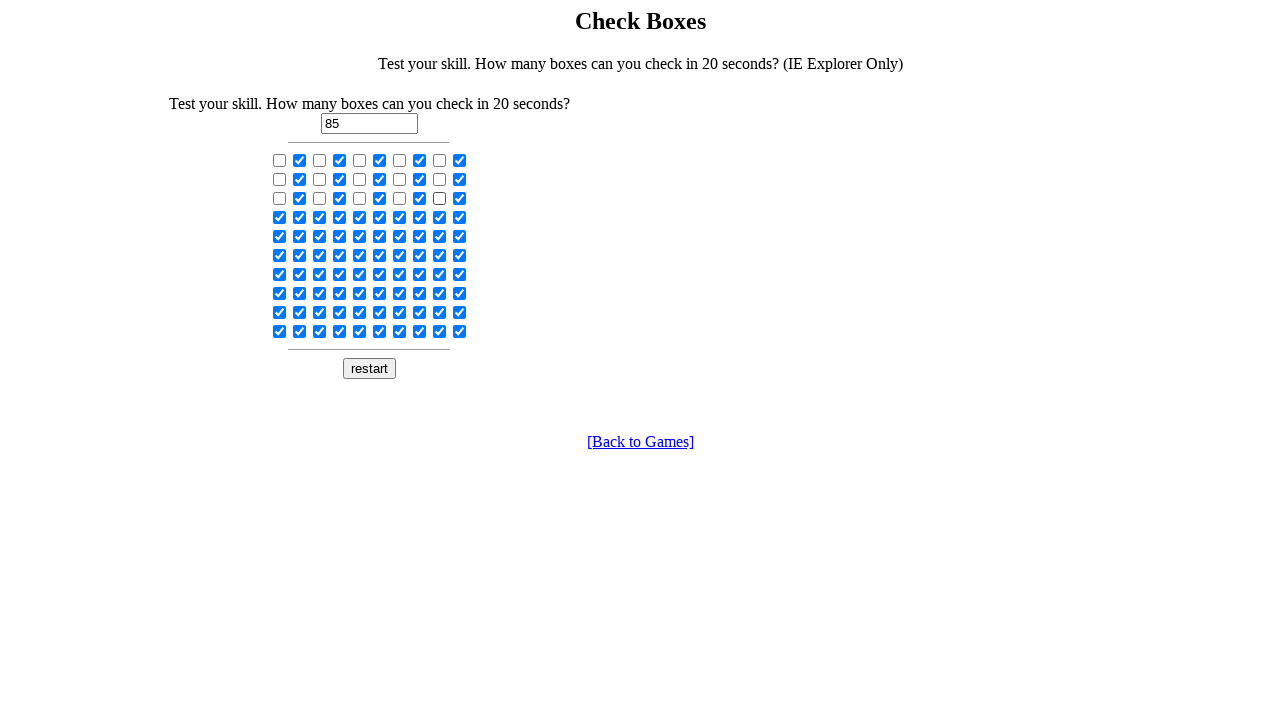

Toggled even-indexed checkbox 30 in second loop at (280, 217) on input[type='checkbox'] >> nth=30
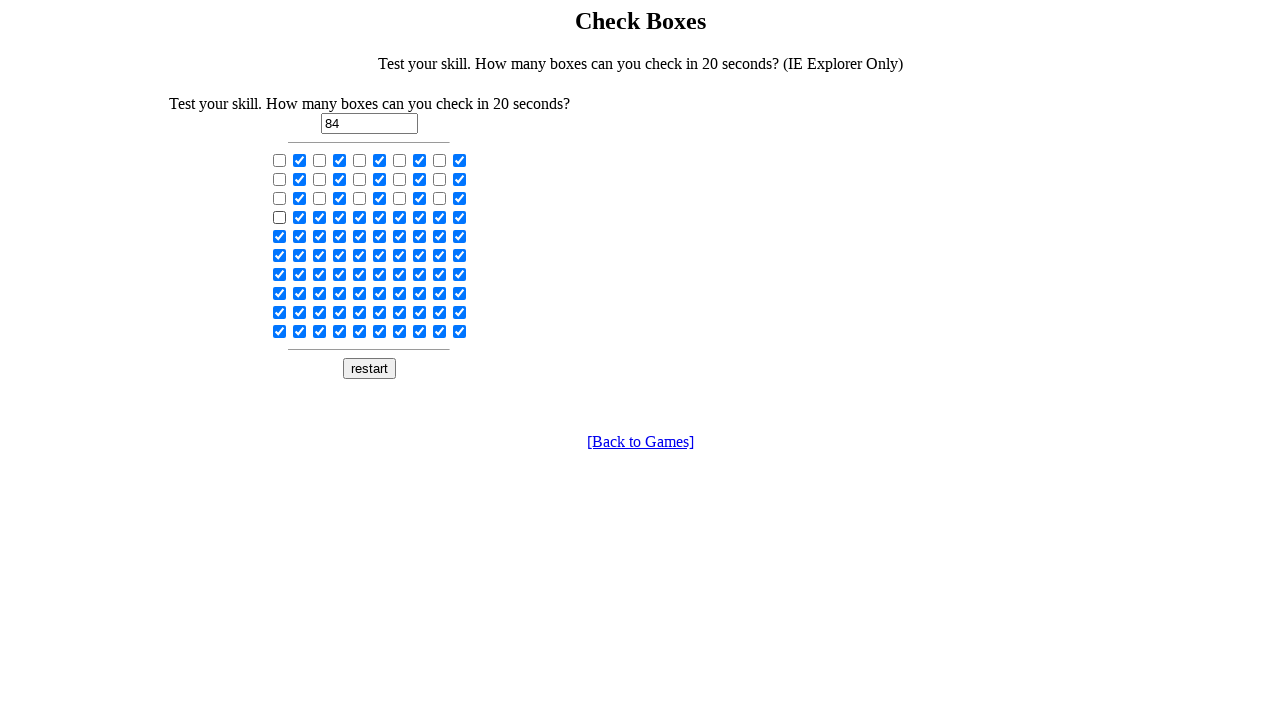

Toggled even-indexed checkbox 32 in second loop at (320, 217) on input[type='checkbox'] >> nth=32
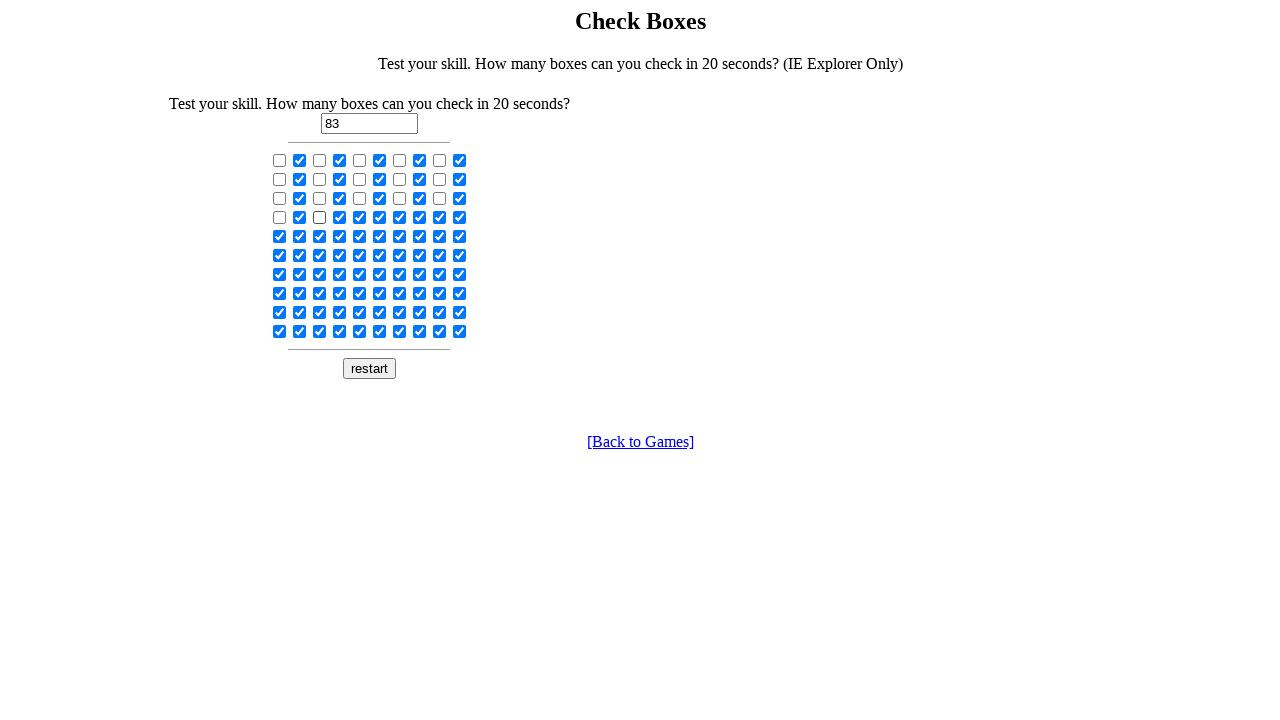

Toggled even-indexed checkbox 34 in second loop at (360, 217) on input[type='checkbox'] >> nth=34
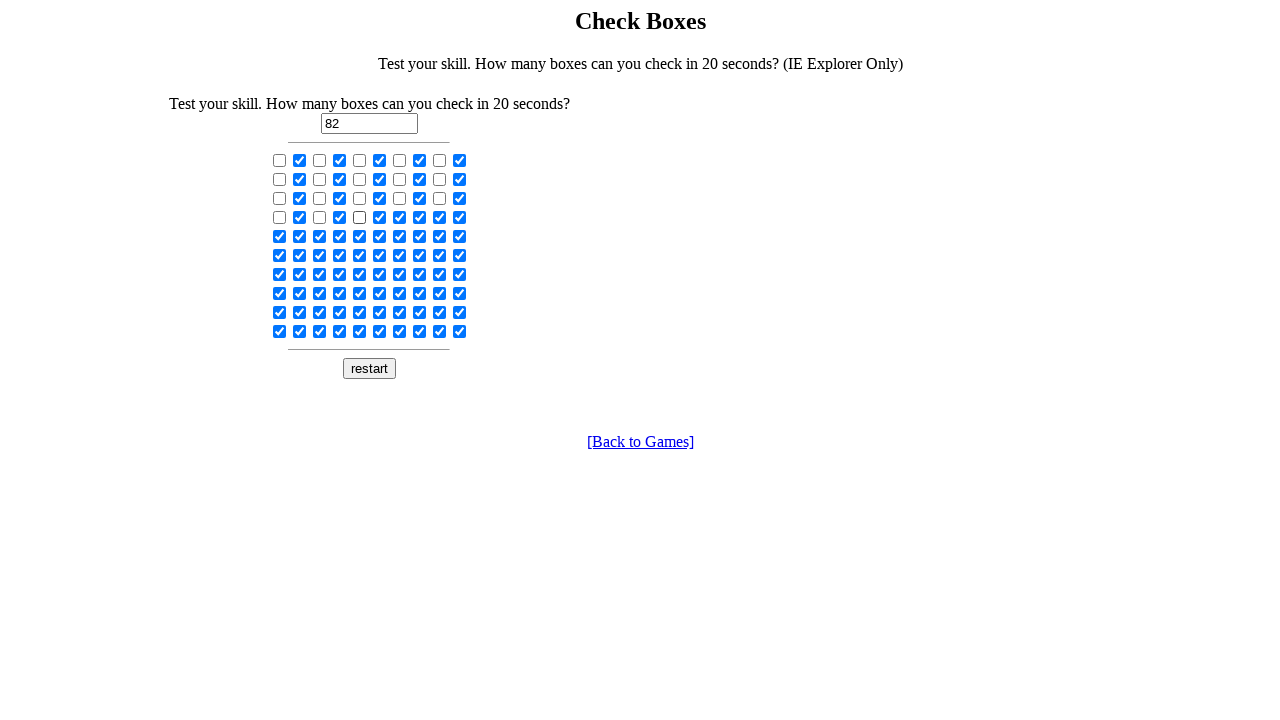

Toggled even-indexed checkbox 36 in second loop at (400, 217) on input[type='checkbox'] >> nth=36
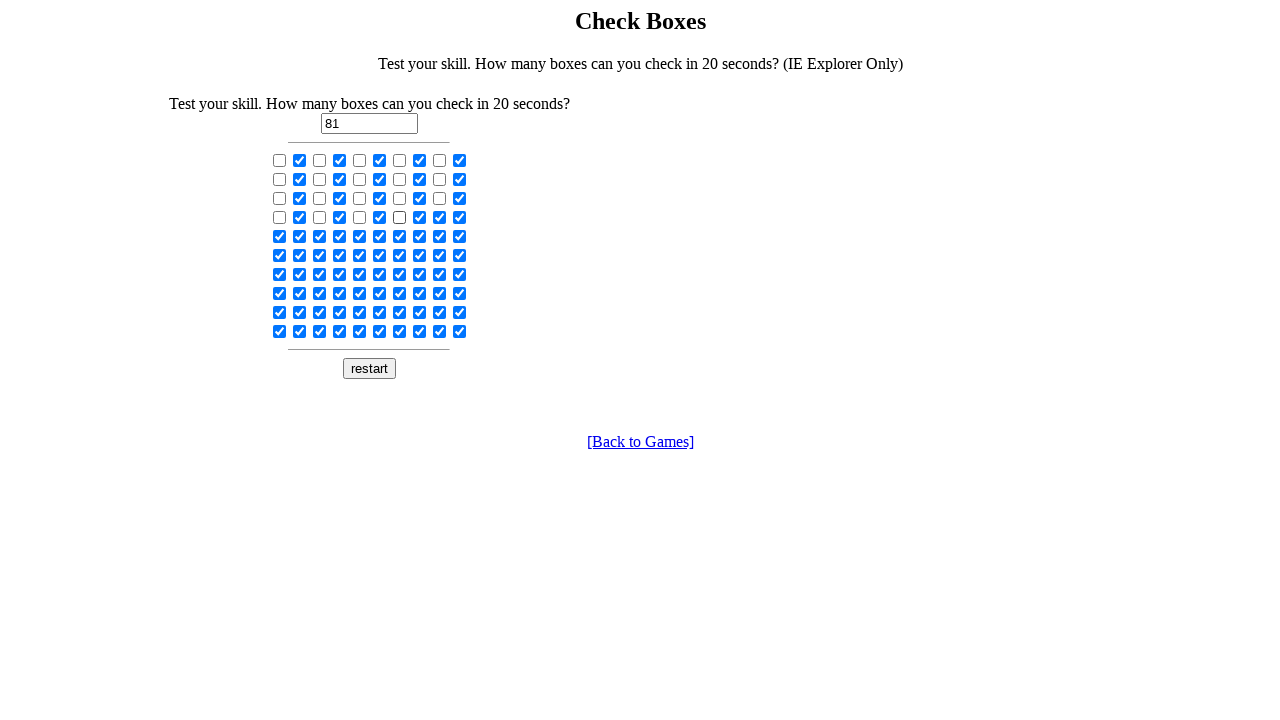

Toggled even-indexed checkbox 38 in second loop at (440, 217) on input[type='checkbox'] >> nth=38
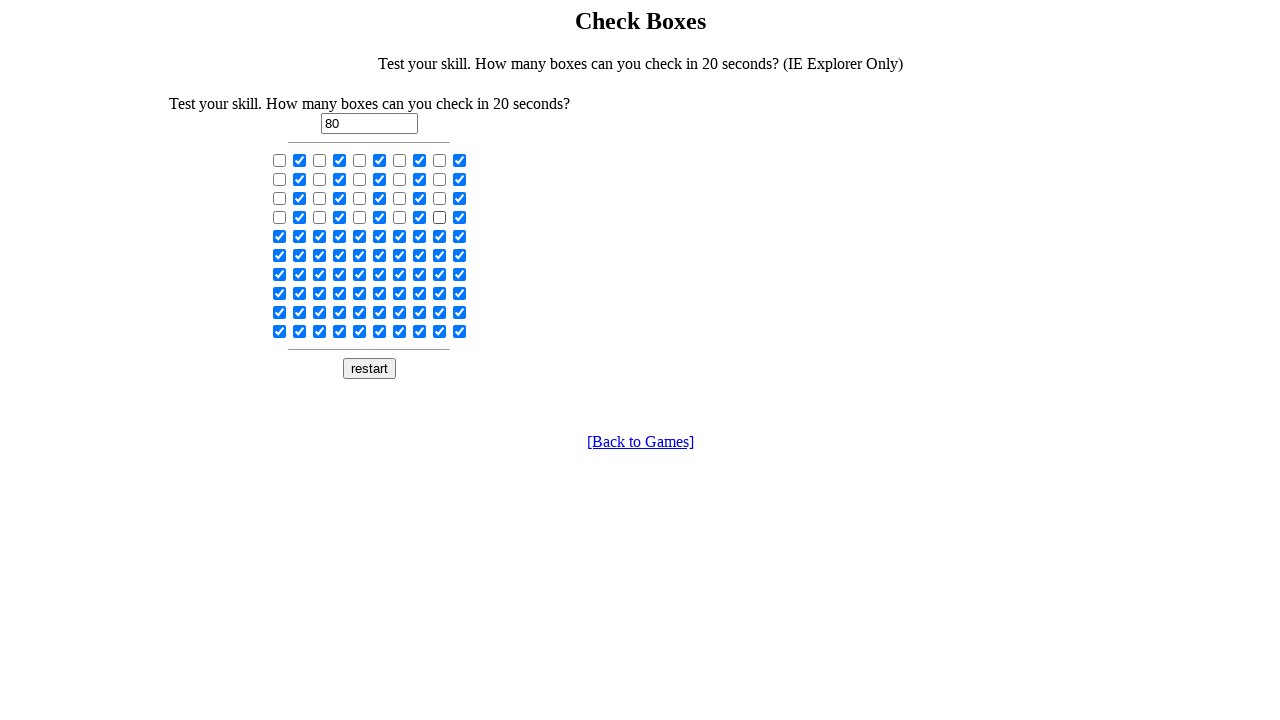

Toggled even-indexed checkbox 40 in second loop at (280, 236) on input[type='checkbox'] >> nth=40
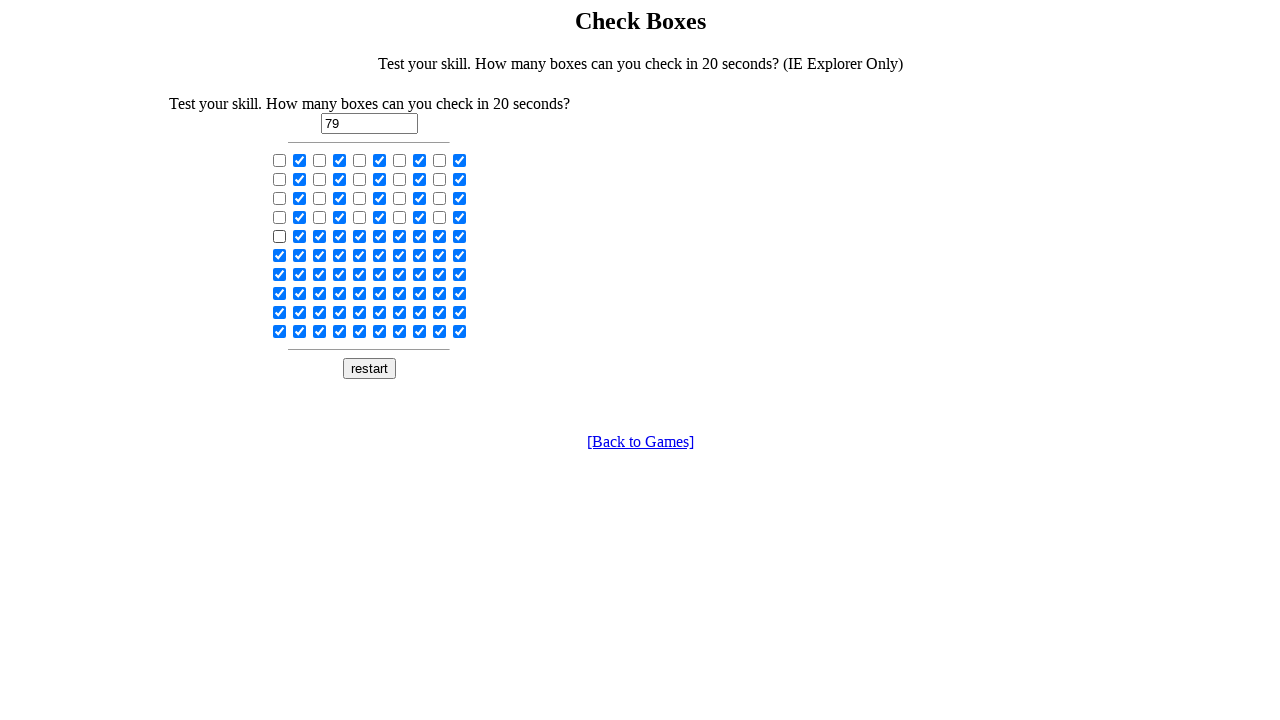

Toggled even-indexed checkbox 42 in second loop at (320, 236) on input[type='checkbox'] >> nth=42
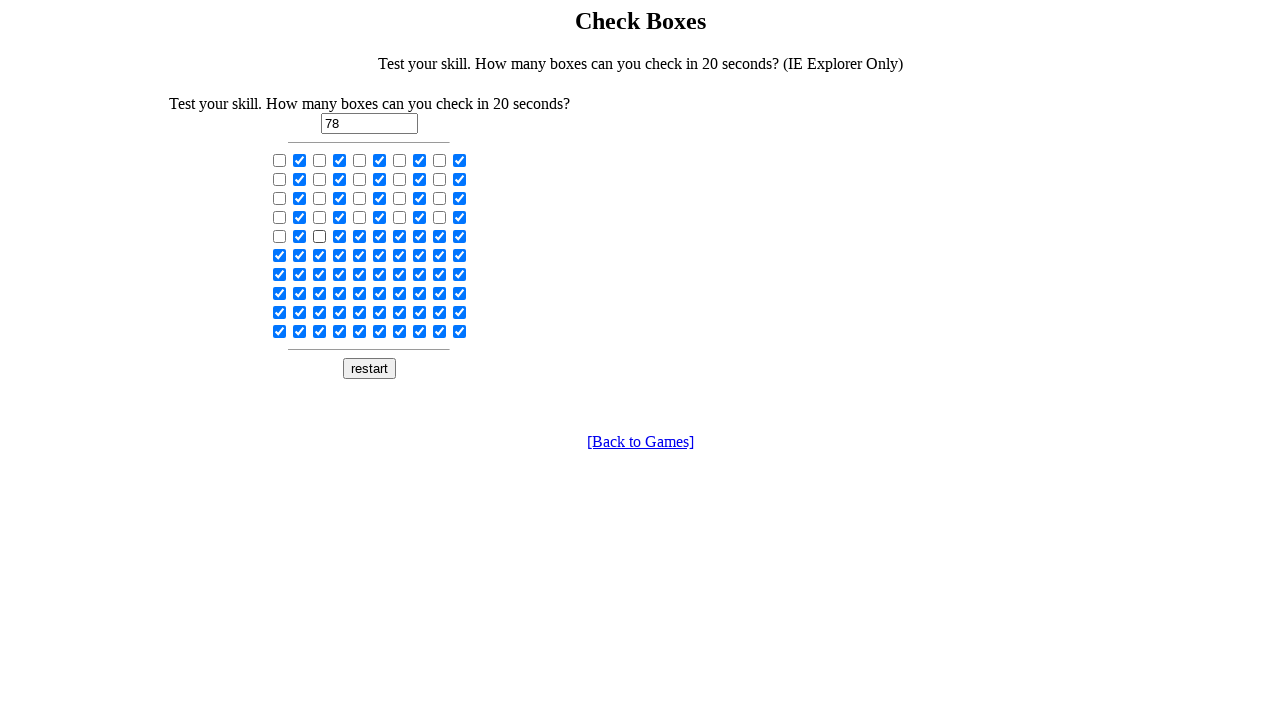

Toggled even-indexed checkbox 44 in second loop at (360, 236) on input[type='checkbox'] >> nth=44
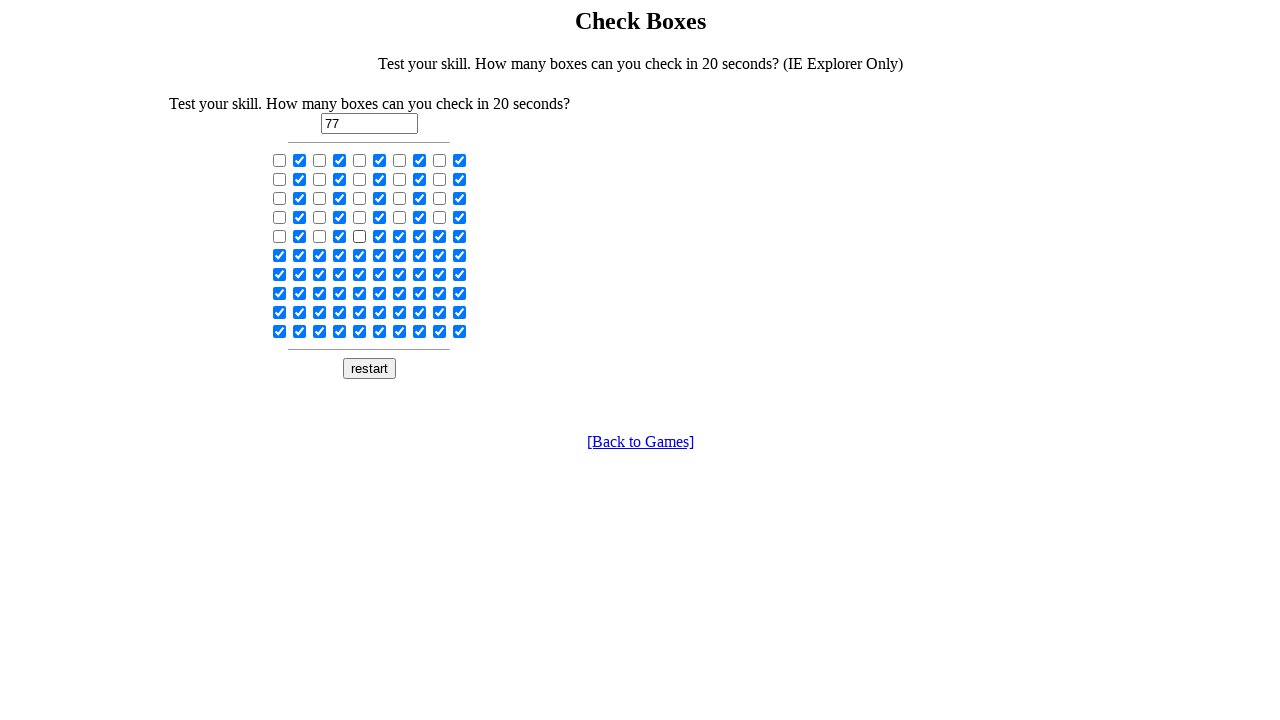

Toggled even-indexed checkbox 46 in second loop at (400, 236) on input[type='checkbox'] >> nth=46
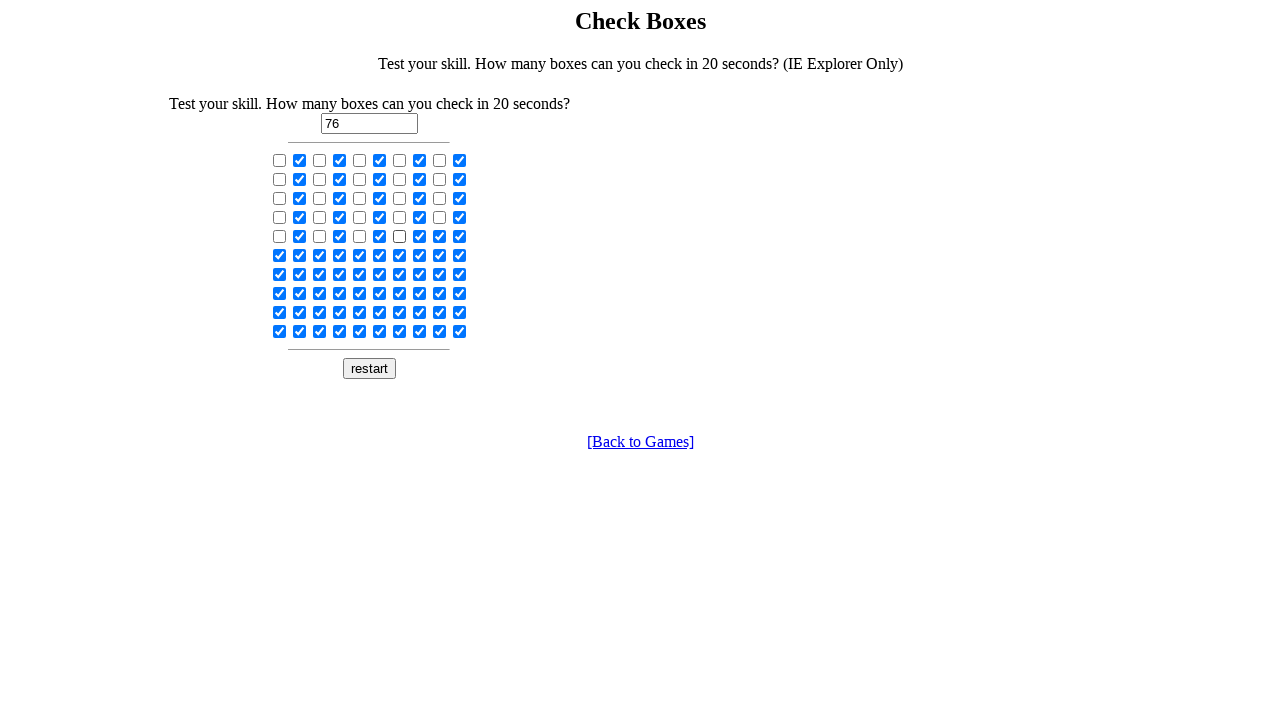

Toggled even-indexed checkbox 48 in second loop at (440, 236) on input[type='checkbox'] >> nth=48
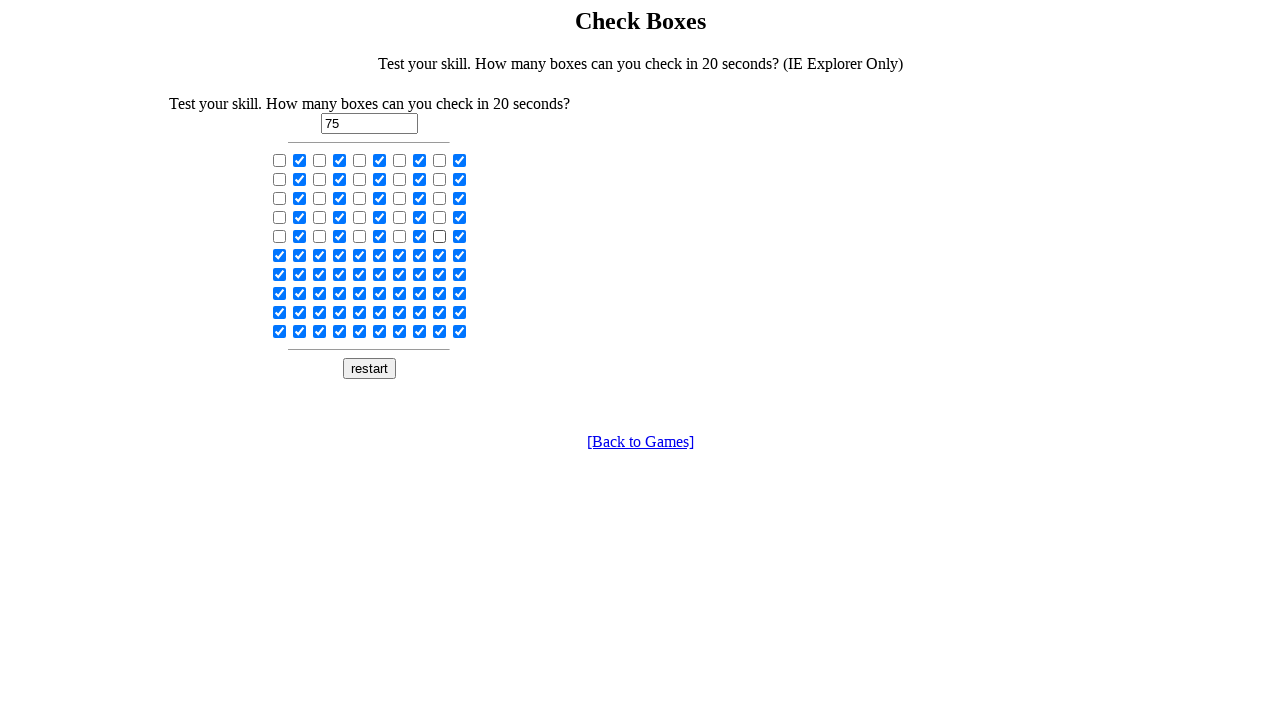

Toggled even-indexed checkbox 50 in second loop at (280, 255) on input[type='checkbox'] >> nth=50
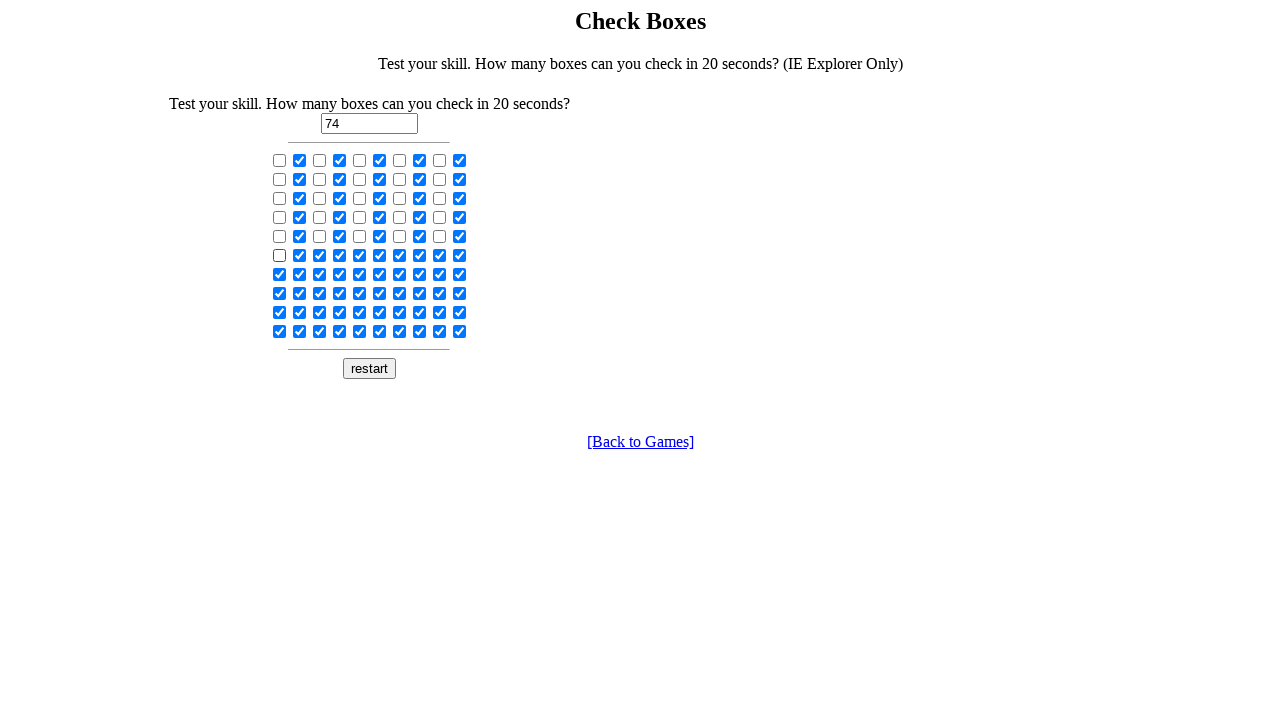

Toggled even-indexed checkbox 52 in second loop at (320, 255) on input[type='checkbox'] >> nth=52
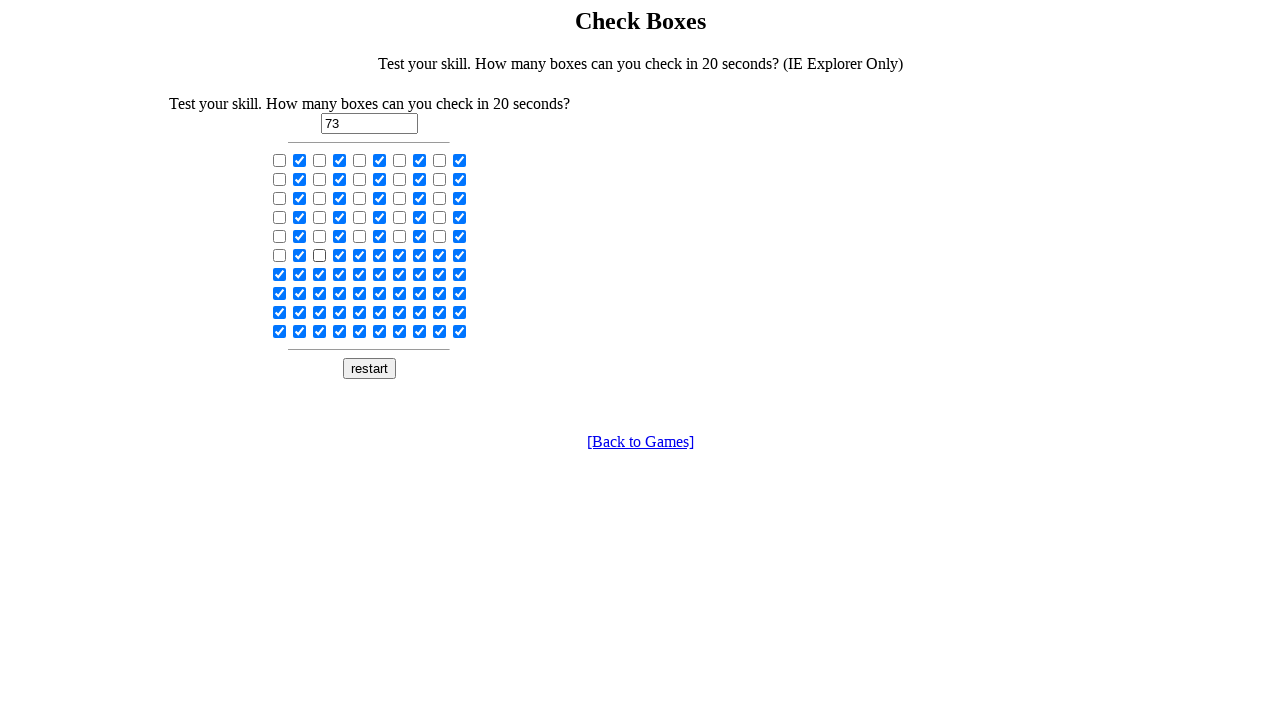

Toggled even-indexed checkbox 54 in second loop at (360, 255) on input[type='checkbox'] >> nth=54
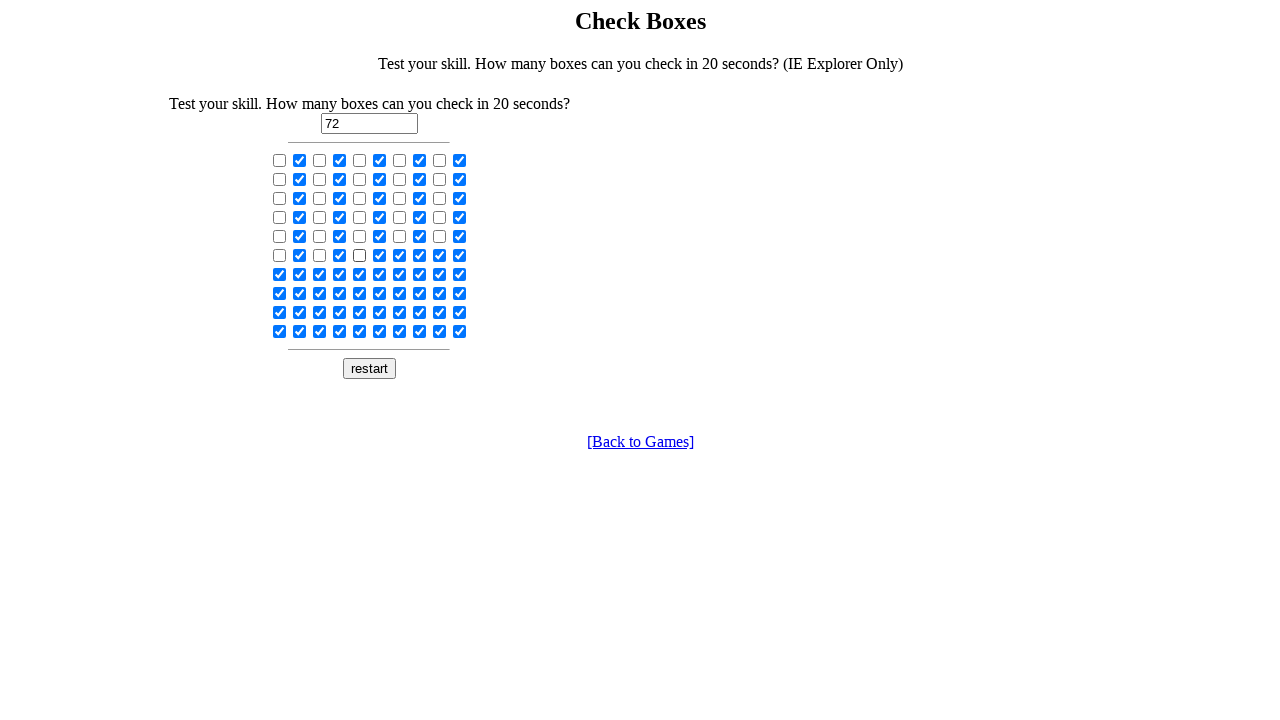

Toggled even-indexed checkbox 56 in second loop at (400, 255) on input[type='checkbox'] >> nth=56
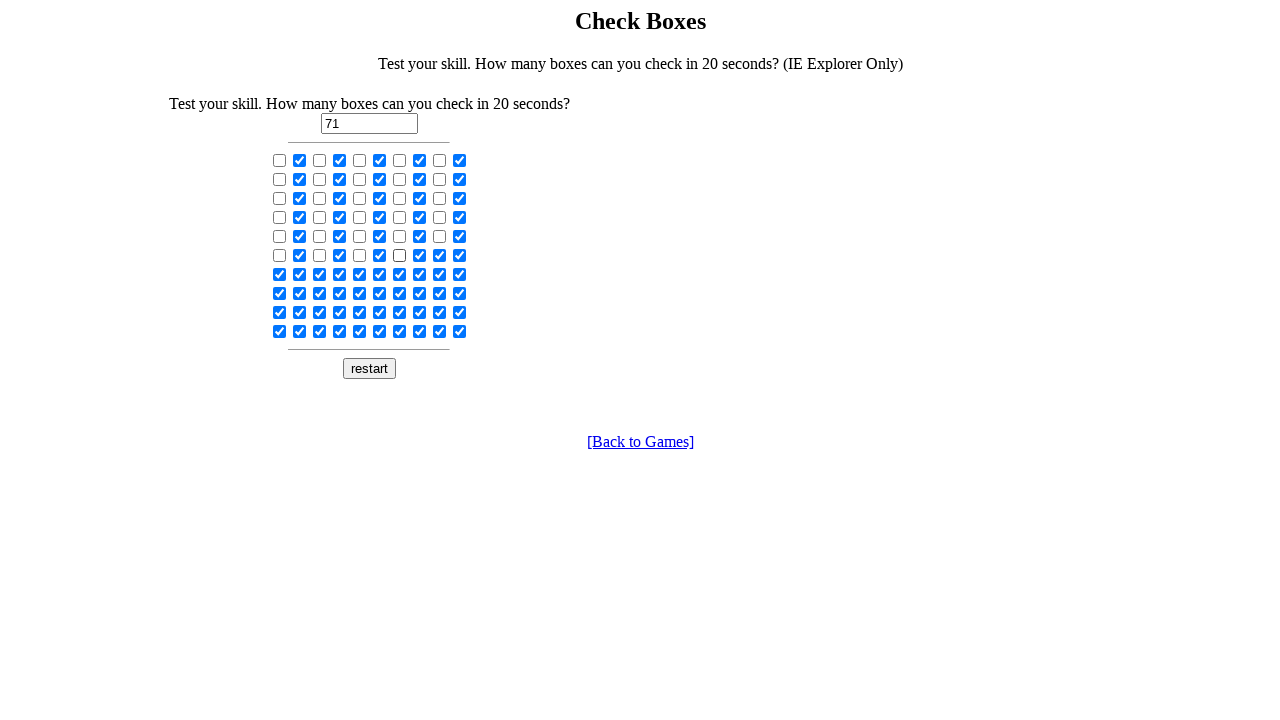

Toggled even-indexed checkbox 58 in second loop at (440, 255) on input[type='checkbox'] >> nth=58
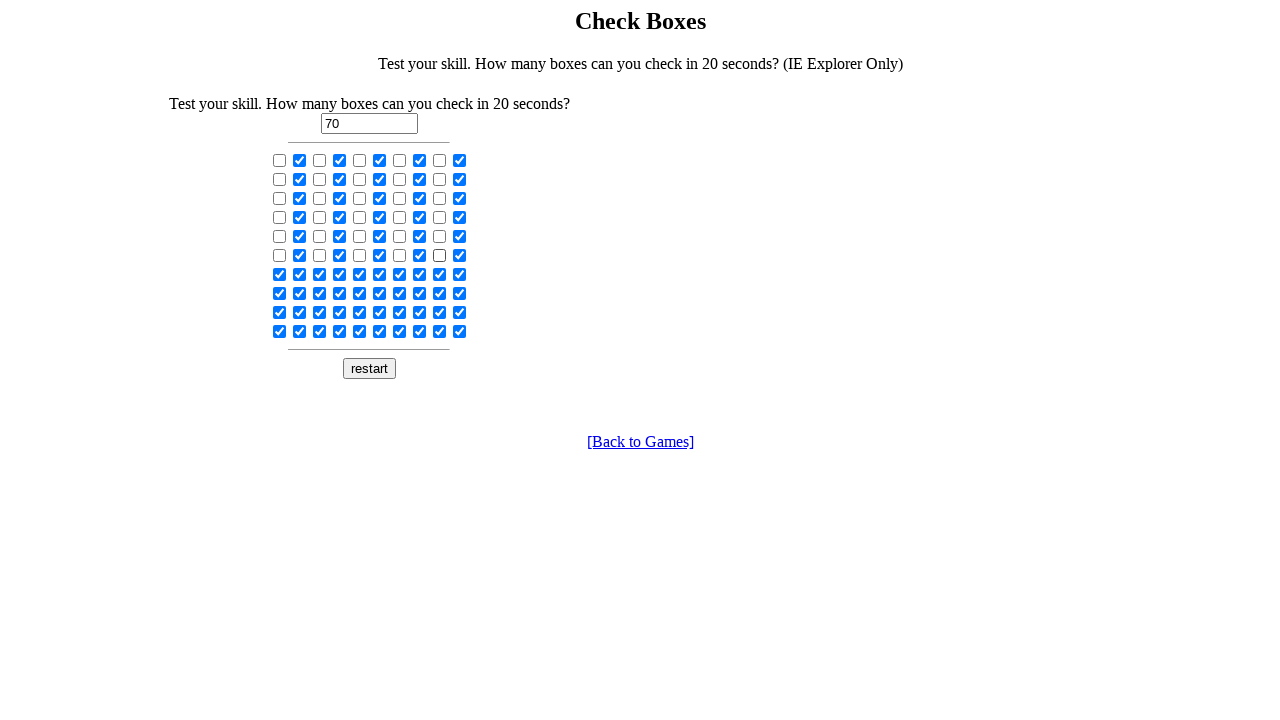

Toggled even-indexed checkbox 60 in second loop at (280, 274) on input[type='checkbox'] >> nth=60
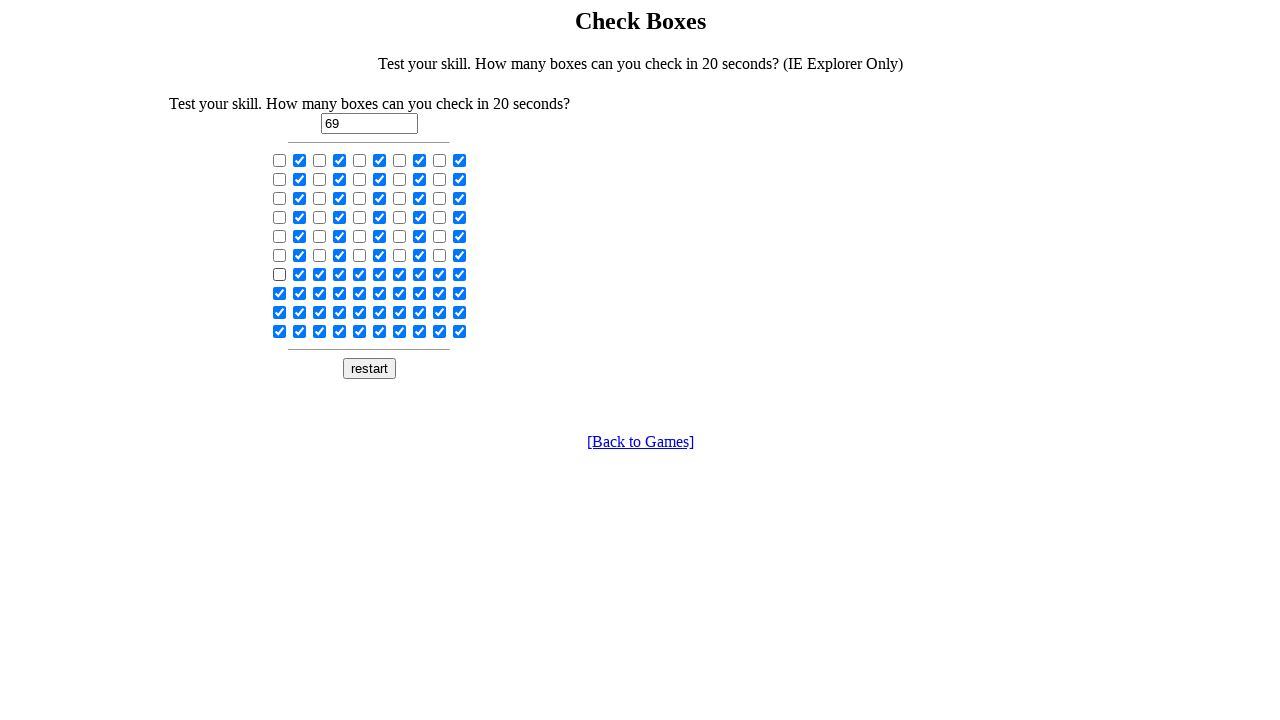

Toggled even-indexed checkbox 62 in second loop at (320, 274) on input[type='checkbox'] >> nth=62
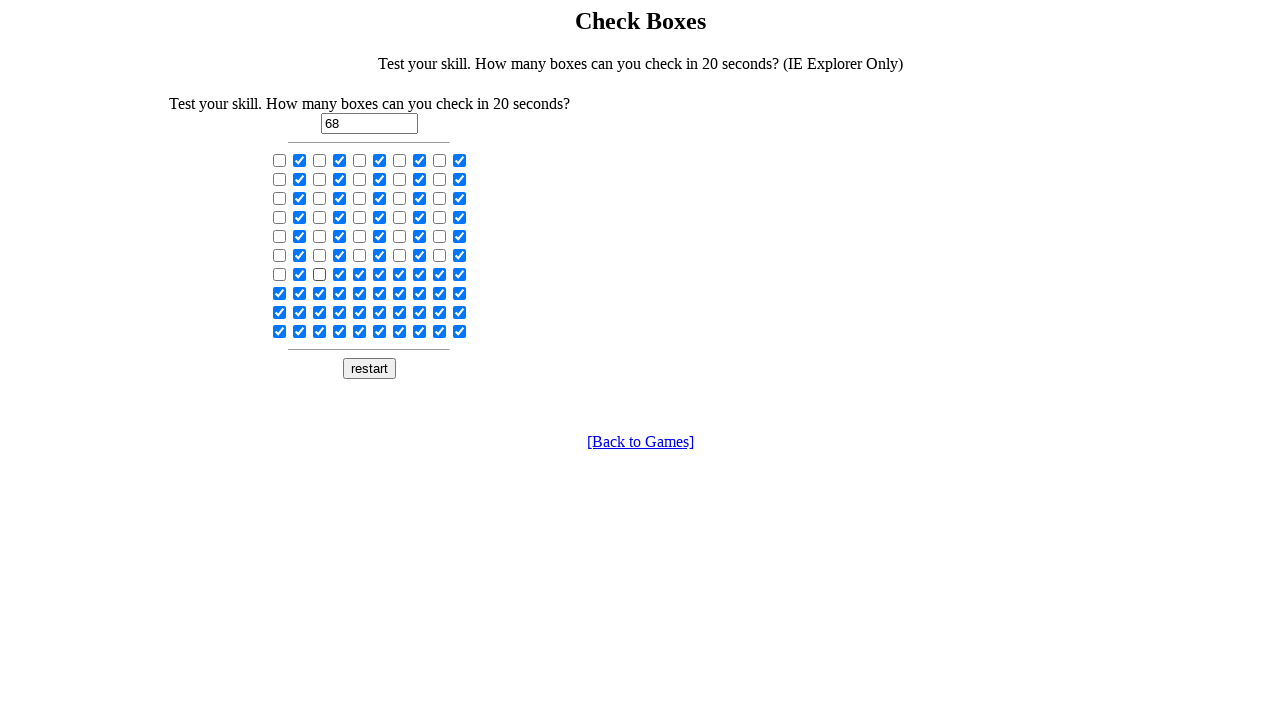

Toggled even-indexed checkbox 64 in second loop at (360, 274) on input[type='checkbox'] >> nth=64
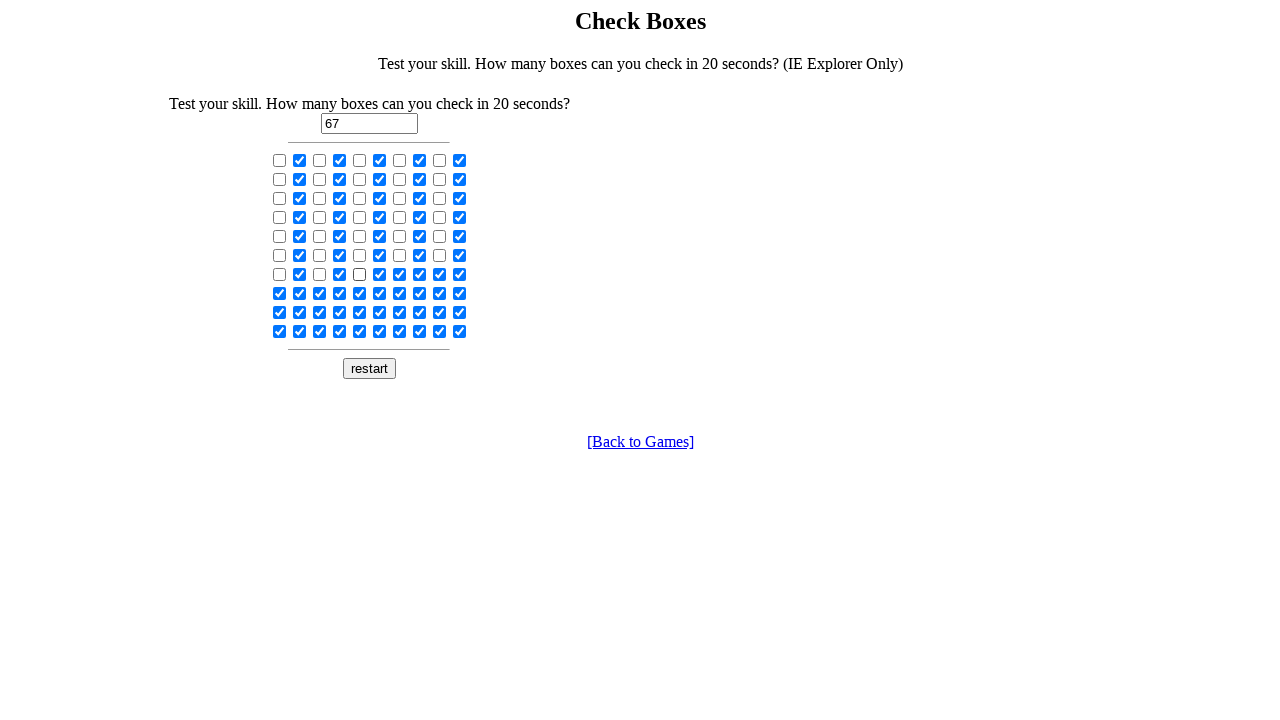

Toggled even-indexed checkbox 66 in second loop at (400, 274) on input[type='checkbox'] >> nth=66
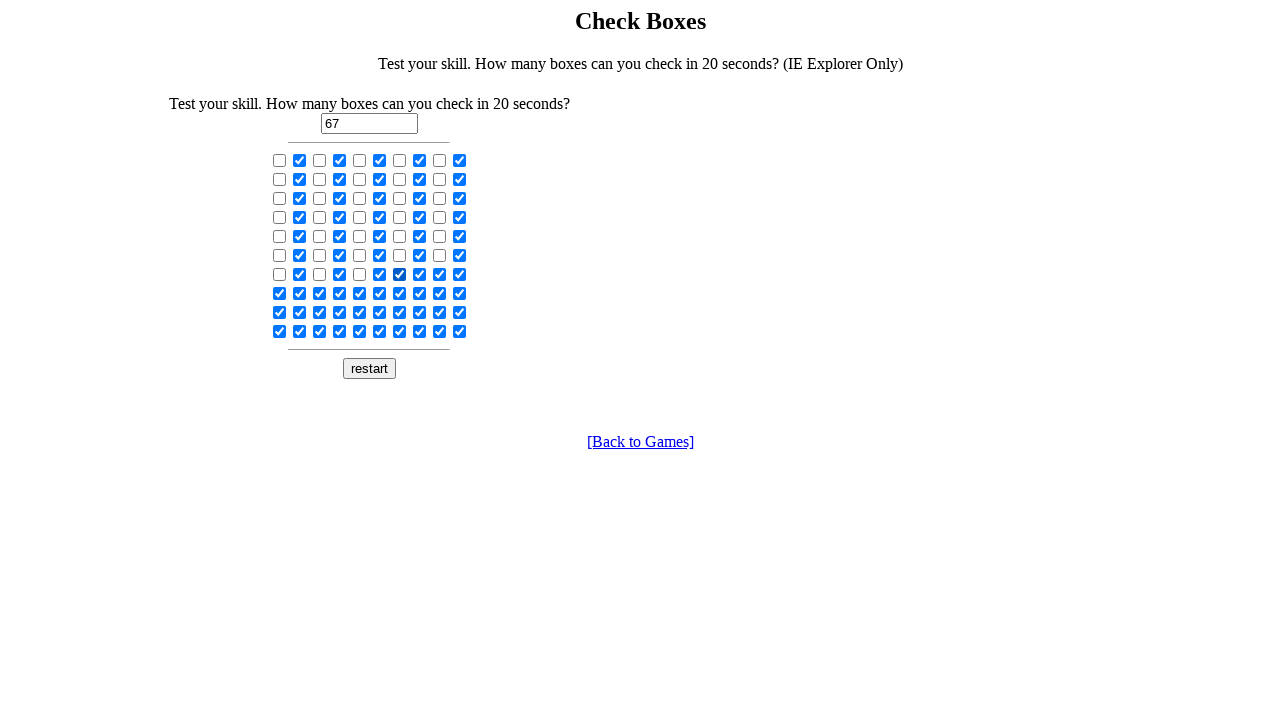

Toggled even-indexed checkbox 68 in second loop at (440, 274) on input[type='checkbox'] >> nth=68
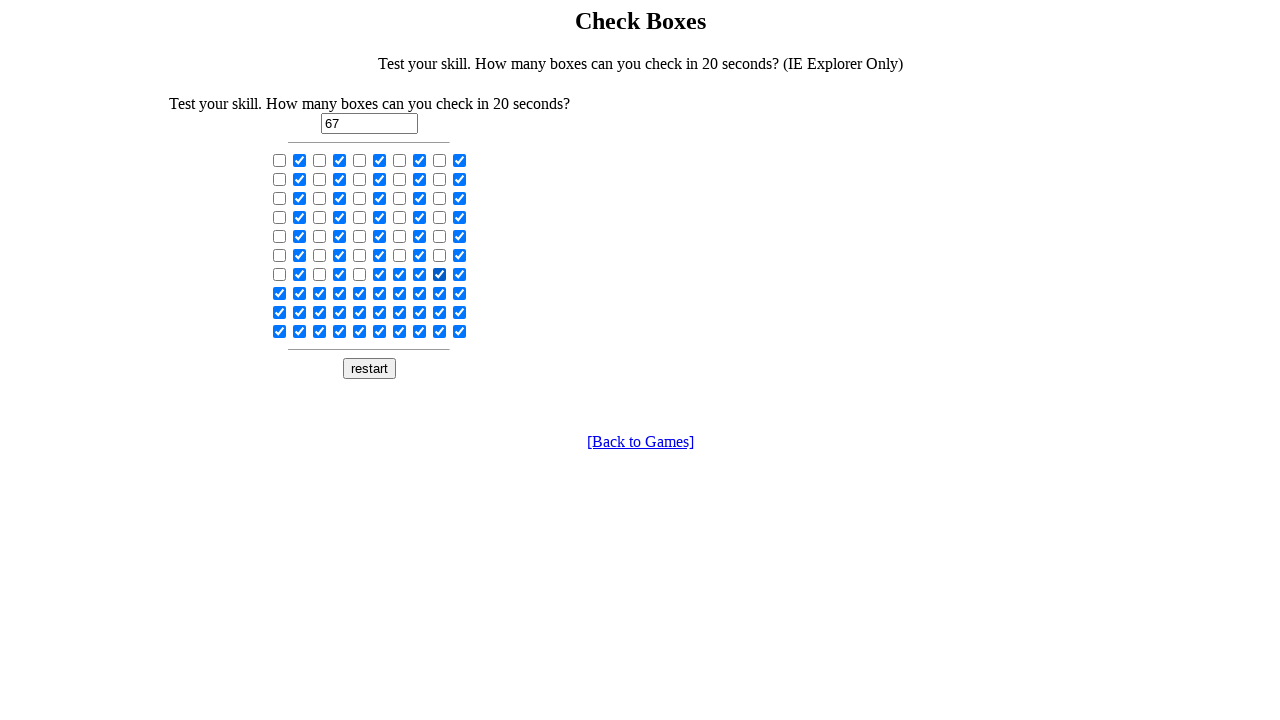

Toggled even-indexed checkbox 70 in second loop at (280, 293) on input[type='checkbox'] >> nth=70
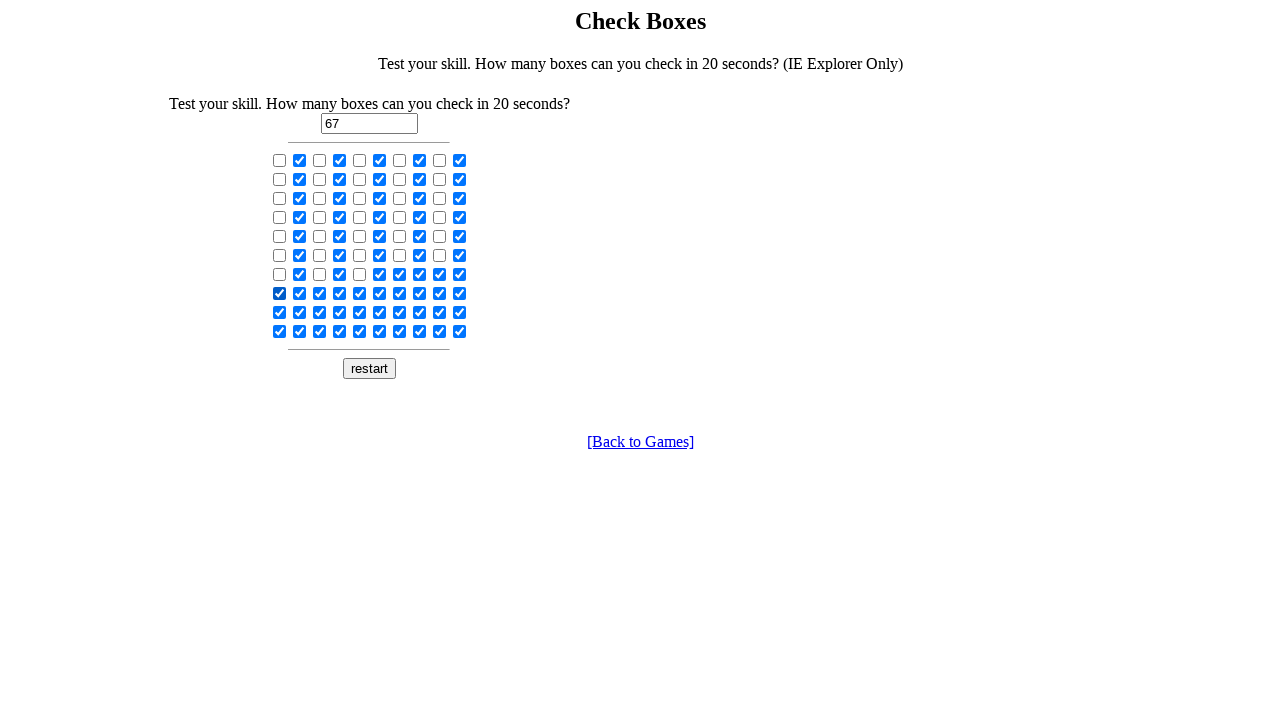

Toggled even-indexed checkbox 72 in second loop at (320, 293) on input[type='checkbox'] >> nth=72
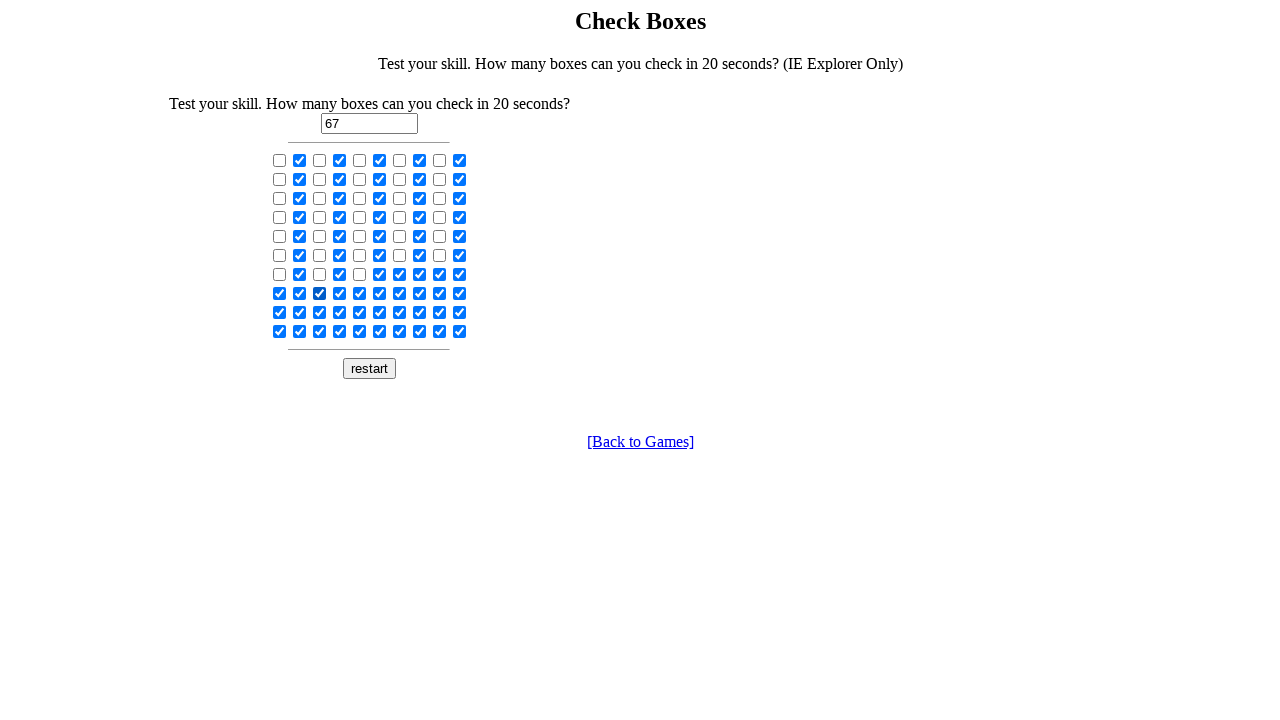

Toggled even-indexed checkbox 74 in second loop at (360, 293) on input[type='checkbox'] >> nth=74
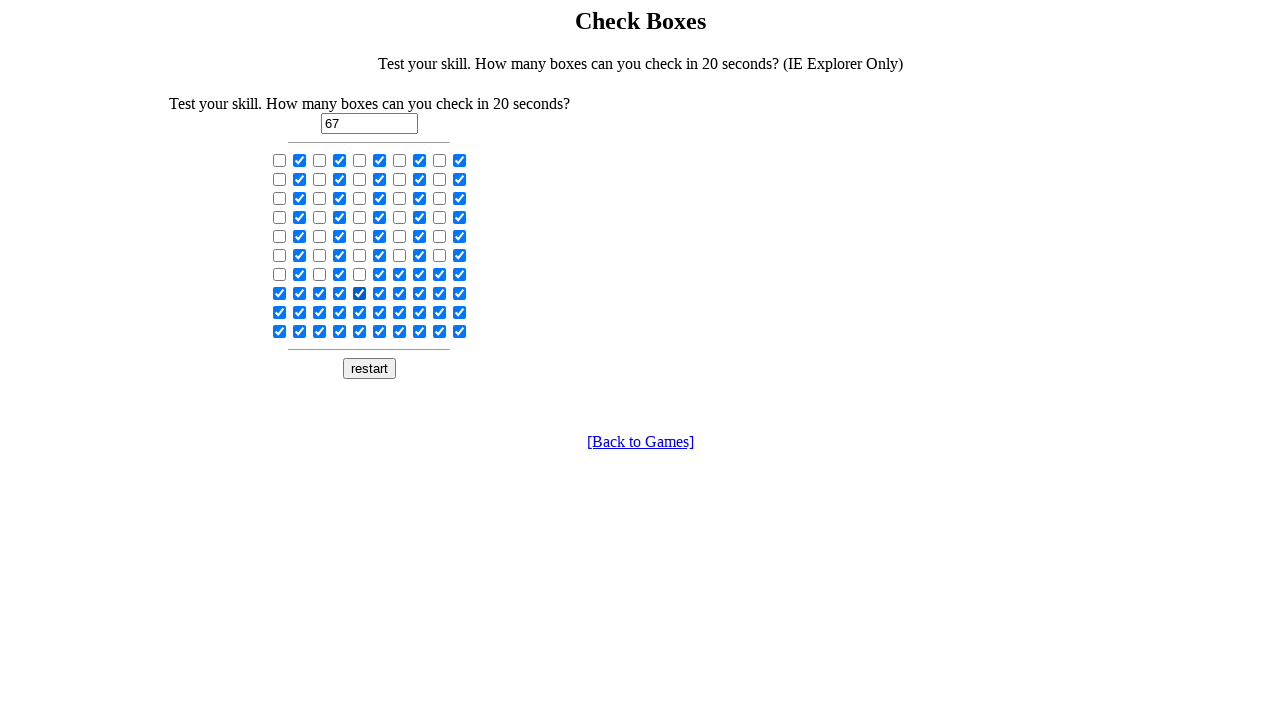

Toggled even-indexed checkbox 76 in second loop at (400, 293) on input[type='checkbox'] >> nth=76
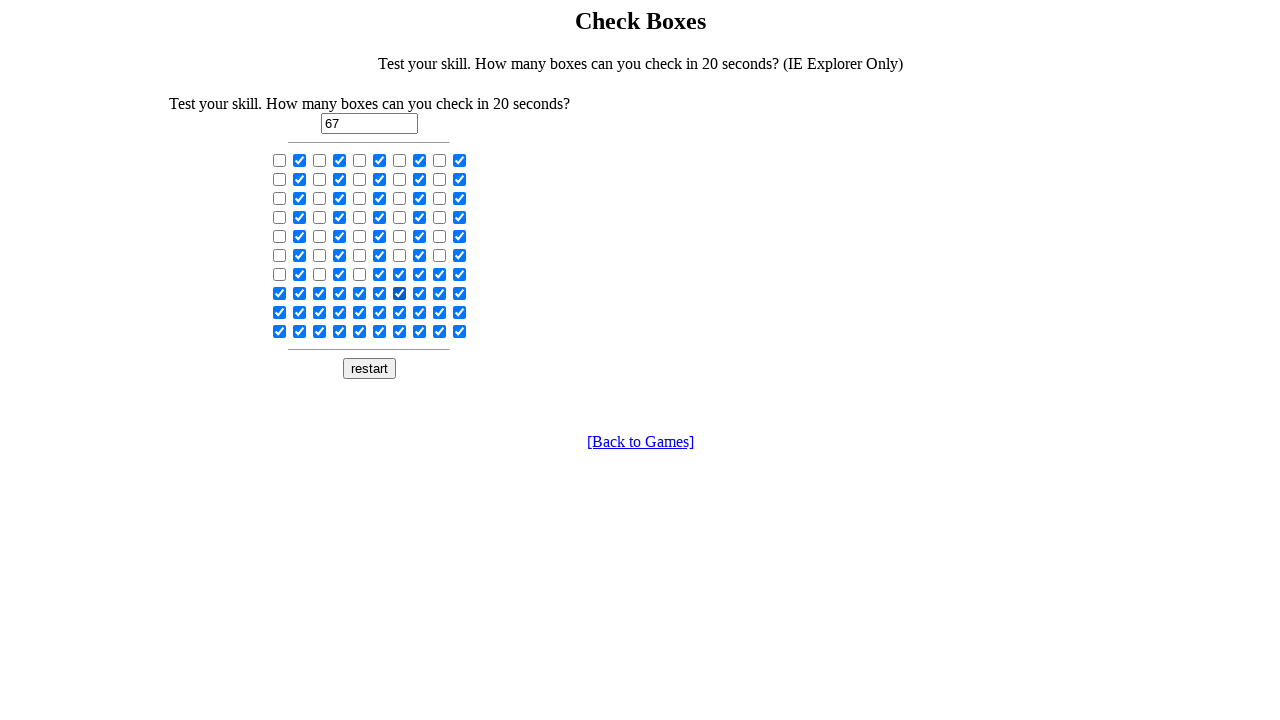

Toggled even-indexed checkbox 78 in second loop at (440, 293) on input[type='checkbox'] >> nth=78
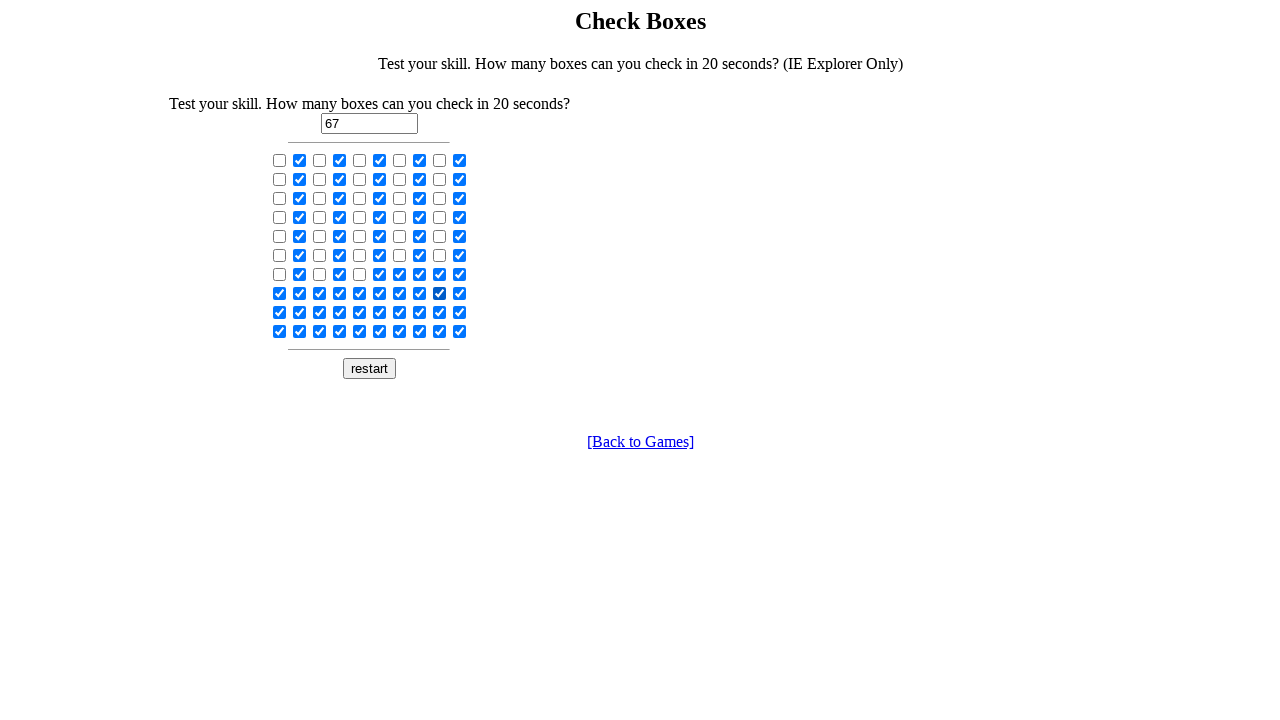

Toggled even-indexed checkbox 80 in second loop at (280, 312) on input[type='checkbox'] >> nth=80
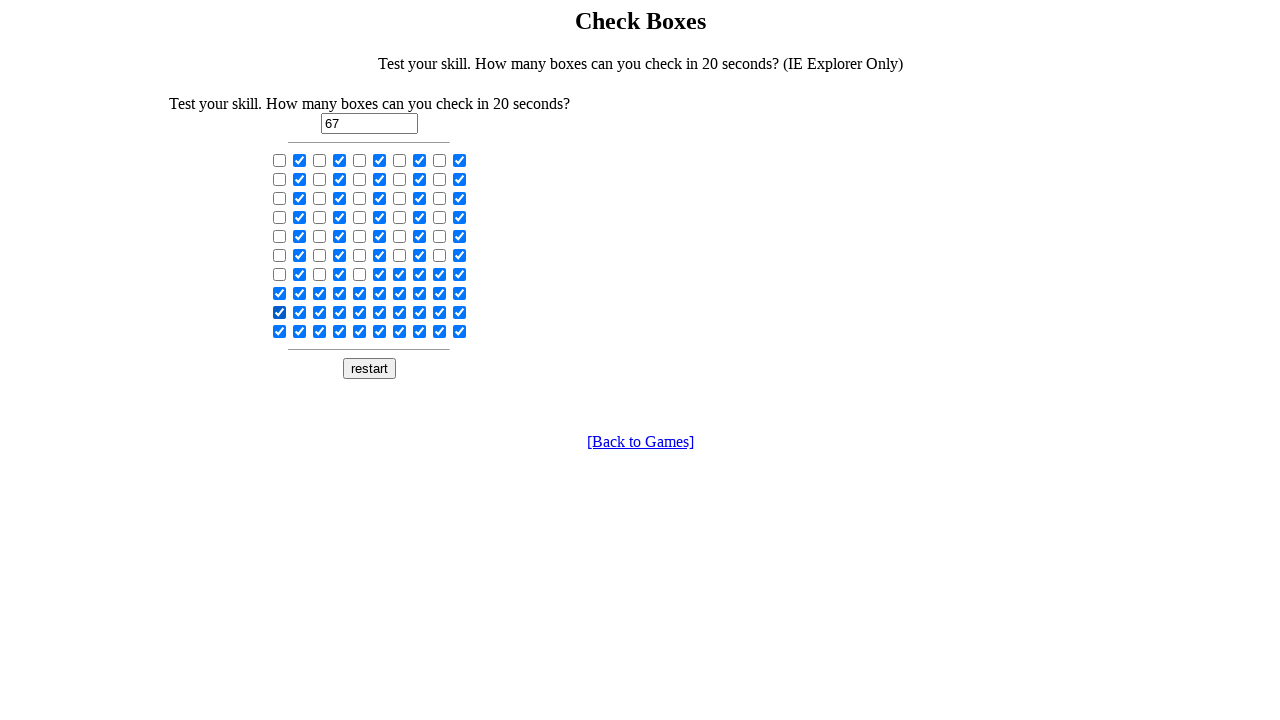

Toggled even-indexed checkbox 82 in second loop at (320, 312) on input[type='checkbox'] >> nth=82
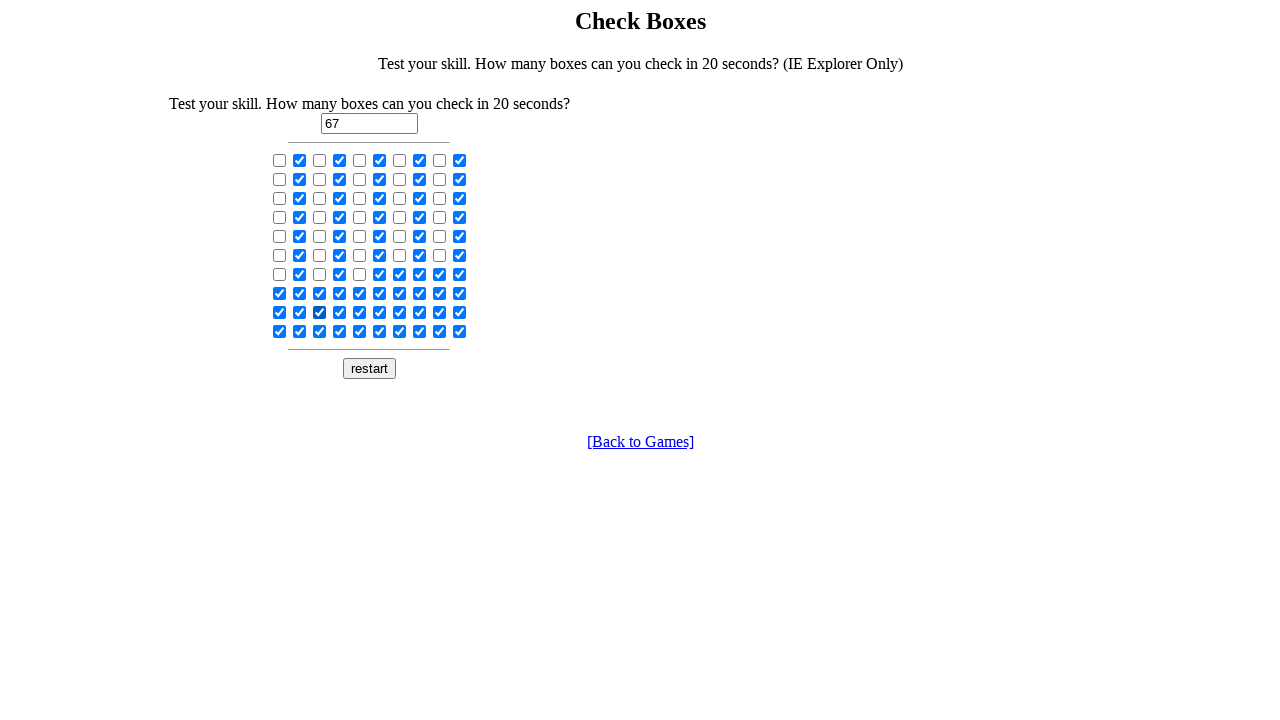

Toggled even-indexed checkbox 84 in second loop at (360, 312) on input[type='checkbox'] >> nth=84
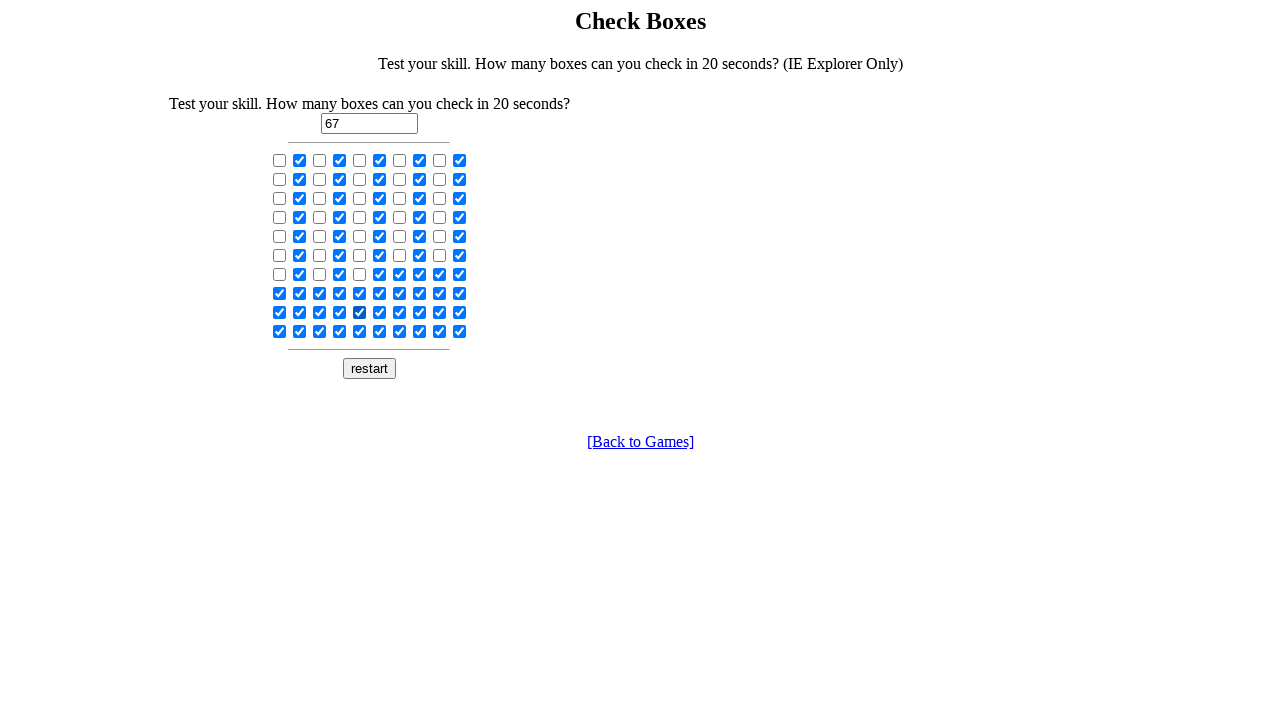

Toggled even-indexed checkbox 86 in second loop at (400, 312) on input[type='checkbox'] >> nth=86
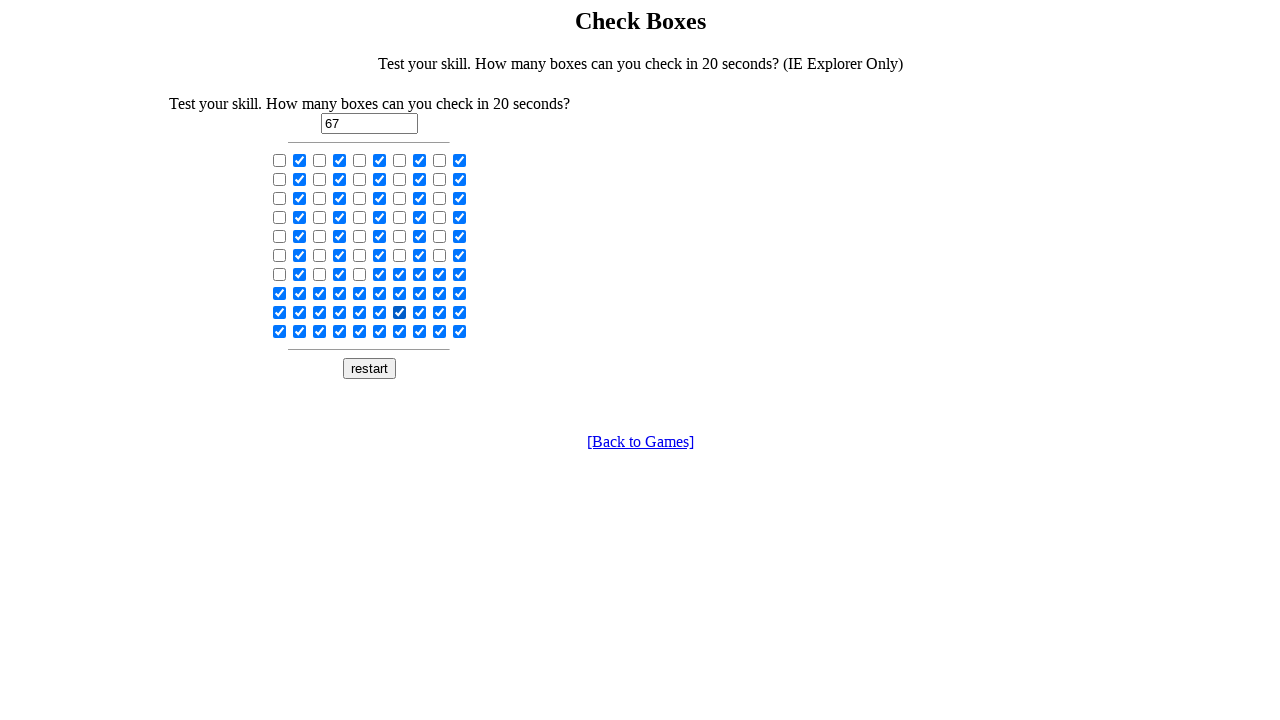

Toggled even-indexed checkbox 88 in second loop at (440, 312) on input[type='checkbox'] >> nth=88
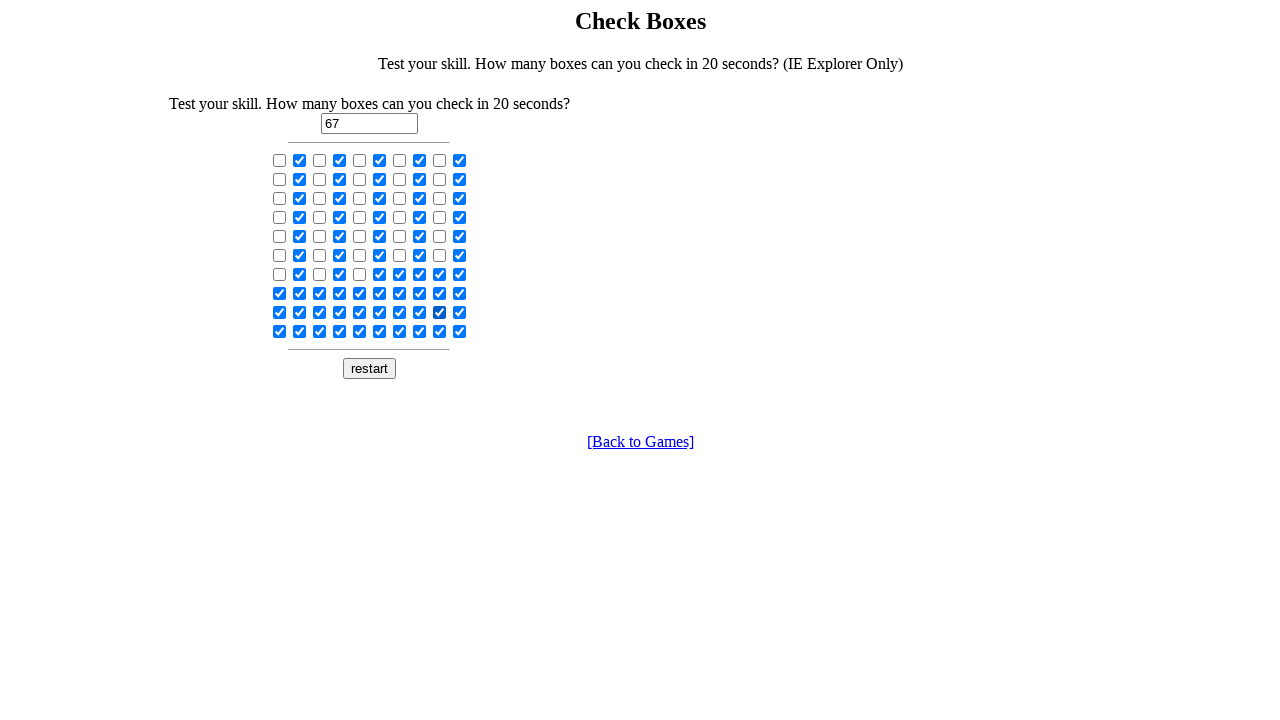

Toggled even-indexed checkbox 90 in second loop at (280, 331) on input[type='checkbox'] >> nth=90
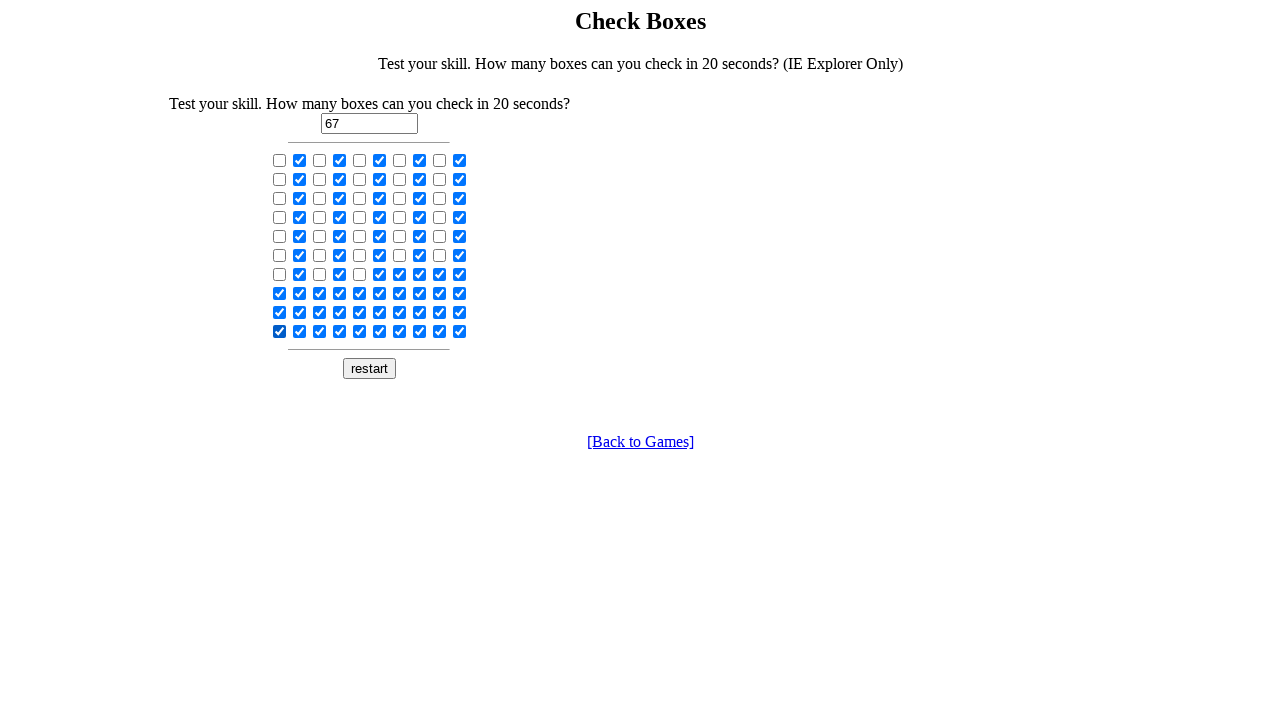

Toggled even-indexed checkbox 92 in second loop at (320, 331) on input[type='checkbox'] >> nth=92
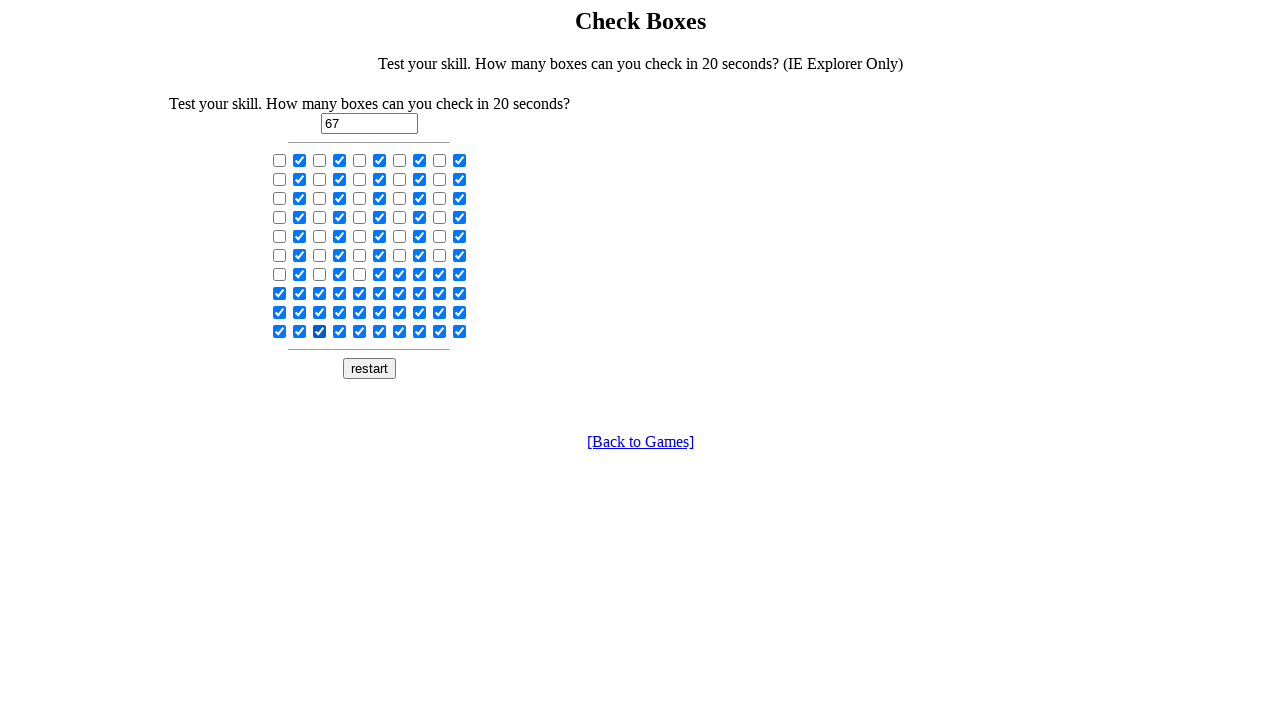

Toggled even-indexed checkbox 94 in second loop at (360, 331) on input[type='checkbox'] >> nth=94
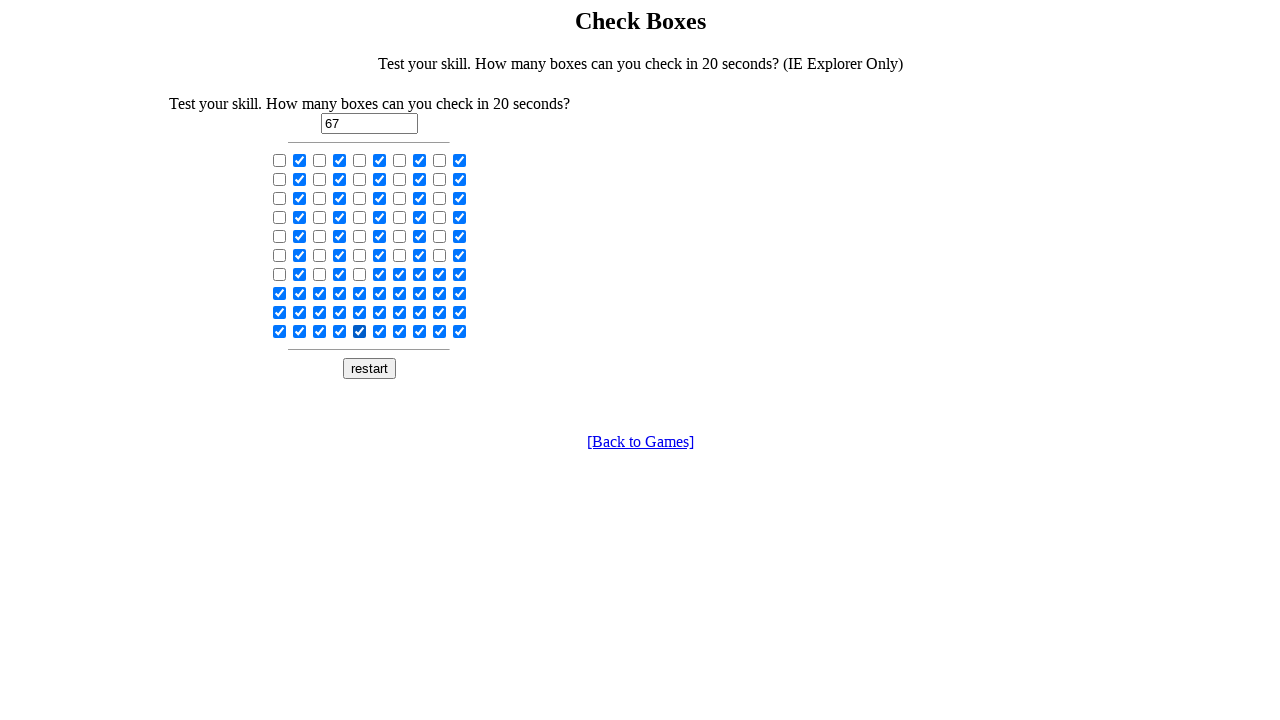

Toggled even-indexed checkbox 96 in second loop at (400, 331) on input[type='checkbox'] >> nth=96
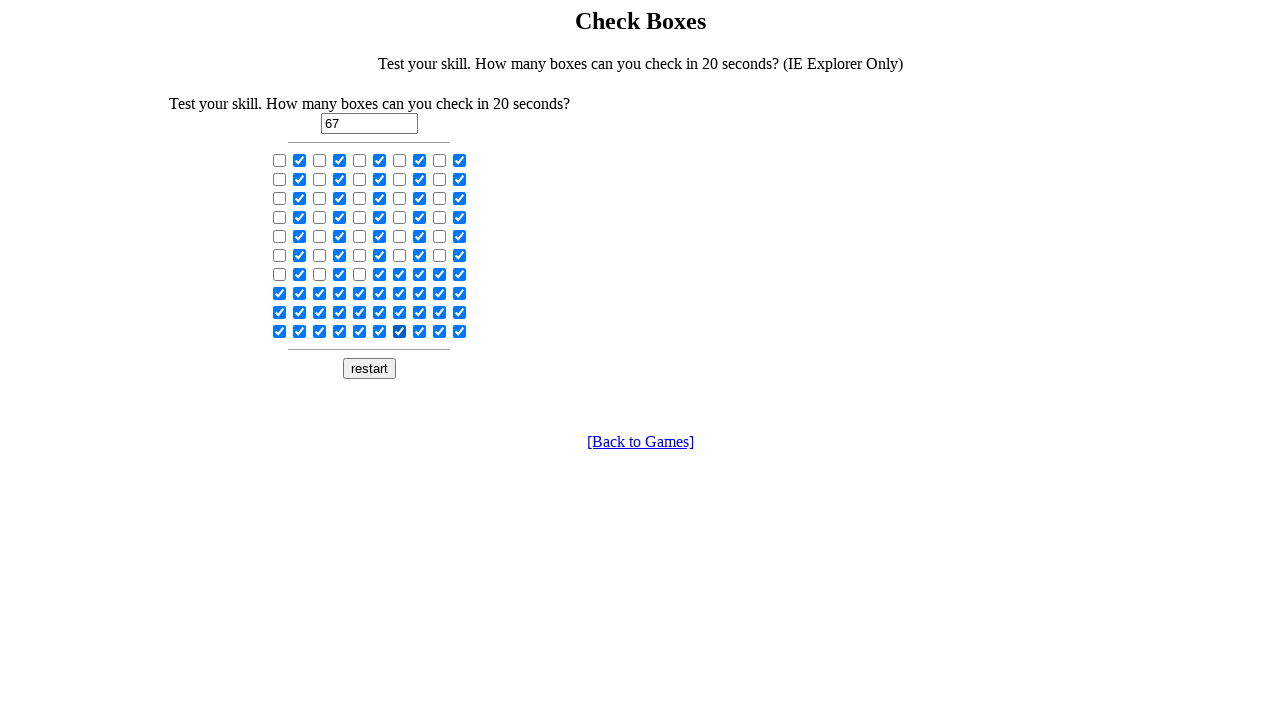

Toggled even-indexed checkbox 98 in second loop at (440, 331) on input[type='checkbox'] >> nth=98
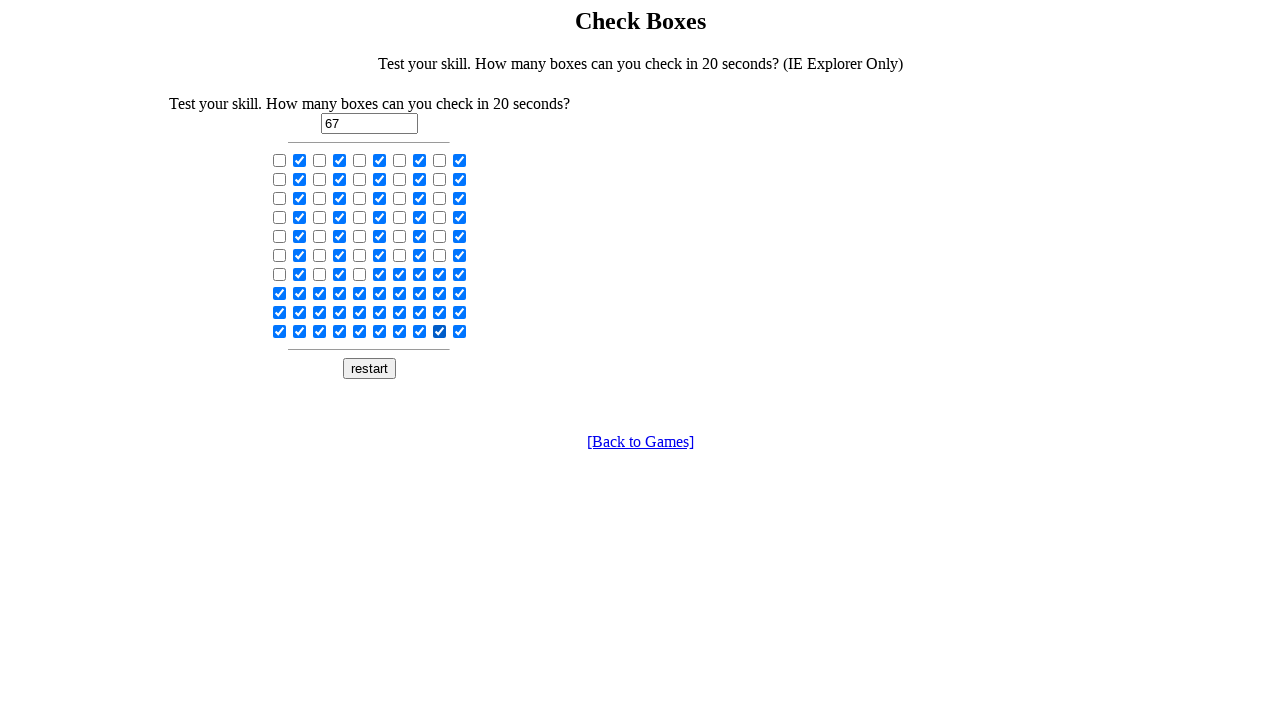

Clicked checkbox 1 of 100 in third loop at (280, 160) on input[type='checkbox'] >> nth=0
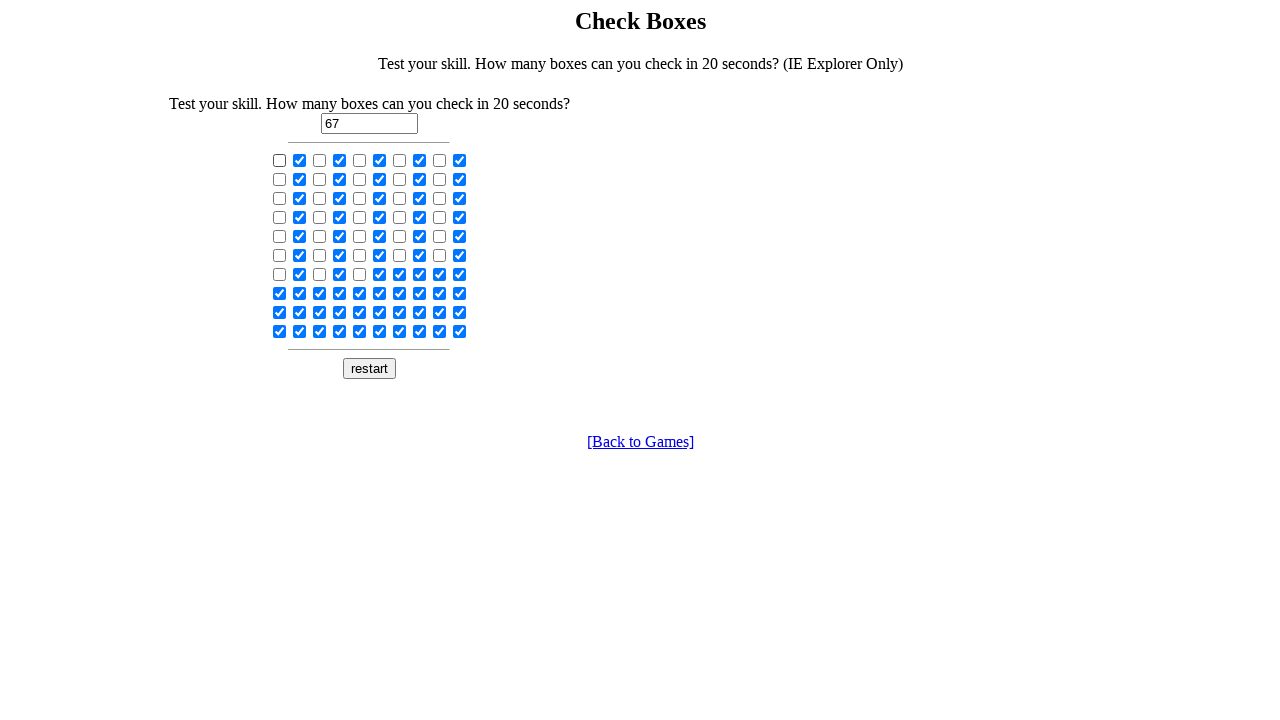

Clicked checkbox 2 of 100 in third loop at (300, 160) on input[type='checkbox'] >> nth=1
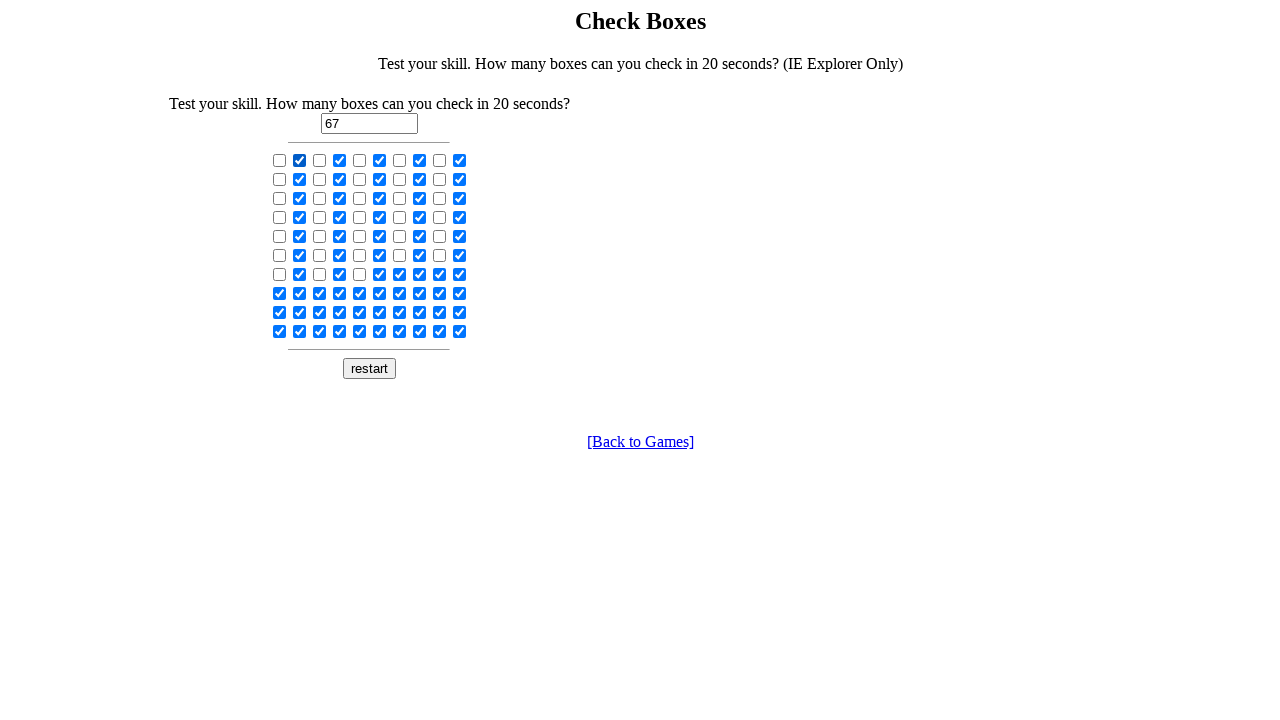

Clicked checkbox 3 of 100 in third loop at (320, 160) on input[type='checkbox'] >> nth=2
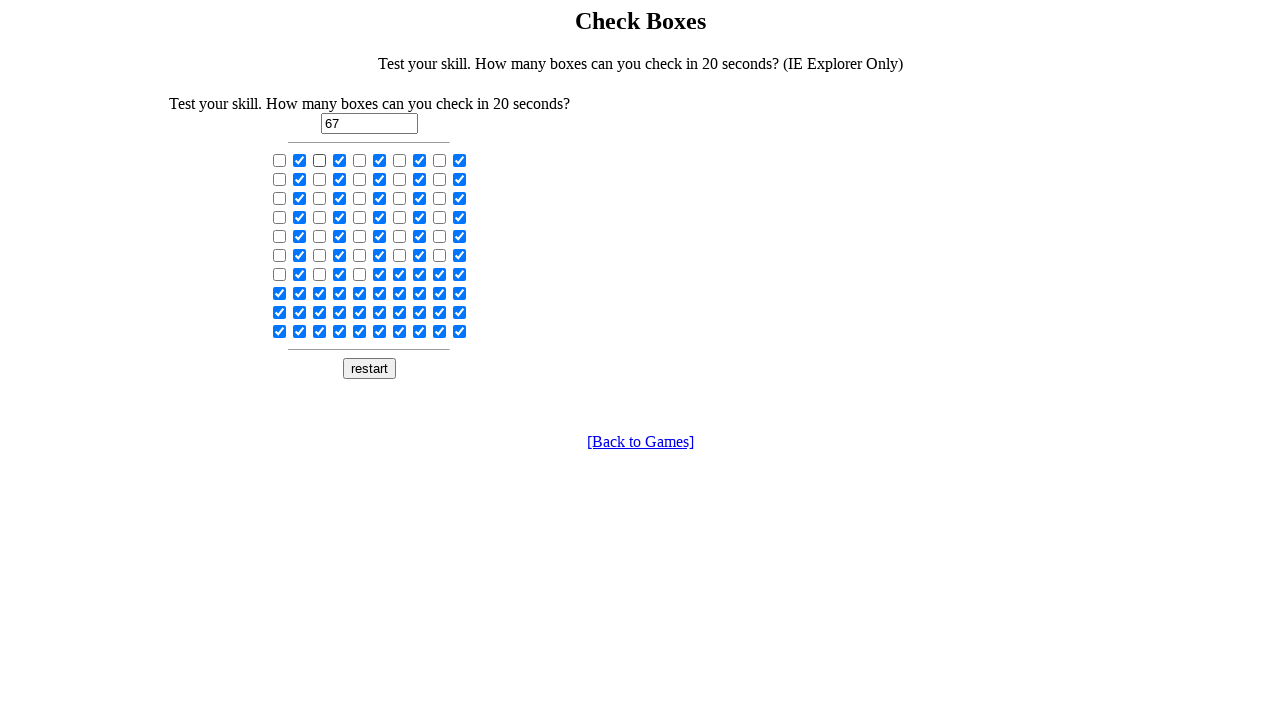

Clicked checkbox 4 of 100 in third loop at (340, 160) on input[type='checkbox'] >> nth=3
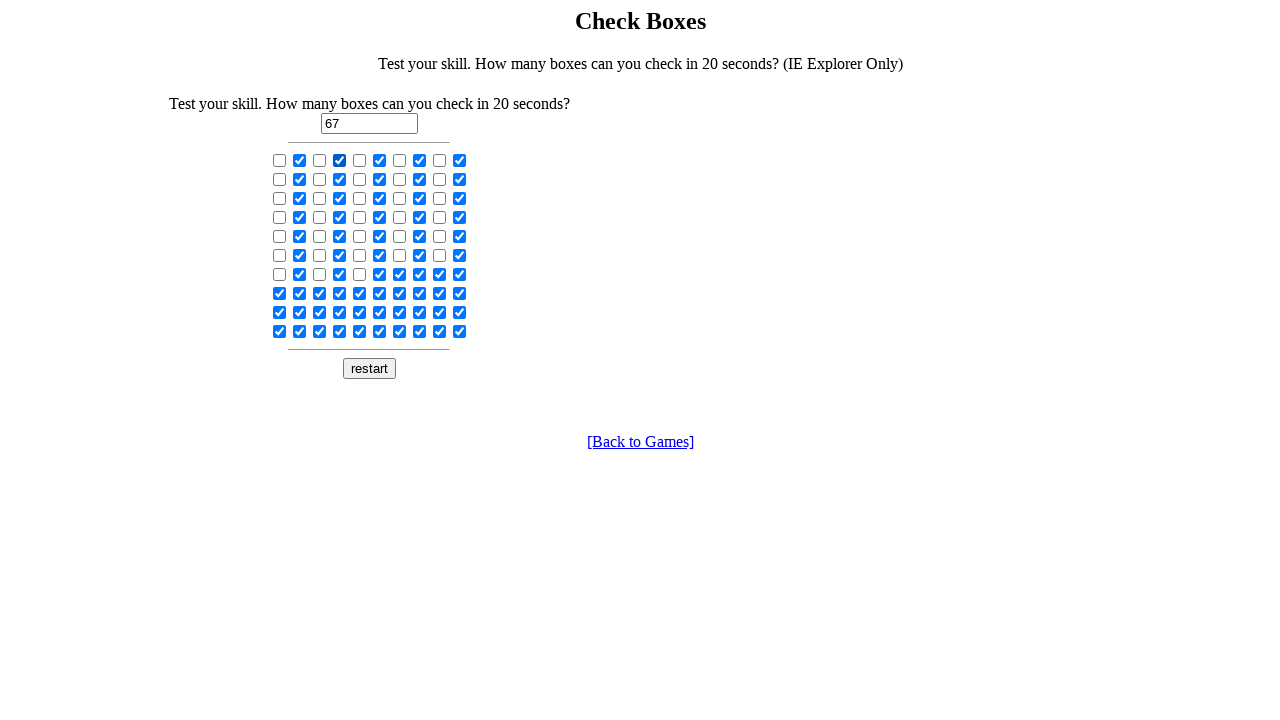

Clicked checkbox 5 of 100 in third loop at (360, 160) on input[type='checkbox'] >> nth=4
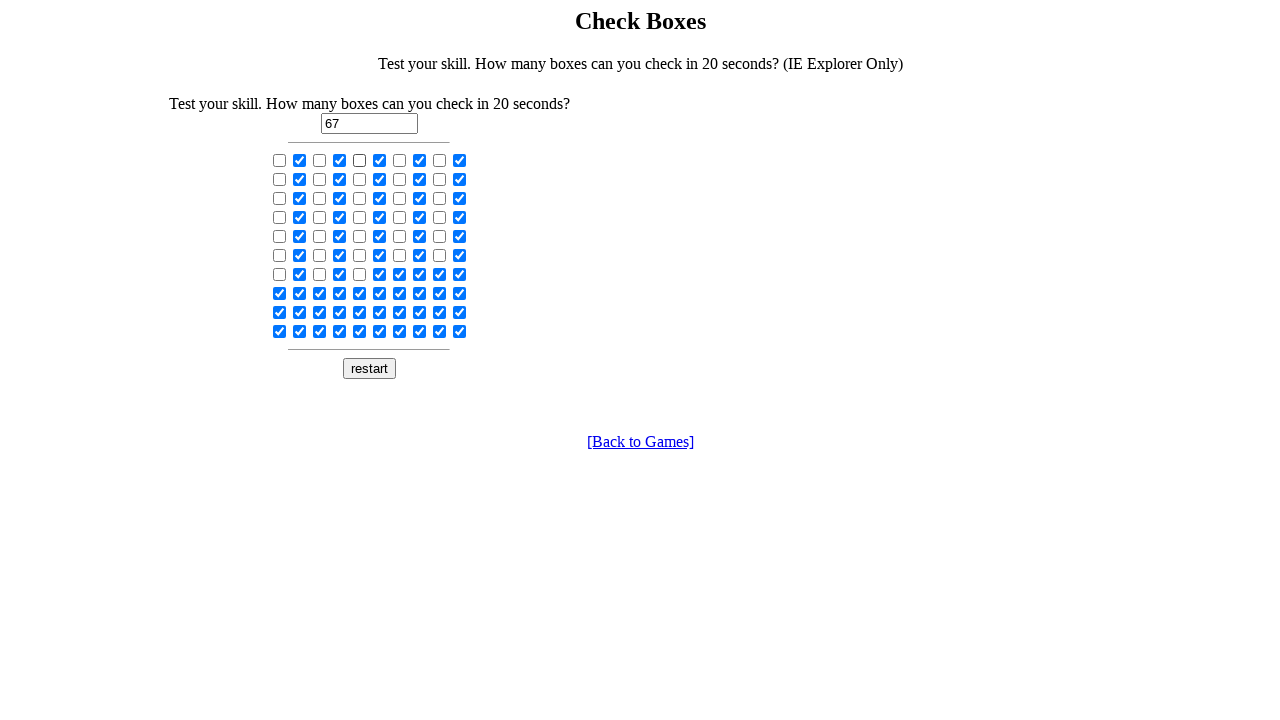

Clicked checkbox 6 of 100 in third loop at (380, 160) on input[type='checkbox'] >> nth=5
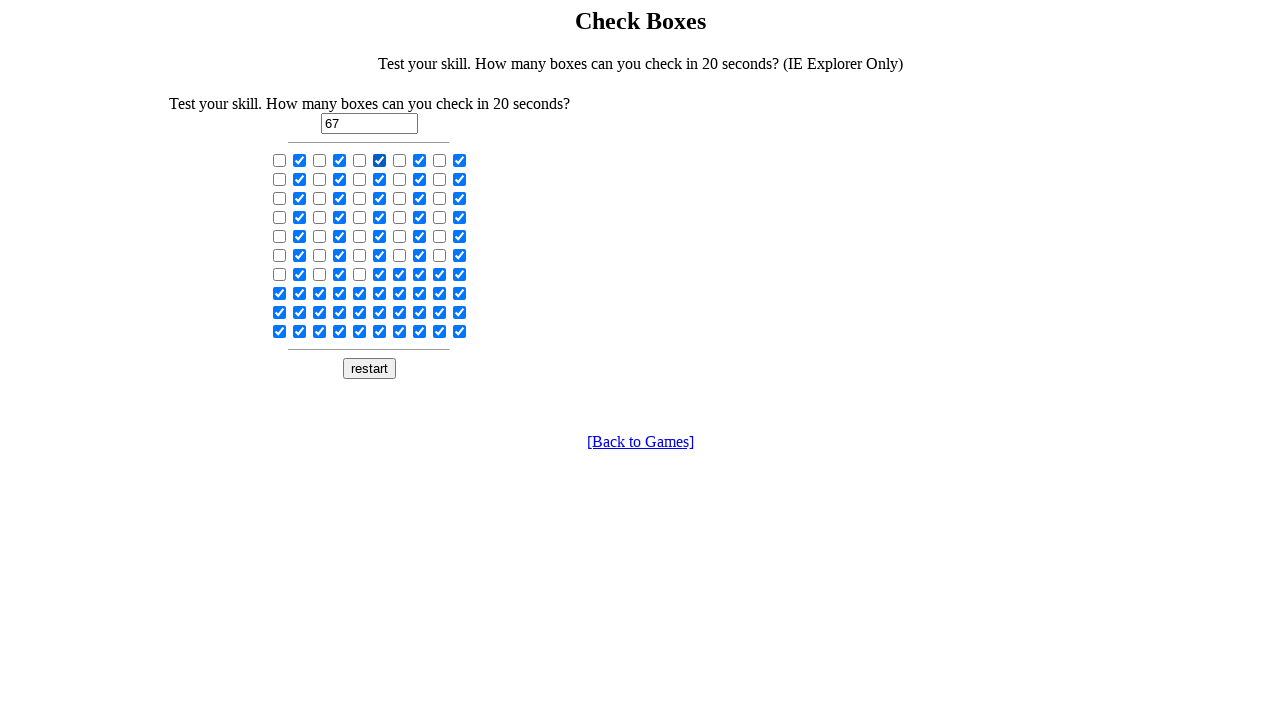

Clicked checkbox 7 of 100 in third loop at (400, 160) on input[type='checkbox'] >> nth=6
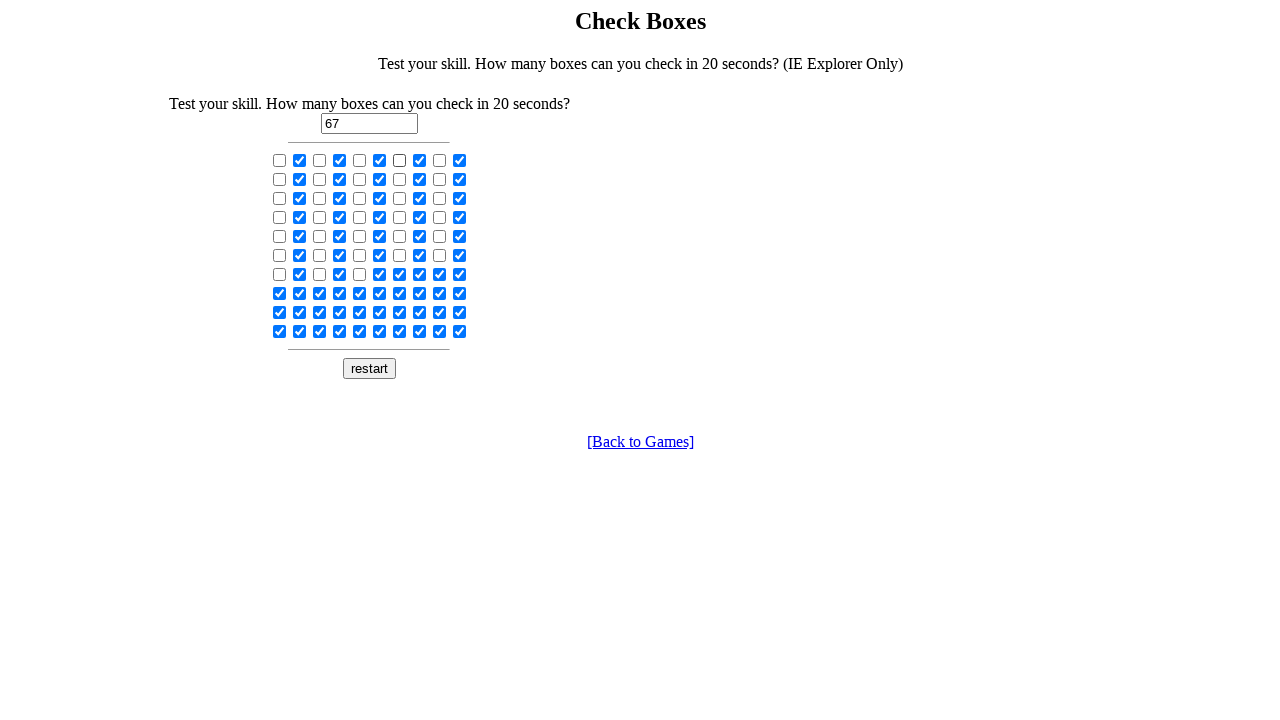

Clicked checkbox 8 of 100 in third loop at (420, 160) on input[type='checkbox'] >> nth=7
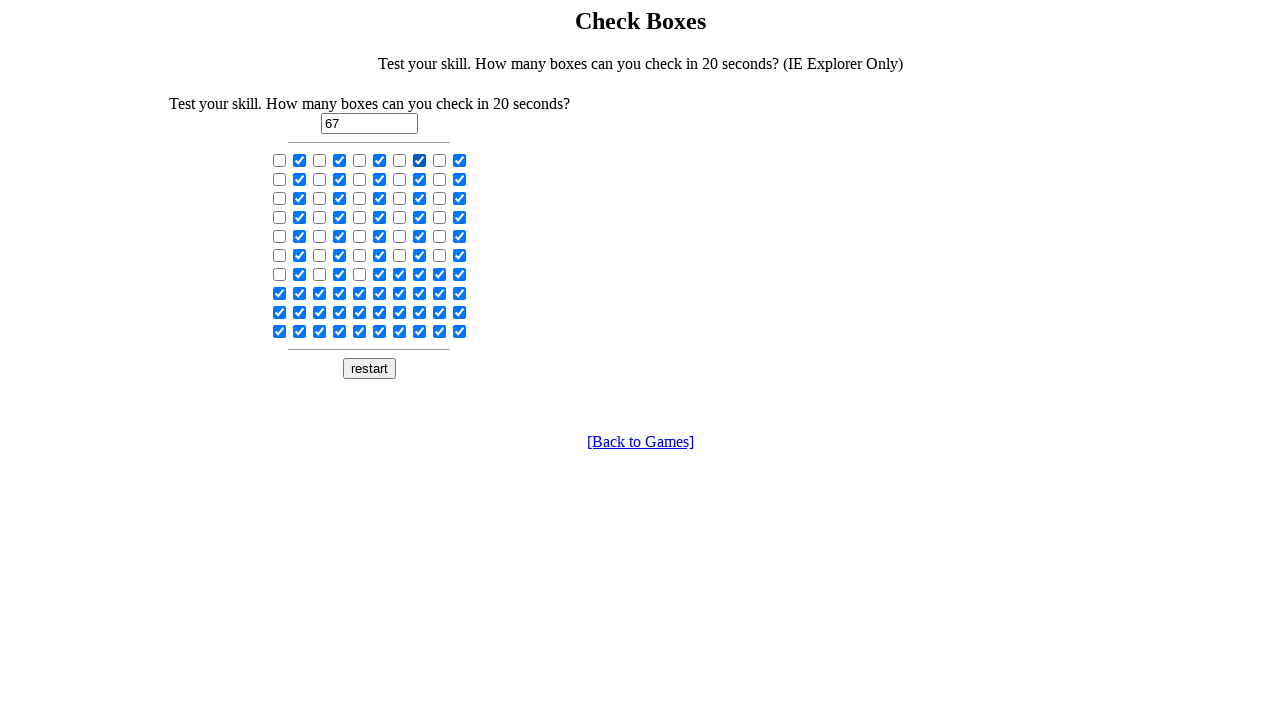

Clicked checkbox 9 of 100 in third loop at (440, 160) on input[type='checkbox'] >> nth=8
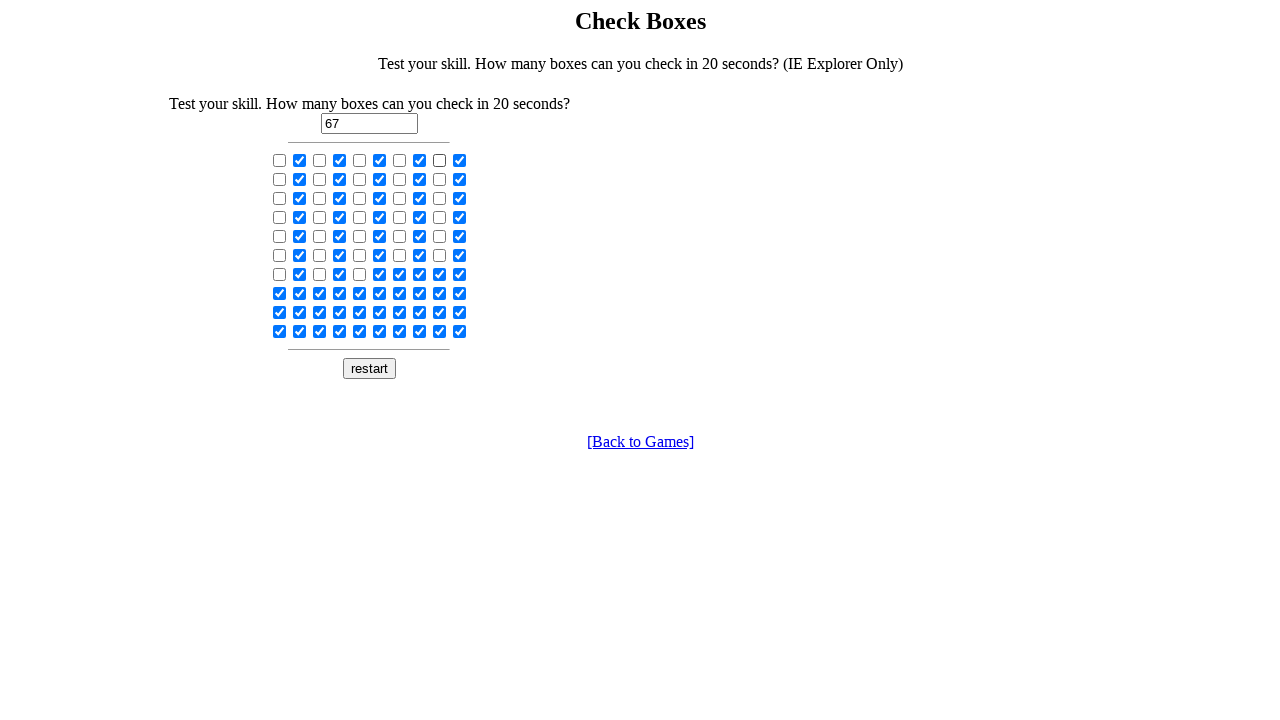

Clicked checkbox 10 of 100 in third loop at (460, 160) on input[type='checkbox'] >> nth=9
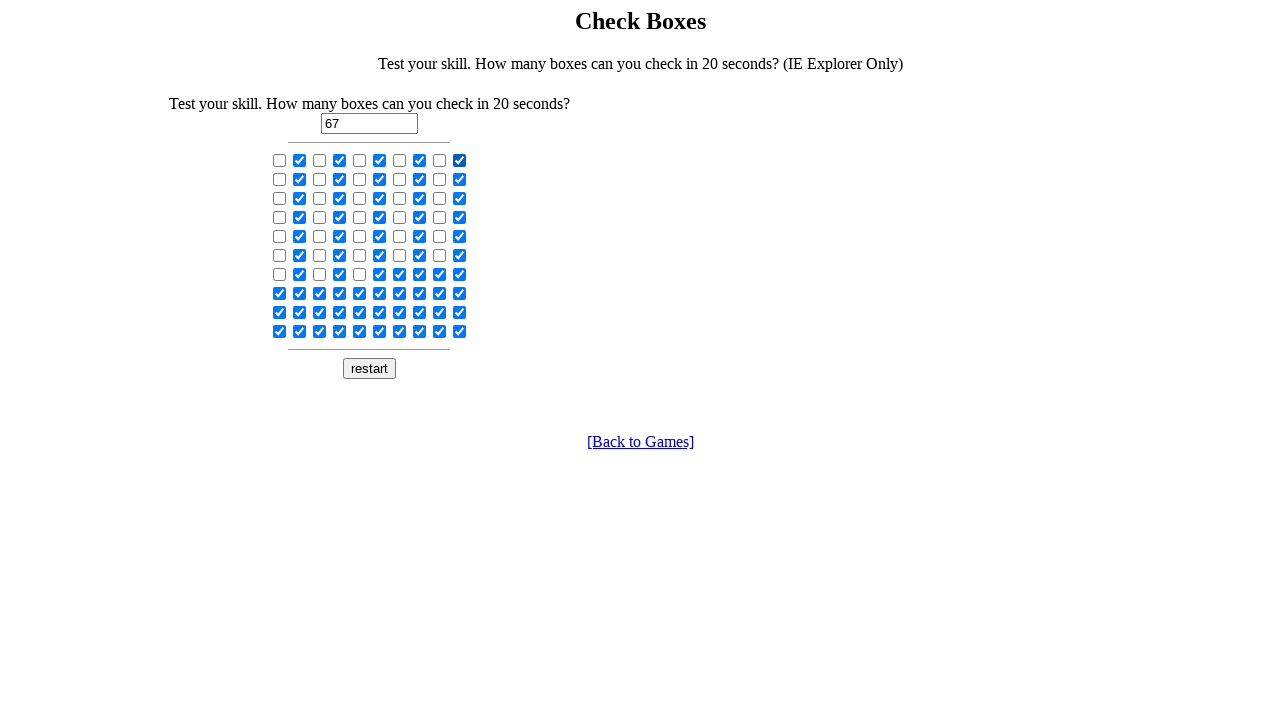

Clicked checkbox 11 of 100 in third loop at (280, 179) on input[type='checkbox'] >> nth=10
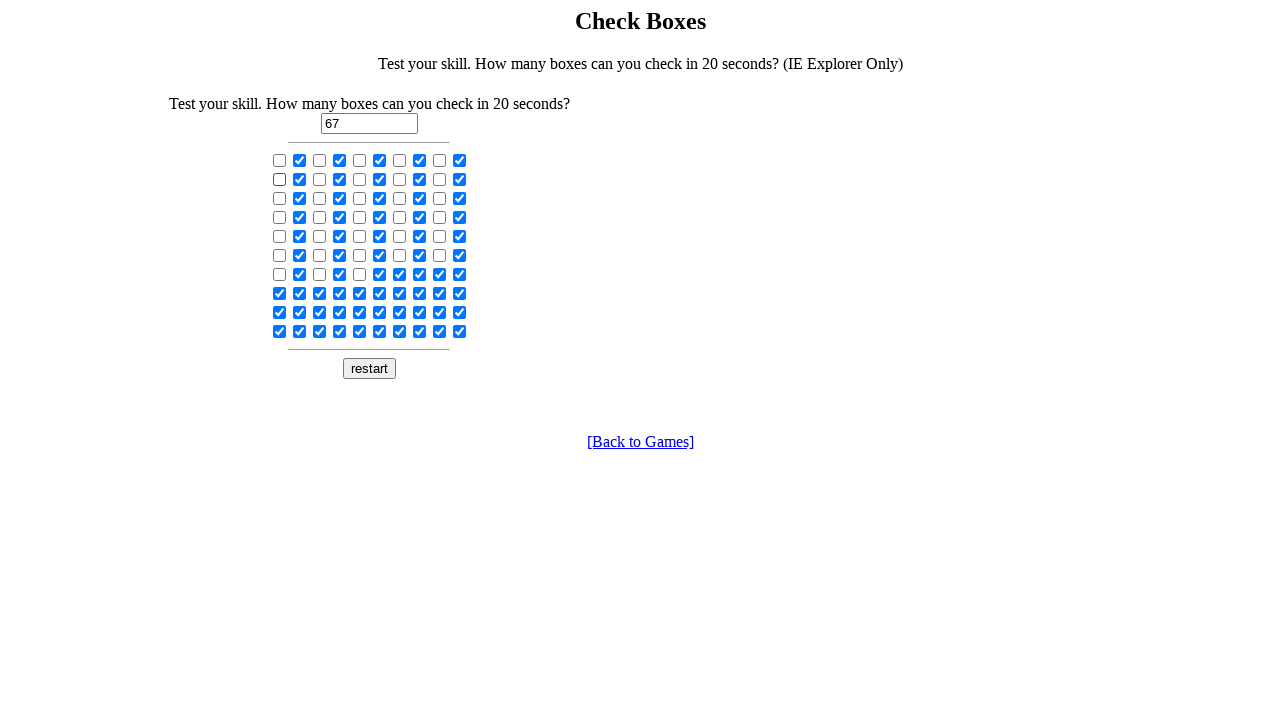

Clicked checkbox 12 of 100 in third loop at (300, 179) on input[type='checkbox'] >> nth=11
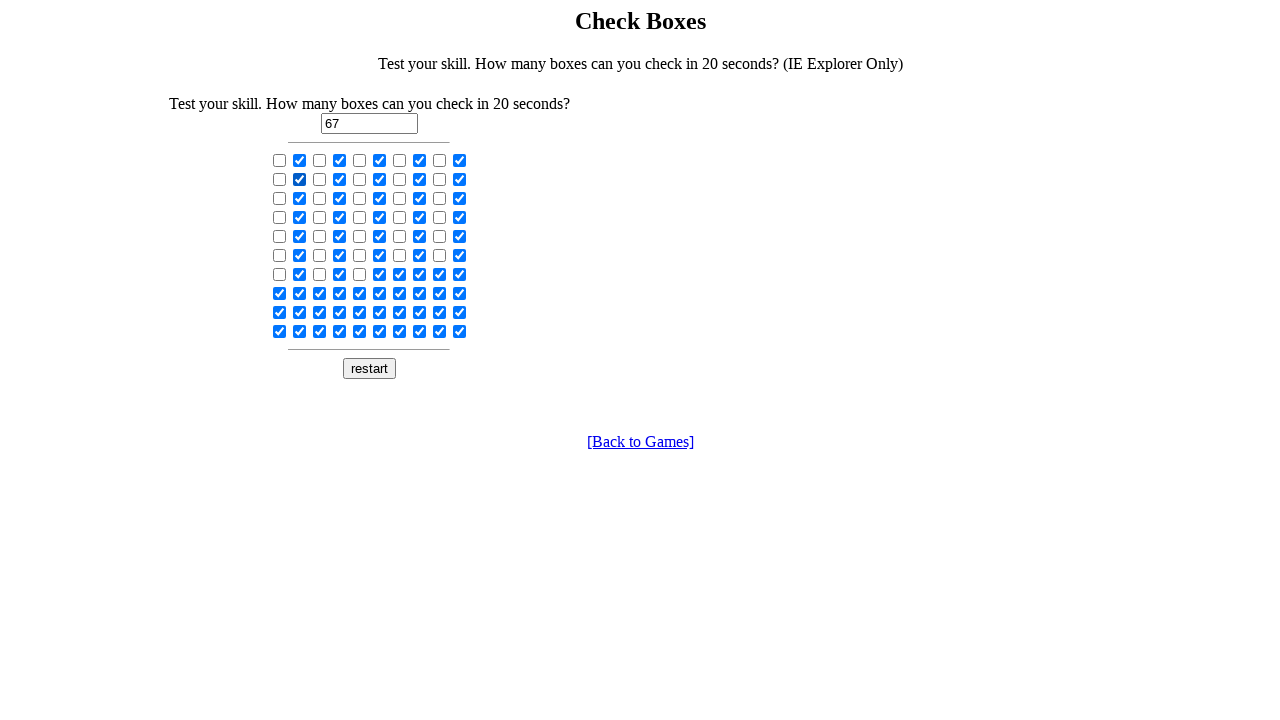

Clicked checkbox 13 of 100 in third loop at (320, 179) on input[type='checkbox'] >> nth=12
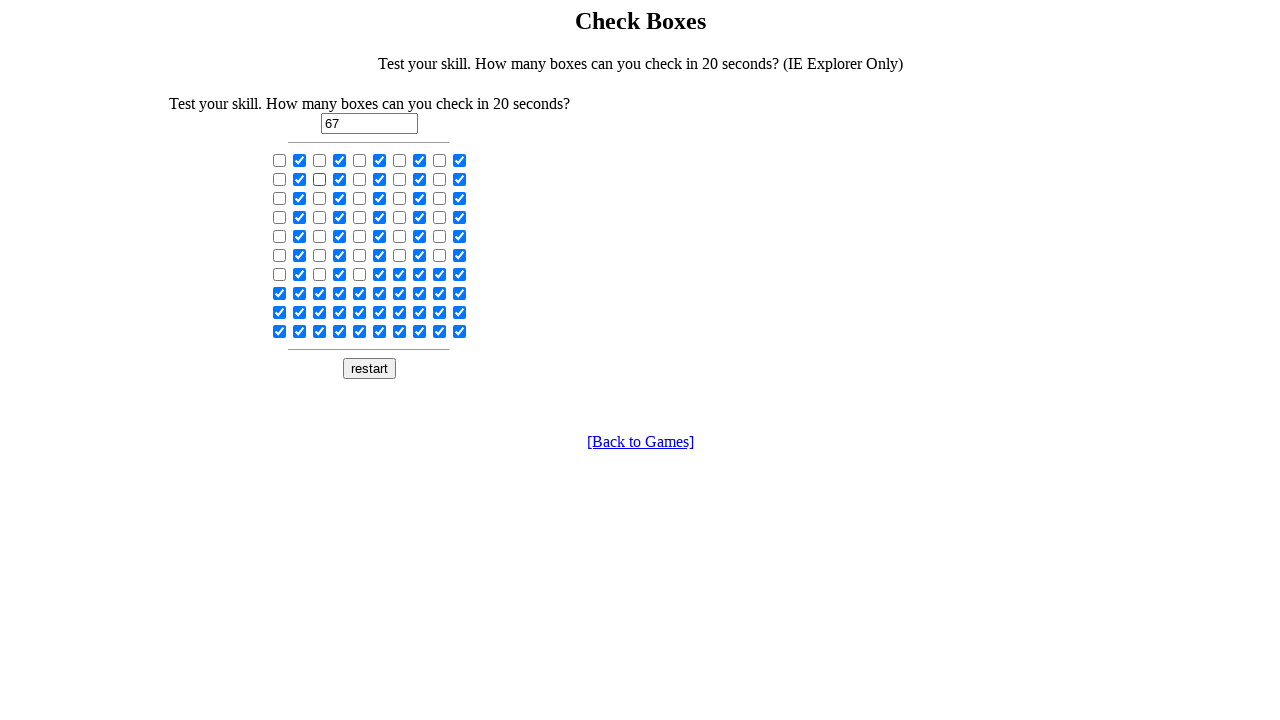

Clicked checkbox 14 of 100 in third loop at (340, 179) on input[type='checkbox'] >> nth=13
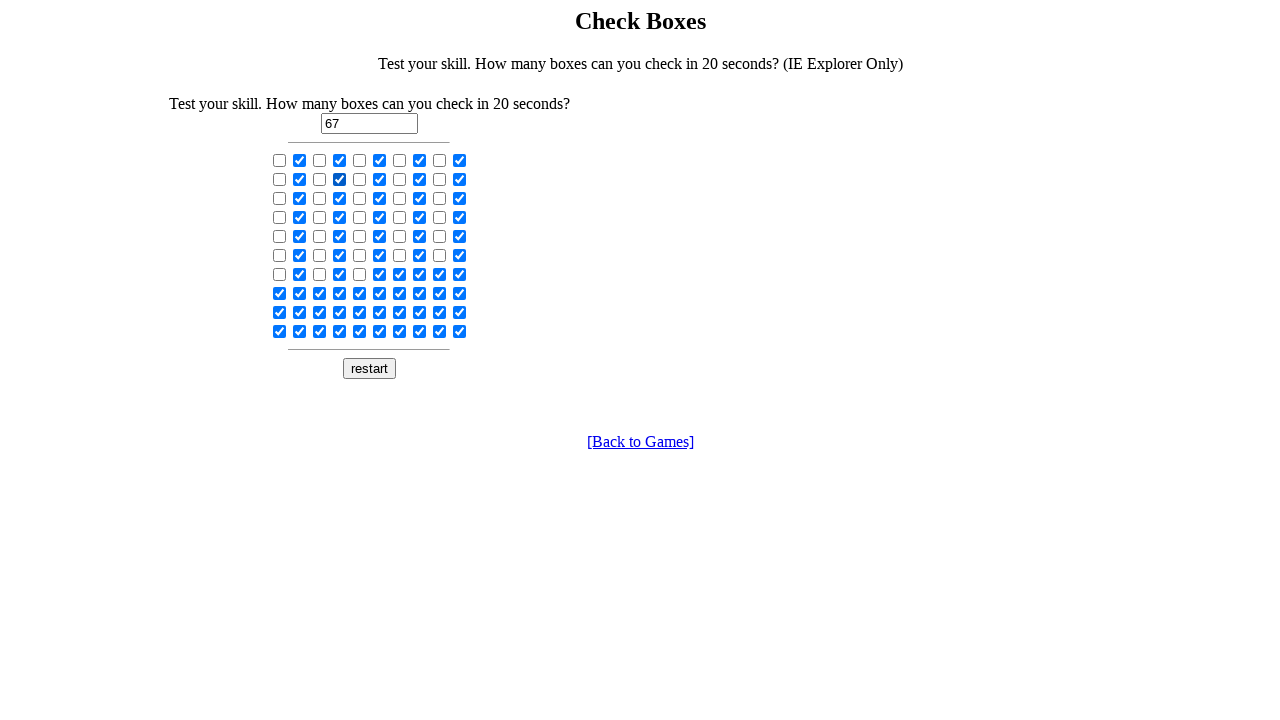

Clicked checkbox 15 of 100 in third loop at (360, 179) on input[type='checkbox'] >> nth=14
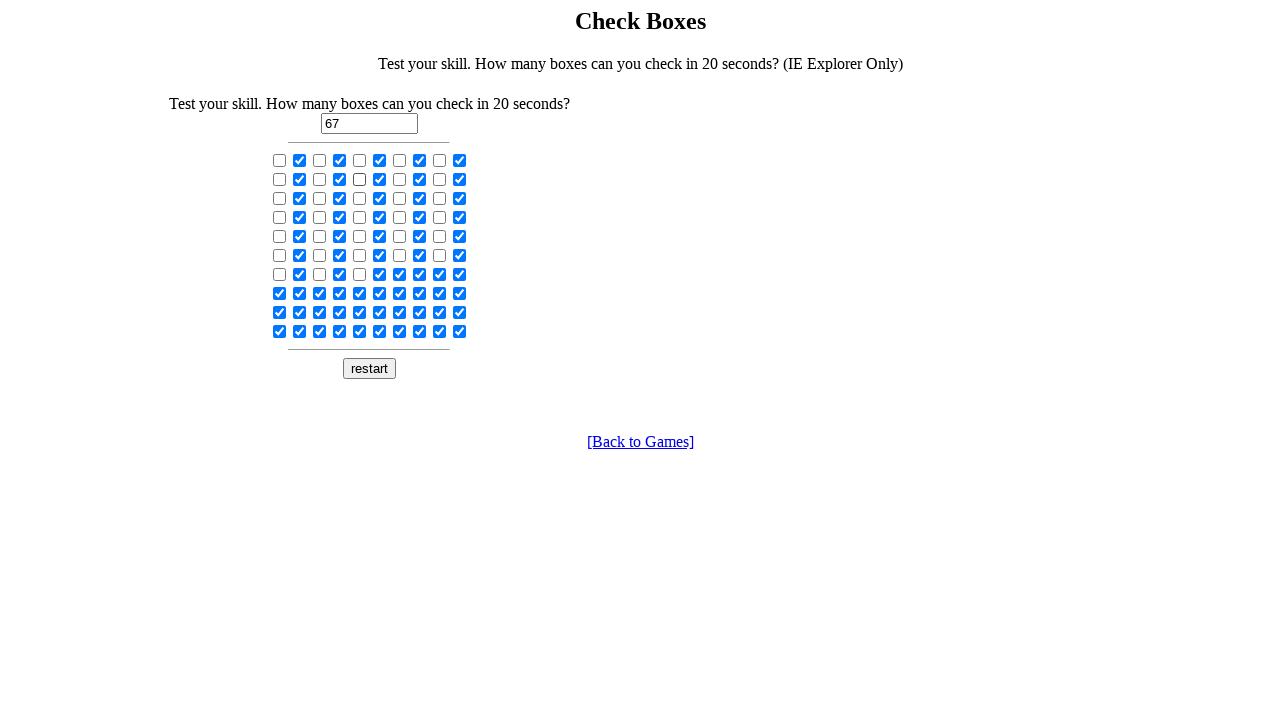

Clicked checkbox 16 of 100 in third loop at (380, 179) on input[type='checkbox'] >> nth=15
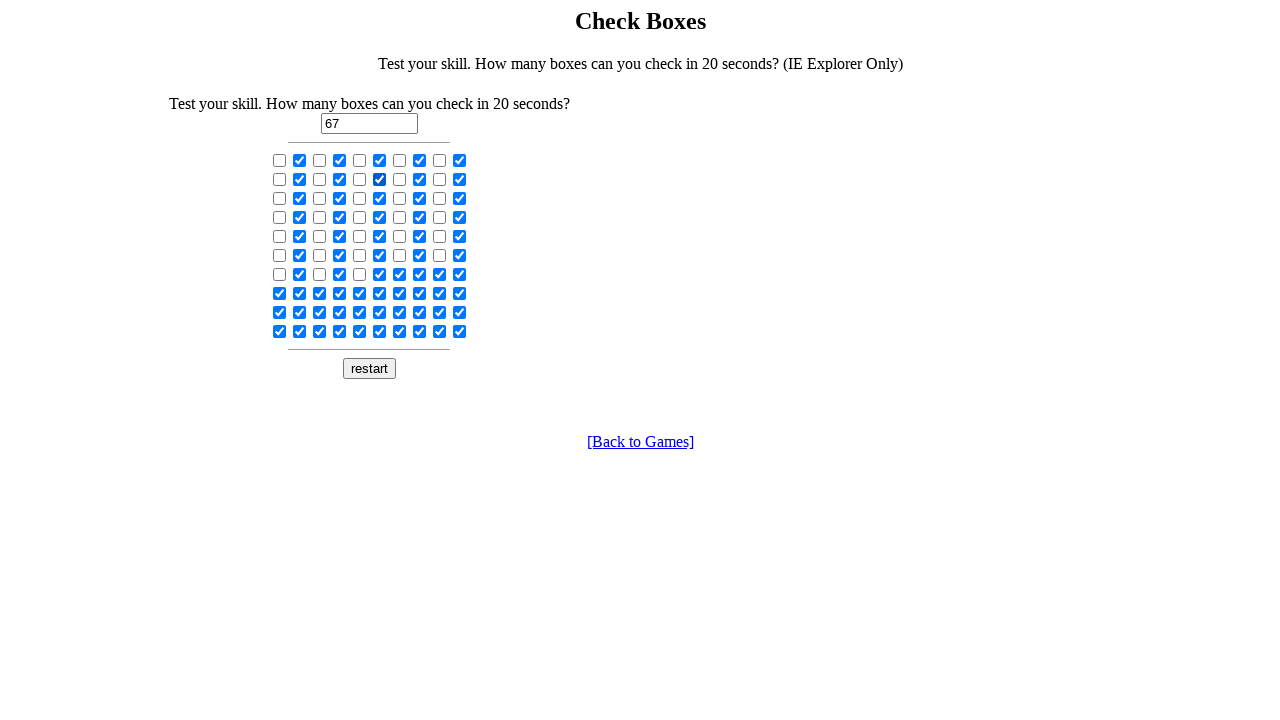

Clicked checkbox 17 of 100 in third loop at (400, 179) on input[type='checkbox'] >> nth=16
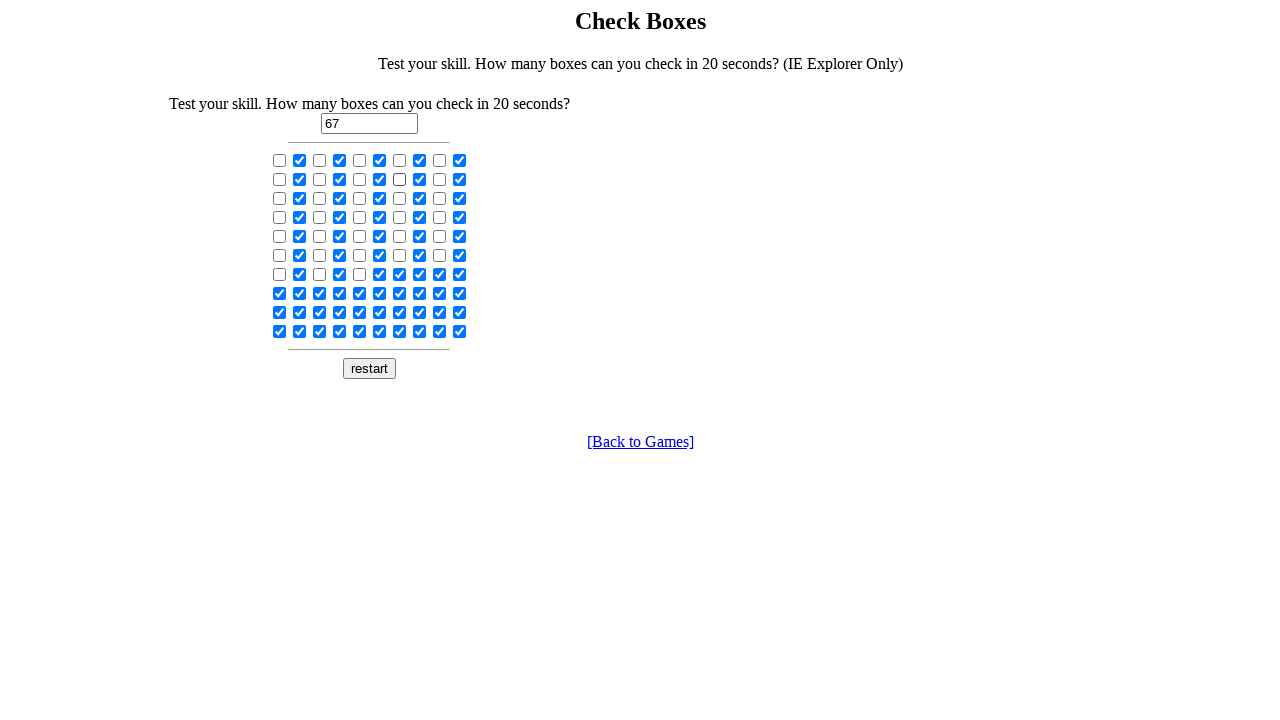

Clicked checkbox 18 of 100 in third loop at (420, 179) on input[type='checkbox'] >> nth=17
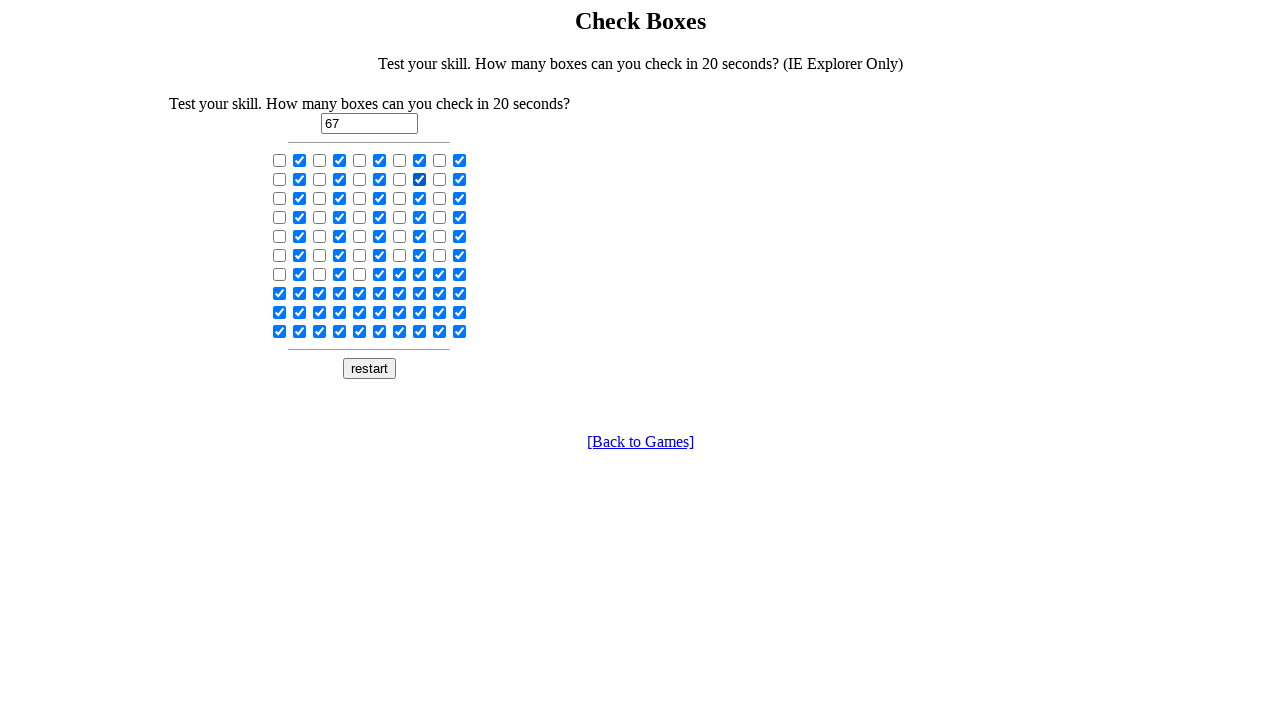

Clicked checkbox 19 of 100 in third loop at (440, 179) on input[type='checkbox'] >> nth=18
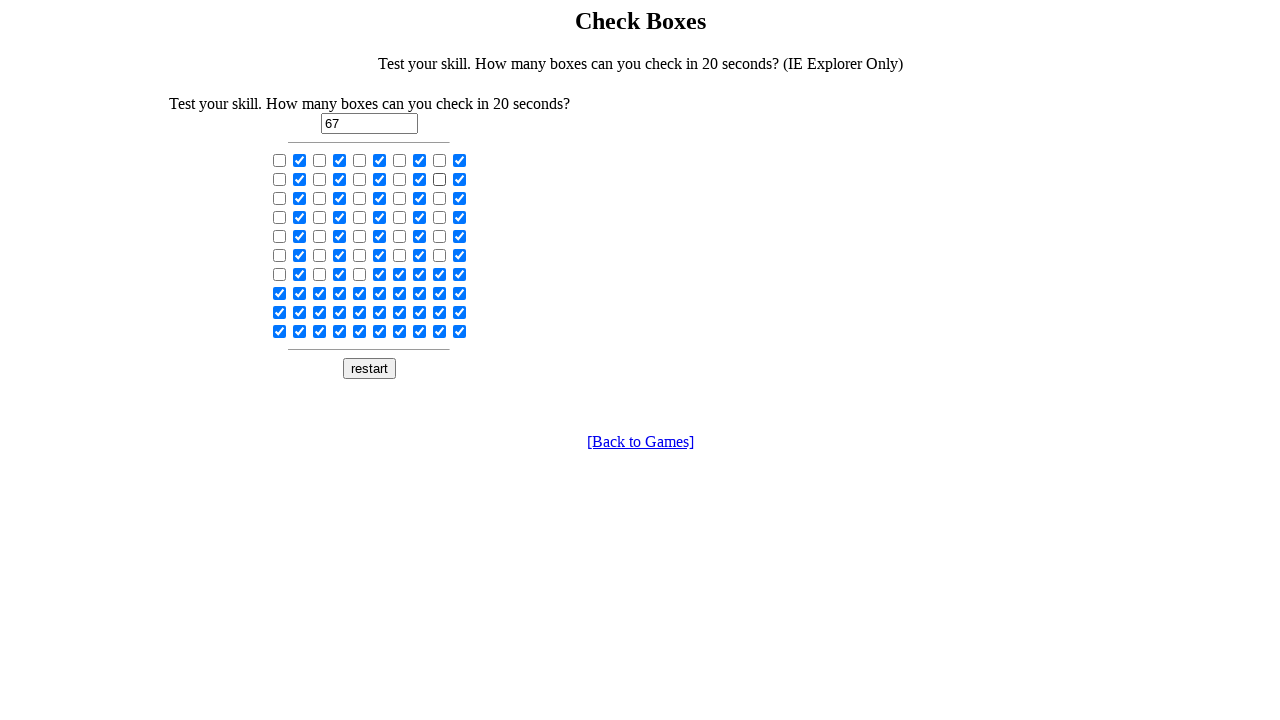

Clicked checkbox 20 of 100 in third loop at (460, 179) on input[type='checkbox'] >> nth=19
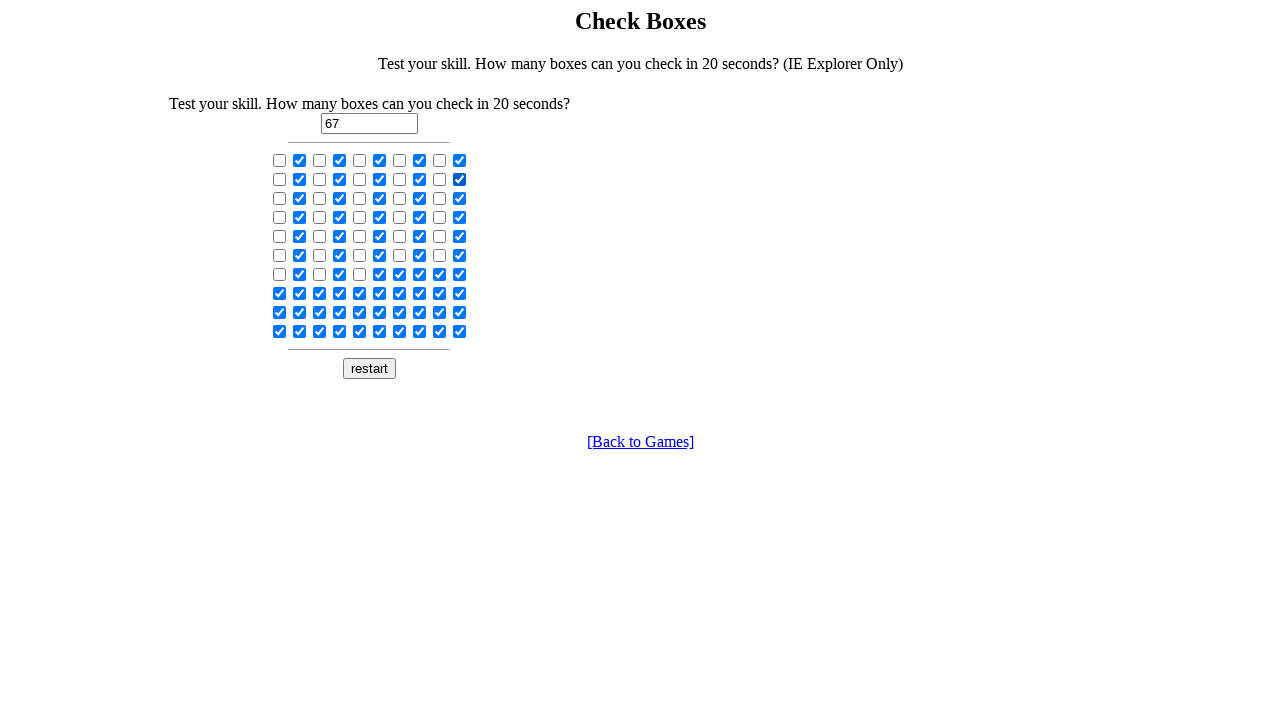

Clicked checkbox 21 of 100 in third loop at (280, 198) on input[type='checkbox'] >> nth=20
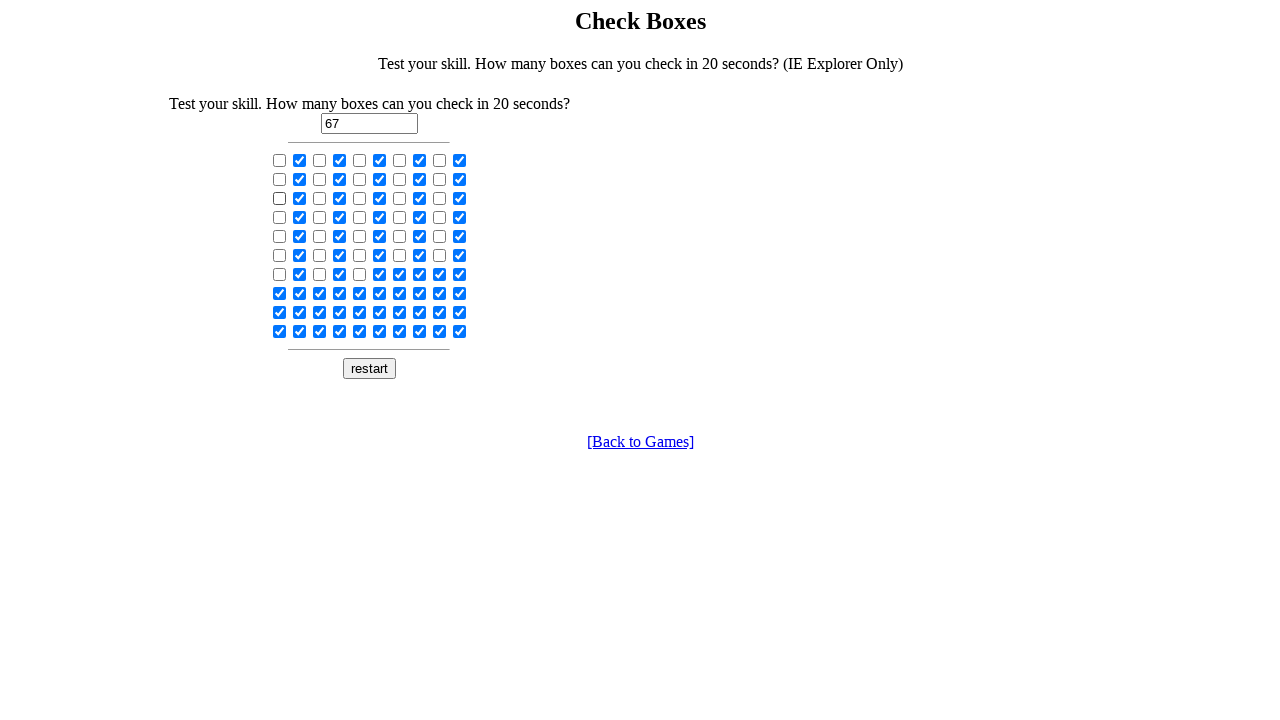

Clicked checkbox 22 of 100 in third loop at (300, 198) on input[type='checkbox'] >> nth=21
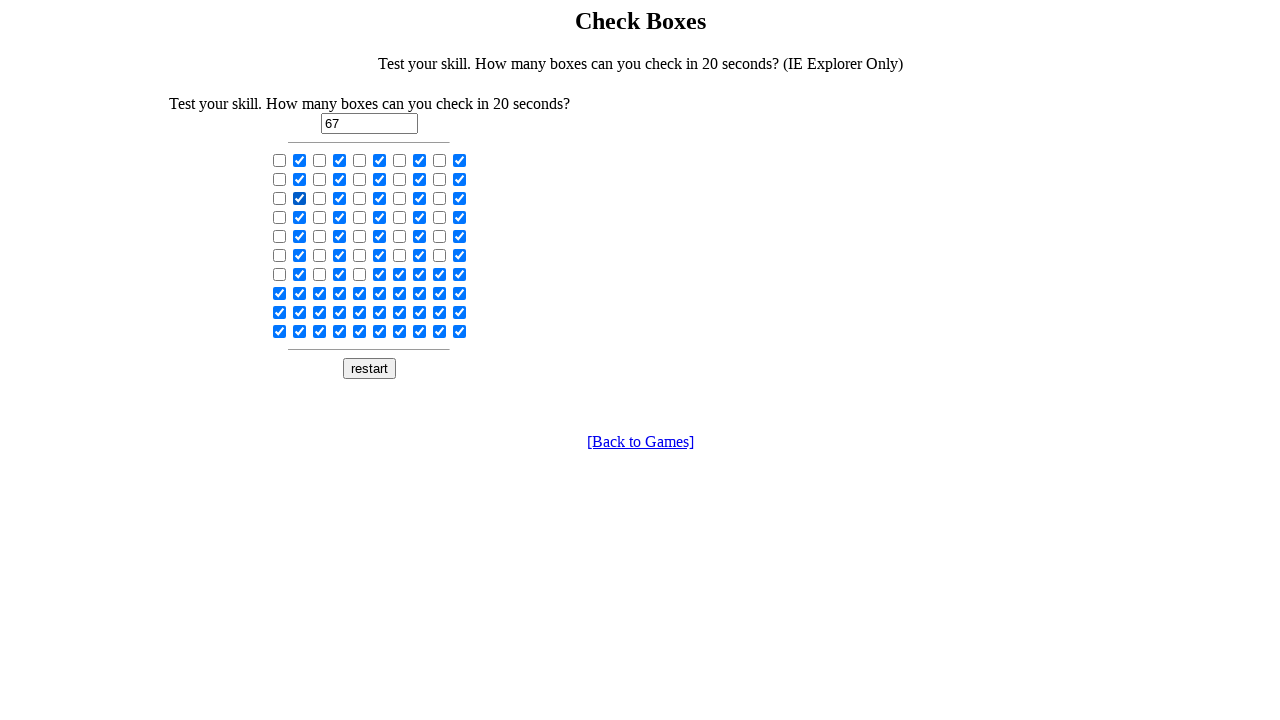

Clicked checkbox 23 of 100 in third loop at (320, 198) on input[type='checkbox'] >> nth=22
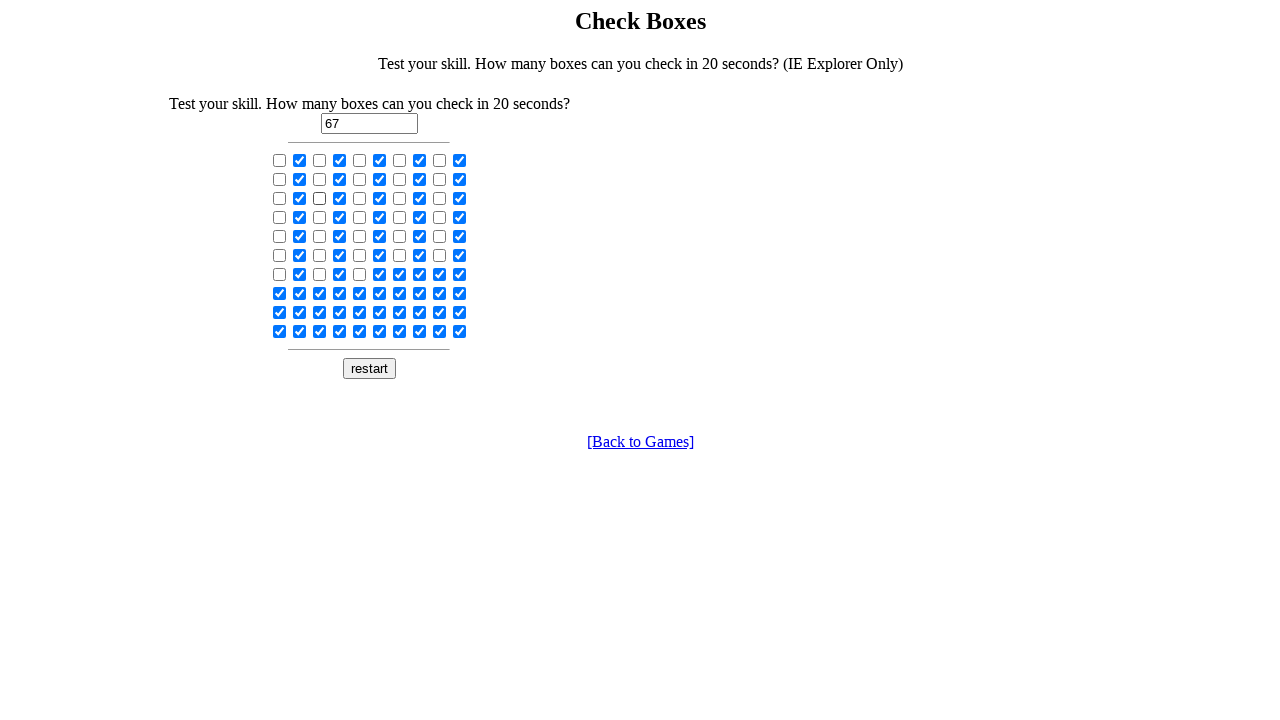

Clicked checkbox 24 of 100 in third loop at (340, 198) on input[type='checkbox'] >> nth=23
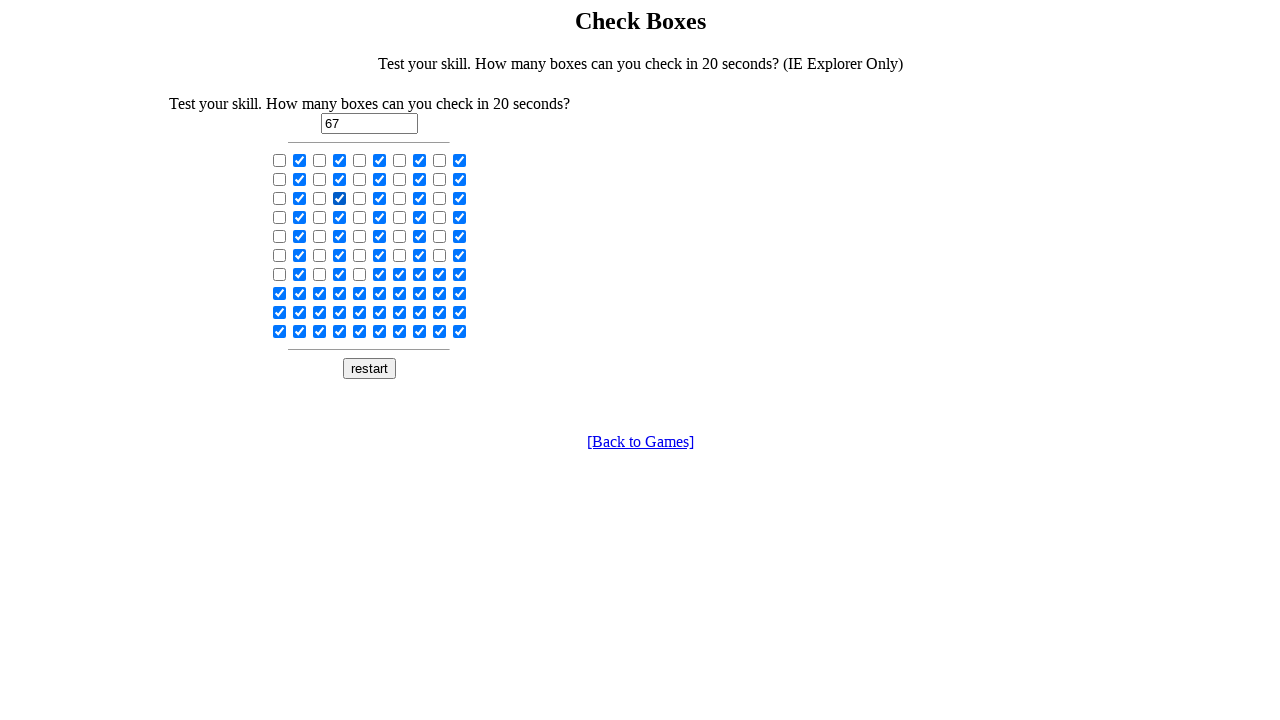

Clicked checkbox 25 of 100 in third loop at (360, 198) on input[type='checkbox'] >> nth=24
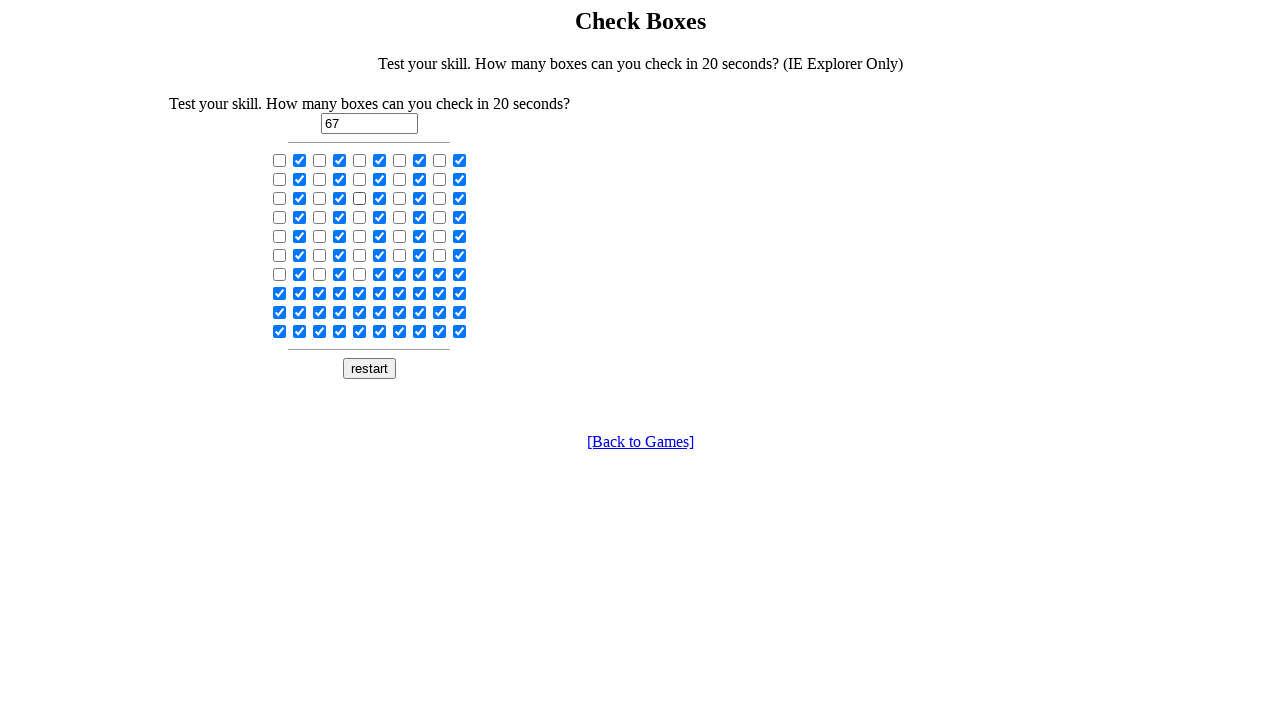

Clicked checkbox 26 of 100 in third loop at (380, 198) on input[type='checkbox'] >> nth=25
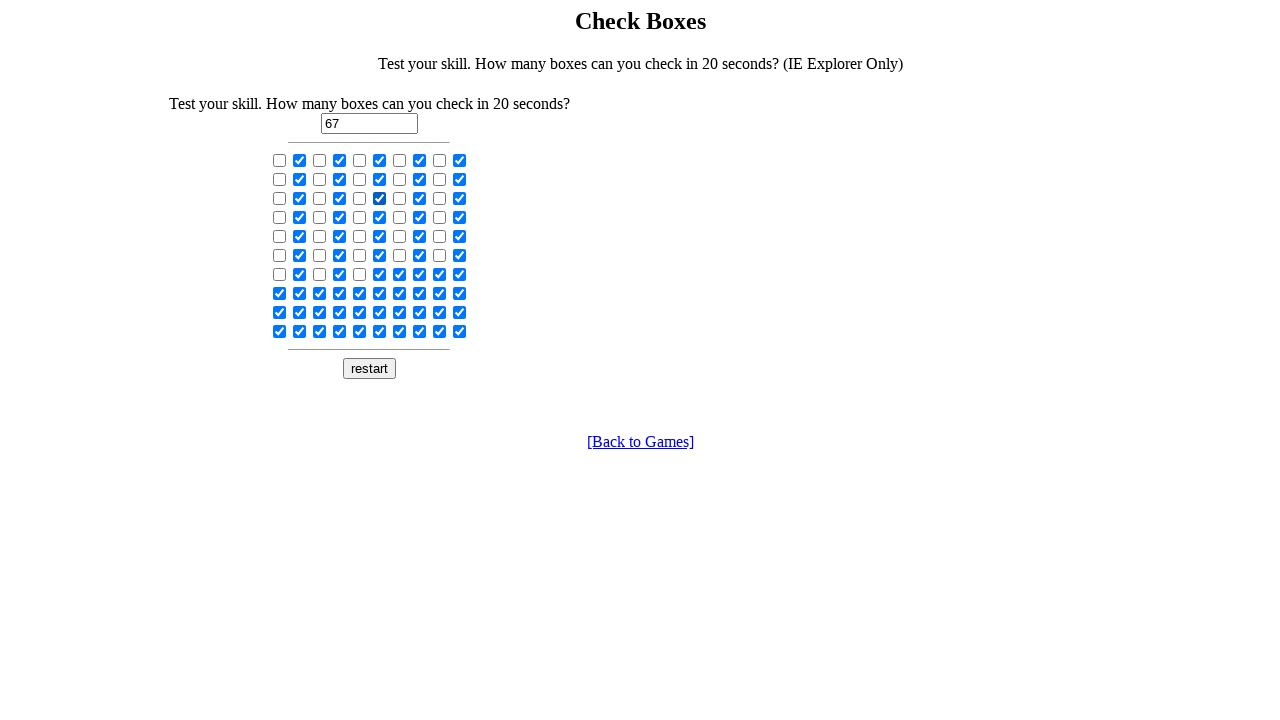

Clicked checkbox 27 of 100 in third loop at (400, 198) on input[type='checkbox'] >> nth=26
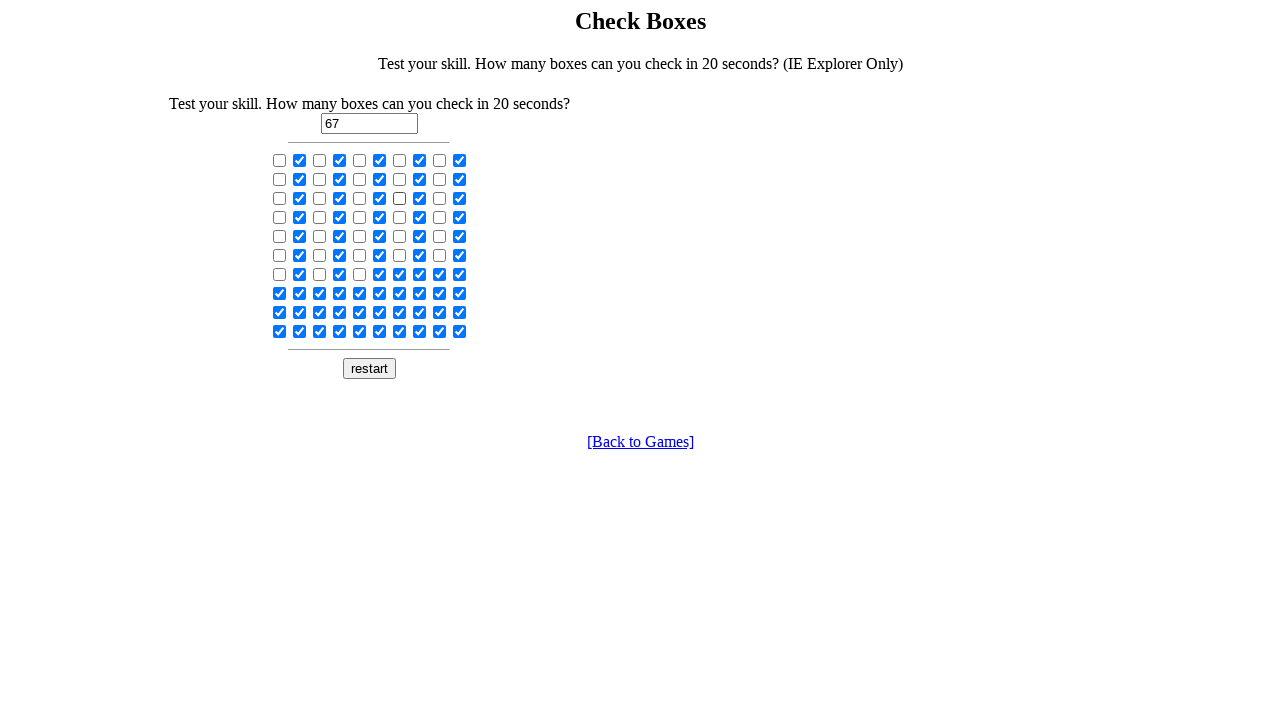

Clicked checkbox 28 of 100 in third loop at (420, 198) on input[type='checkbox'] >> nth=27
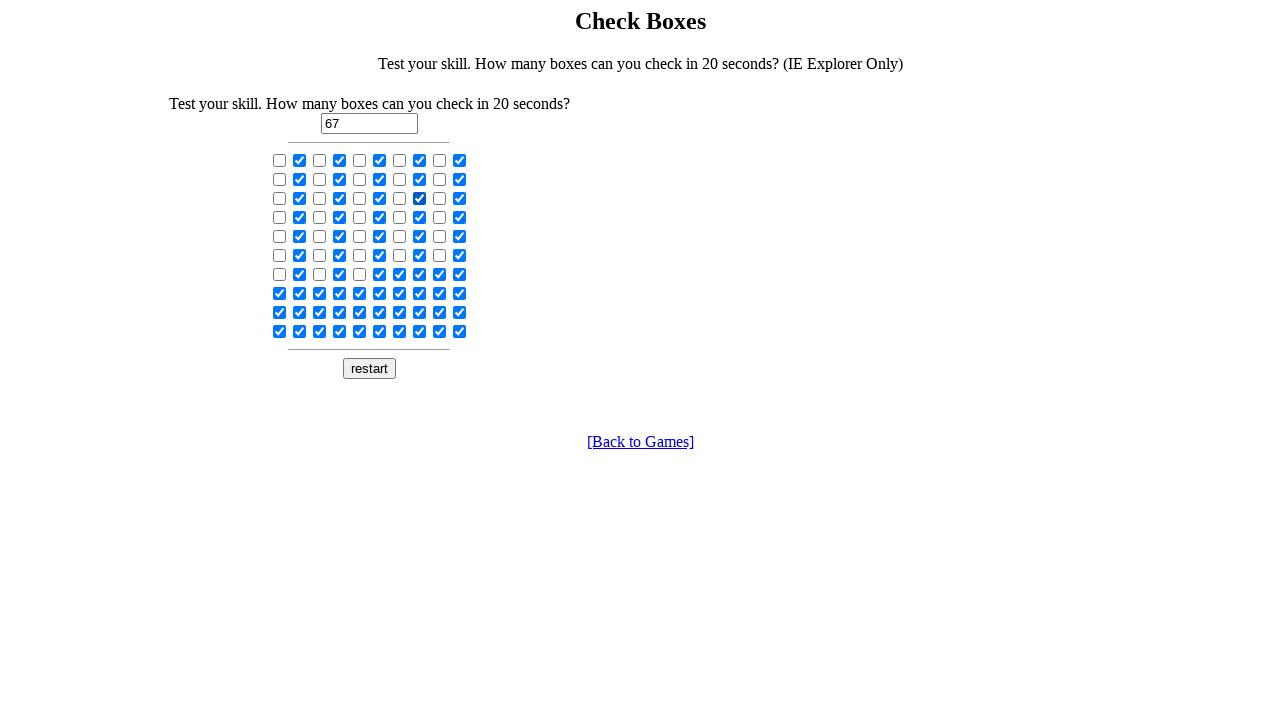

Clicked checkbox 29 of 100 in third loop at (440, 198) on input[type='checkbox'] >> nth=28
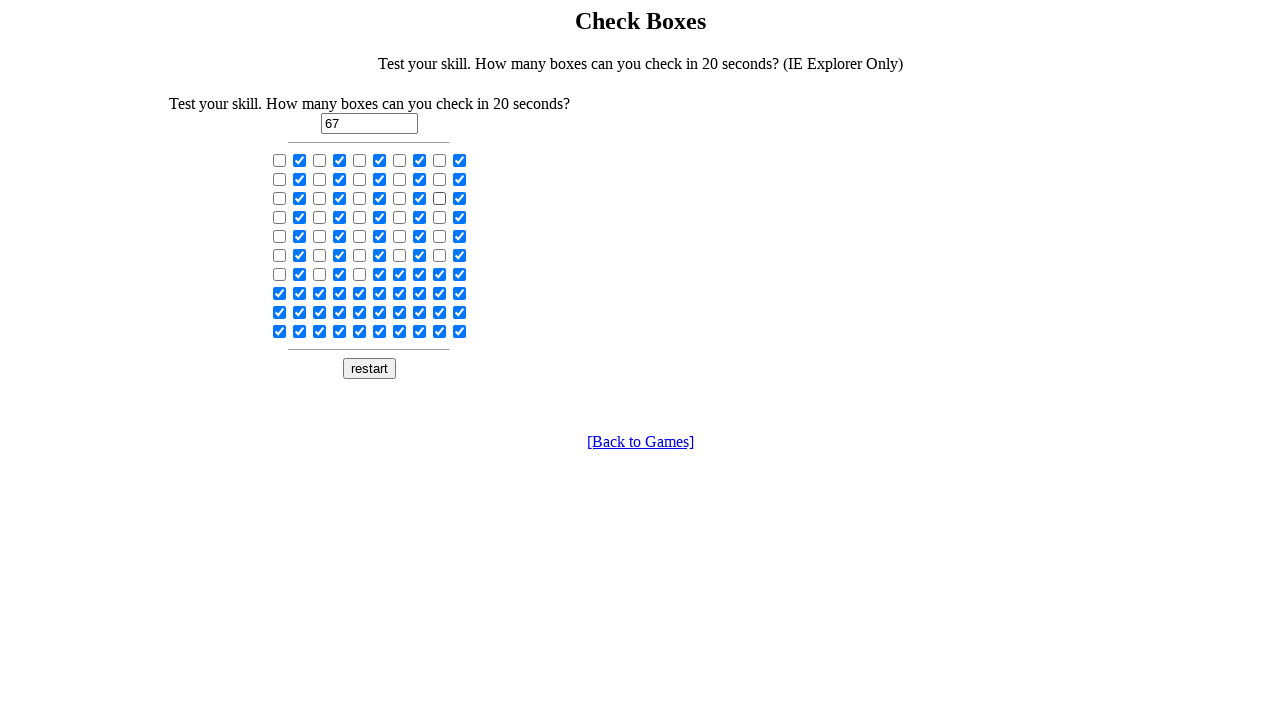

Clicked checkbox 30 of 100 in third loop at (460, 198) on input[type='checkbox'] >> nth=29
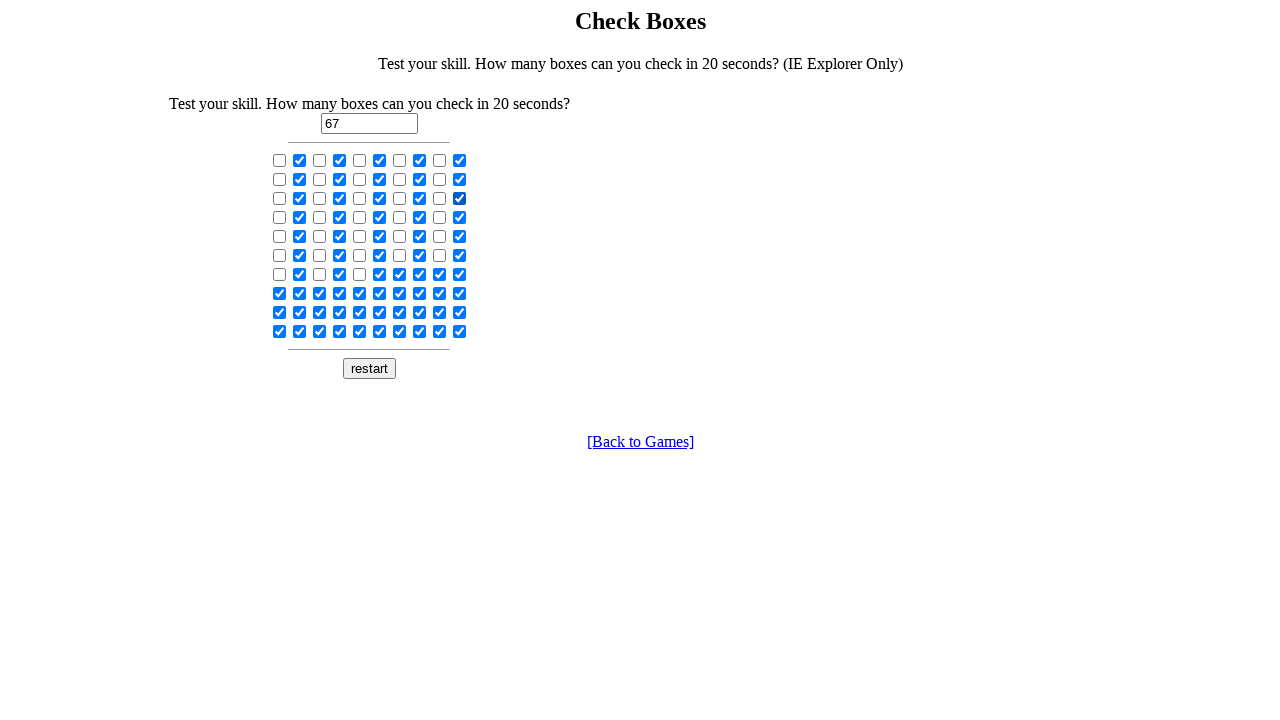

Clicked checkbox 31 of 100 in third loop at (280, 217) on input[type='checkbox'] >> nth=30
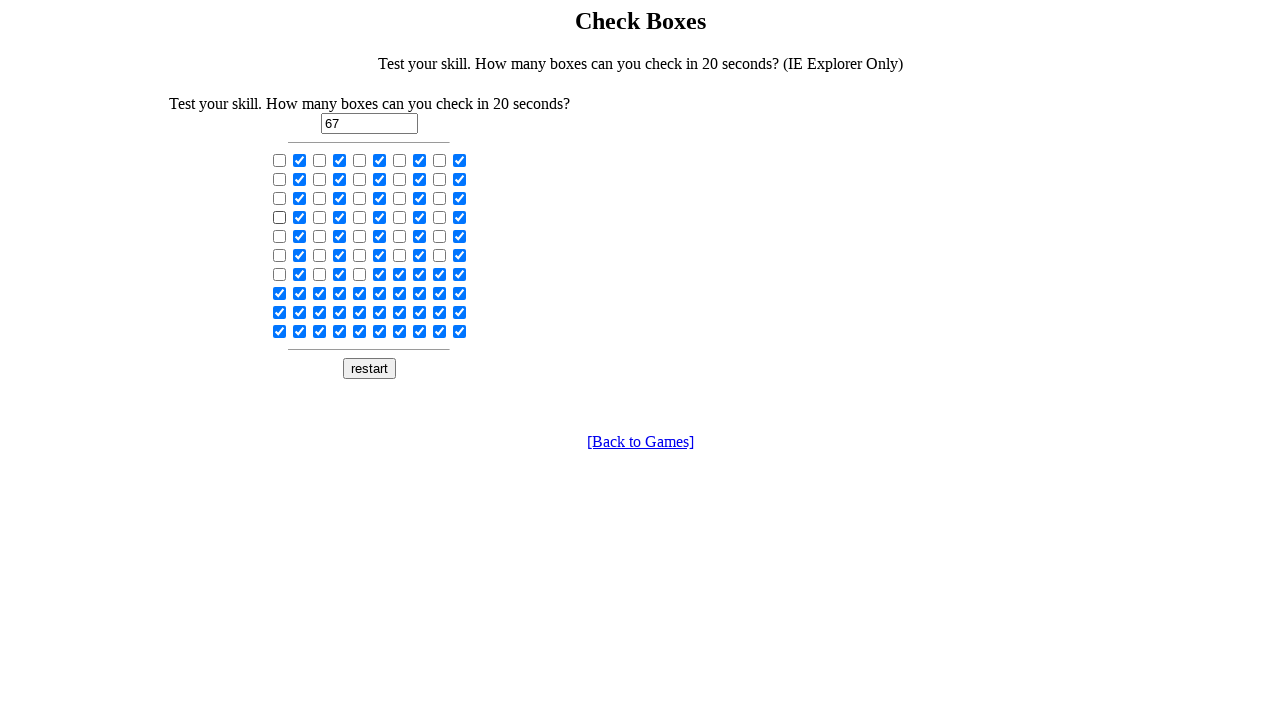

Clicked checkbox 32 of 100 in third loop at (300, 217) on input[type='checkbox'] >> nth=31
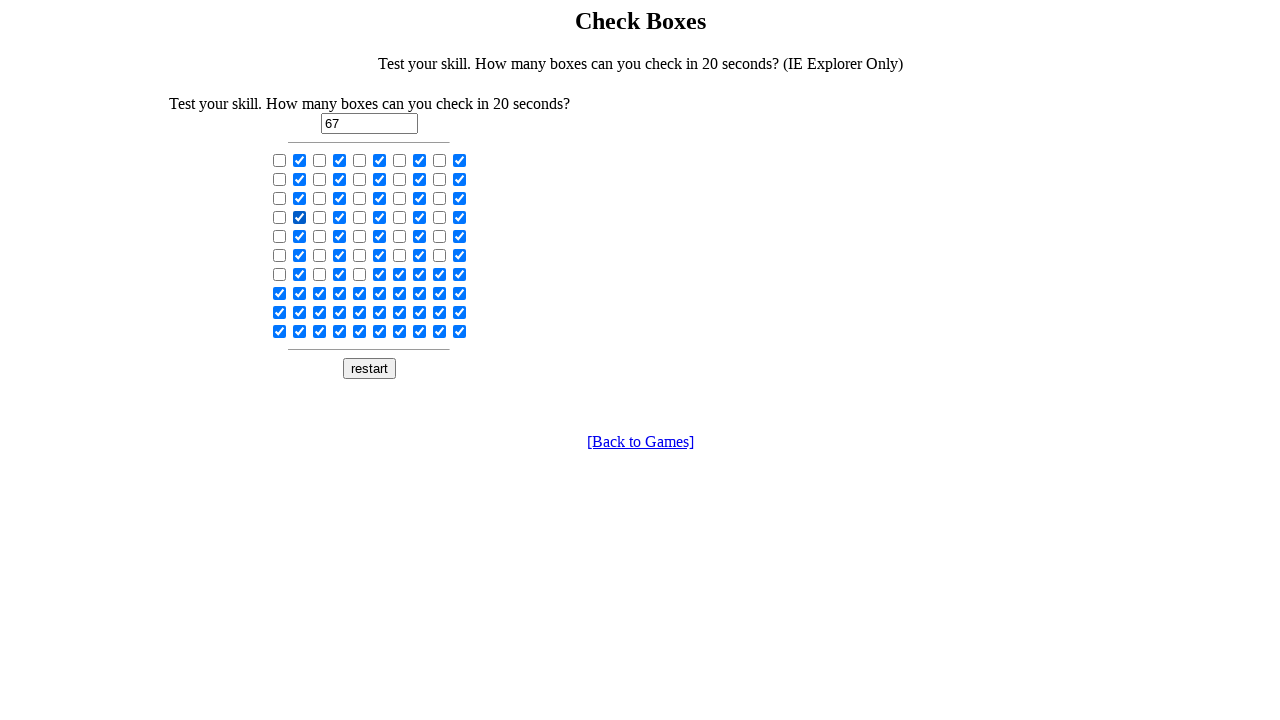

Clicked checkbox 33 of 100 in third loop at (320, 217) on input[type='checkbox'] >> nth=32
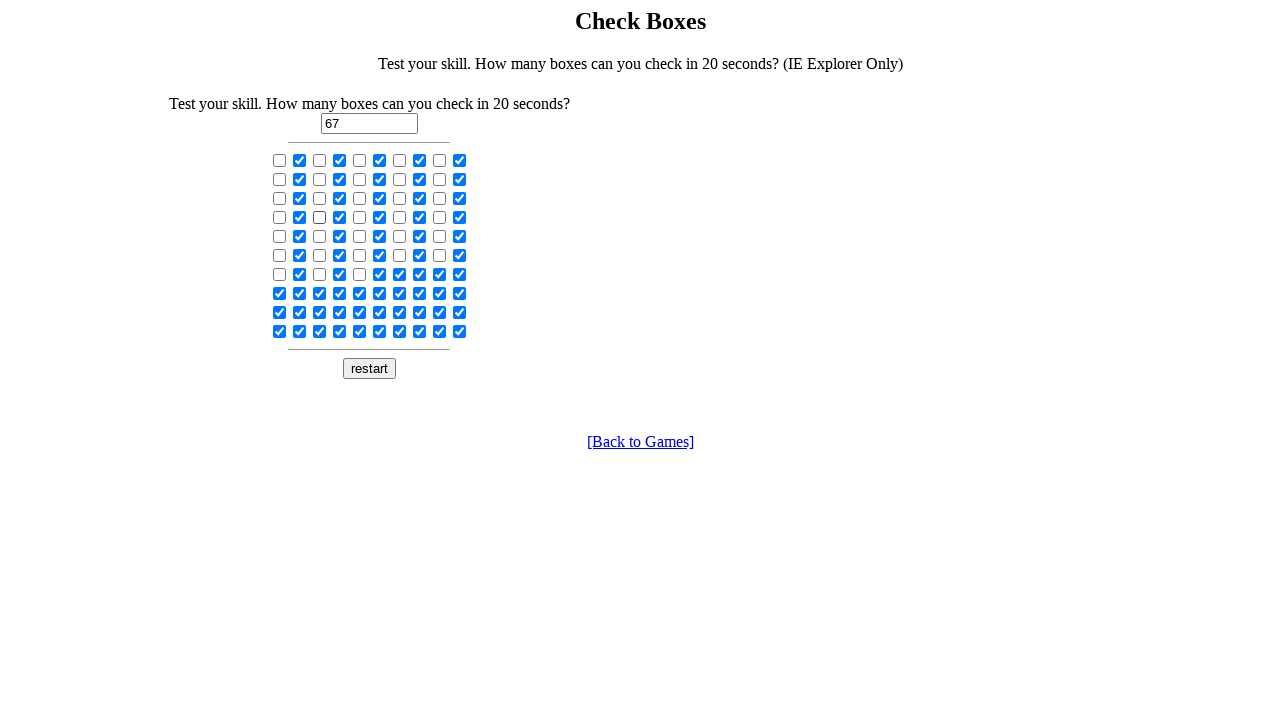

Clicked checkbox 34 of 100 in third loop at (340, 217) on input[type='checkbox'] >> nth=33
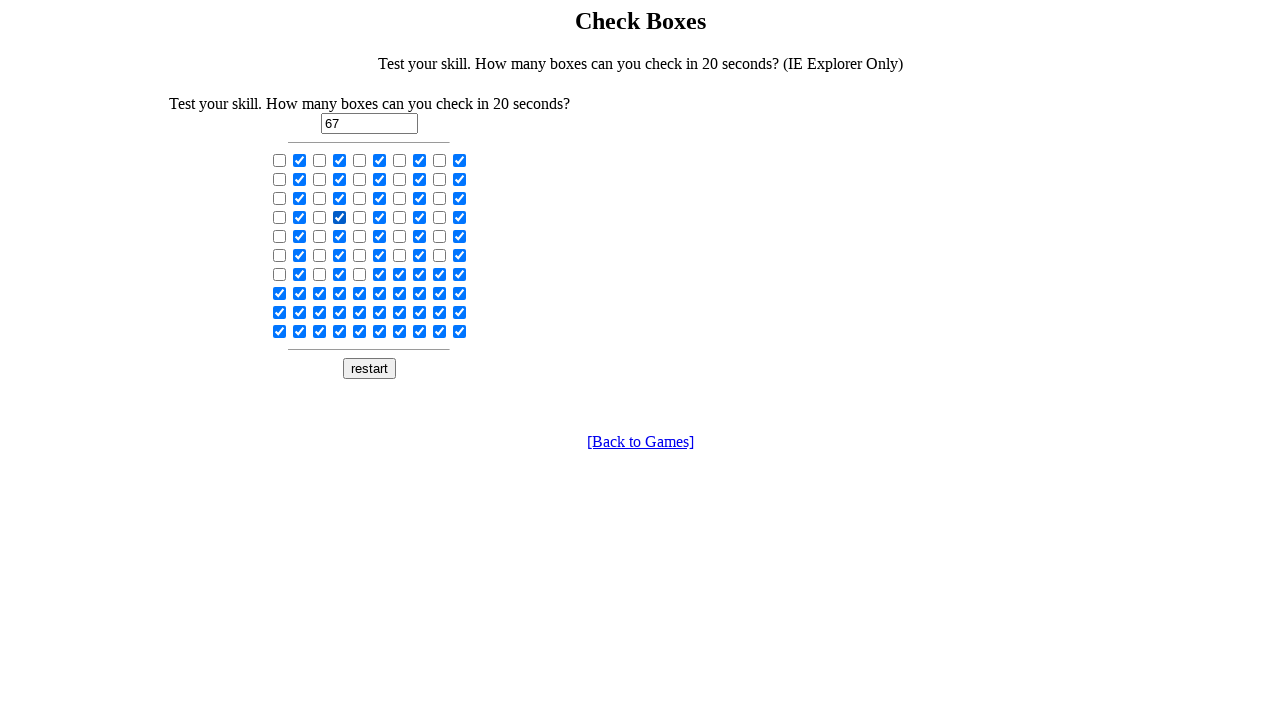

Clicked checkbox 35 of 100 in third loop at (360, 217) on input[type='checkbox'] >> nth=34
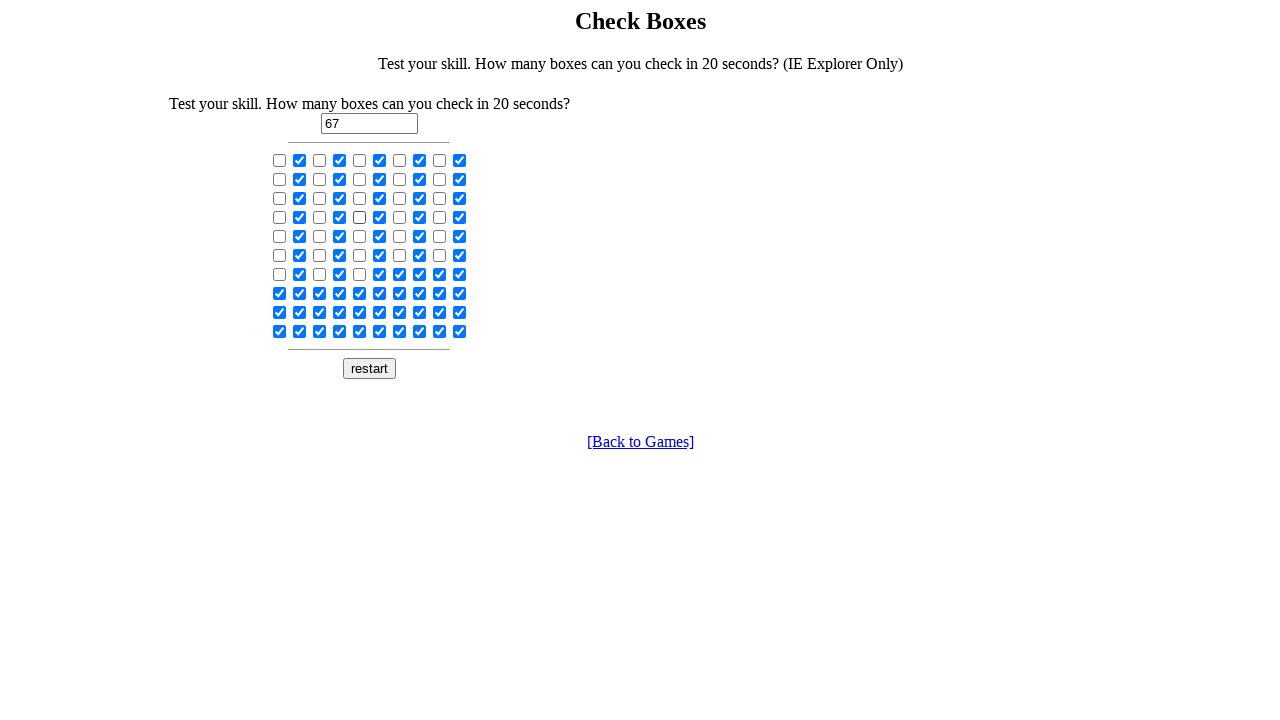

Clicked checkbox 36 of 100 in third loop at (380, 217) on input[type='checkbox'] >> nth=35
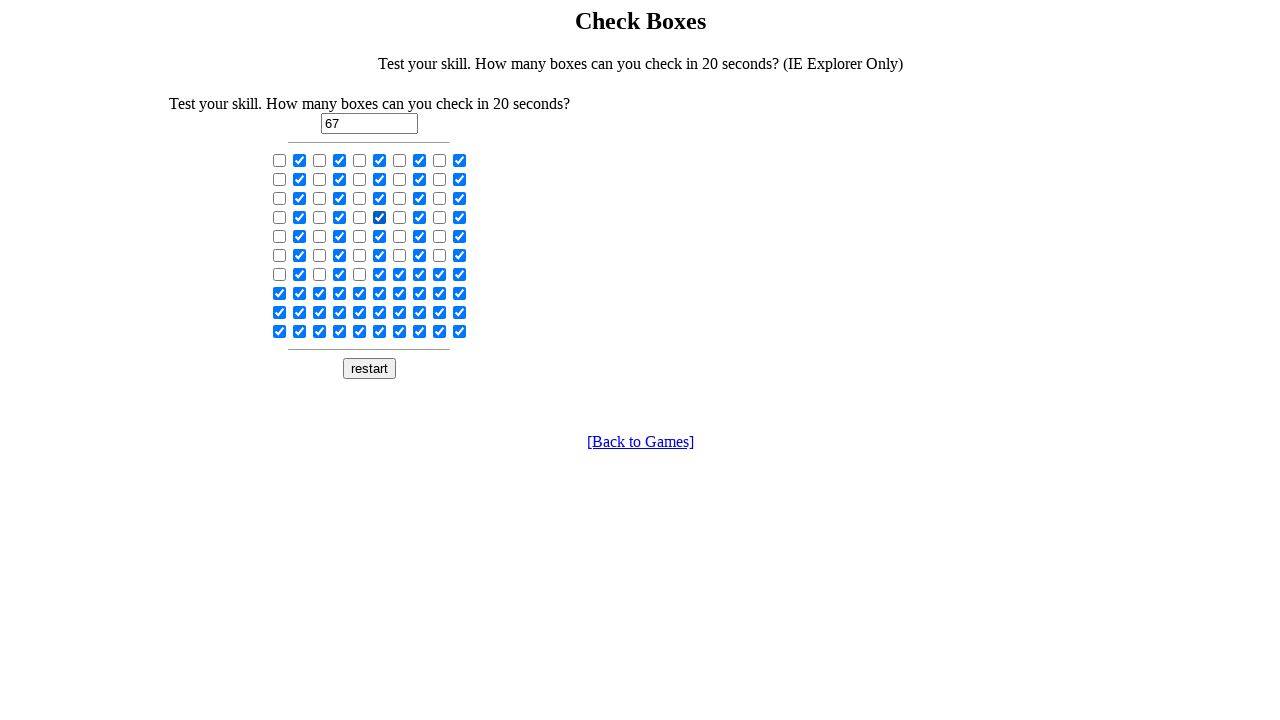

Clicked checkbox 37 of 100 in third loop at (400, 217) on input[type='checkbox'] >> nth=36
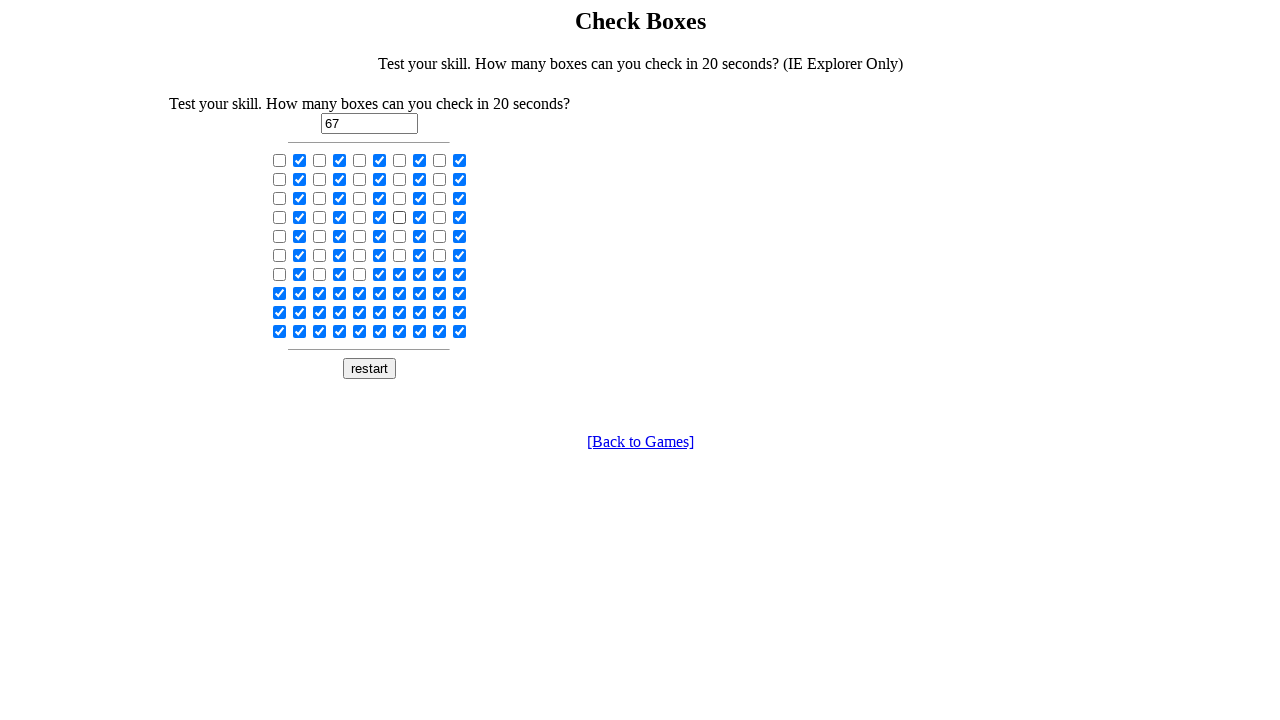

Clicked checkbox 38 of 100 in third loop at (420, 217) on input[type='checkbox'] >> nth=37
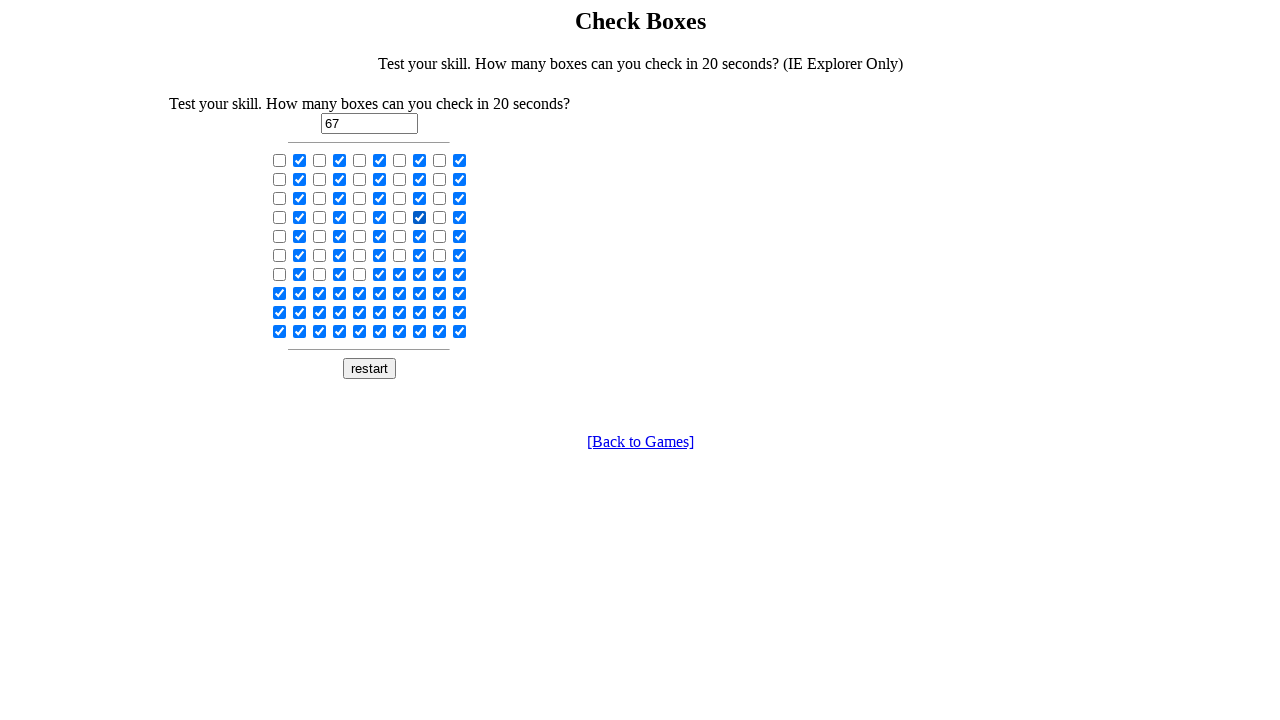

Clicked checkbox 39 of 100 in third loop at (440, 217) on input[type='checkbox'] >> nth=38
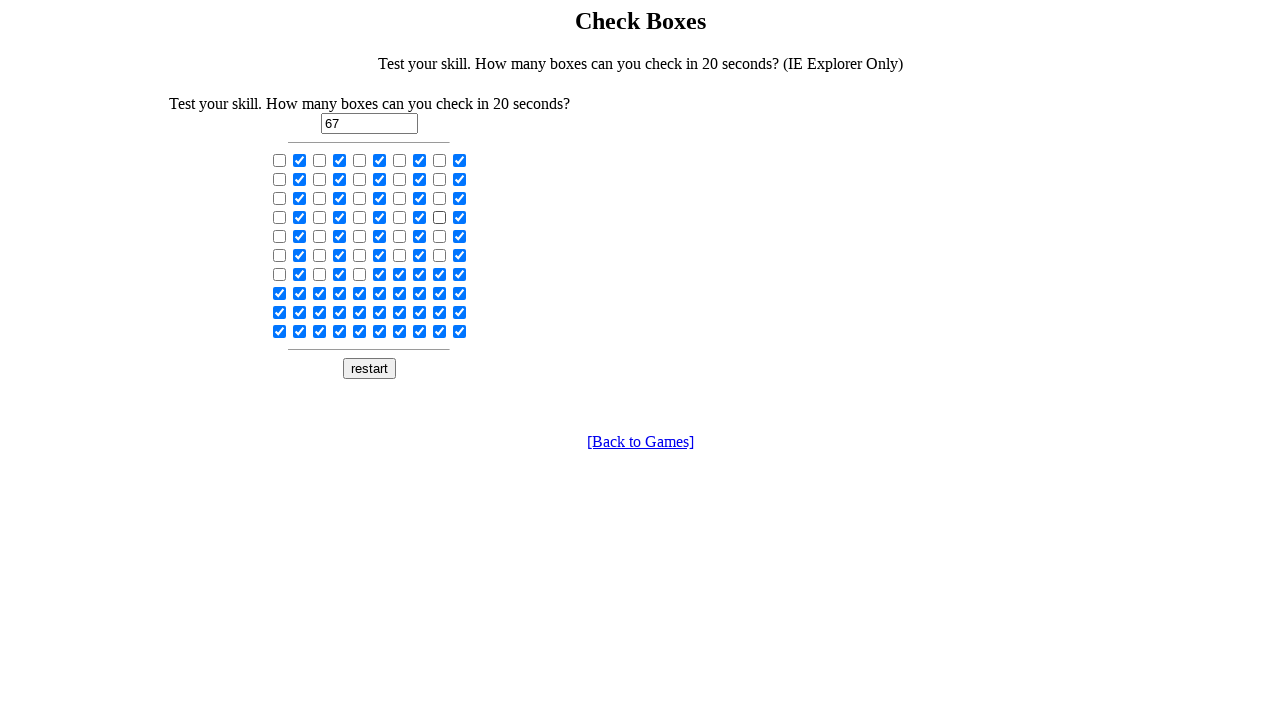

Clicked checkbox 40 of 100 in third loop at (460, 217) on input[type='checkbox'] >> nth=39
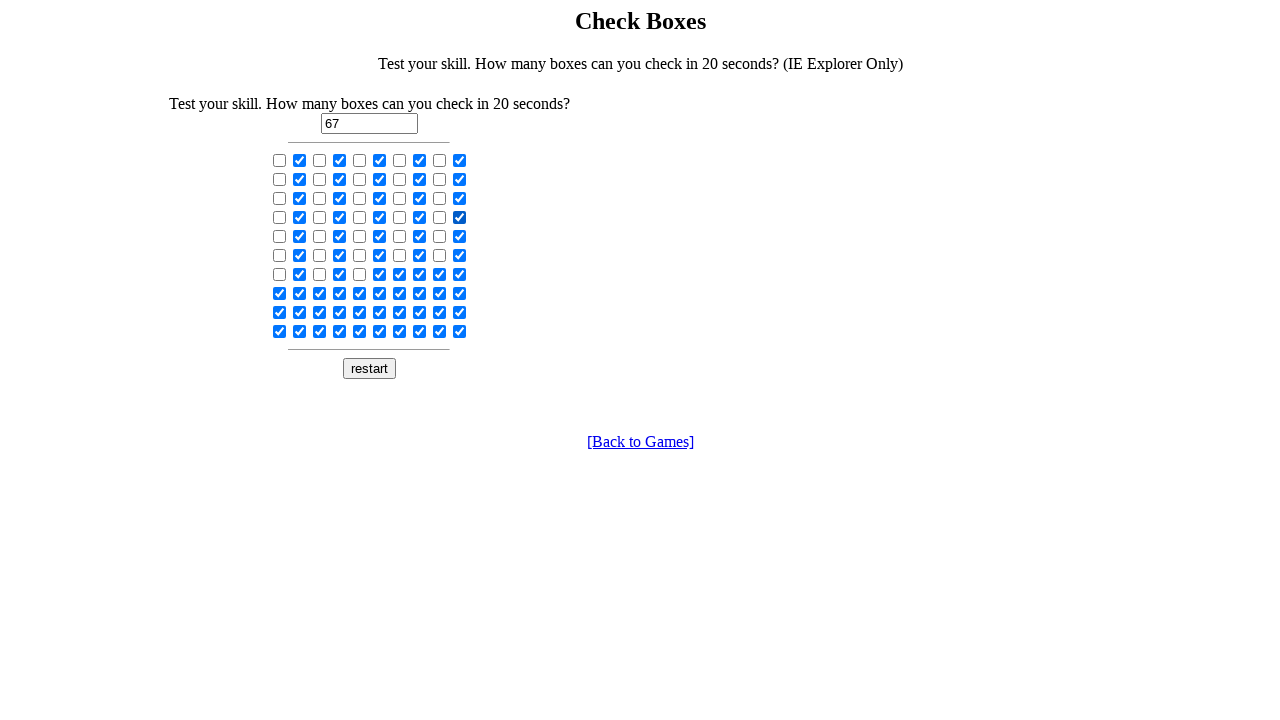

Clicked checkbox 41 of 100 in third loop at (280, 236) on input[type='checkbox'] >> nth=40
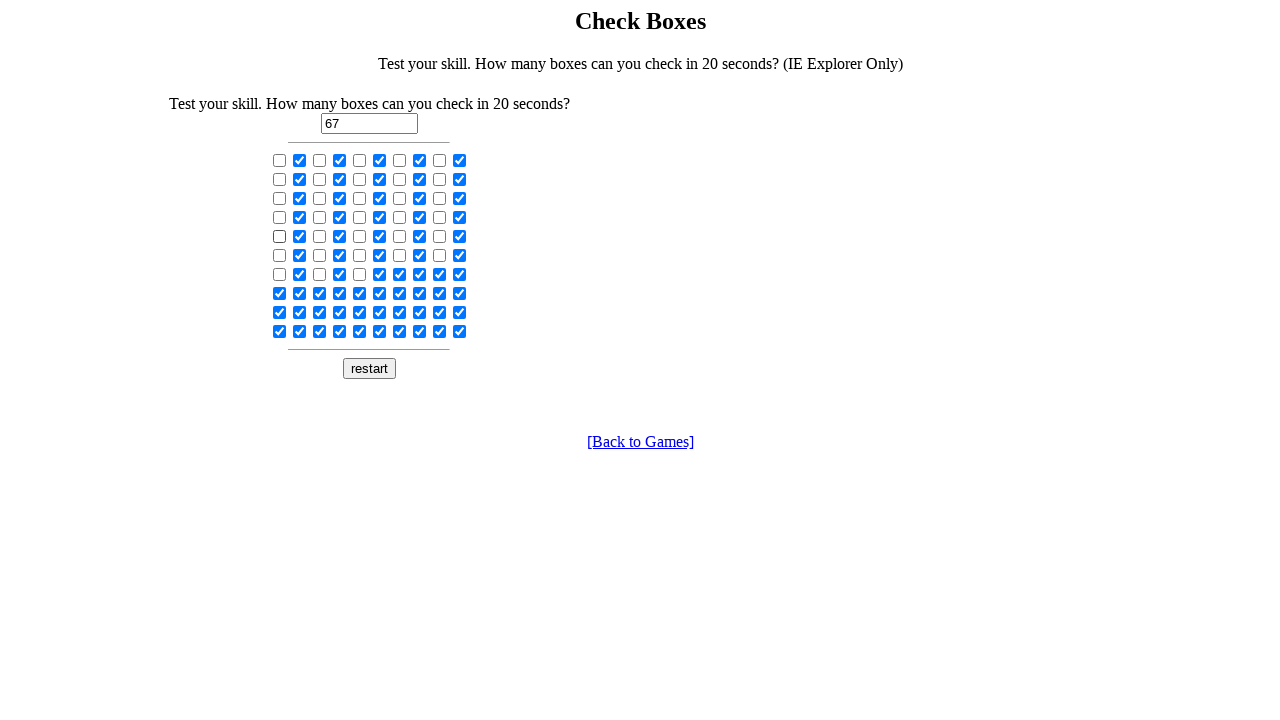

Clicked checkbox 42 of 100 in third loop at (300, 236) on input[type='checkbox'] >> nth=41
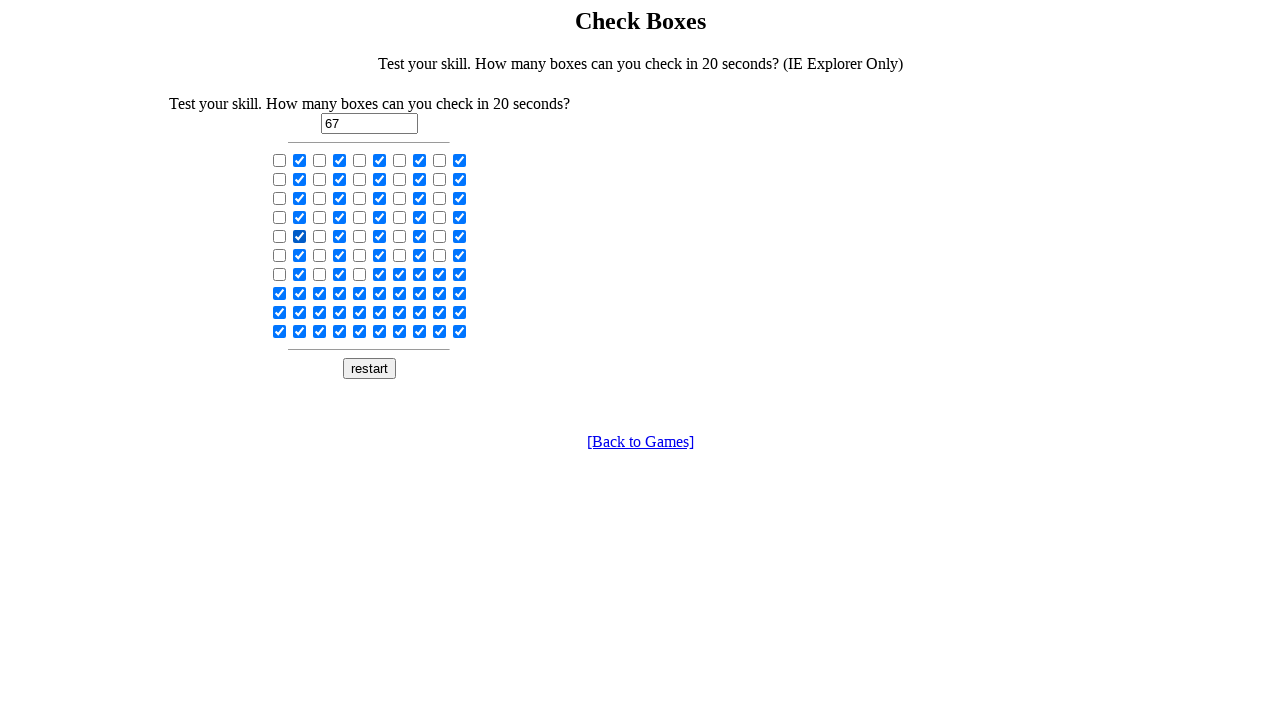

Clicked checkbox 43 of 100 in third loop at (320, 236) on input[type='checkbox'] >> nth=42
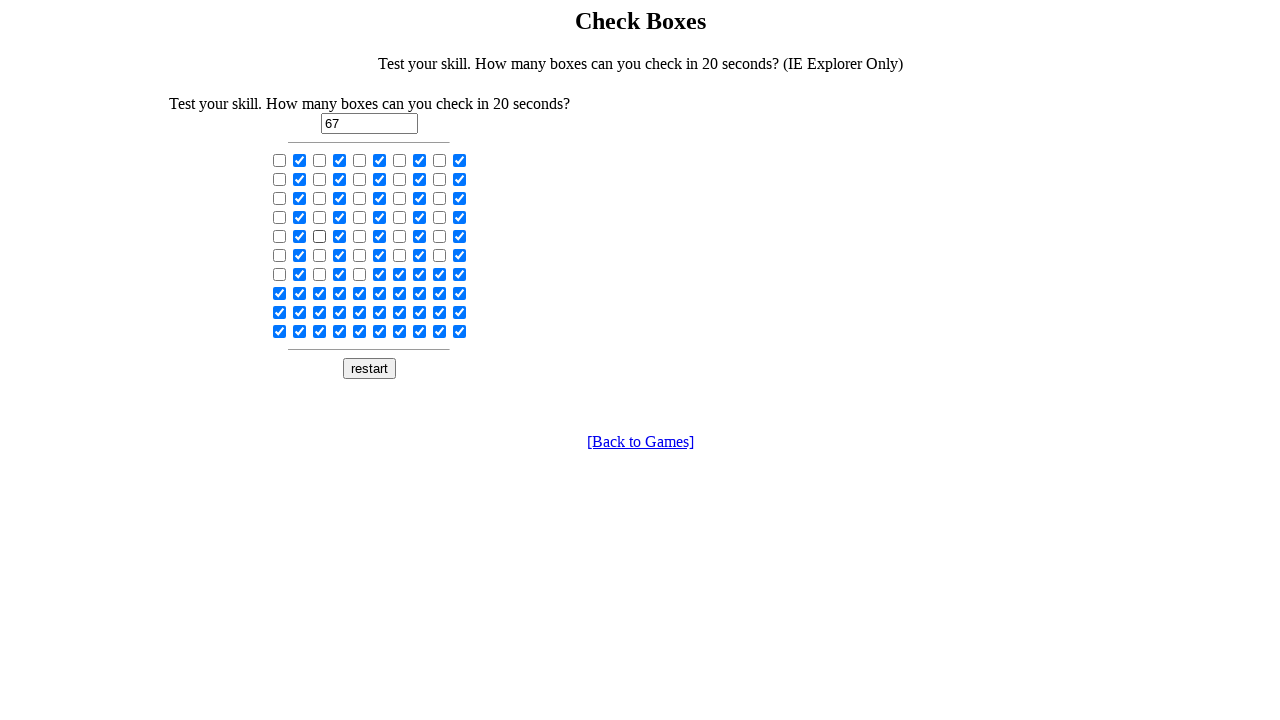

Clicked checkbox 44 of 100 in third loop at (340, 236) on input[type='checkbox'] >> nth=43
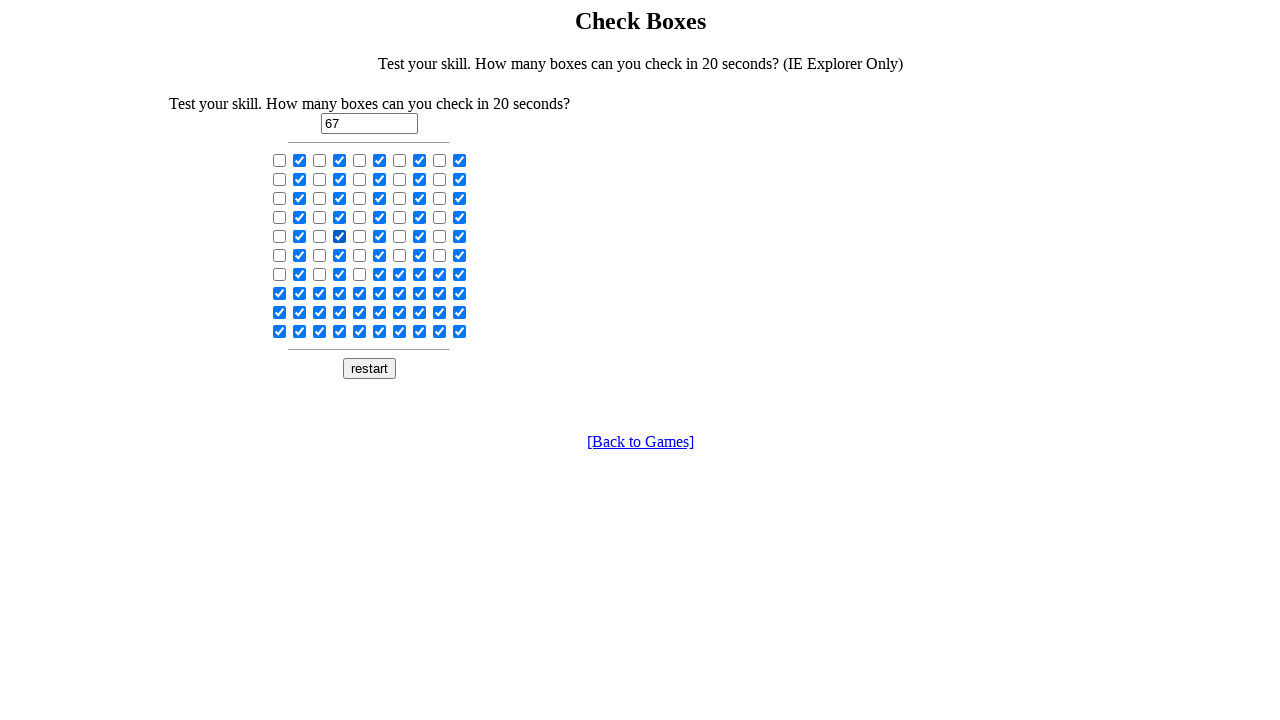

Clicked checkbox 45 of 100 in third loop at (360, 236) on input[type='checkbox'] >> nth=44
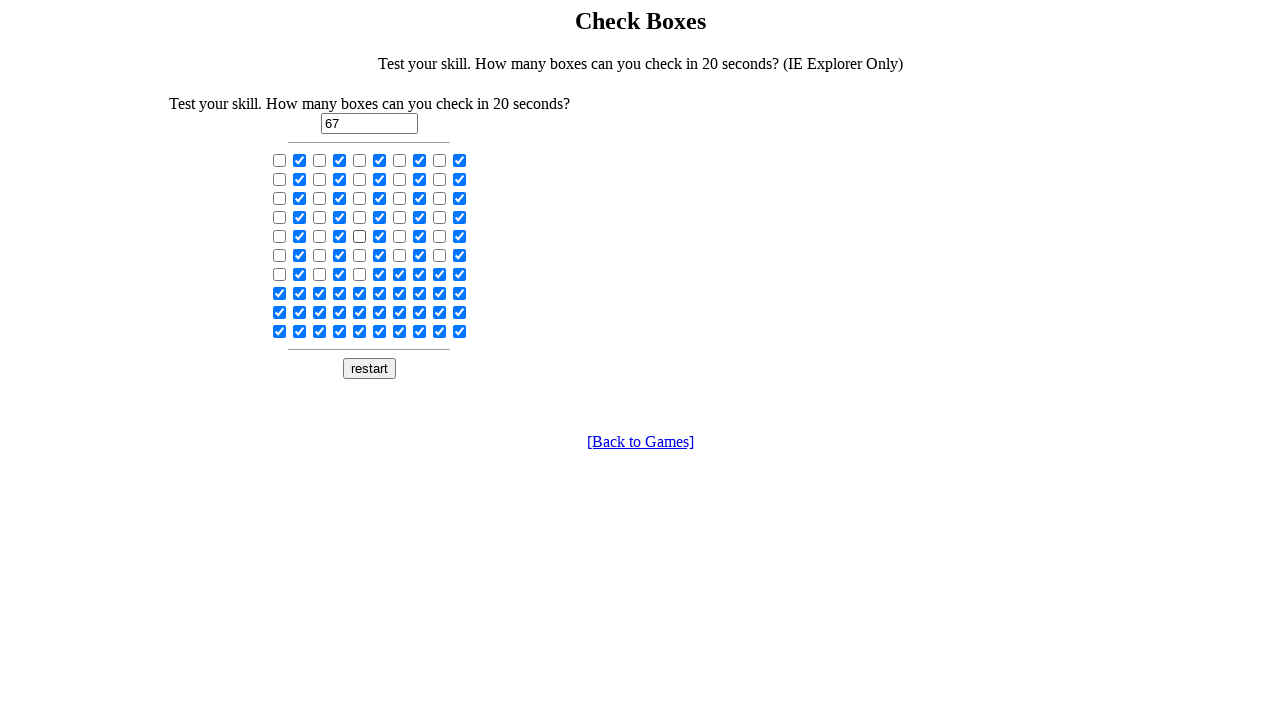

Clicked checkbox 46 of 100 in third loop at (380, 236) on input[type='checkbox'] >> nth=45
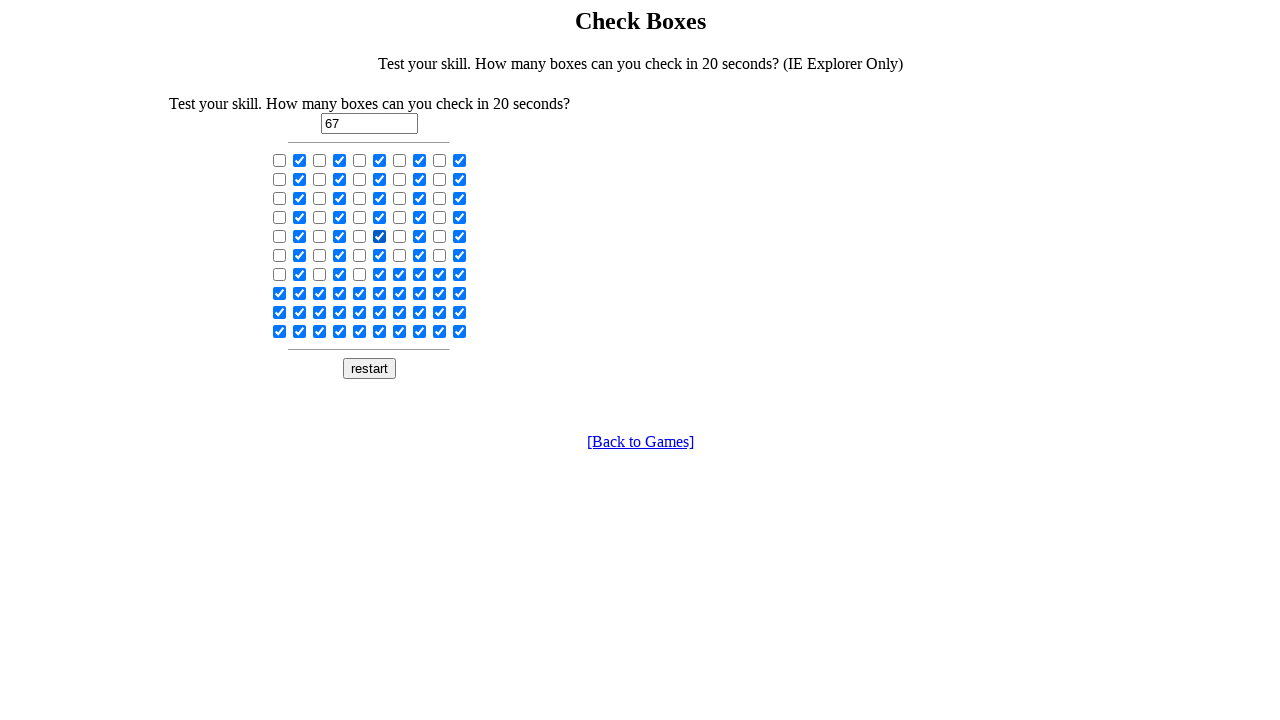

Clicked checkbox 47 of 100 in third loop at (400, 236) on input[type='checkbox'] >> nth=46
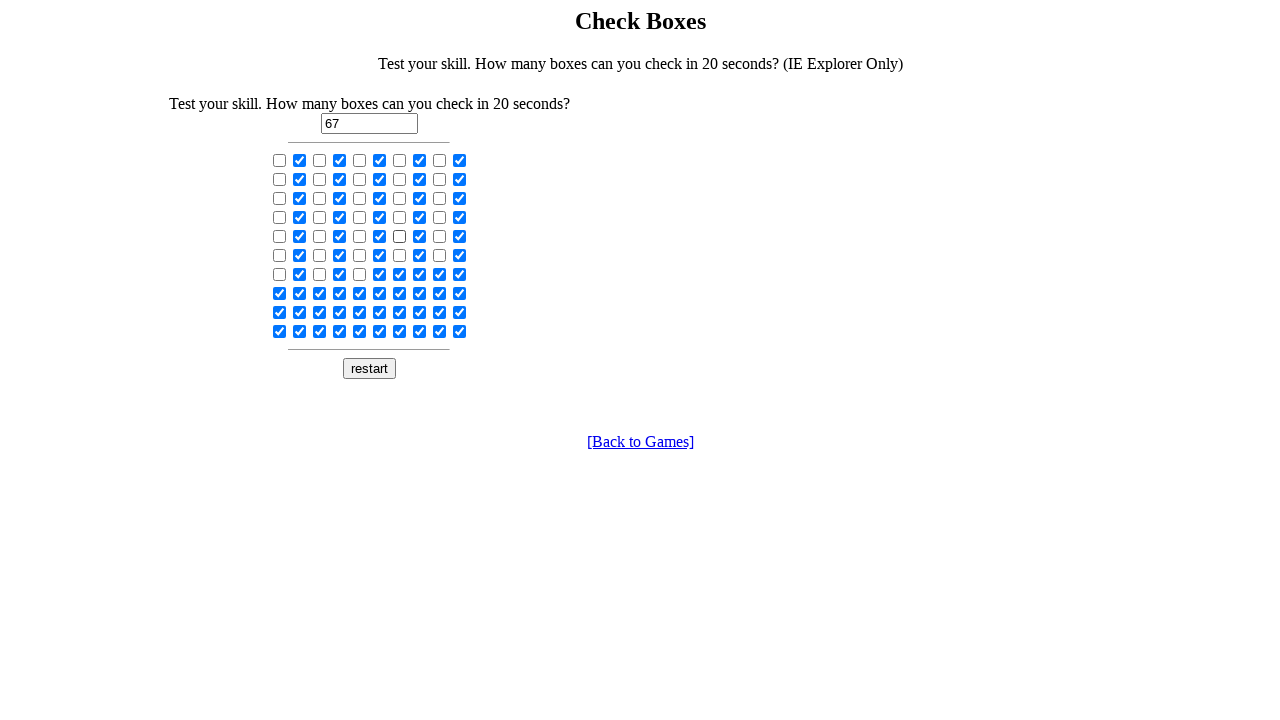

Clicked checkbox 48 of 100 in third loop at (420, 236) on input[type='checkbox'] >> nth=47
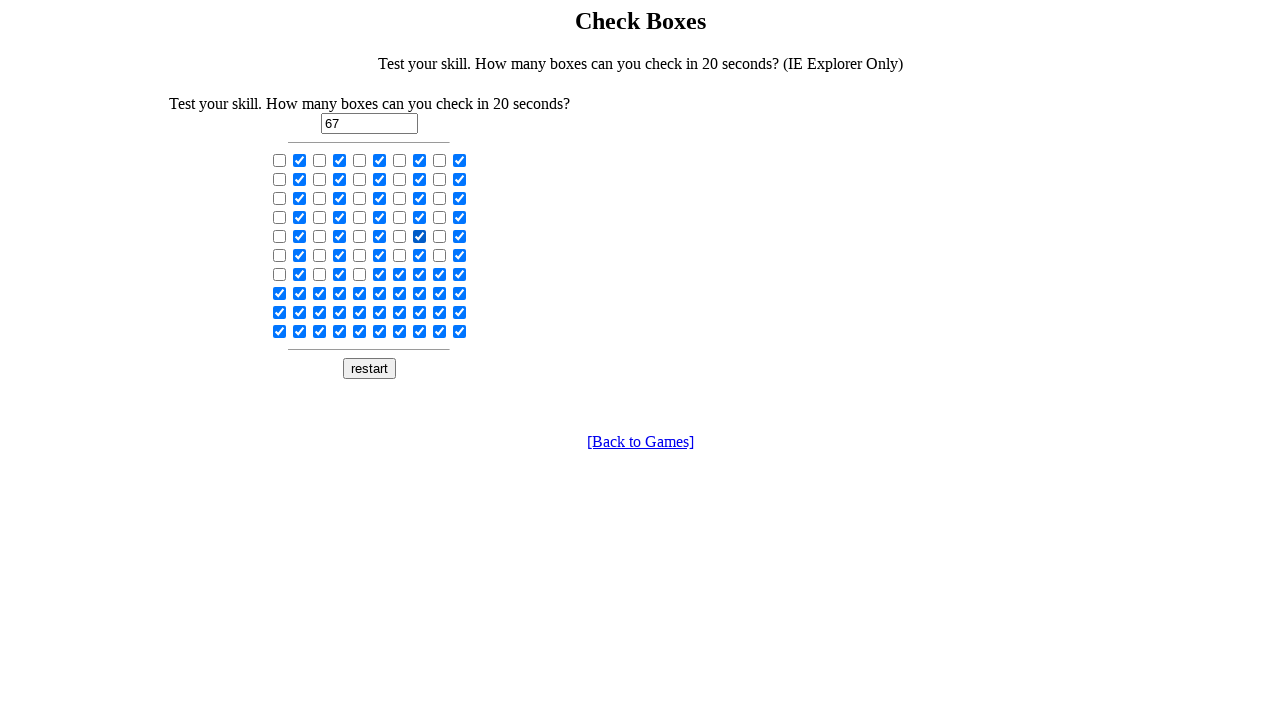

Clicked checkbox 49 of 100 in third loop at (440, 236) on input[type='checkbox'] >> nth=48
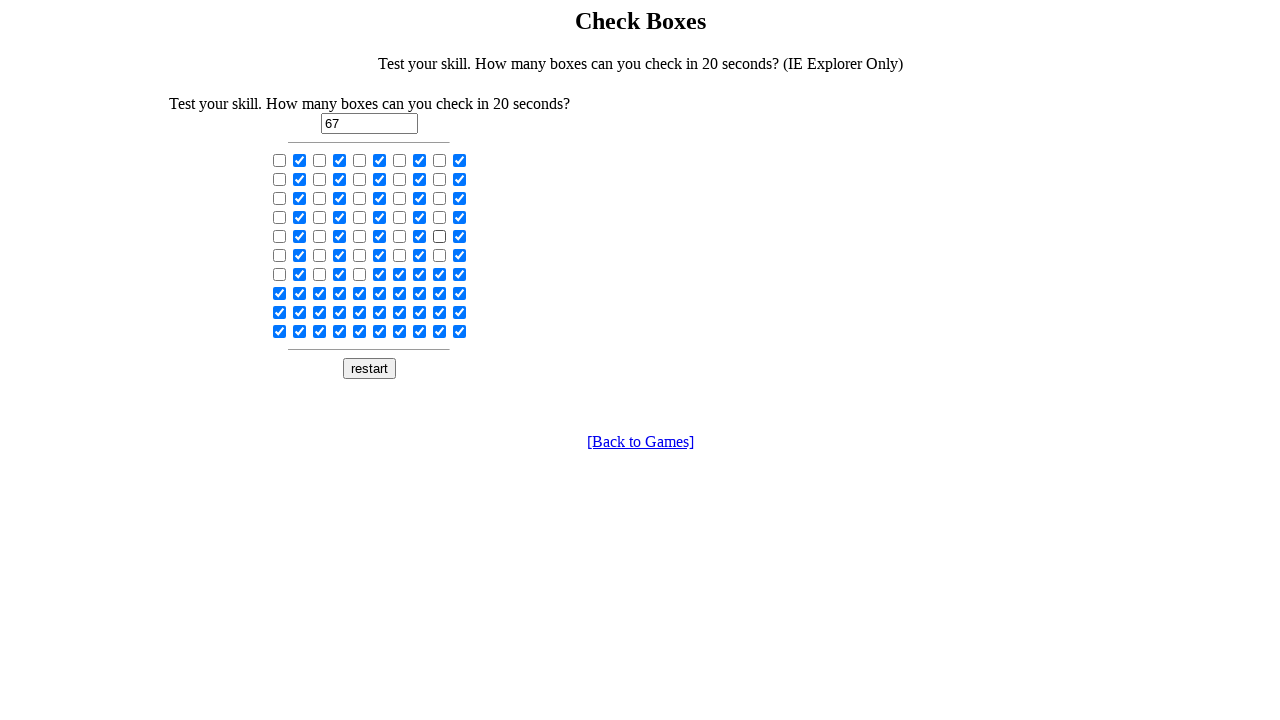

Clicked checkbox 50 of 100 in third loop at (460, 236) on input[type='checkbox'] >> nth=49
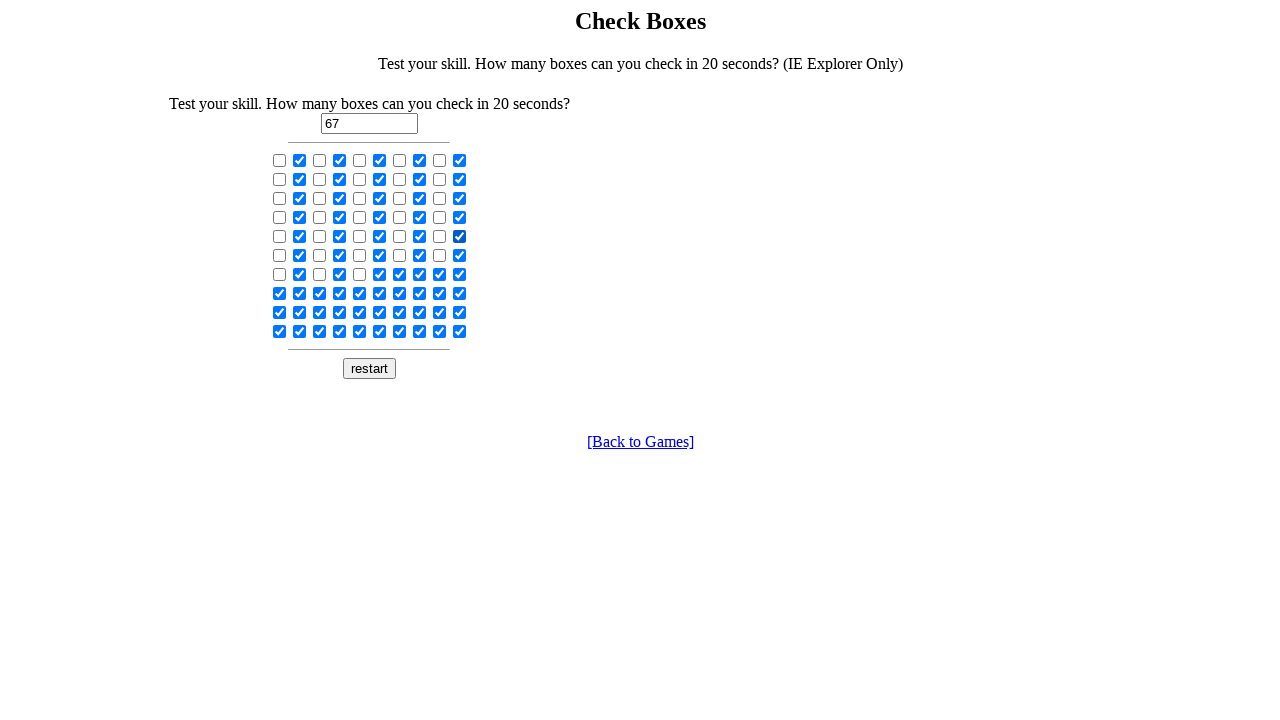

Clicked checkbox 51 of 100 in third loop at (280, 255) on input[type='checkbox'] >> nth=50
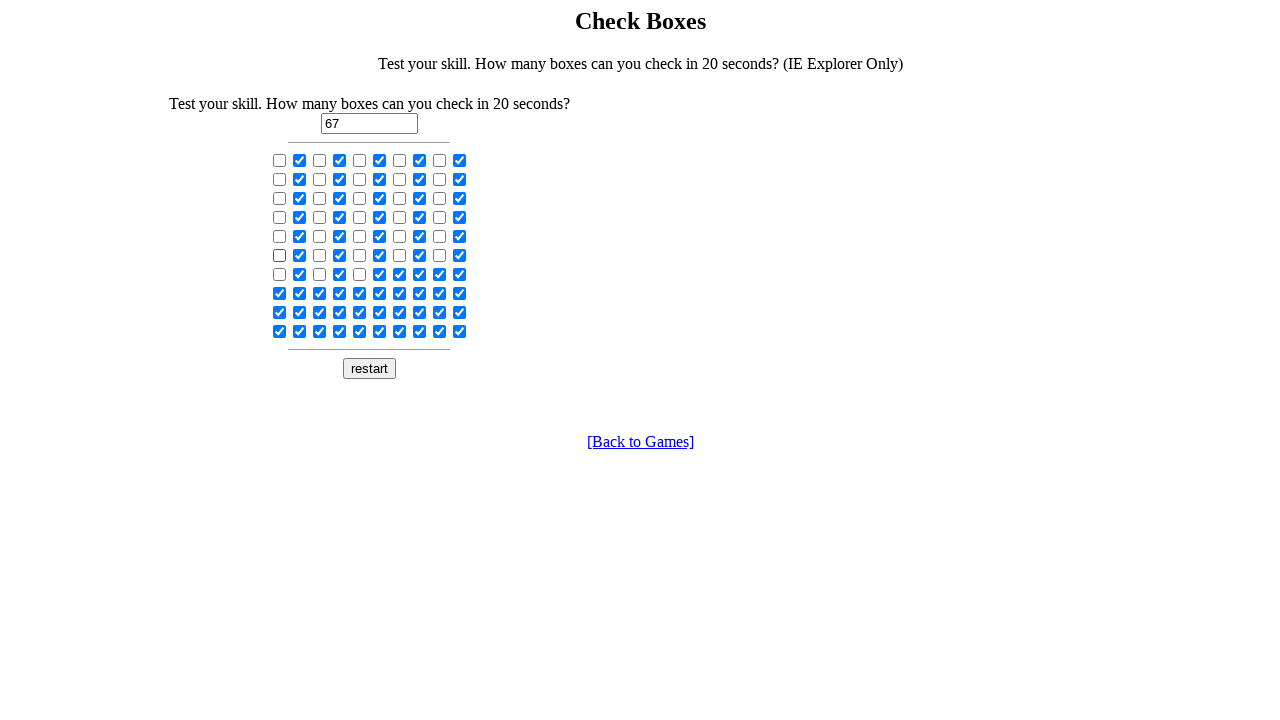

Clicked checkbox 52 of 100 in third loop at (300, 255) on input[type='checkbox'] >> nth=51
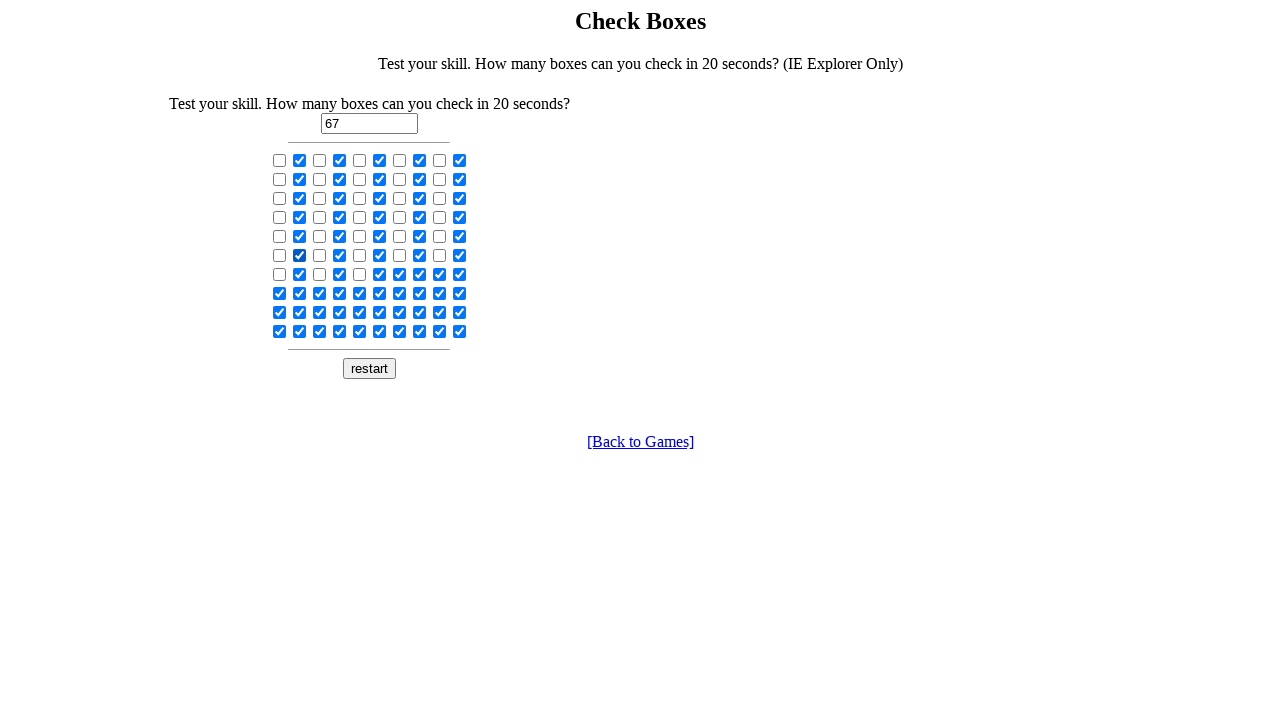

Clicked checkbox 53 of 100 in third loop at (320, 255) on input[type='checkbox'] >> nth=52
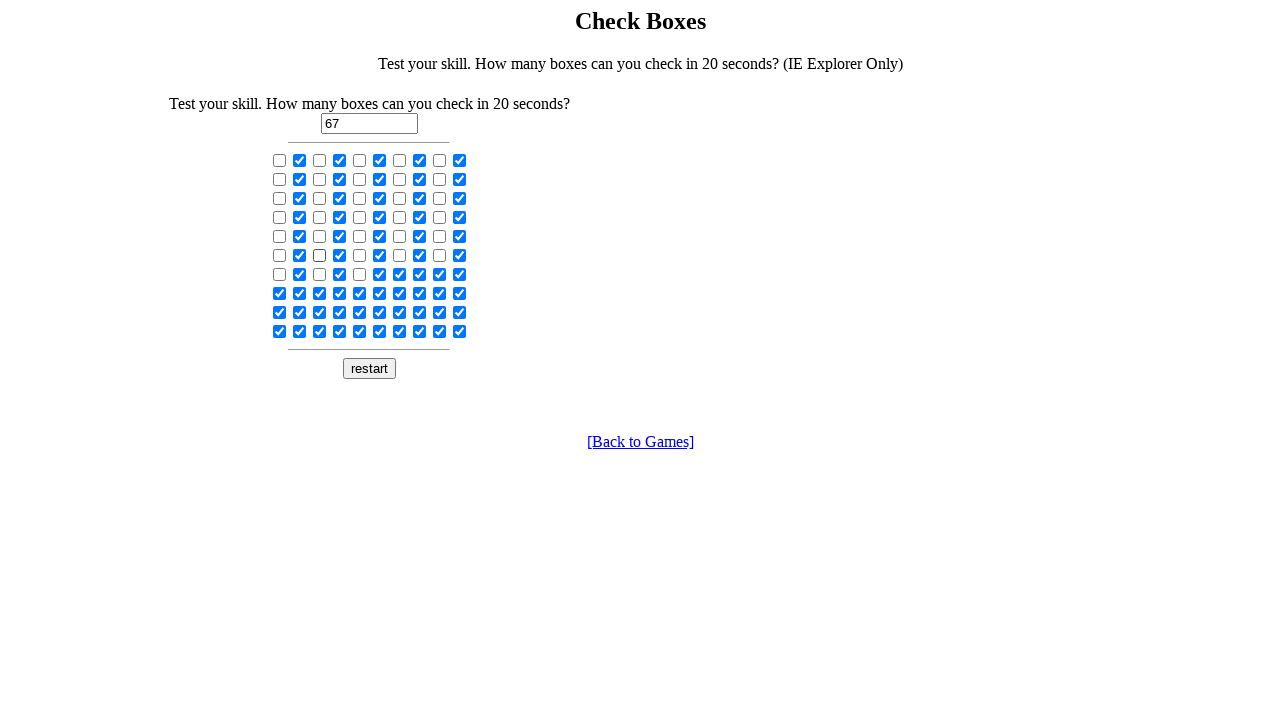

Clicked checkbox 54 of 100 in third loop at (340, 255) on input[type='checkbox'] >> nth=53
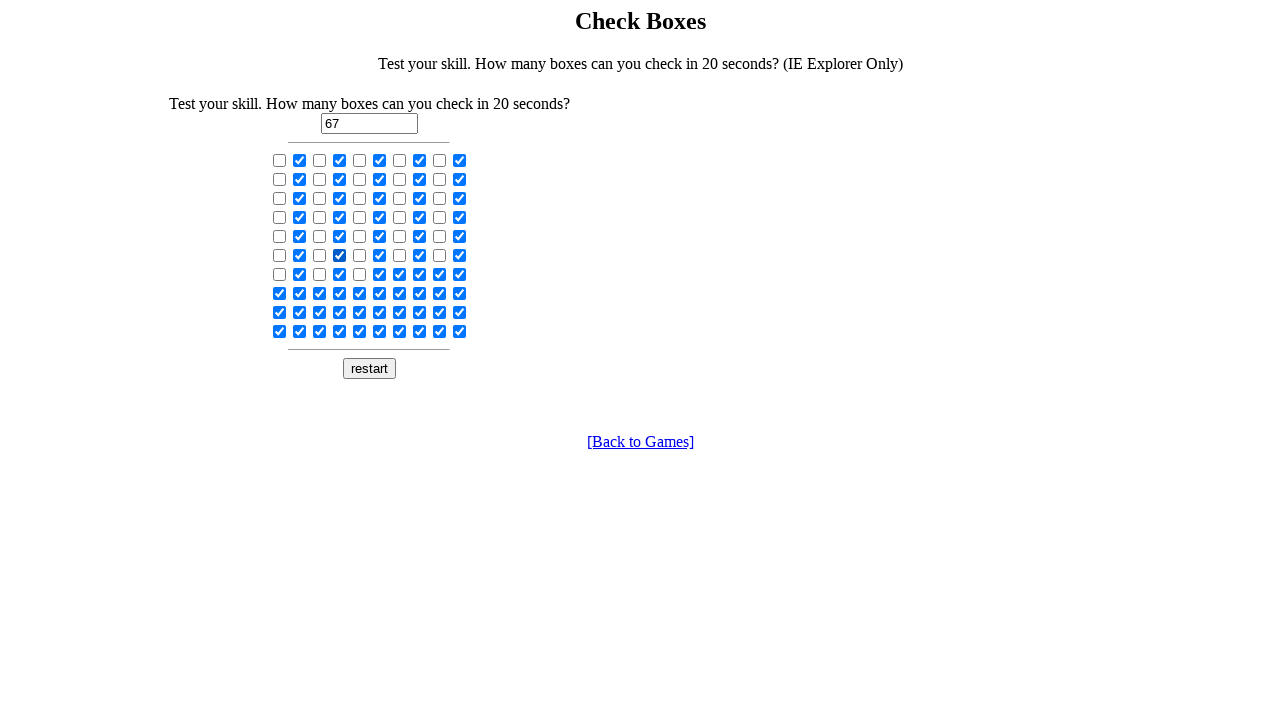

Clicked checkbox 55 of 100 in third loop at (360, 255) on input[type='checkbox'] >> nth=54
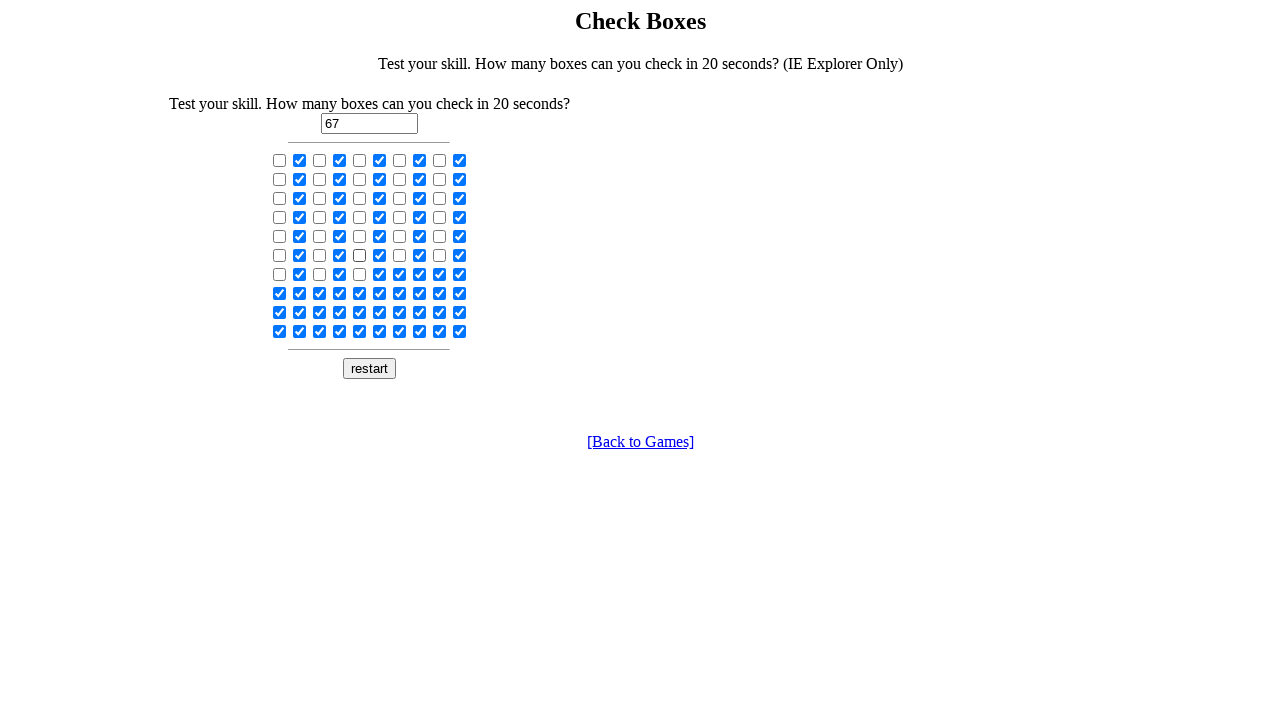

Clicked checkbox 56 of 100 in third loop at (380, 255) on input[type='checkbox'] >> nth=55
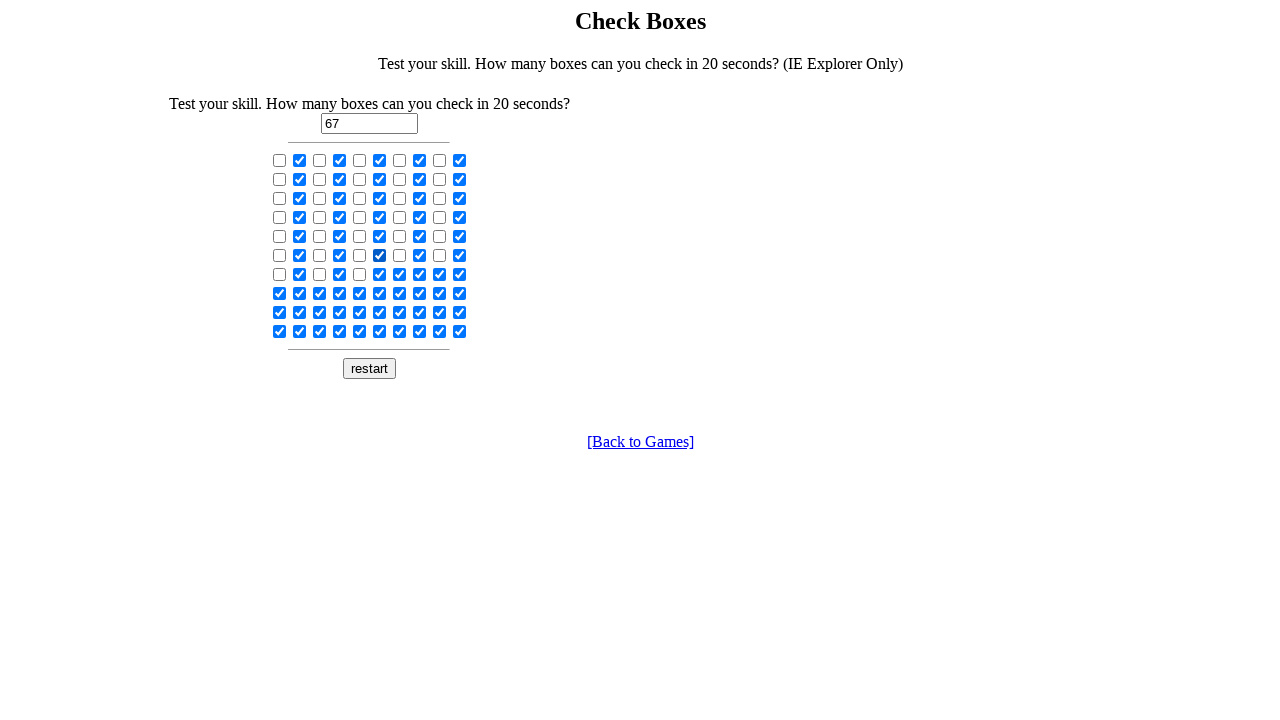

Clicked checkbox 57 of 100 in third loop at (400, 255) on input[type='checkbox'] >> nth=56
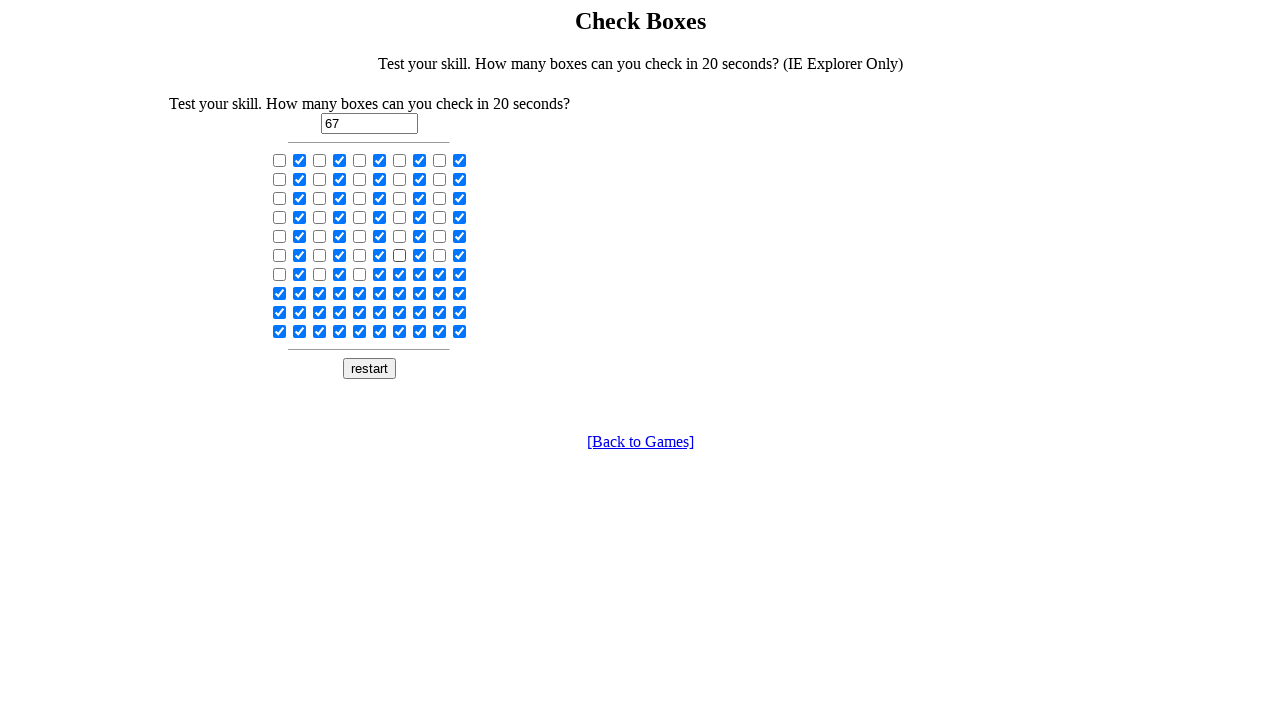

Clicked checkbox 58 of 100 in third loop at (420, 255) on input[type='checkbox'] >> nth=57
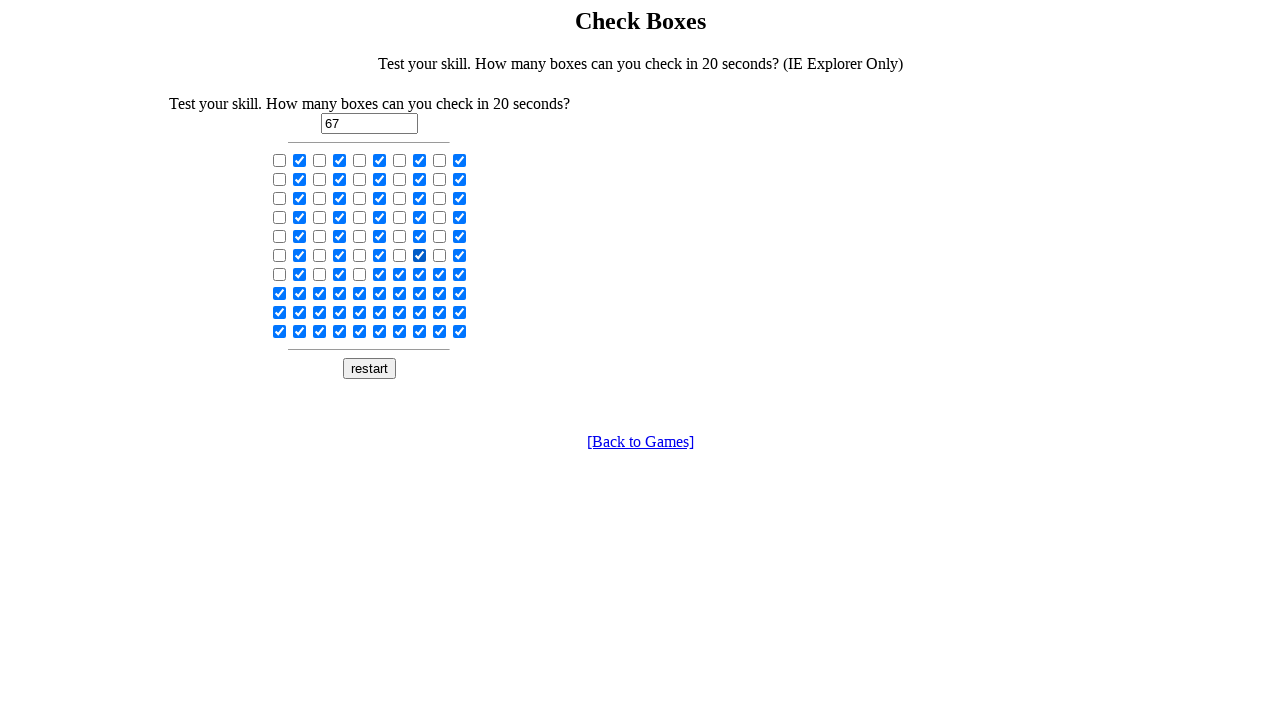

Clicked checkbox 59 of 100 in third loop at (440, 255) on input[type='checkbox'] >> nth=58
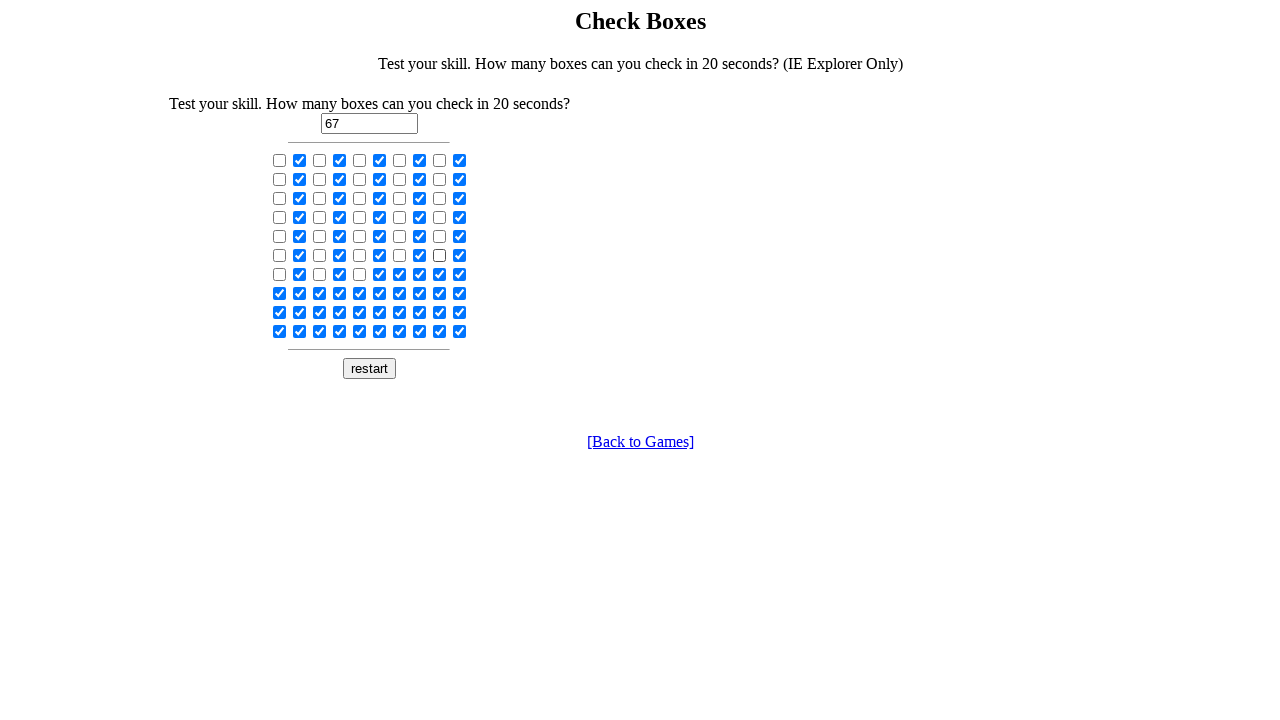

Clicked checkbox 60 of 100 in third loop at (460, 255) on input[type='checkbox'] >> nth=59
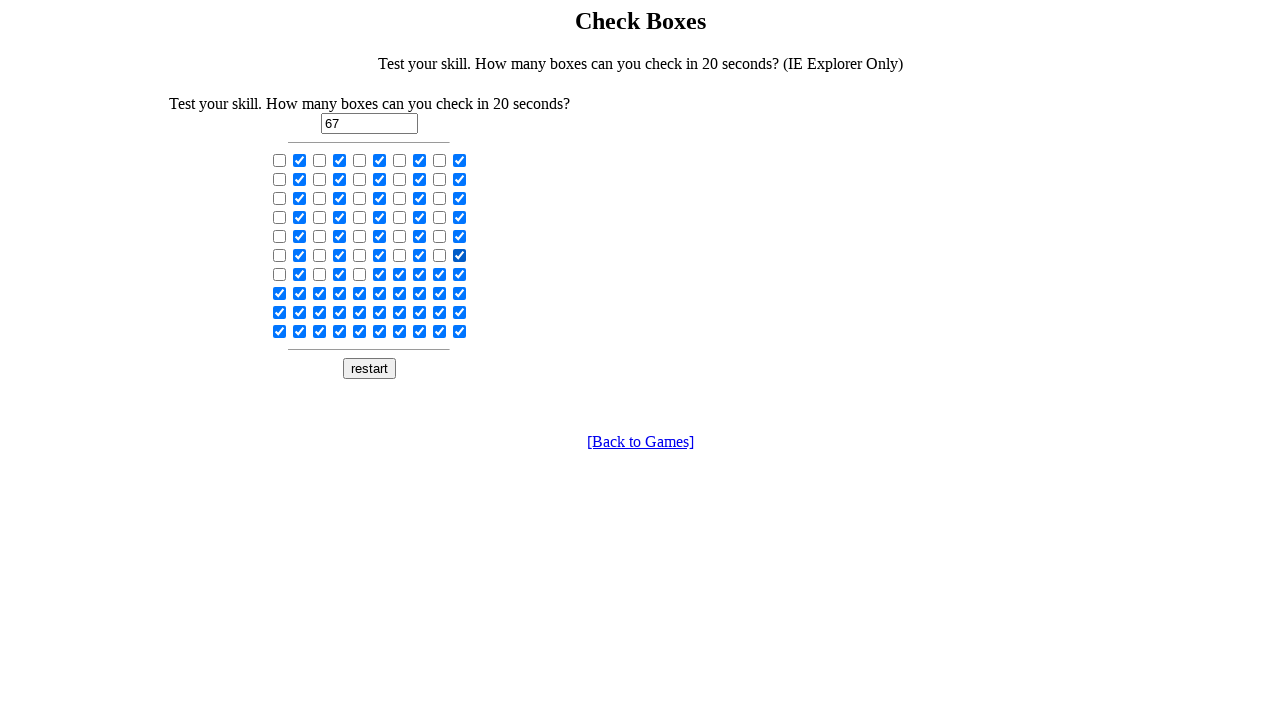

Clicked checkbox 61 of 100 in third loop at (280, 274) on input[type='checkbox'] >> nth=60
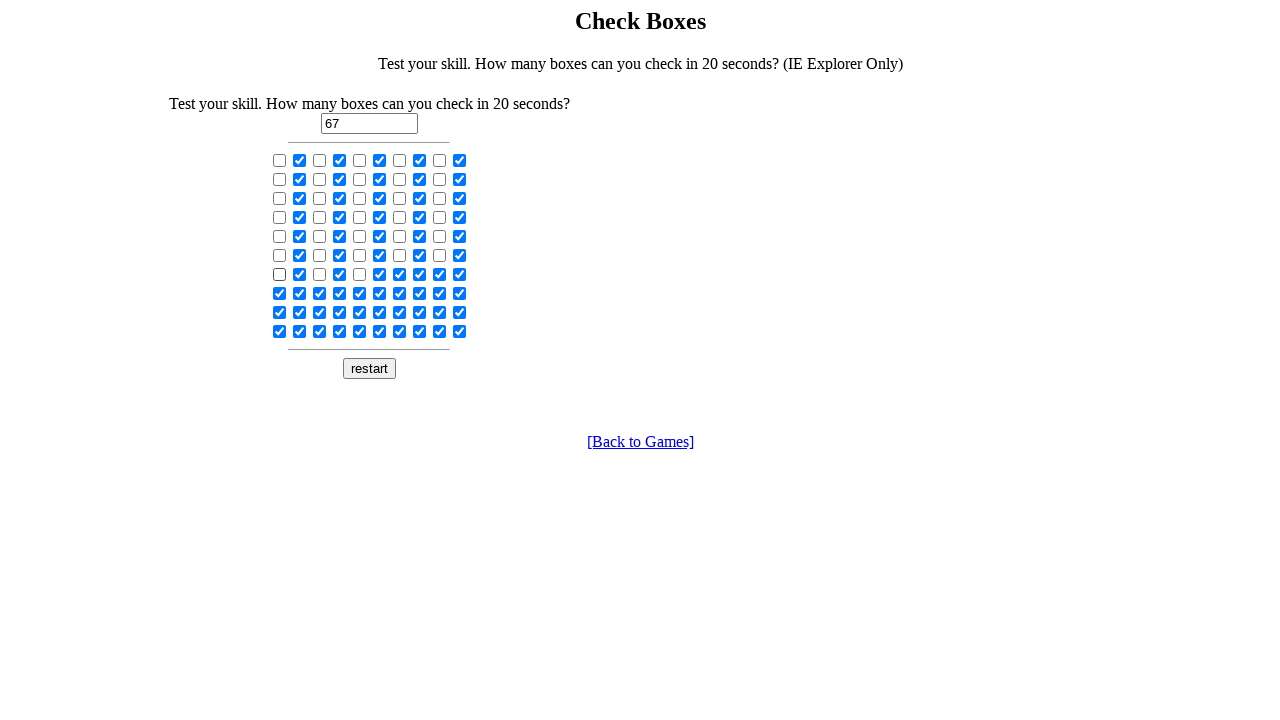

Clicked checkbox 62 of 100 in third loop at (300, 274) on input[type='checkbox'] >> nth=61
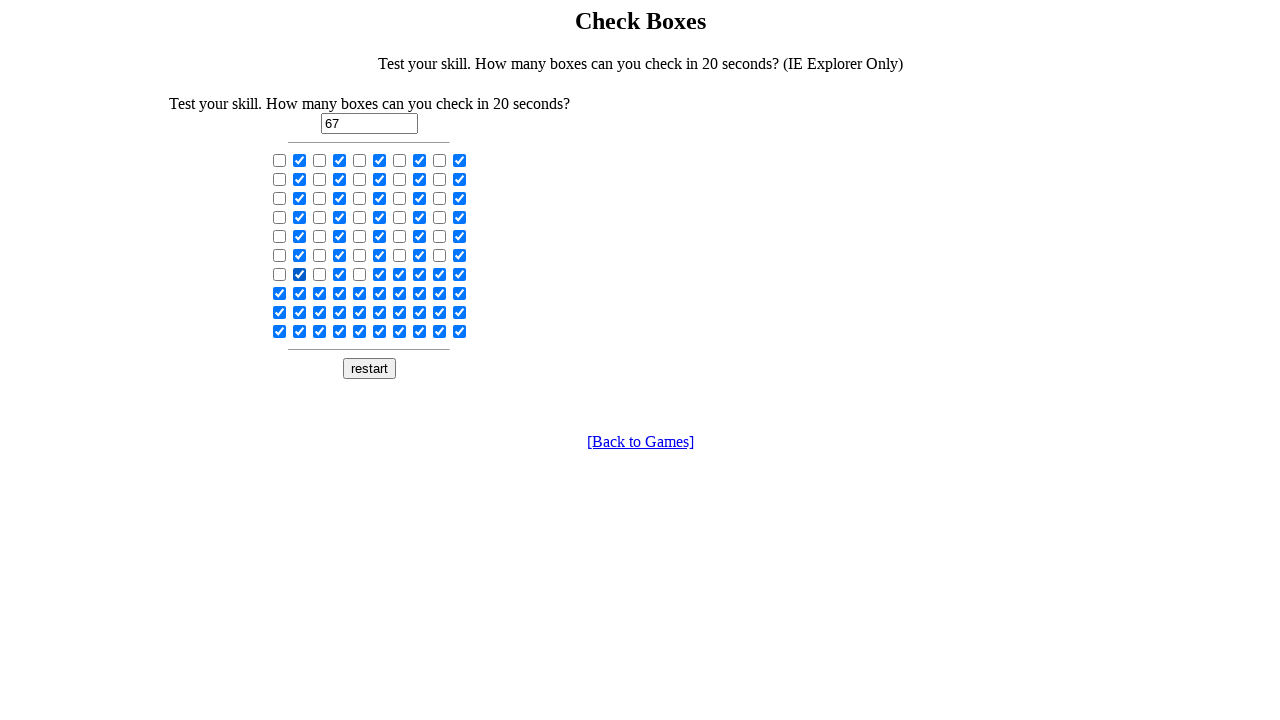

Clicked checkbox 63 of 100 in third loop at (320, 274) on input[type='checkbox'] >> nth=62
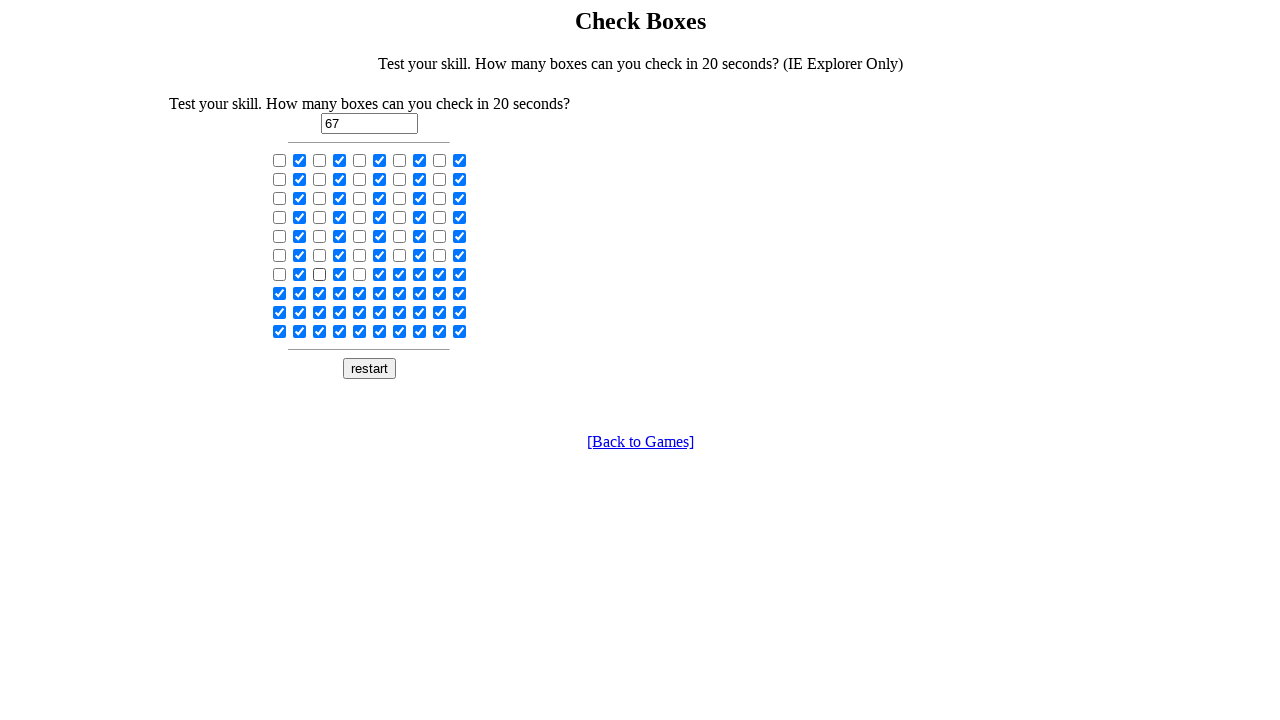

Clicked checkbox 64 of 100 in third loop at (340, 274) on input[type='checkbox'] >> nth=63
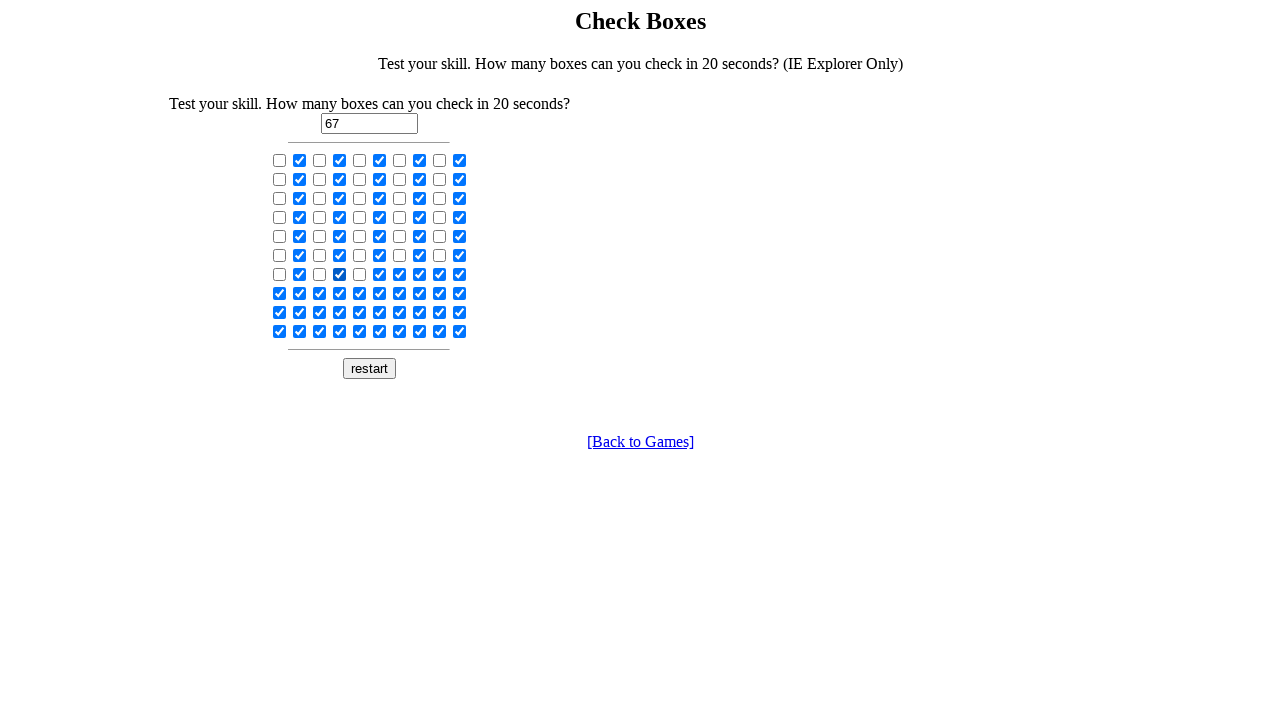

Clicked checkbox 65 of 100 in third loop at (360, 274) on input[type='checkbox'] >> nth=64
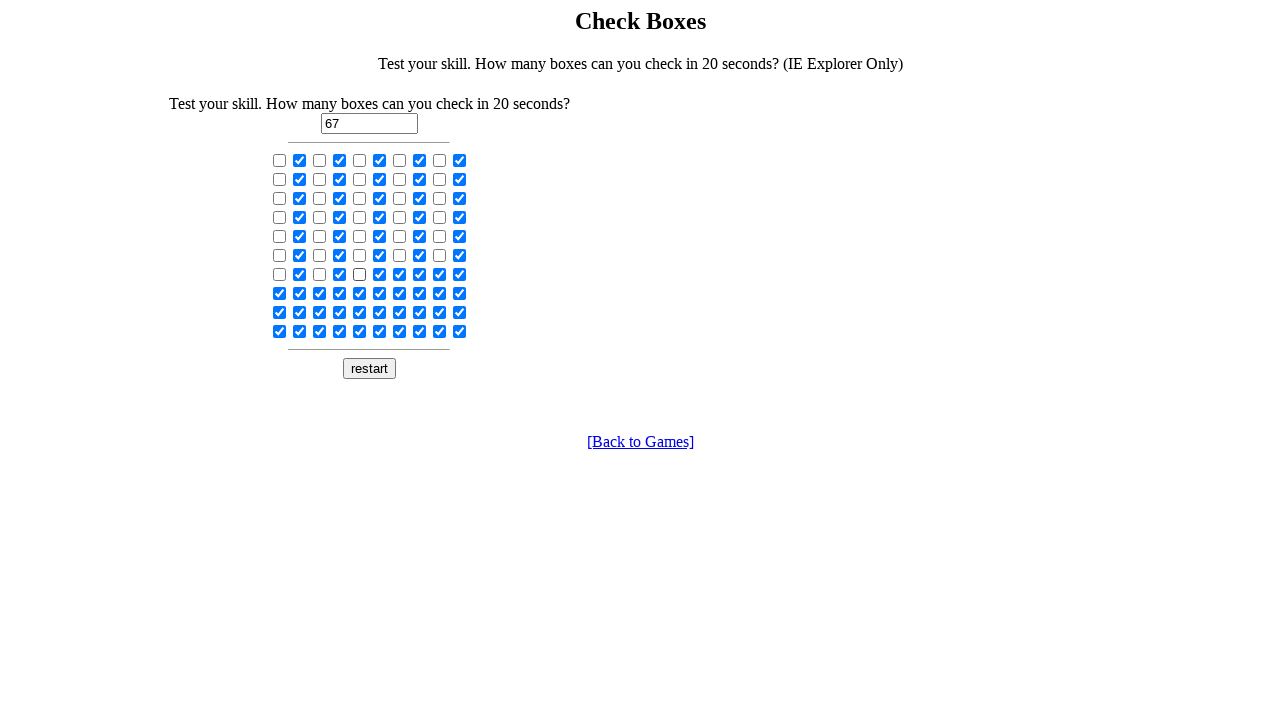

Clicked checkbox 66 of 100 in third loop at (380, 274) on input[type='checkbox'] >> nth=65
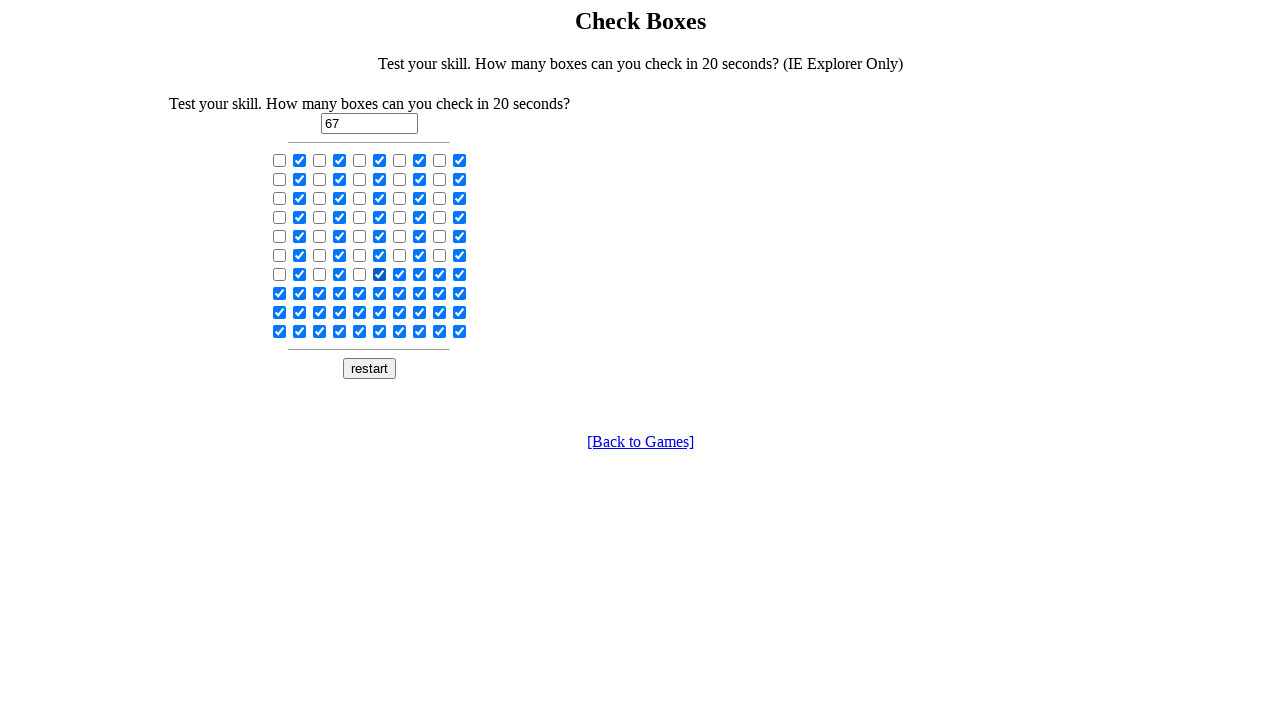

Clicked checkbox 67 of 100 in third loop at (400, 274) on input[type='checkbox'] >> nth=66
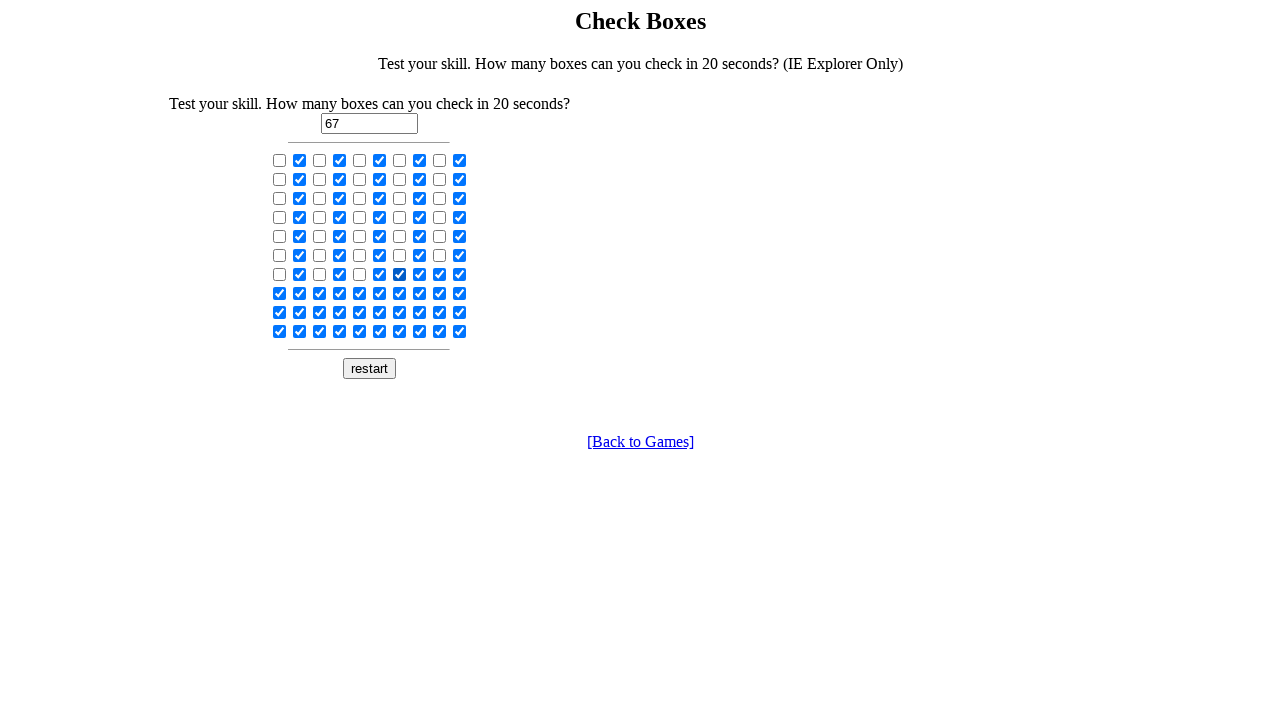

Clicked checkbox 68 of 100 in third loop at (420, 274) on input[type='checkbox'] >> nth=67
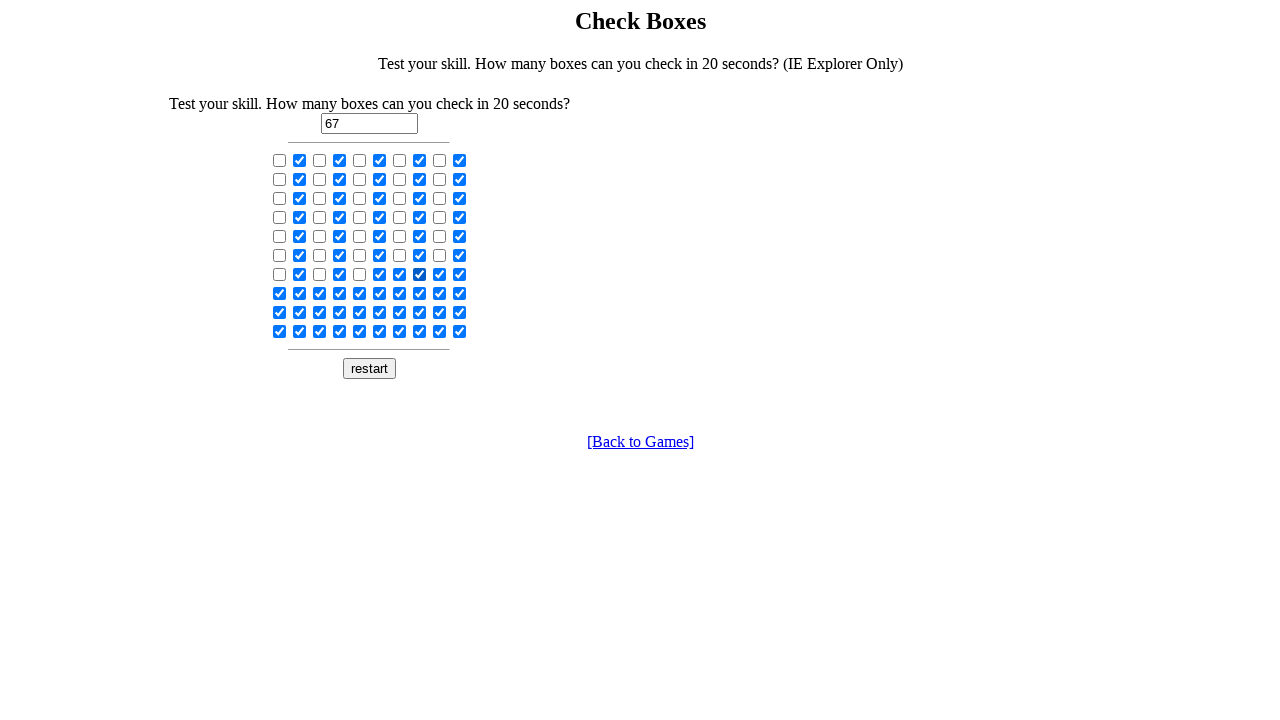

Clicked checkbox 69 of 100 in third loop at (440, 274) on input[type='checkbox'] >> nth=68
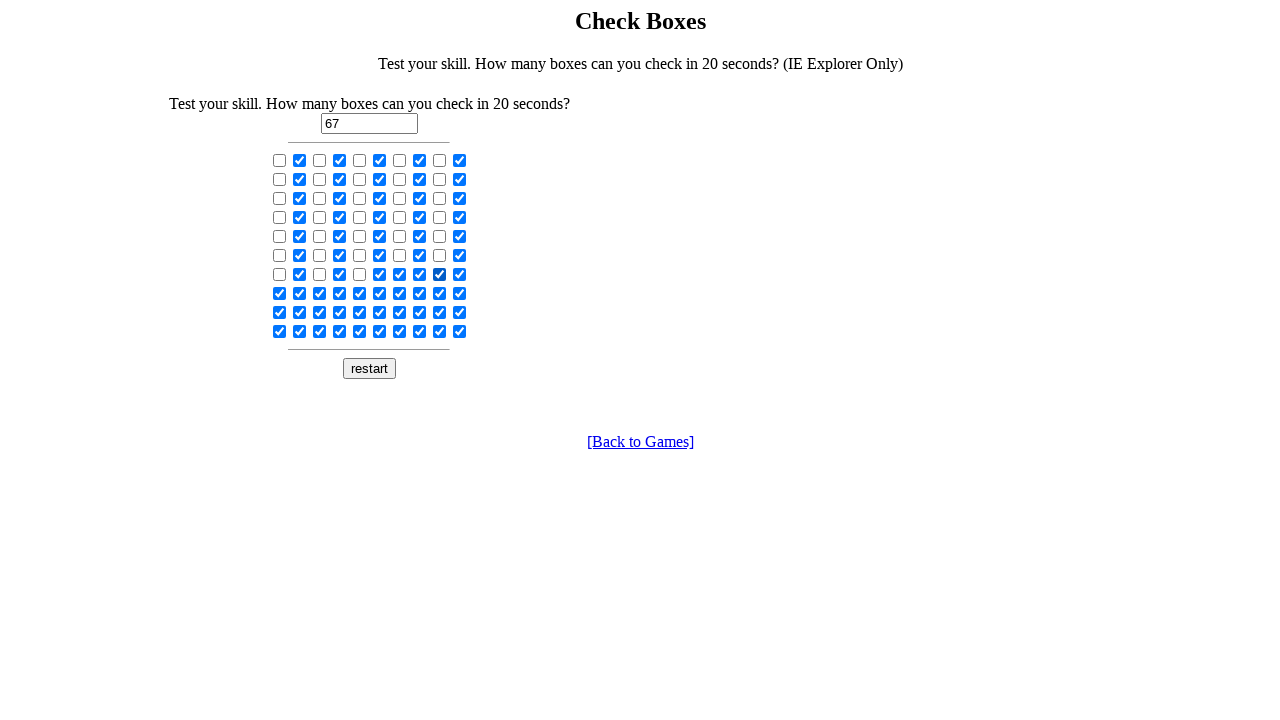

Clicked checkbox 70 of 100 in third loop at (460, 274) on input[type='checkbox'] >> nth=69
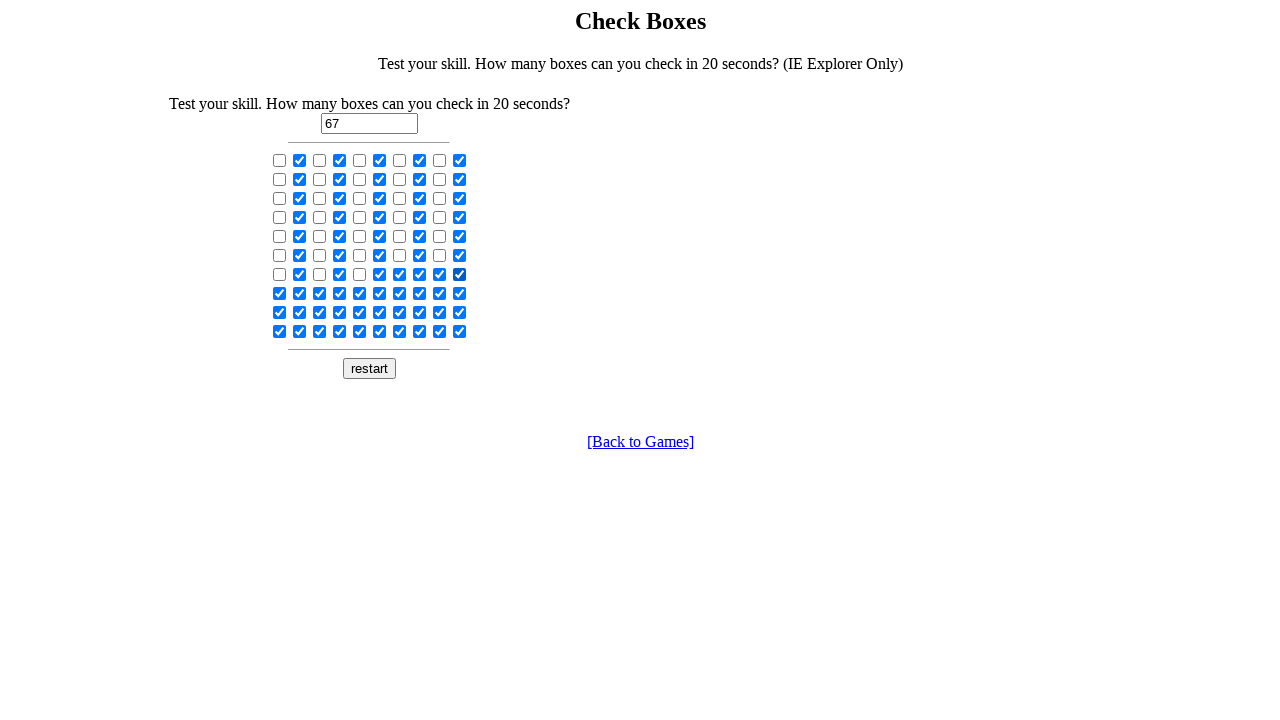

Clicked checkbox 71 of 100 in third loop at (280, 293) on input[type='checkbox'] >> nth=70
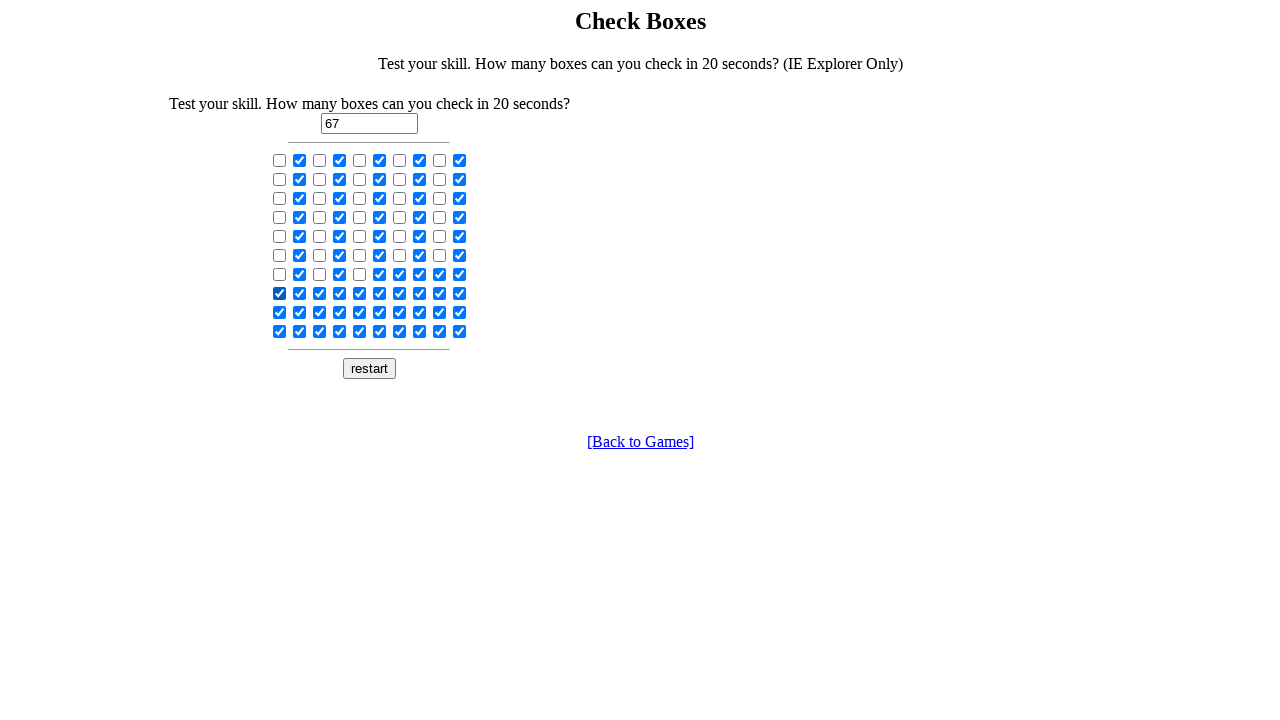

Clicked checkbox 72 of 100 in third loop at (300, 293) on input[type='checkbox'] >> nth=71
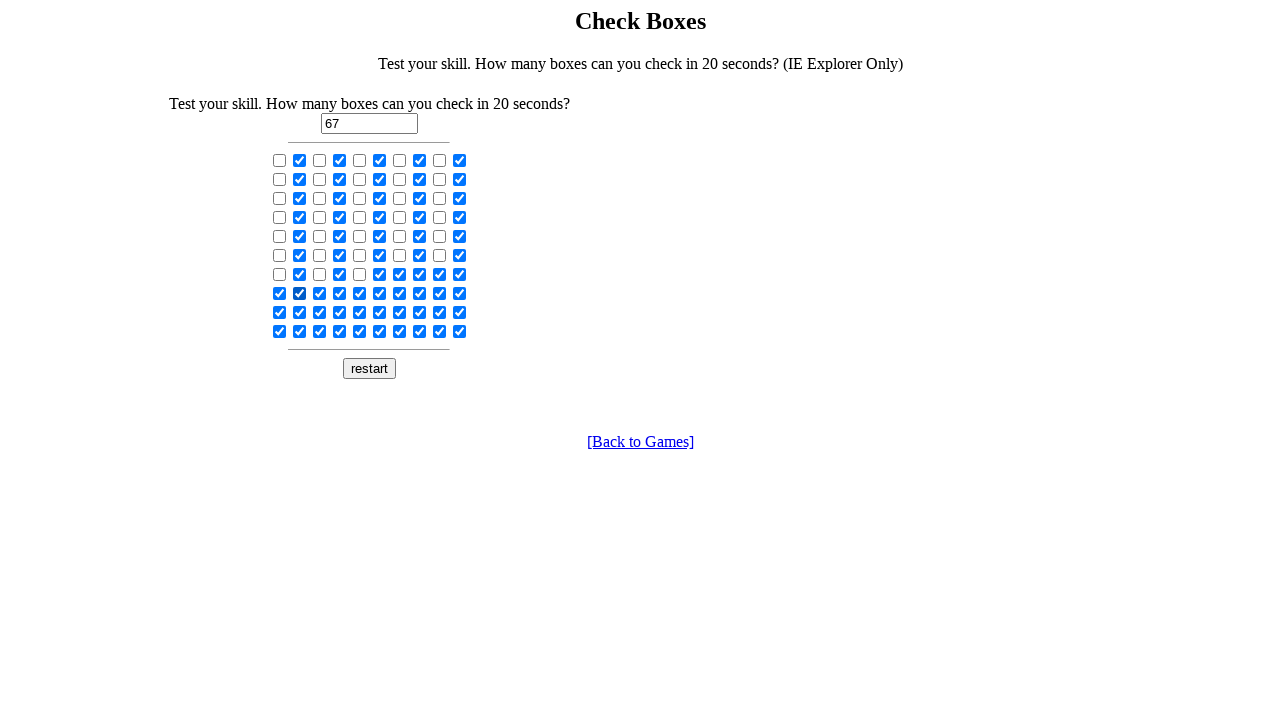

Clicked checkbox 73 of 100 in third loop at (320, 293) on input[type='checkbox'] >> nth=72
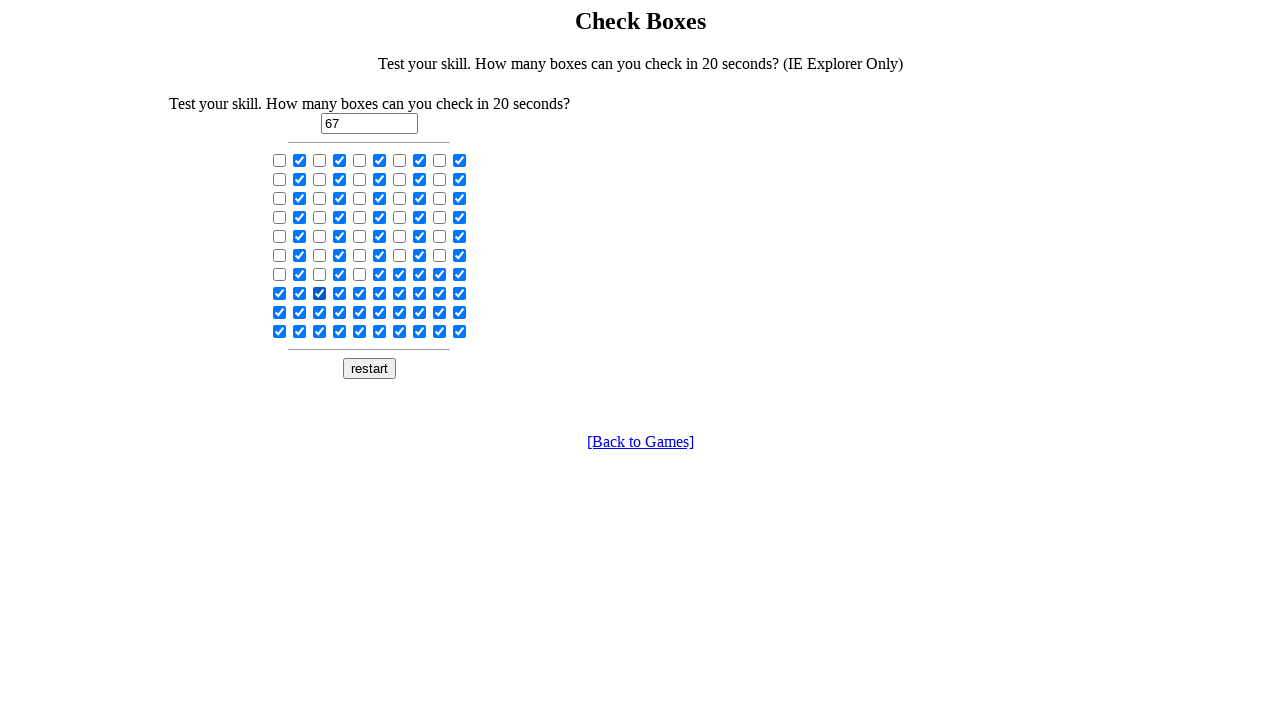

Clicked checkbox 74 of 100 in third loop at (340, 293) on input[type='checkbox'] >> nth=73
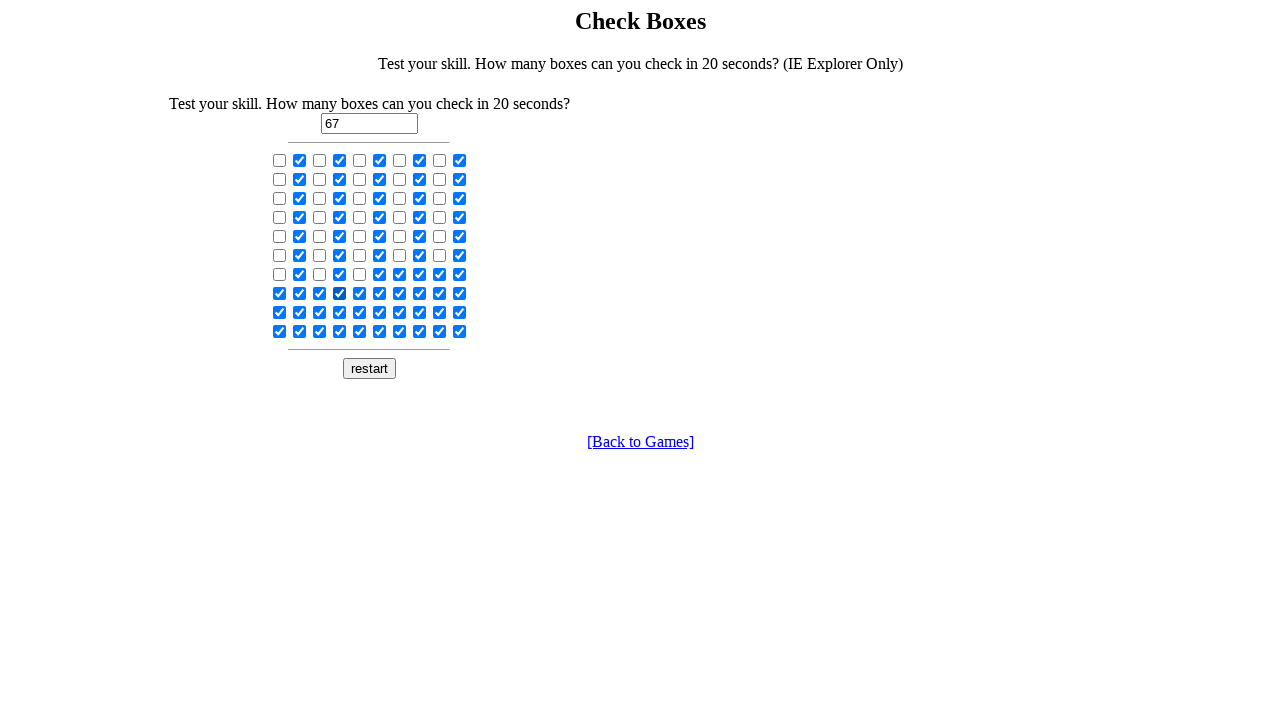

Clicked checkbox 75 of 100 in third loop at (360, 293) on input[type='checkbox'] >> nth=74
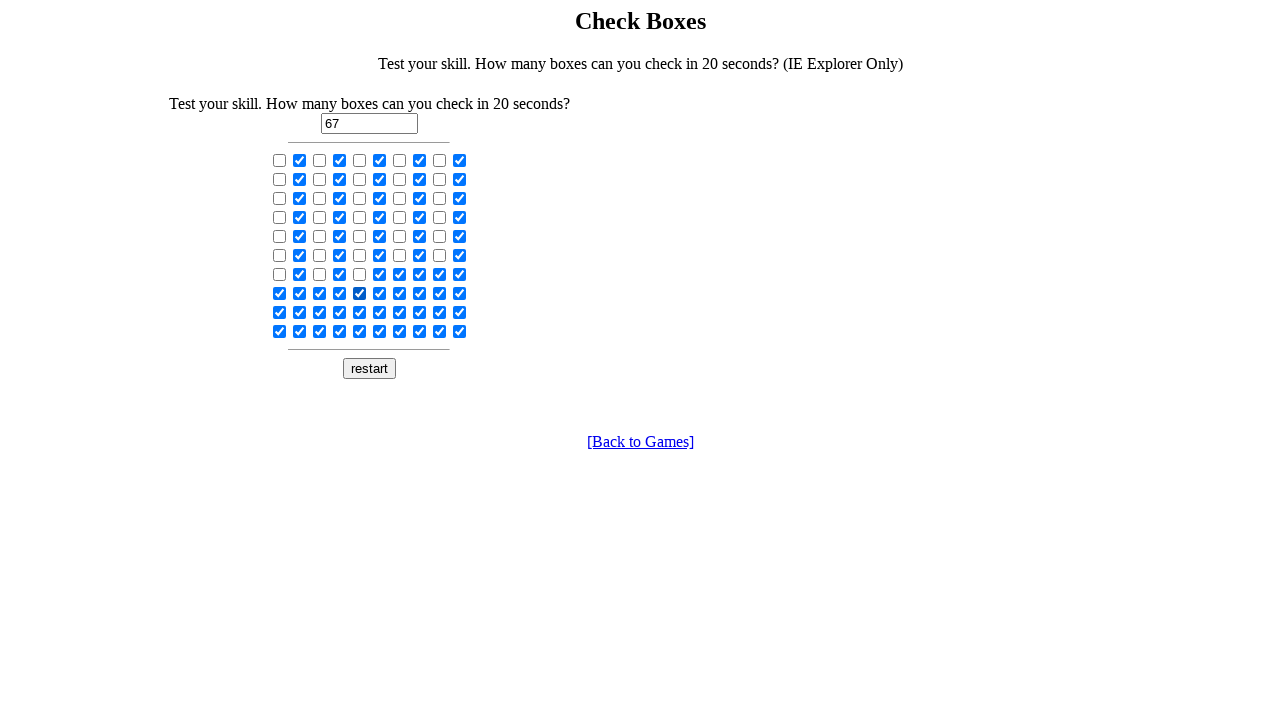

Clicked checkbox 76 of 100 in third loop at (380, 293) on input[type='checkbox'] >> nth=75
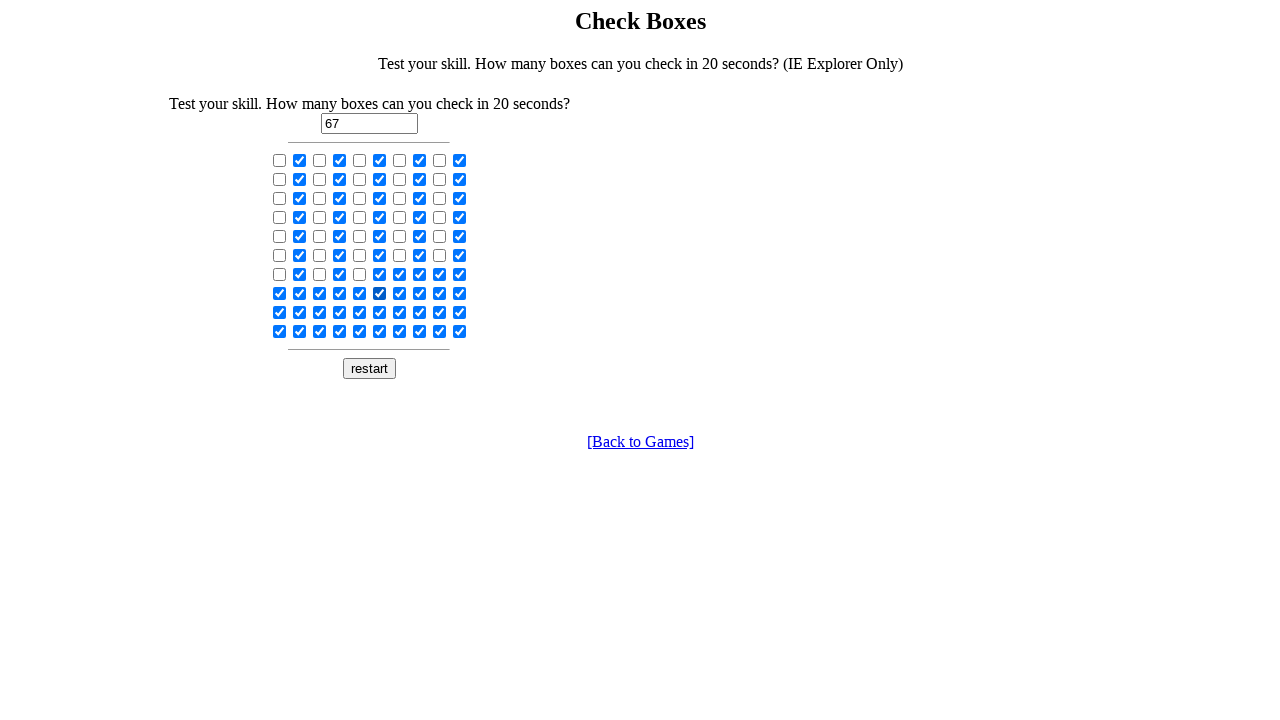

Clicked checkbox 77 of 100 in third loop at (400, 293) on input[type='checkbox'] >> nth=76
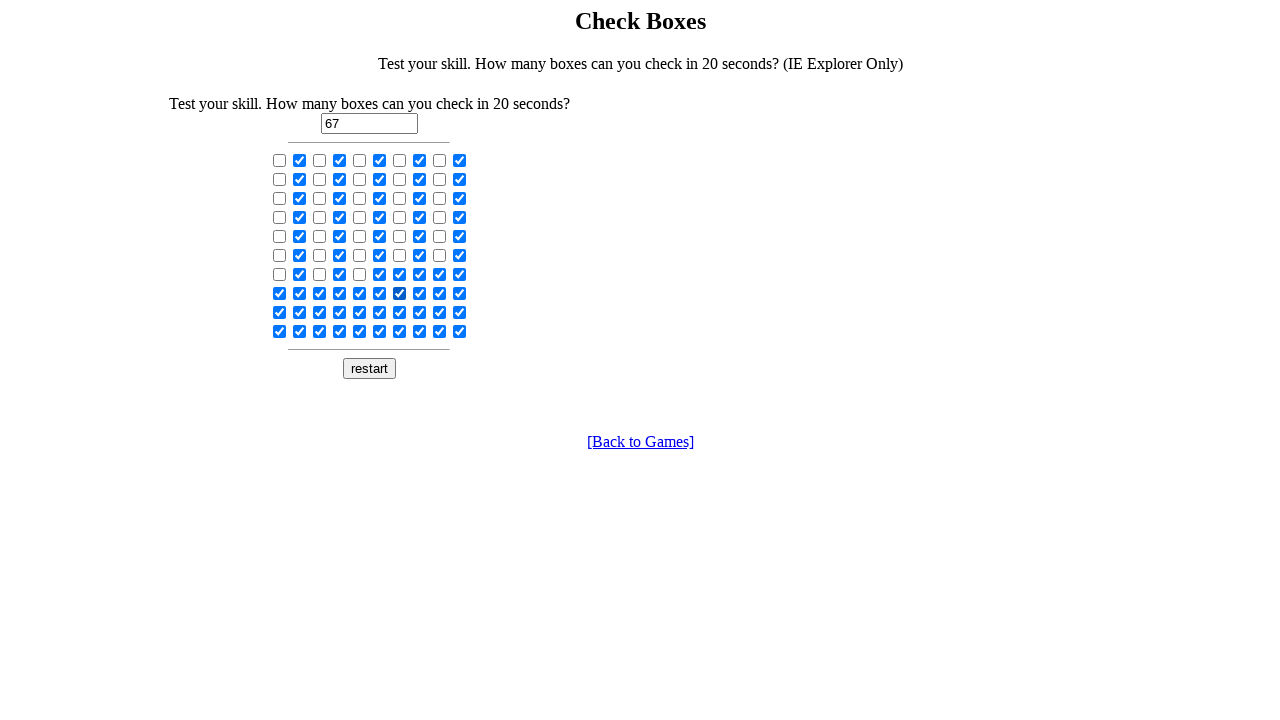

Clicked checkbox 78 of 100 in third loop at (420, 293) on input[type='checkbox'] >> nth=77
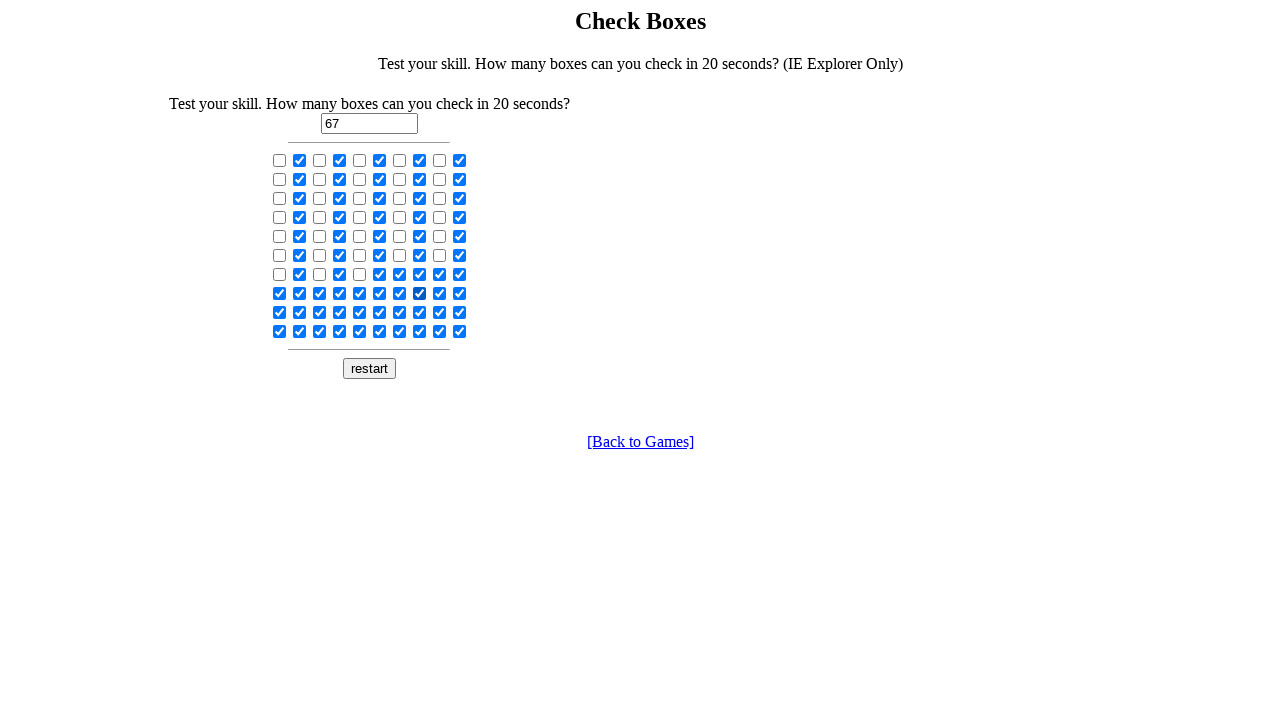

Clicked checkbox 79 of 100 in third loop at (440, 293) on input[type='checkbox'] >> nth=78
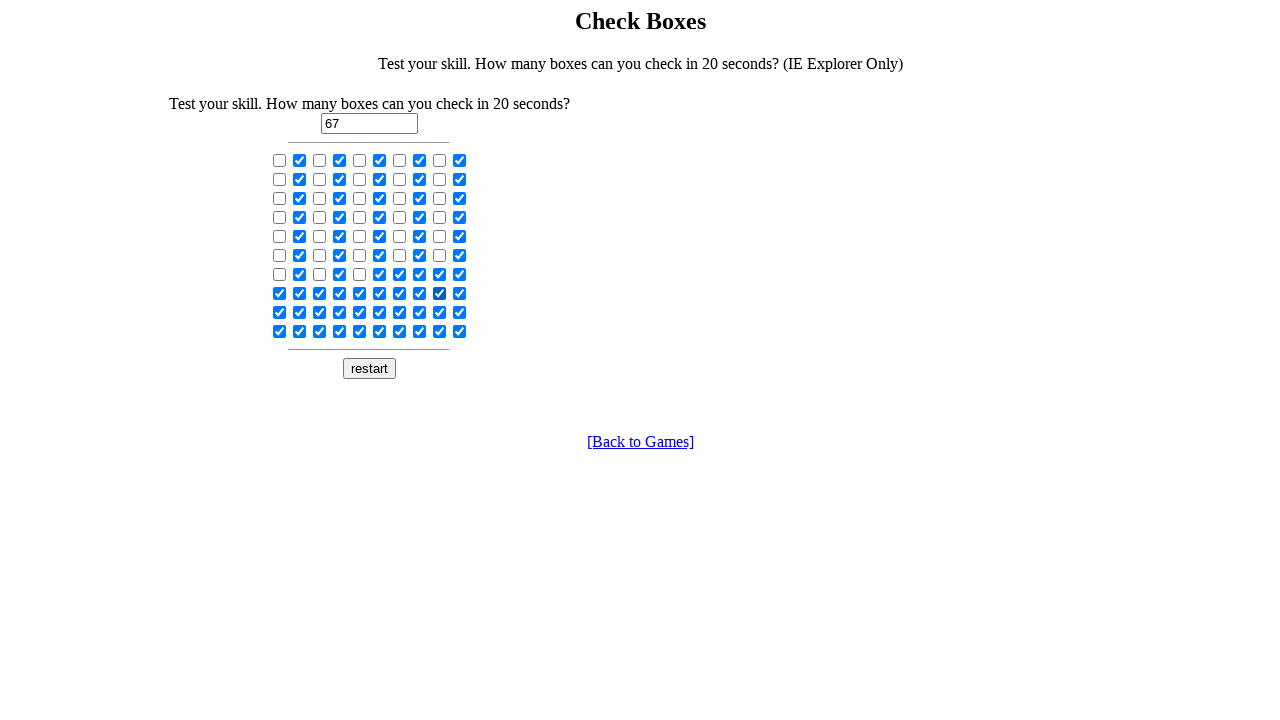

Clicked checkbox 80 of 100 in third loop at (460, 293) on input[type='checkbox'] >> nth=79
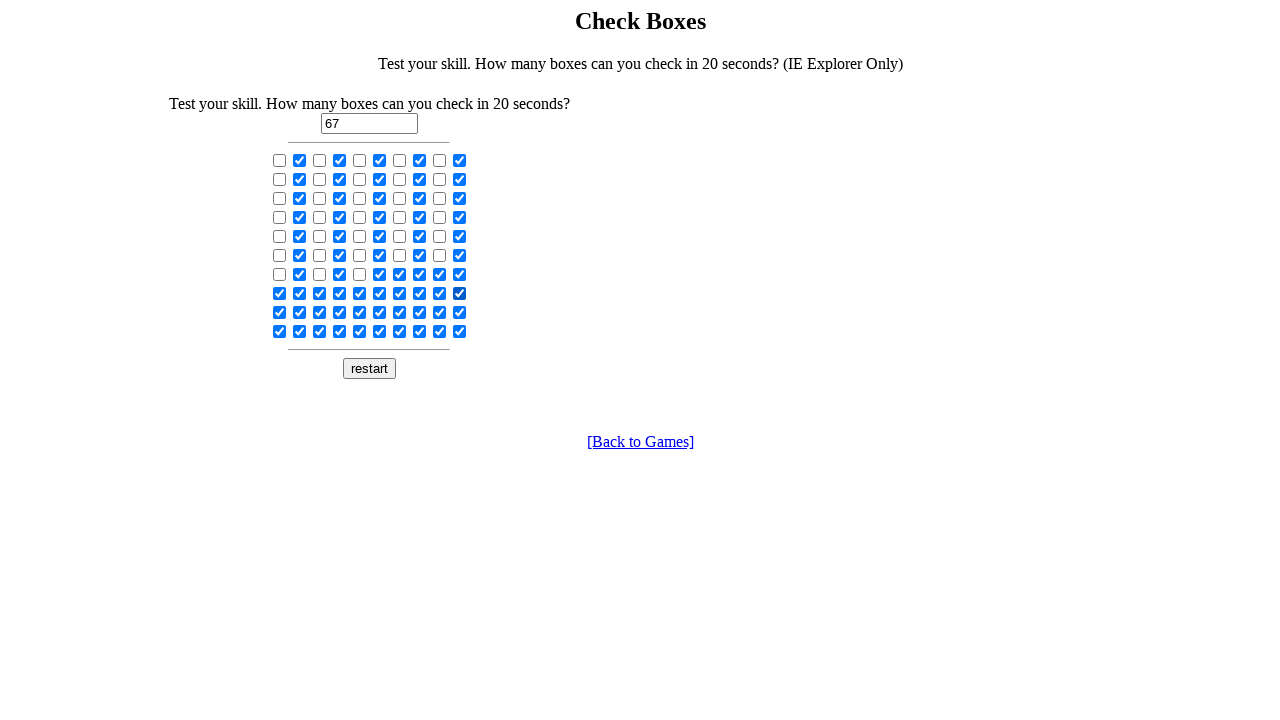

Clicked checkbox 81 of 100 in third loop at (280, 312) on input[type='checkbox'] >> nth=80
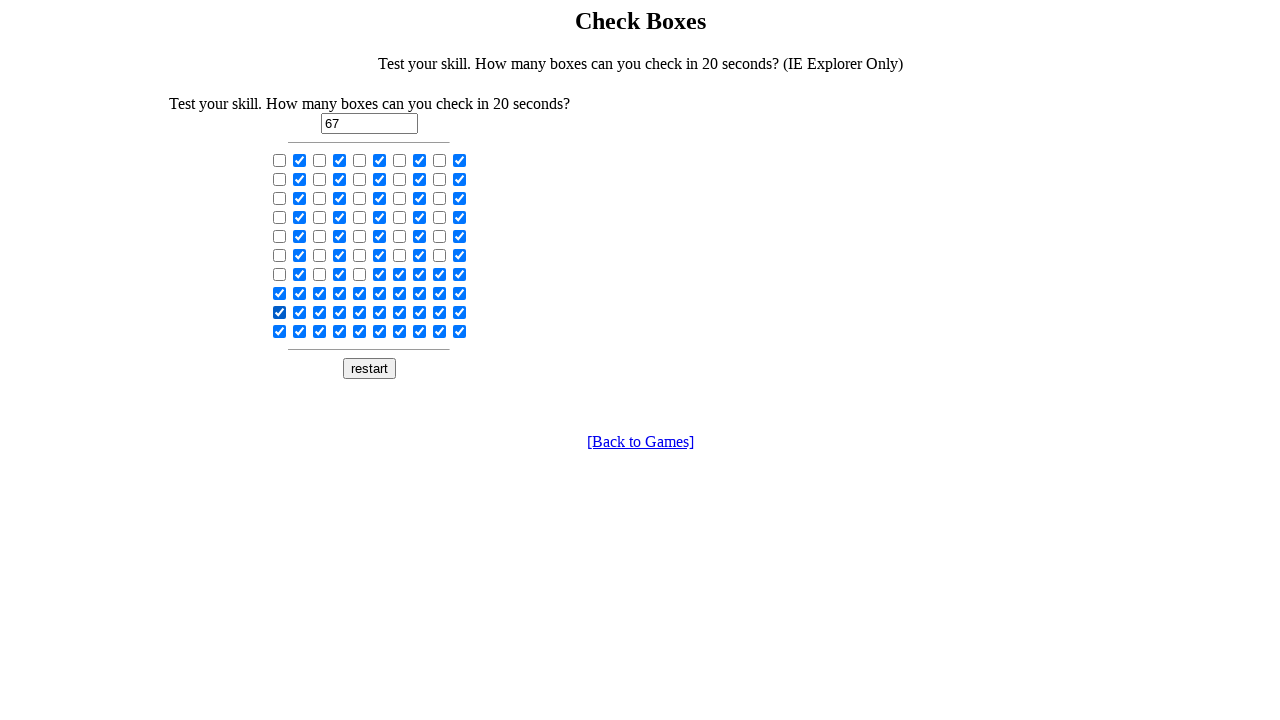

Clicked checkbox 82 of 100 in third loop at (300, 312) on input[type='checkbox'] >> nth=81
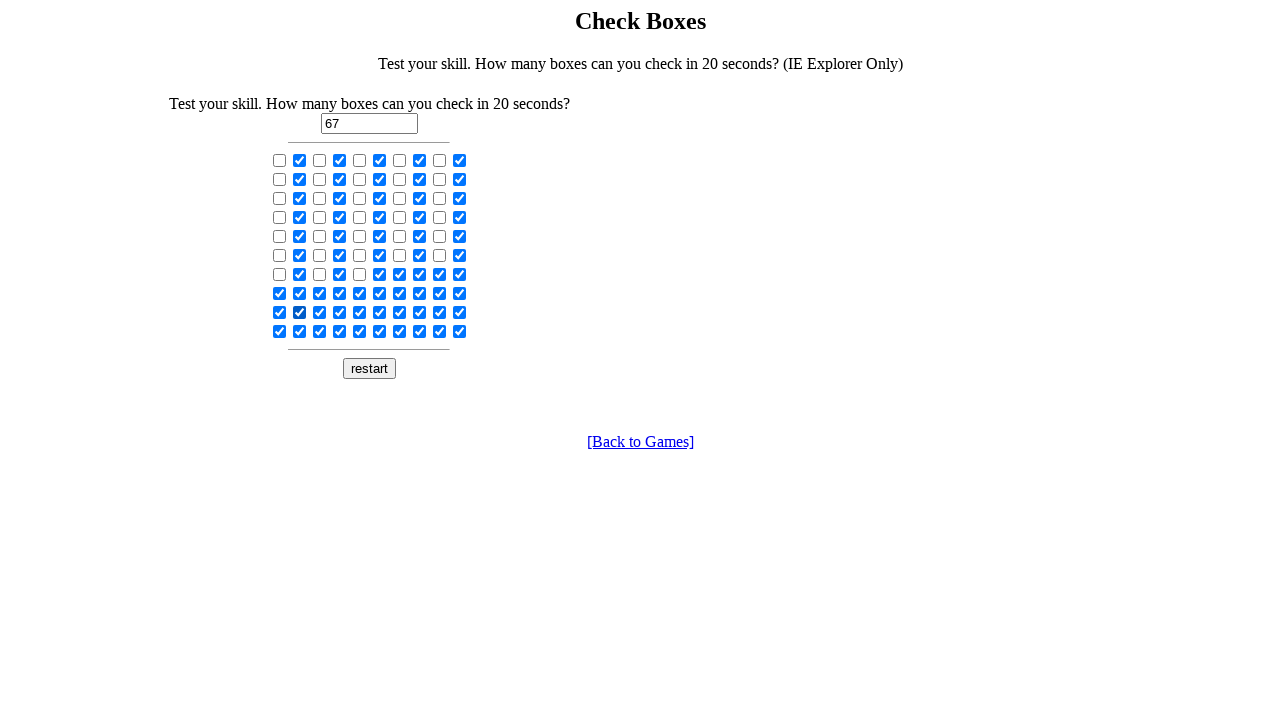

Clicked checkbox 83 of 100 in third loop at (320, 312) on input[type='checkbox'] >> nth=82
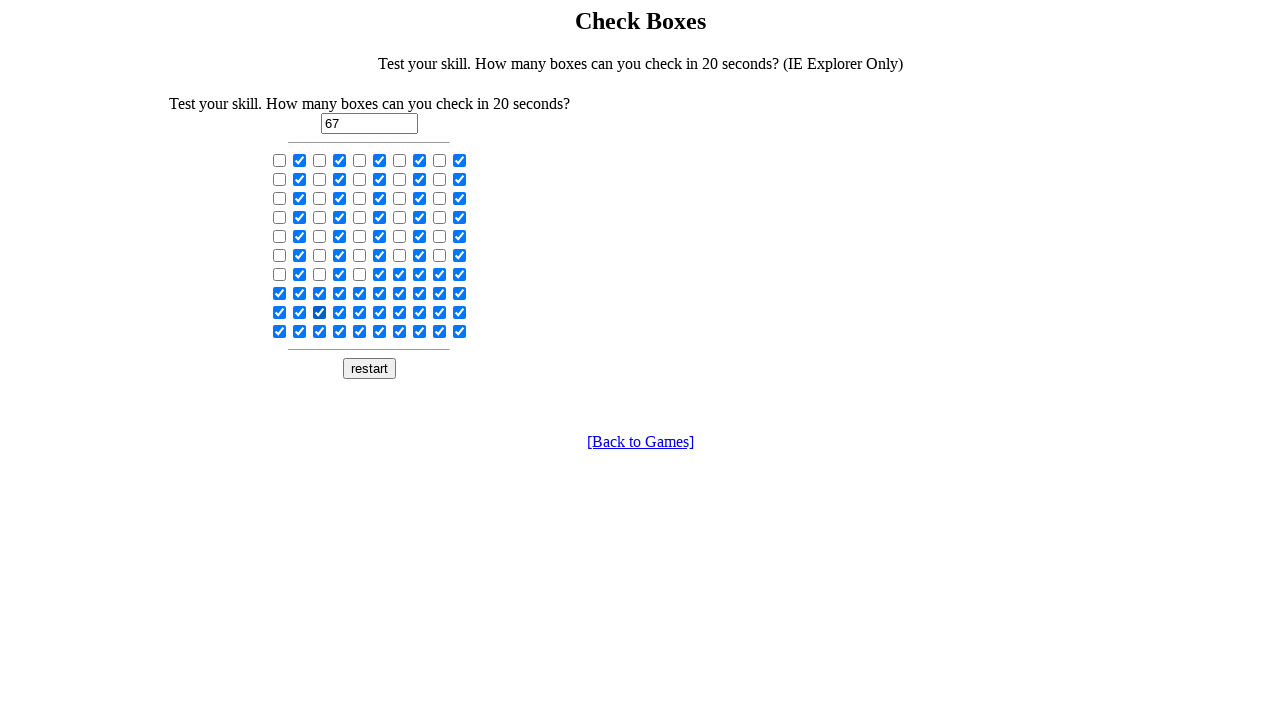

Clicked checkbox 84 of 100 in third loop at (340, 312) on input[type='checkbox'] >> nth=83
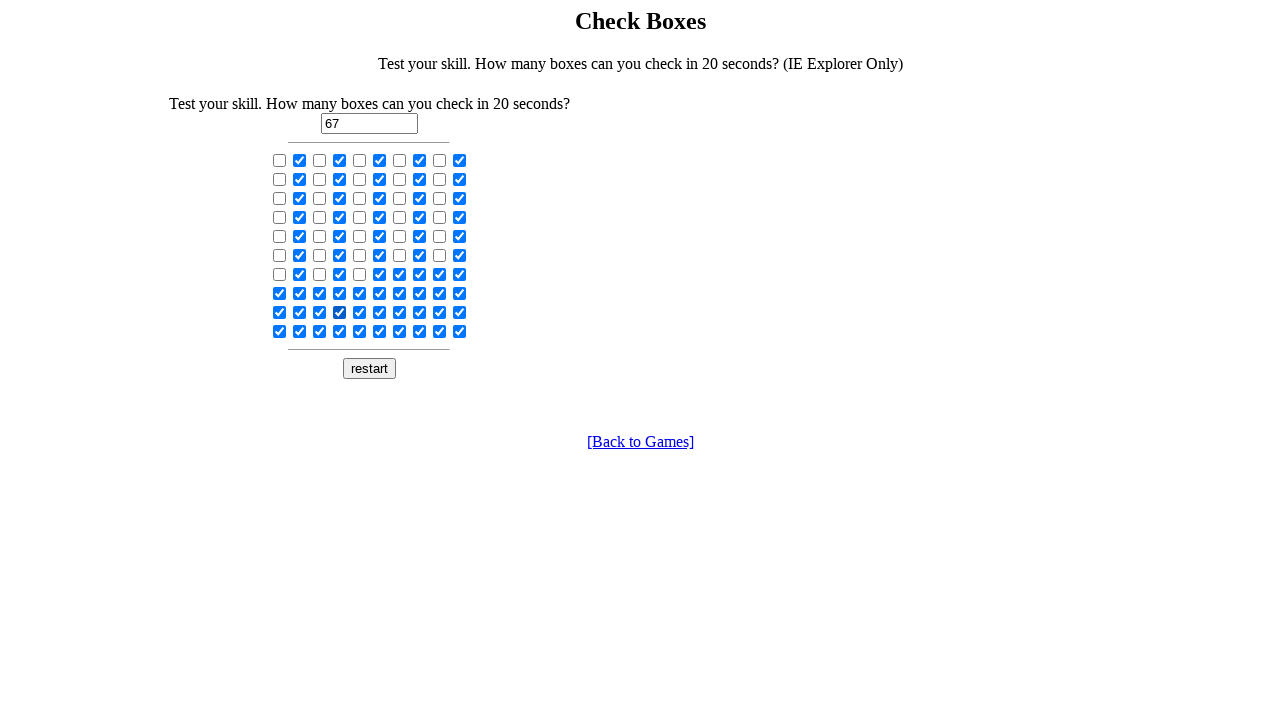

Clicked checkbox 85 of 100 in third loop at (360, 312) on input[type='checkbox'] >> nth=84
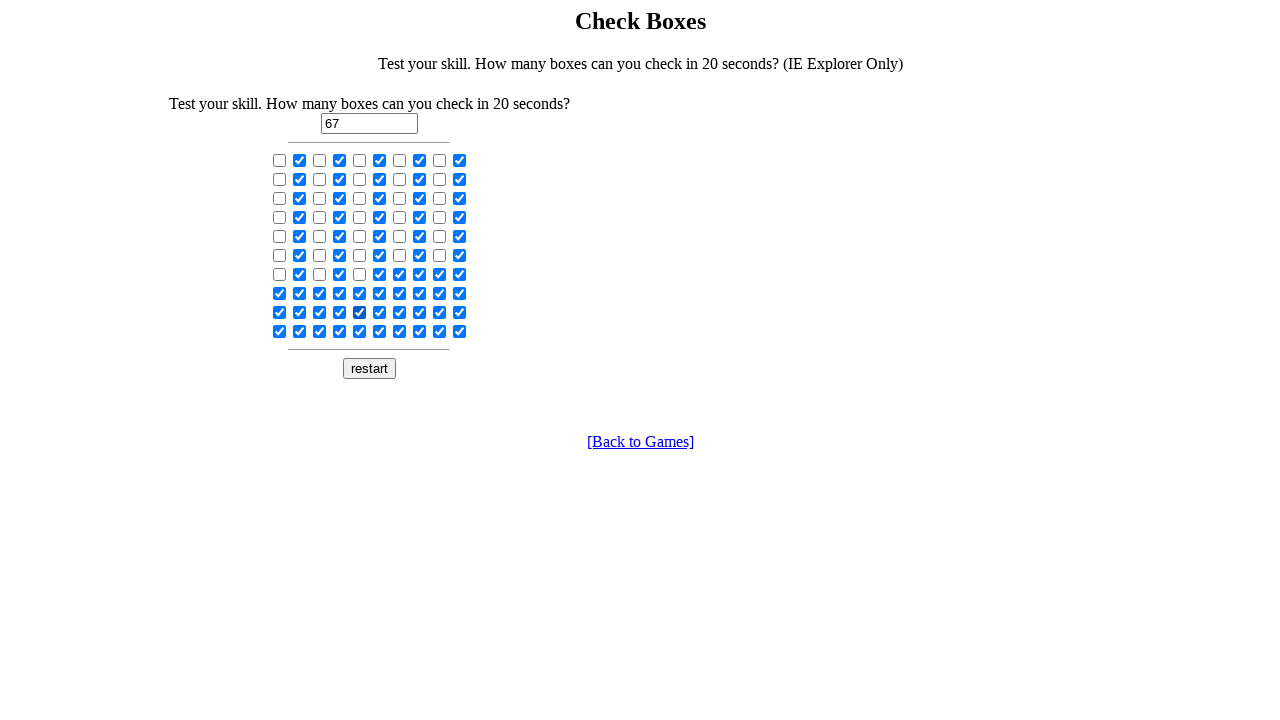

Clicked checkbox 86 of 100 in third loop at (380, 312) on input[type='checkbox'] >> nth=85
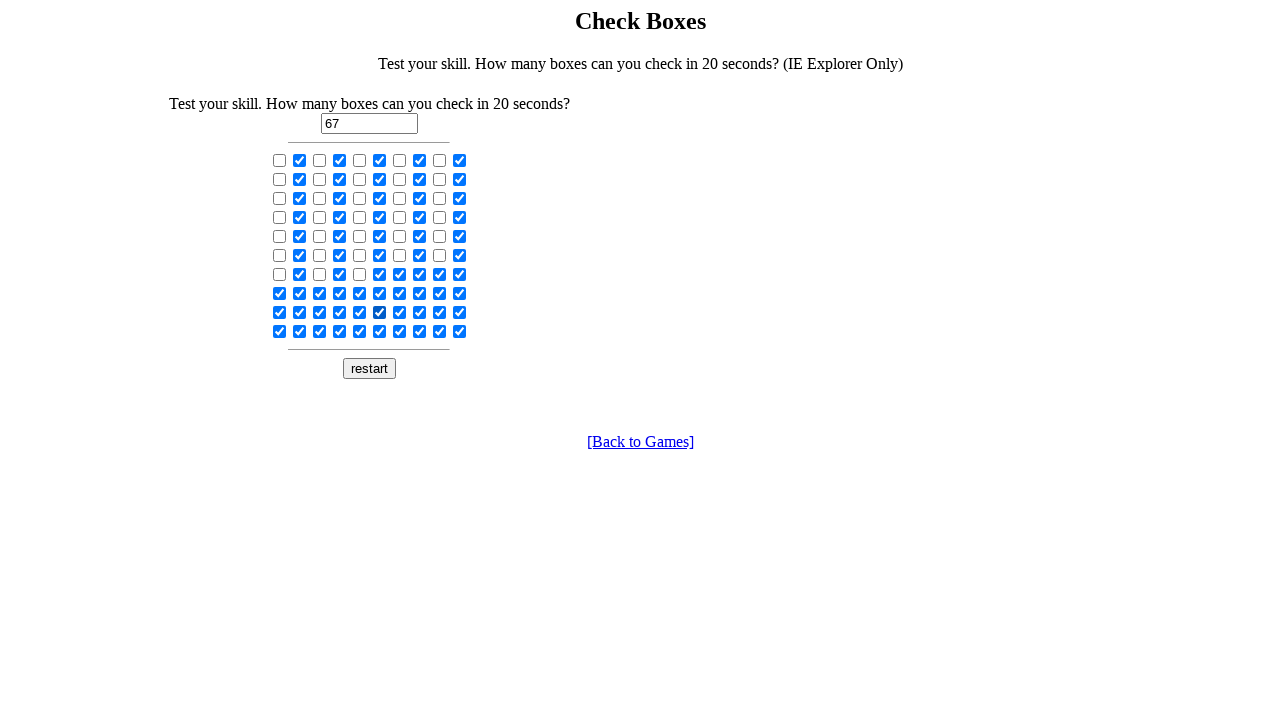

Clicked checkbox 87 of 100 in third loop at (400, 312) on input[type='checkbox'] >> nth=86
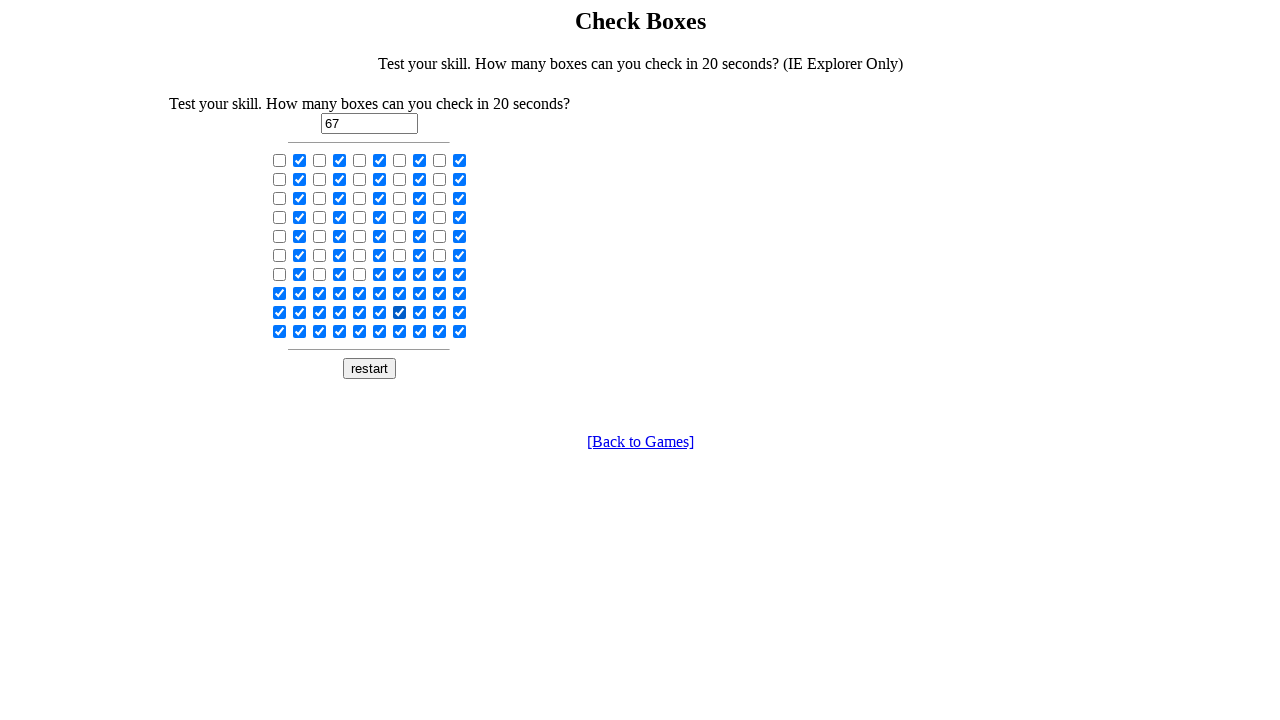

Clicked checkbox 88 of 100 in third loop at (420, 312) on input[type='checkbox'] >> nth=87
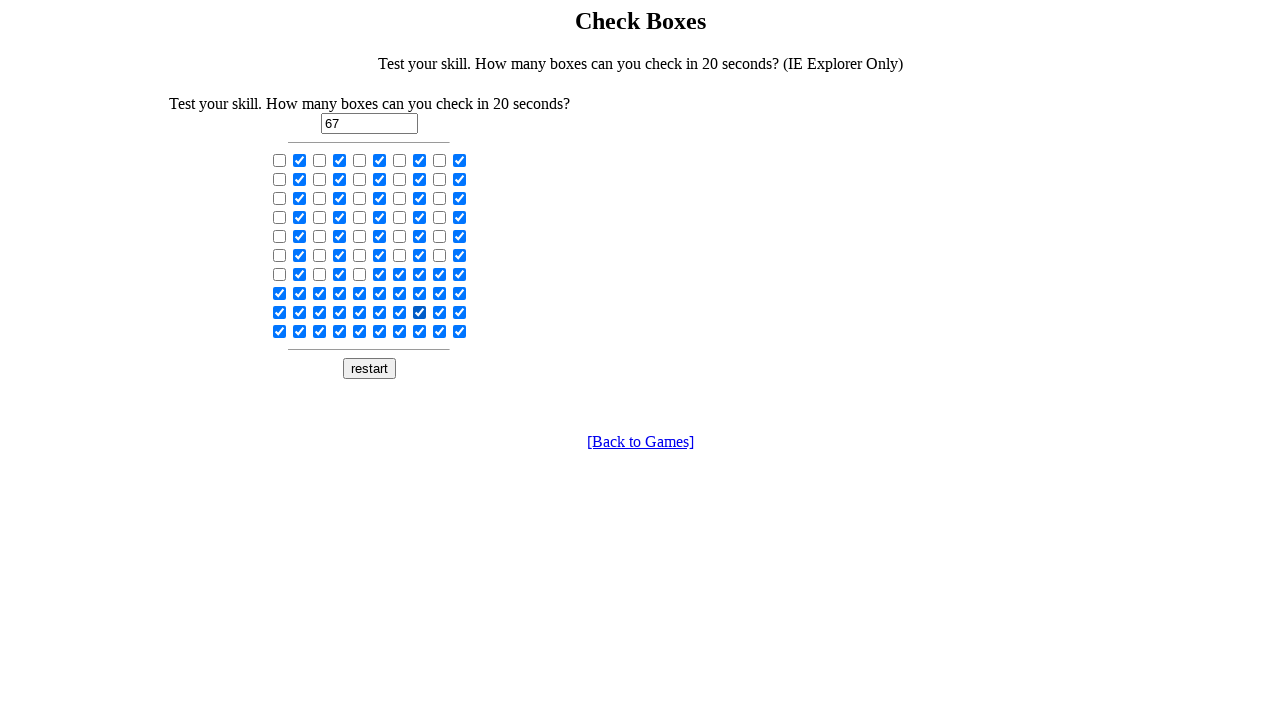

Clicked checkbox 89 of 100 in third loop at (440, 312) on input[type='checkbox'] >> nth=88
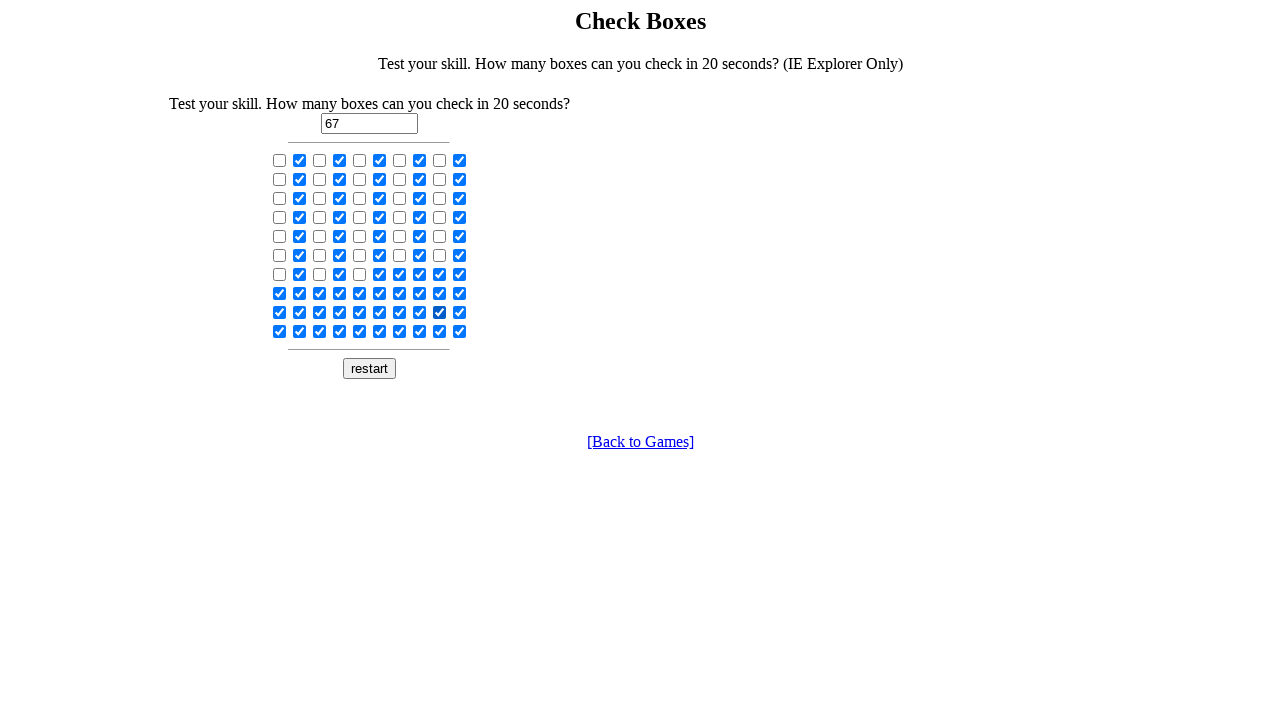

Clicked checkbox 90 of 100 in third loop at (460, 312) on input[type='checkbox'] >> nth=89
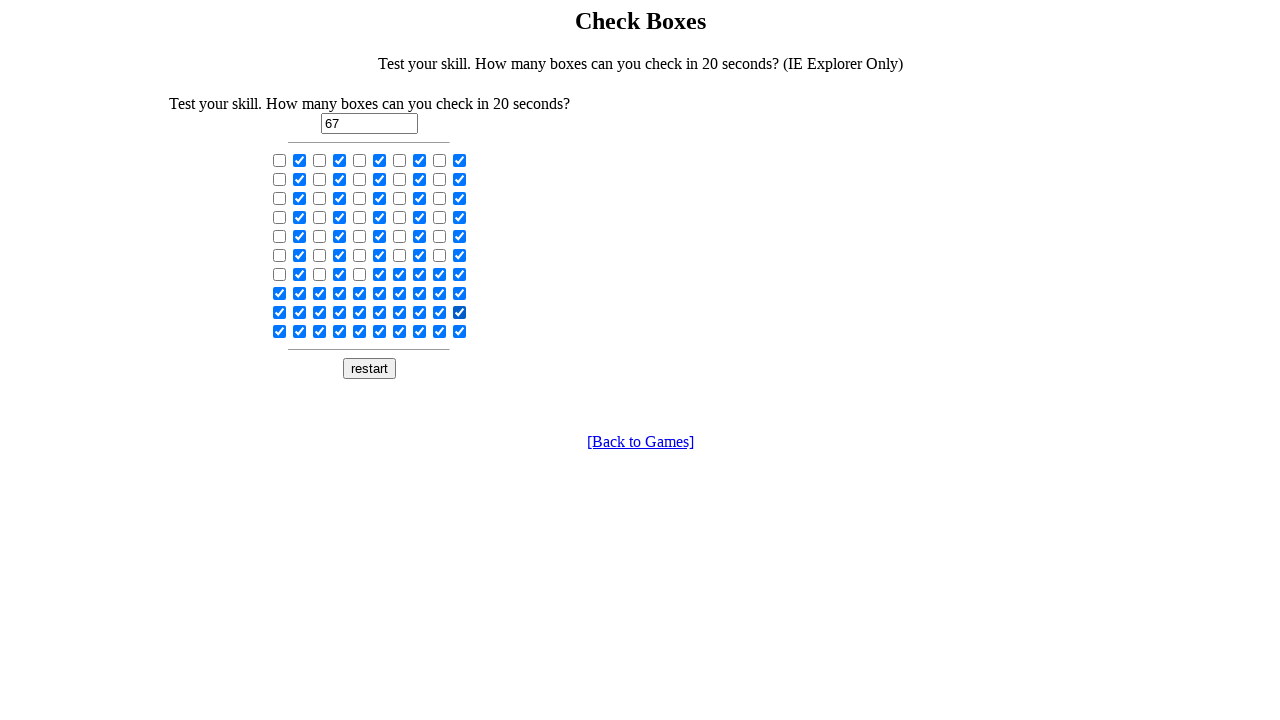

Clicked checkbox 91 of 100 in third loop at (280, 331) on input[type='checkbox'] >> nth=90
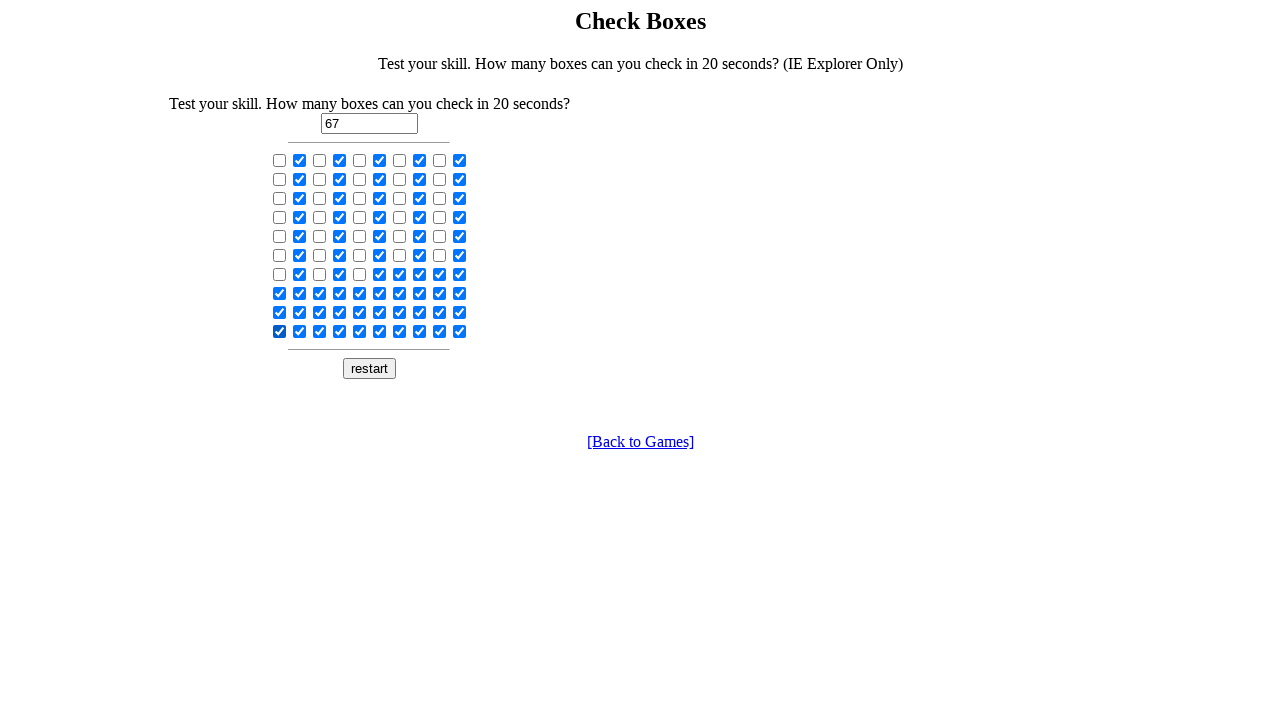

Clicked checkbox 92 of 100 in third loop at (300, 331) on input[type='checkbox'] >> nth=91
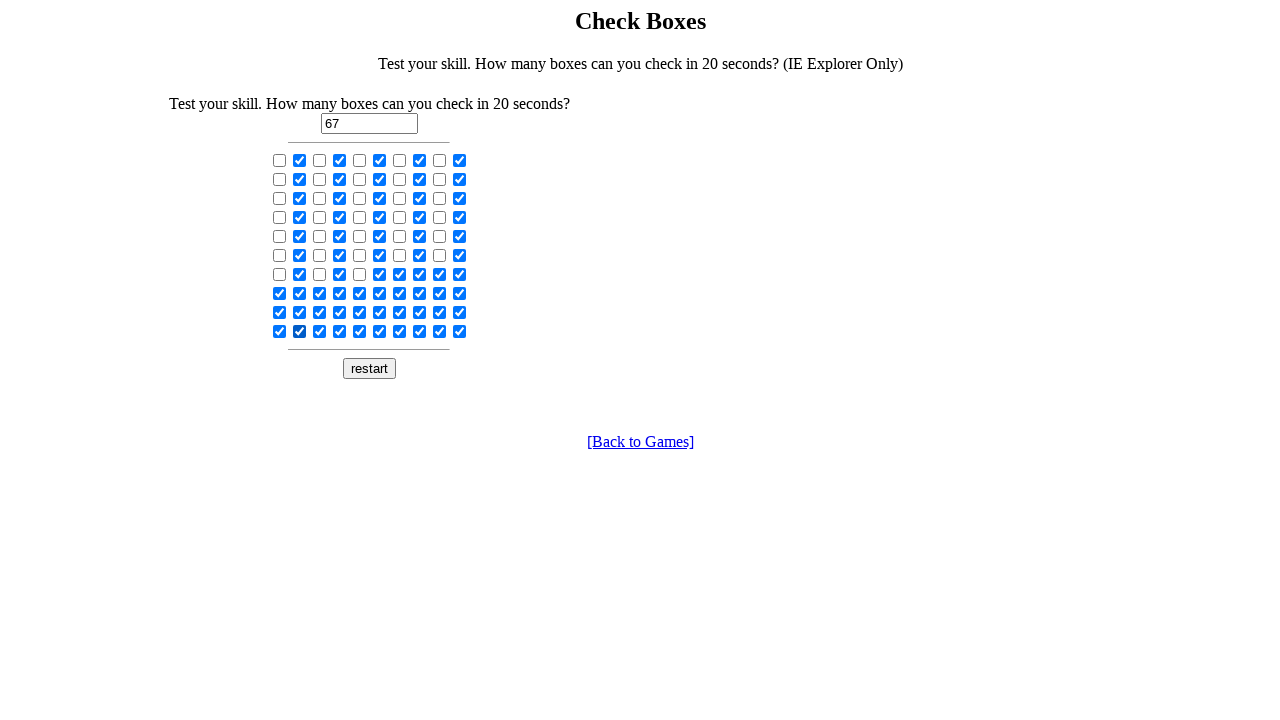

Clicked checkbox 93 of 100 in third loop at (320, 331) on input[type='checkbox'] >> nth=92
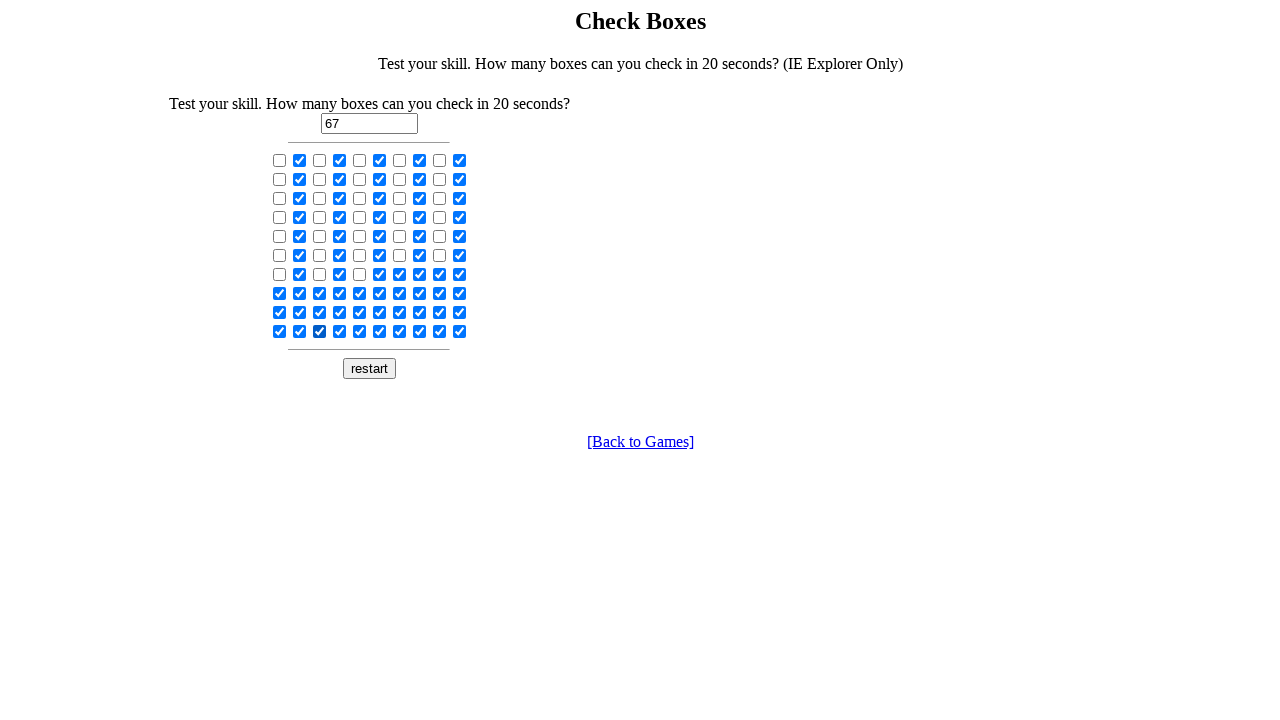

Clicked checkbox 94 of 100 in third loop at (340, 331) on input[type='checkbox'] >> nth=93
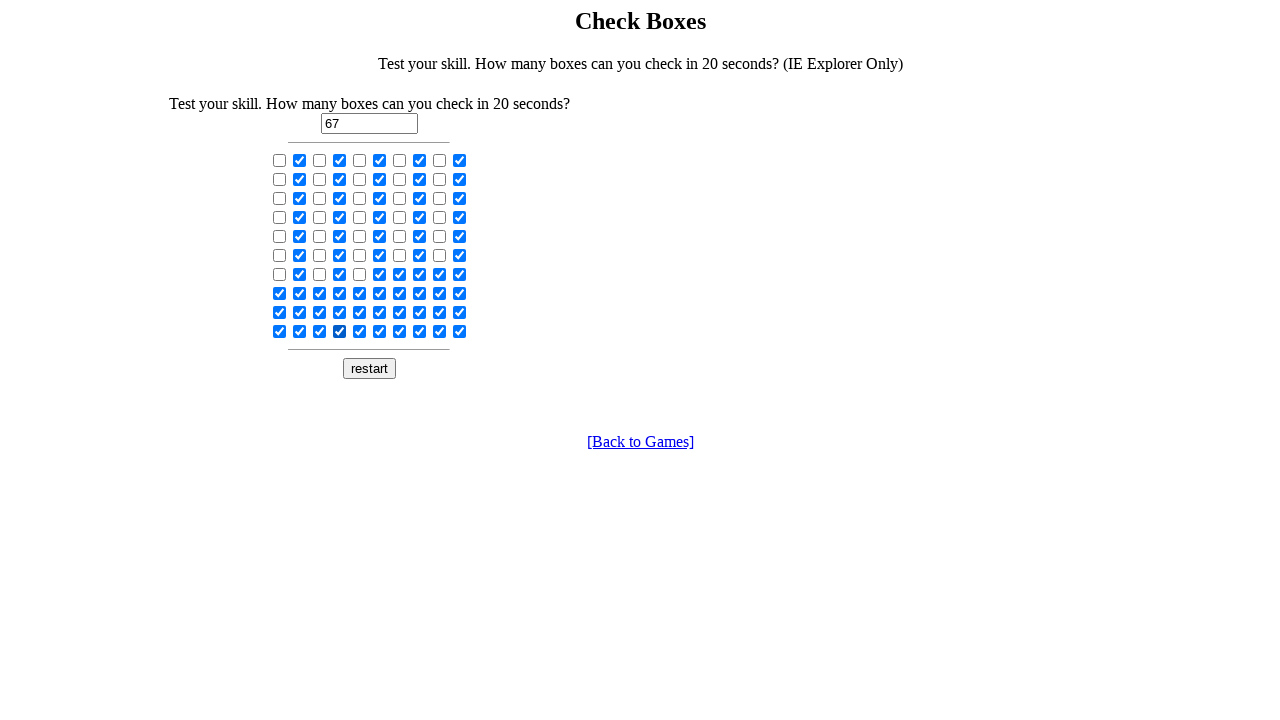

Clicked checkbox 95 of 100 in third loop at (360, 331) on input[type='checkbox'] >> nth=94
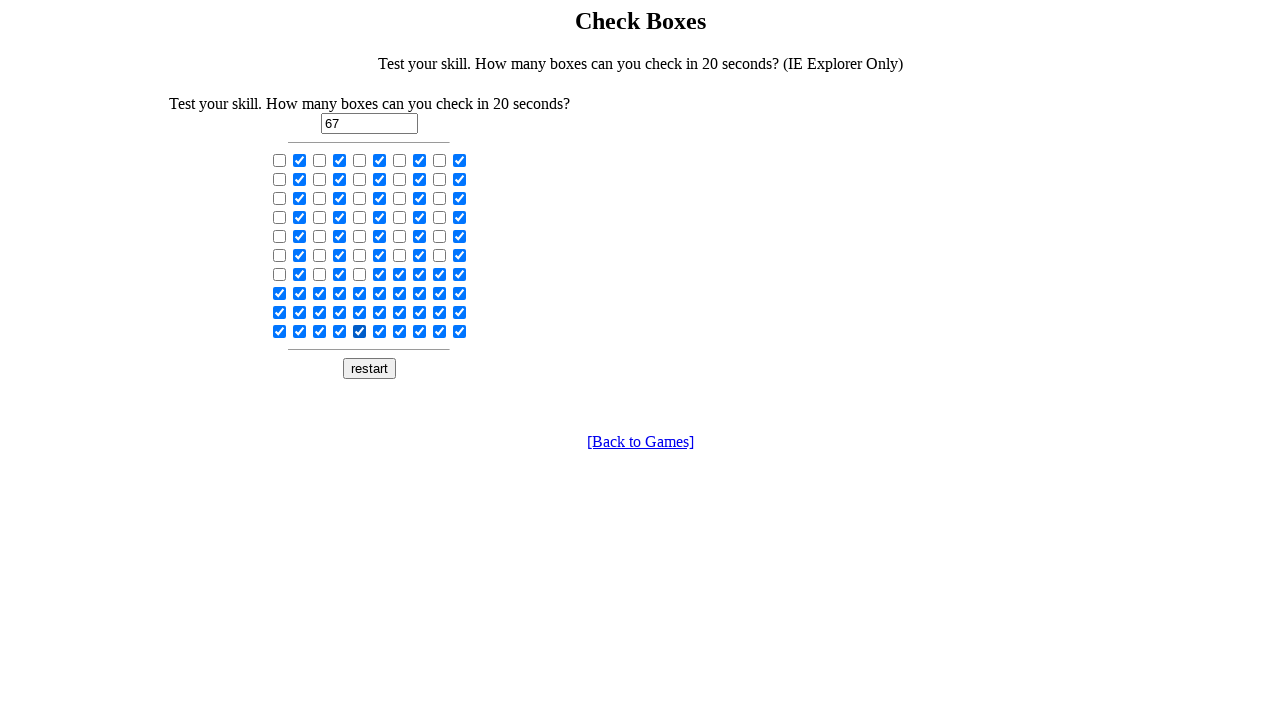

Clicked checkbox 96 of 100 in third loop at (380, 331) on input[type='checkbox'] >> nth=95
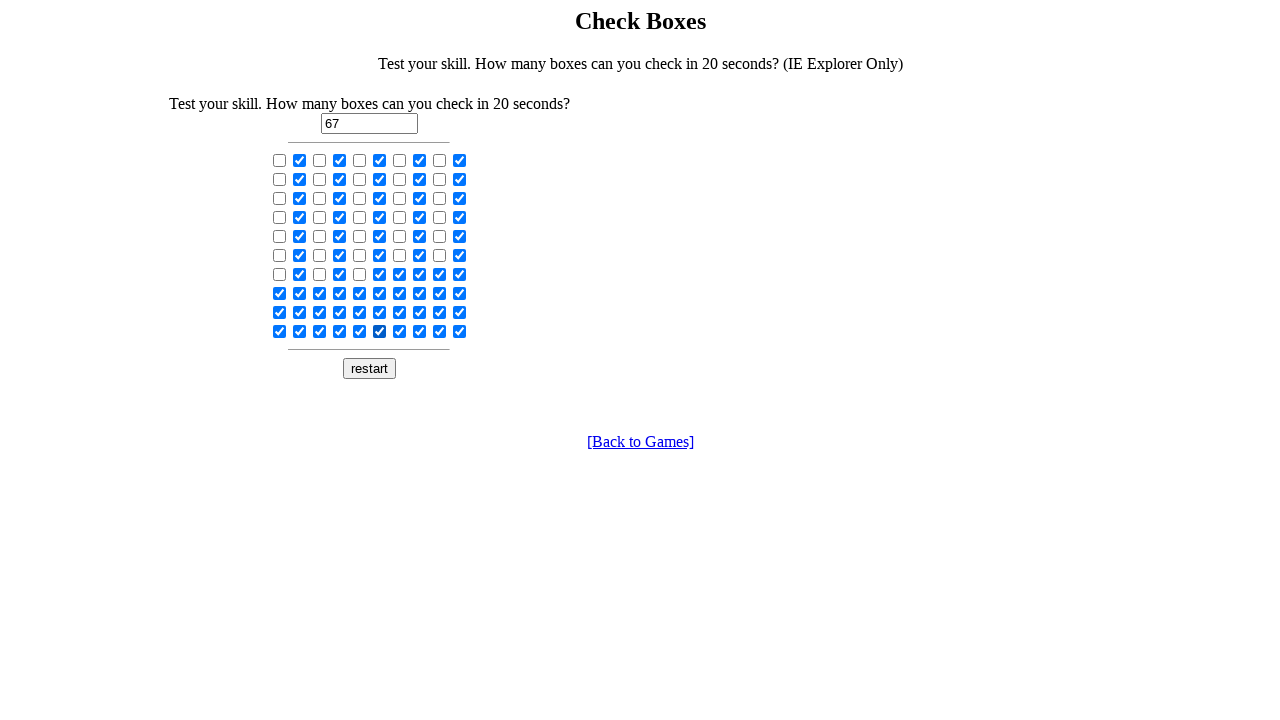

Clicked checkbox 97 of 100 in third loop at (400, 331) on input[type='checkbox'] >> nth=96
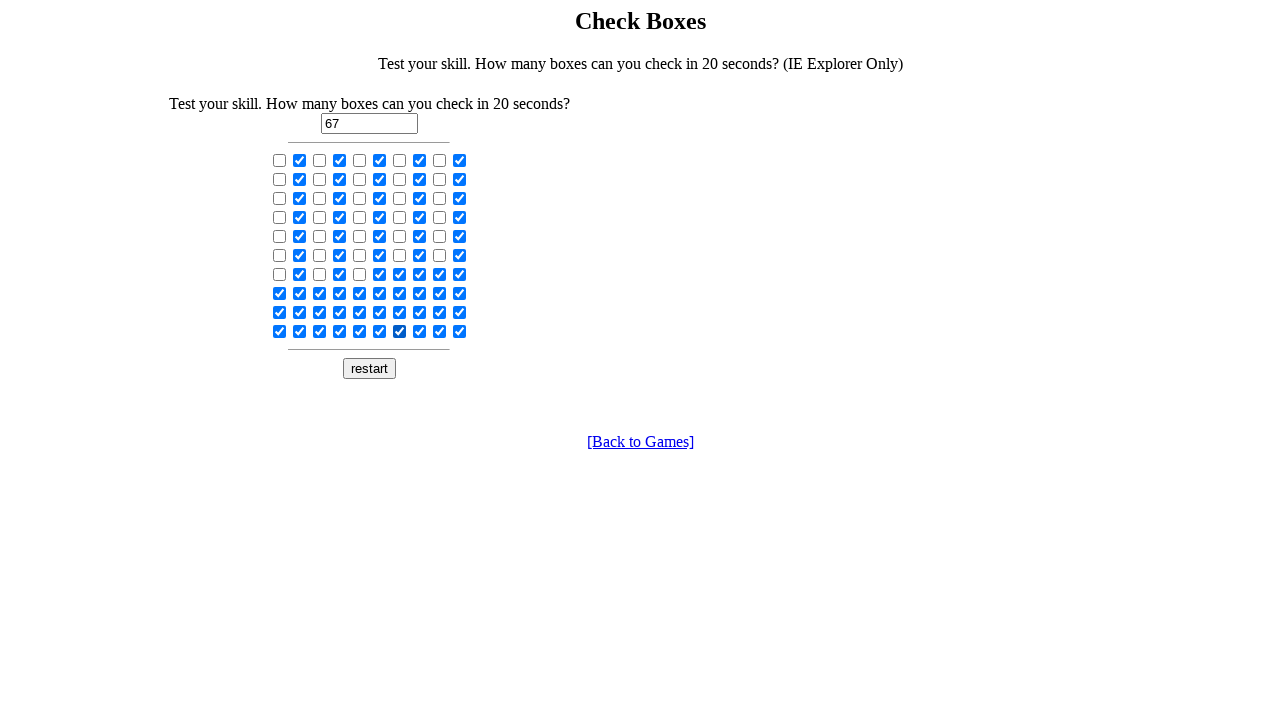

Clicked checkbox 98 of 100 in third loop at (420, 331) on input[type='checkbox'] >> nth=97
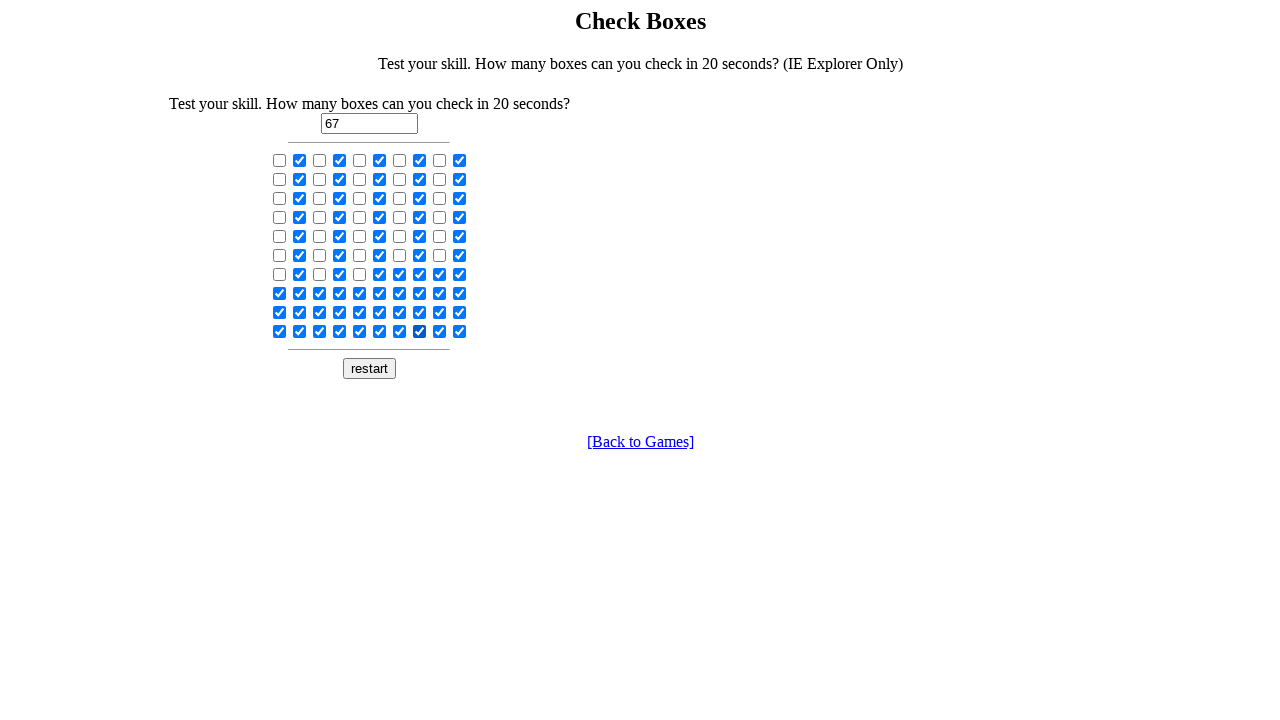

Clicked checkbox 99 of 100 in third loop at (440, 331) on input[type='checkbox'] >> nth=98
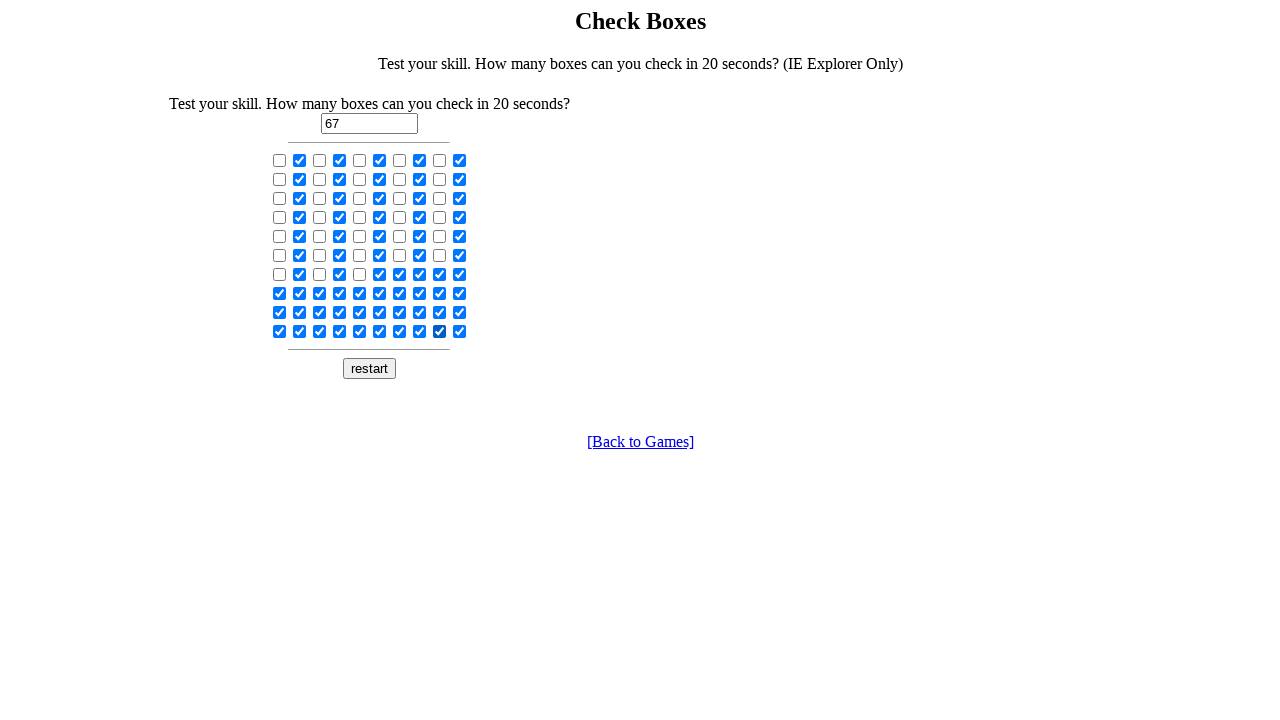

Clicked checkbox 100 of 100 in third loop at (460, 331) on input[type='checkbox'] >> nth=99
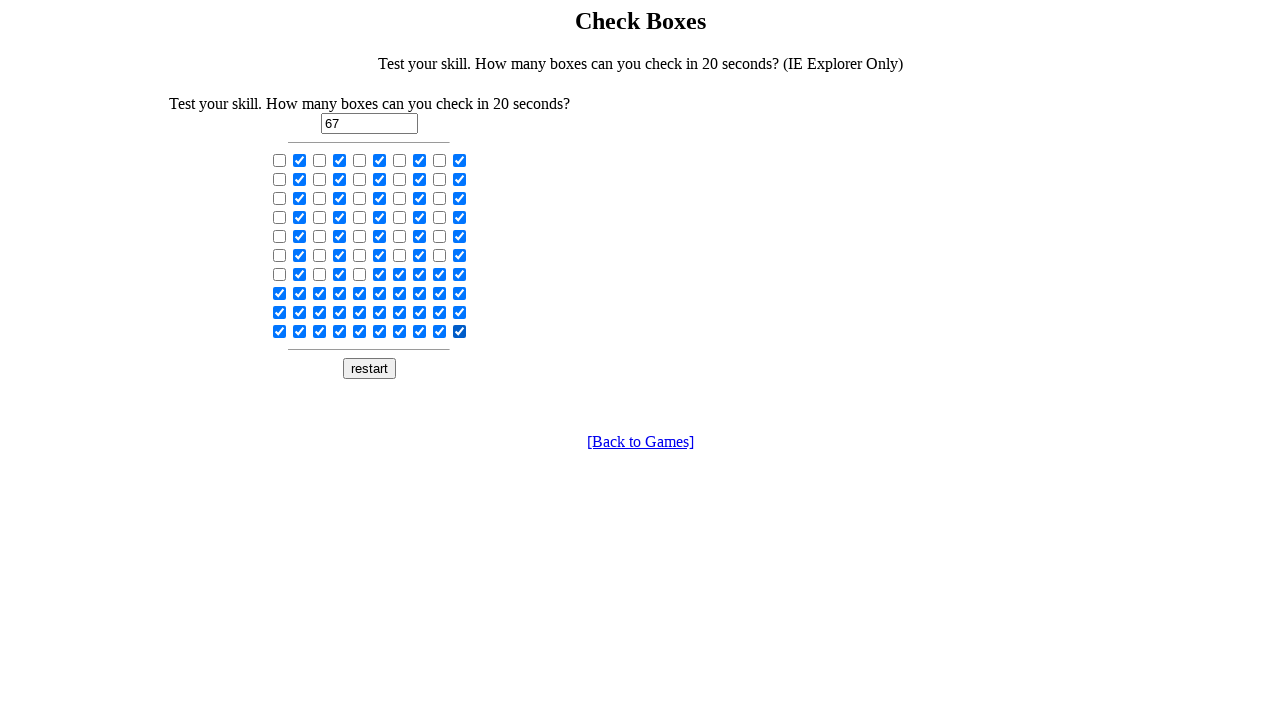

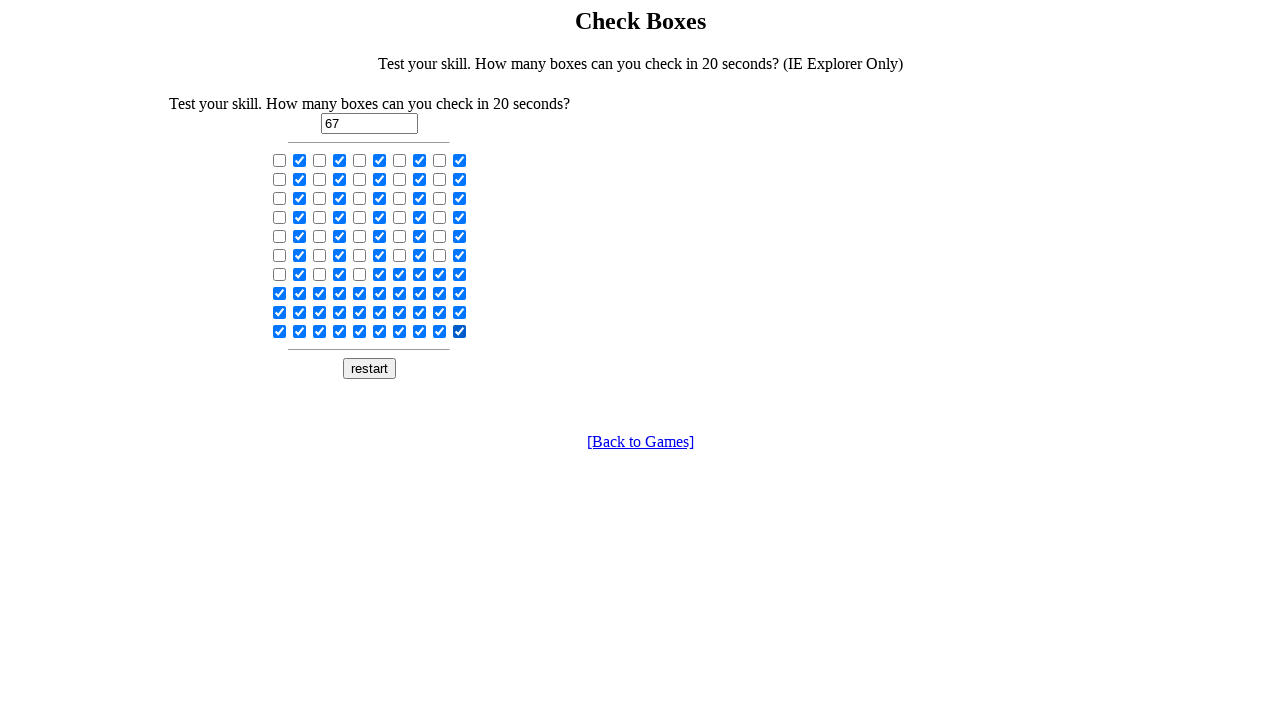